Tests the add/remove elements functionality by clicking the "Add Element" button 100 times to create delete buttons, verifying 100 buttons were created, then clicking delete 90 times and verifying 10 buttons remain.

Starting URL: http://the-internet.herokuapp.com/add_remove_elements/

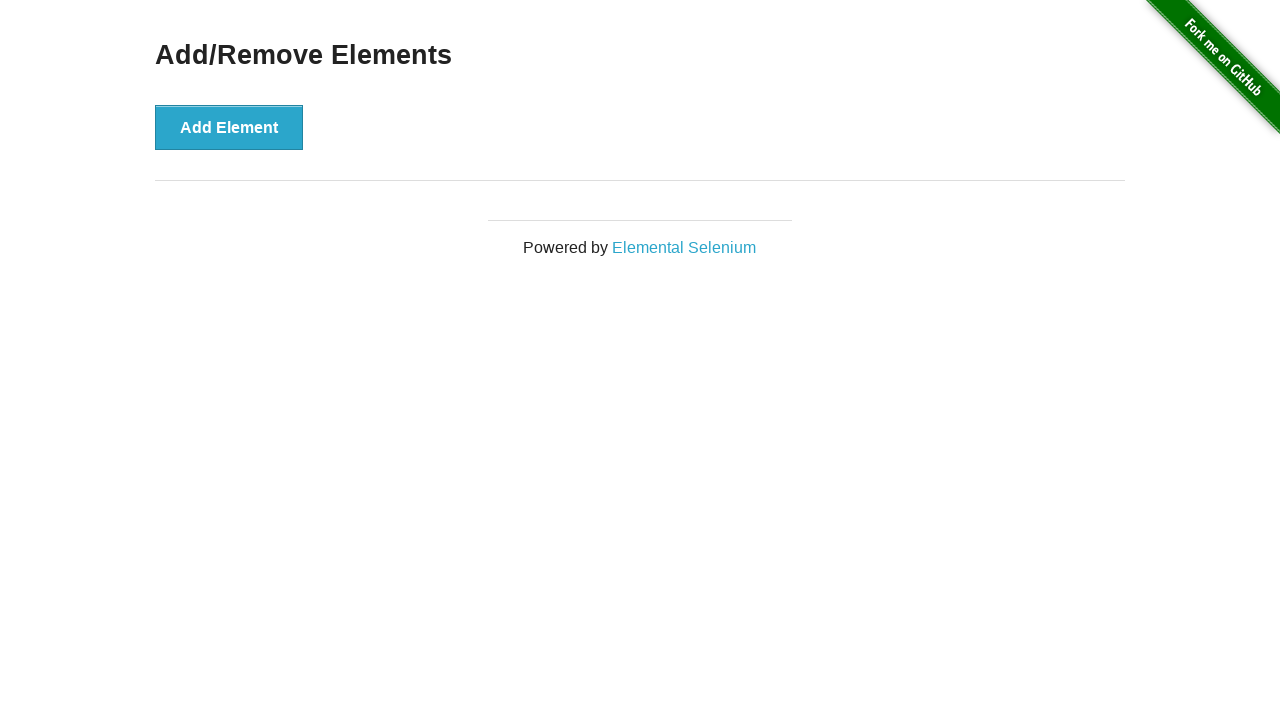

Clicked 'Add Element' button (iteration 1/100) at (229, 127) on xpath=//*[text()='Add Element']
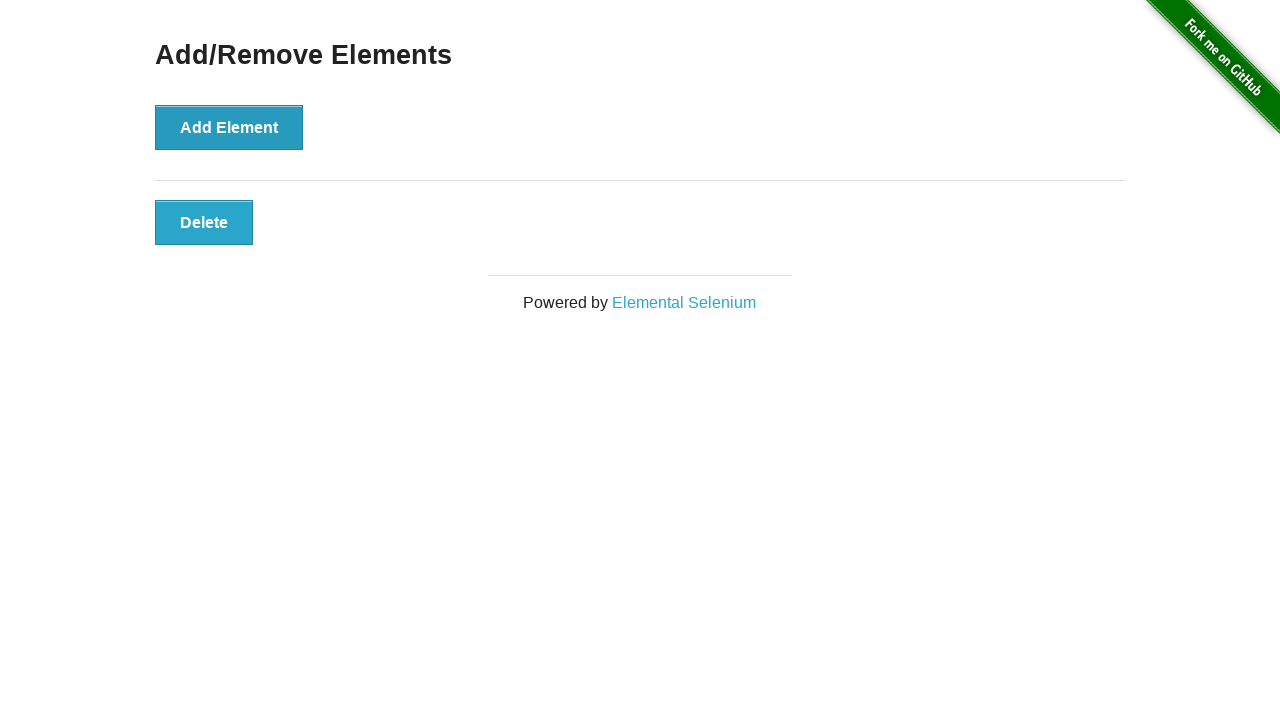

Clicked 'Add Element' button (iteration 2/100) at (229, 127) on xpath=//*[text()='Add Element']
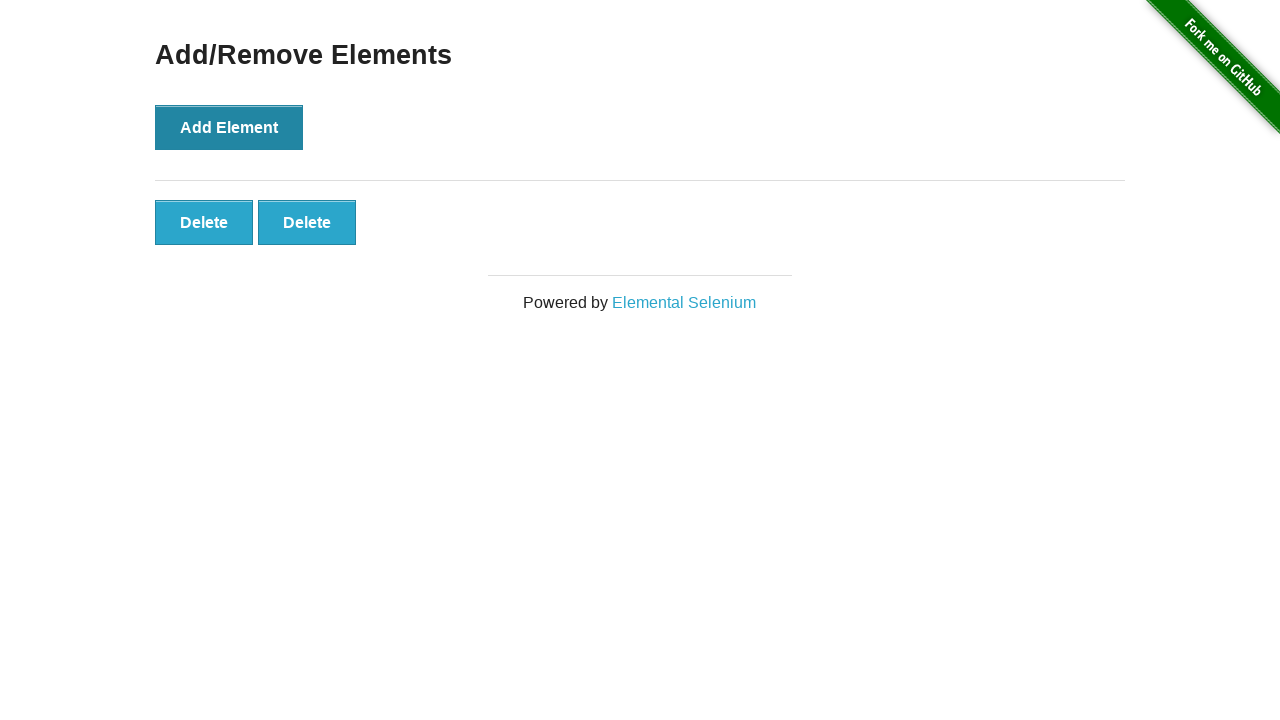

Clicked 'Add Element' button (iteration 3/100) at (229, 127) on xpath=//*[text()='Add Element']
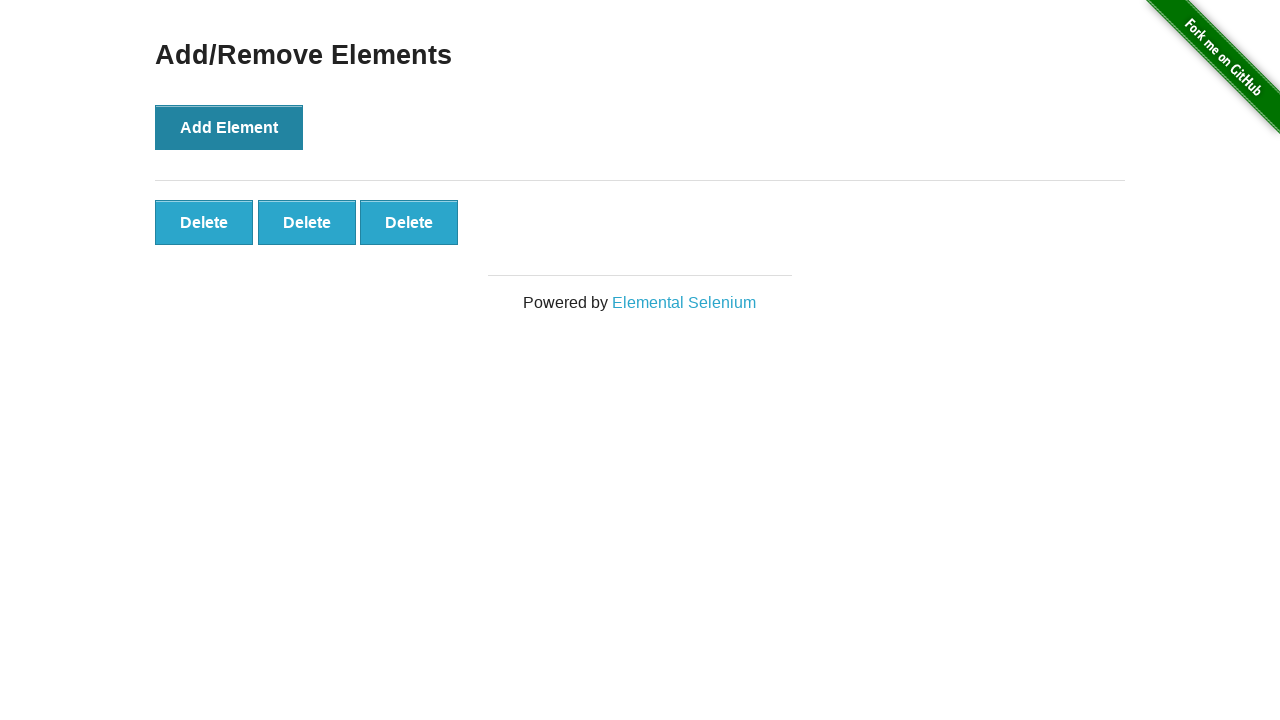

Clicked 'Add Element' button (iteration 4/100) at (229, 127) on xpath=//*[text()='Add Element']
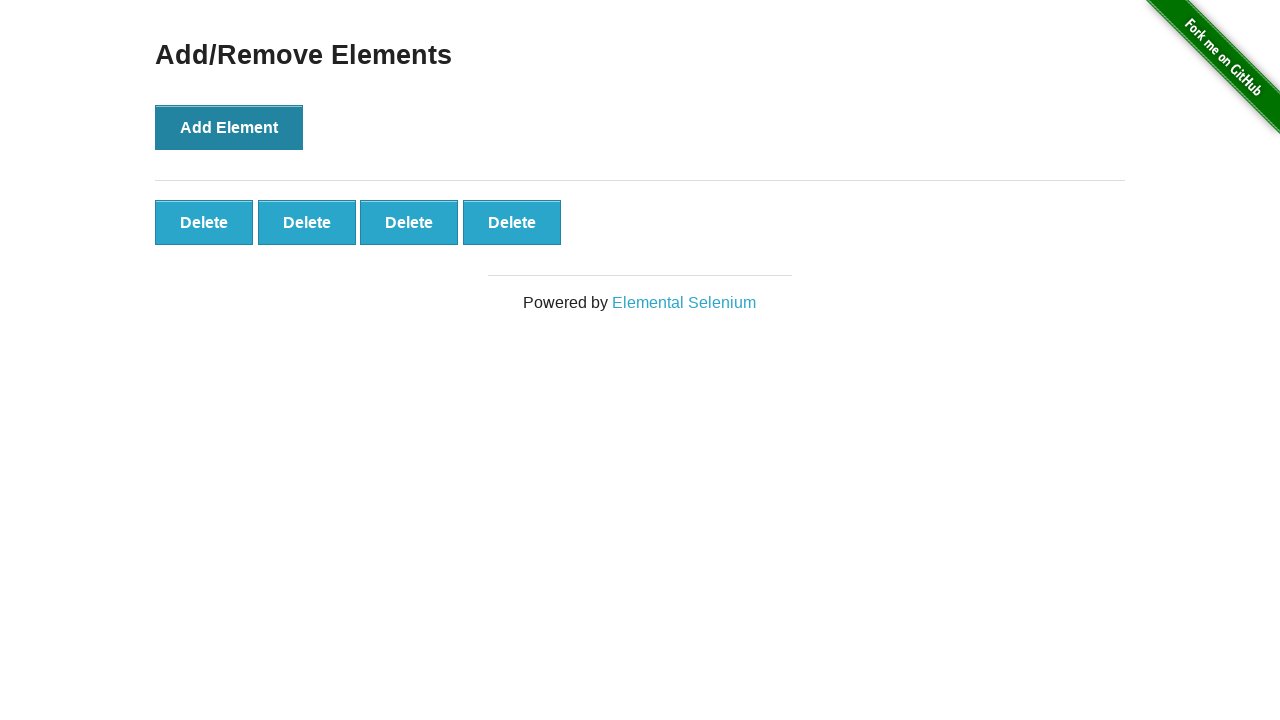

Clicked 'Add Element' button (iteration 5/100) at (229, 127) on xpath=//*[text()='Add Element']
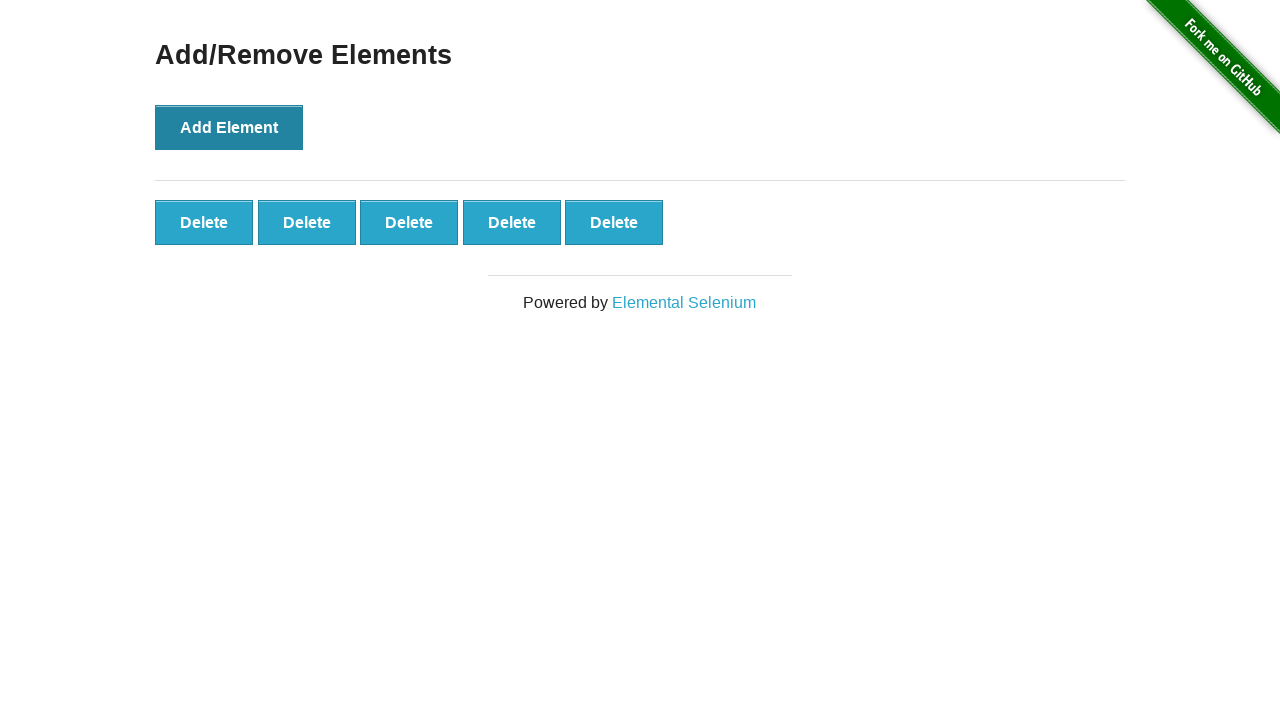

Clicked 'Add Element' button (iteration 6/100) at (229, 127) on xpath=//*[text()='Add Element']
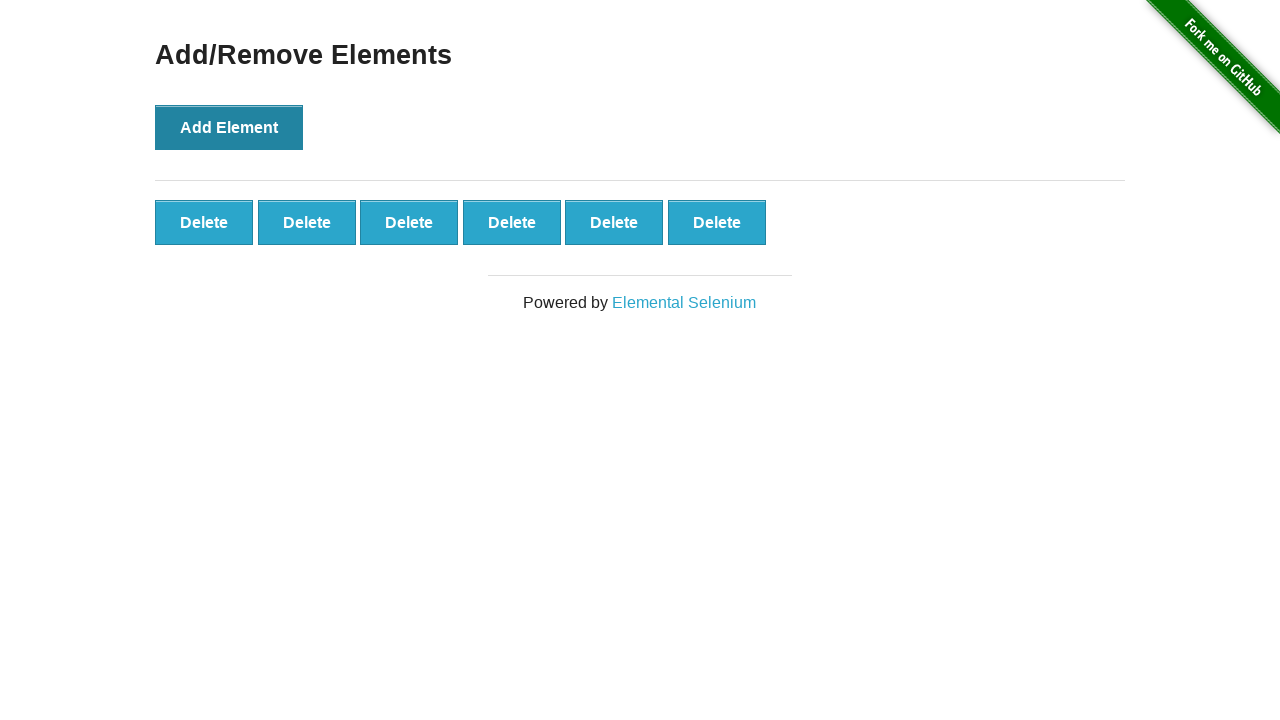

Clicked 'Add Element' button (iteration 7/100) at (229, 127) on xpath=//*[text()='Add Element']
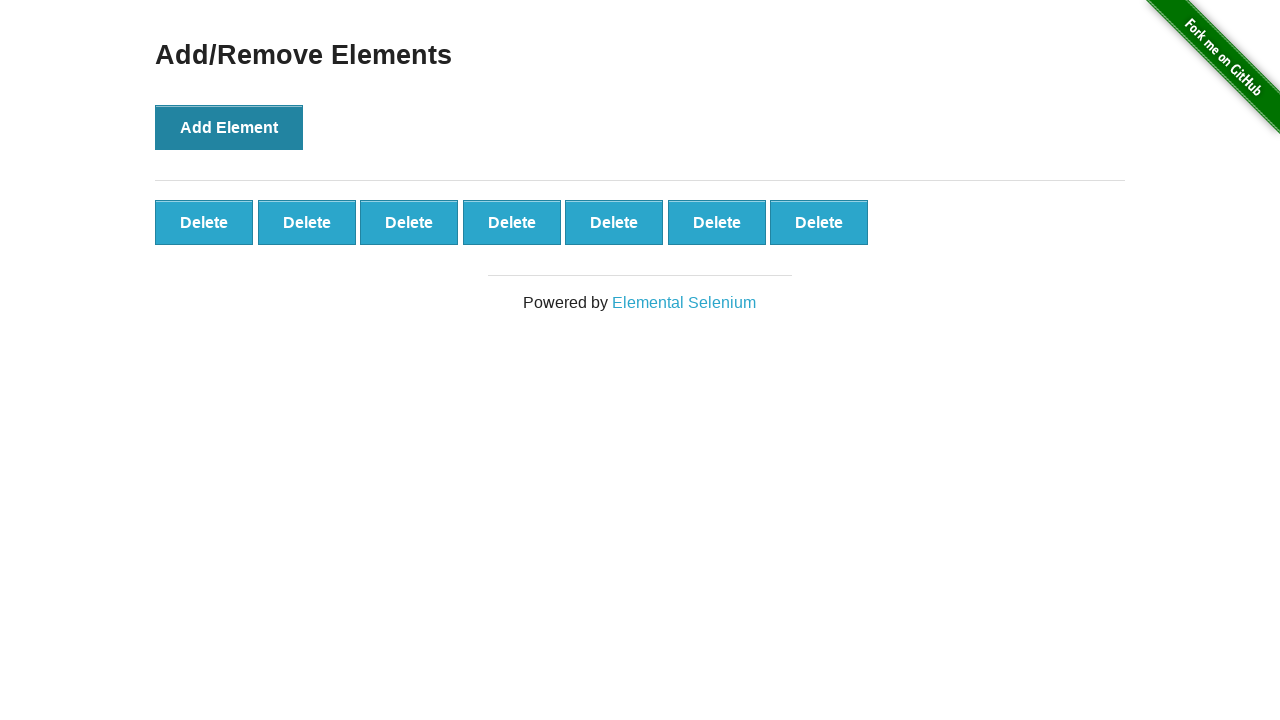

Clicked 'Add Element' button (iteration 8/100) at (229, 127) on xpath=//*[text()='Add Element']
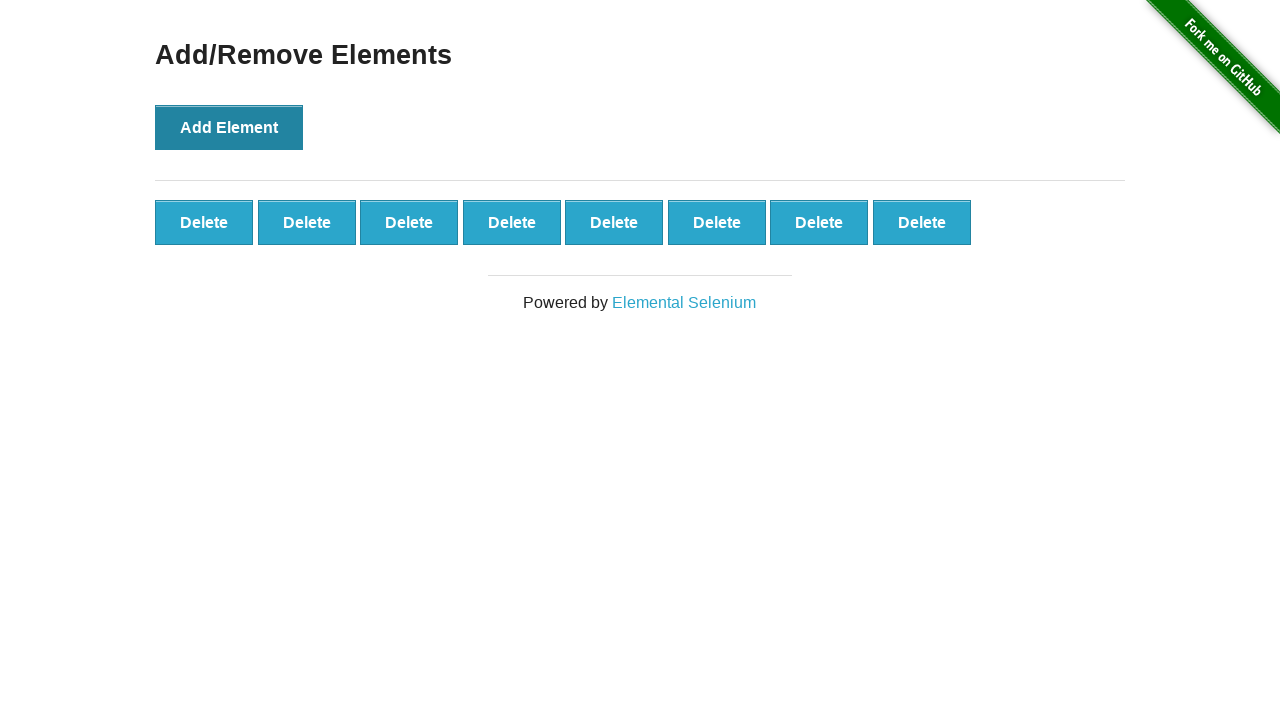

Clicked 'Add Element' button (iteration 9/100) at (229, 127) on xpath=//*[text()='Add Element']
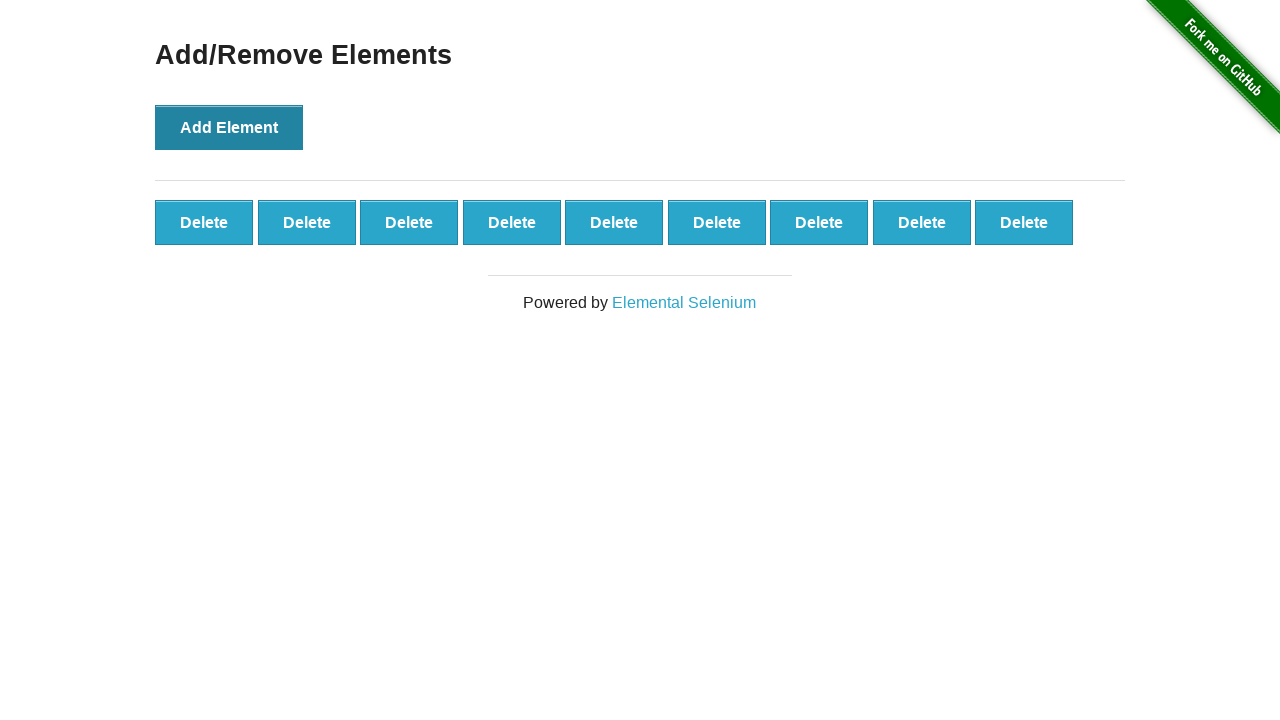

Clicked 'Add Element' button (iteration 10/100) at (229, 127) on xpath=//*[text()='Add Element']
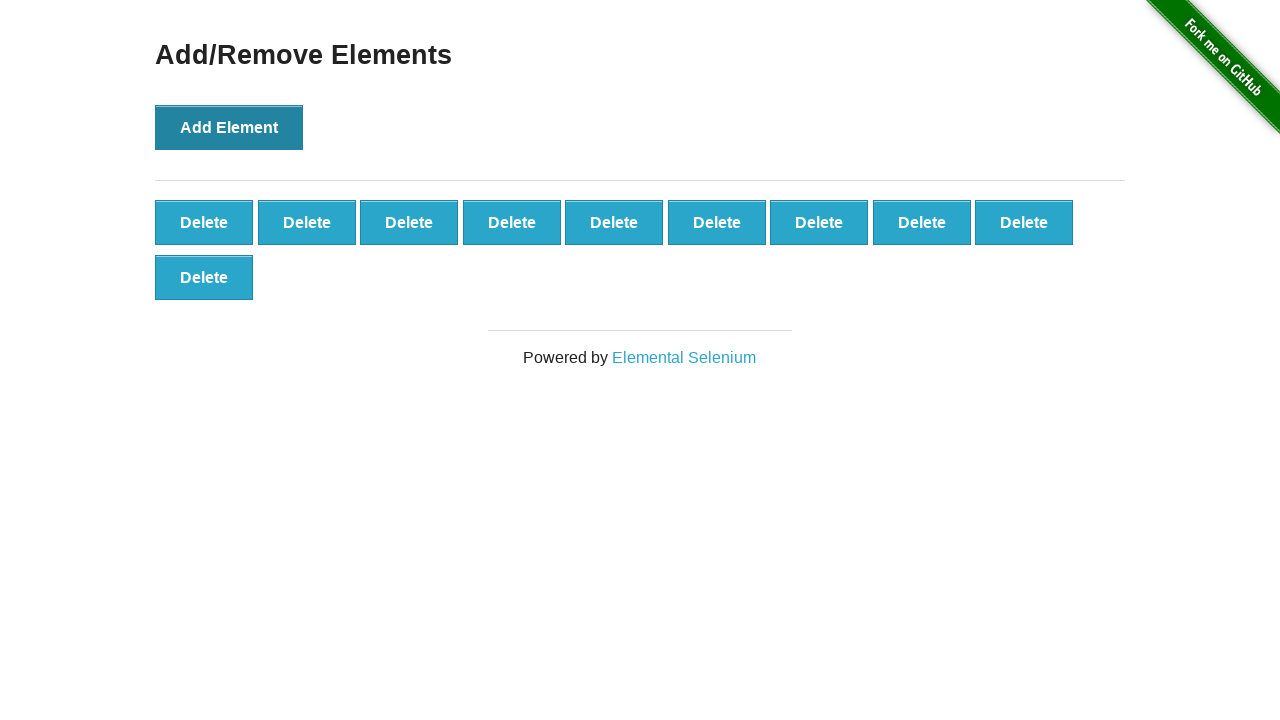

Clicked 'Add Element' button (iteration 11/100) at (229, 127) on xpath=//*[text()='Add Element']
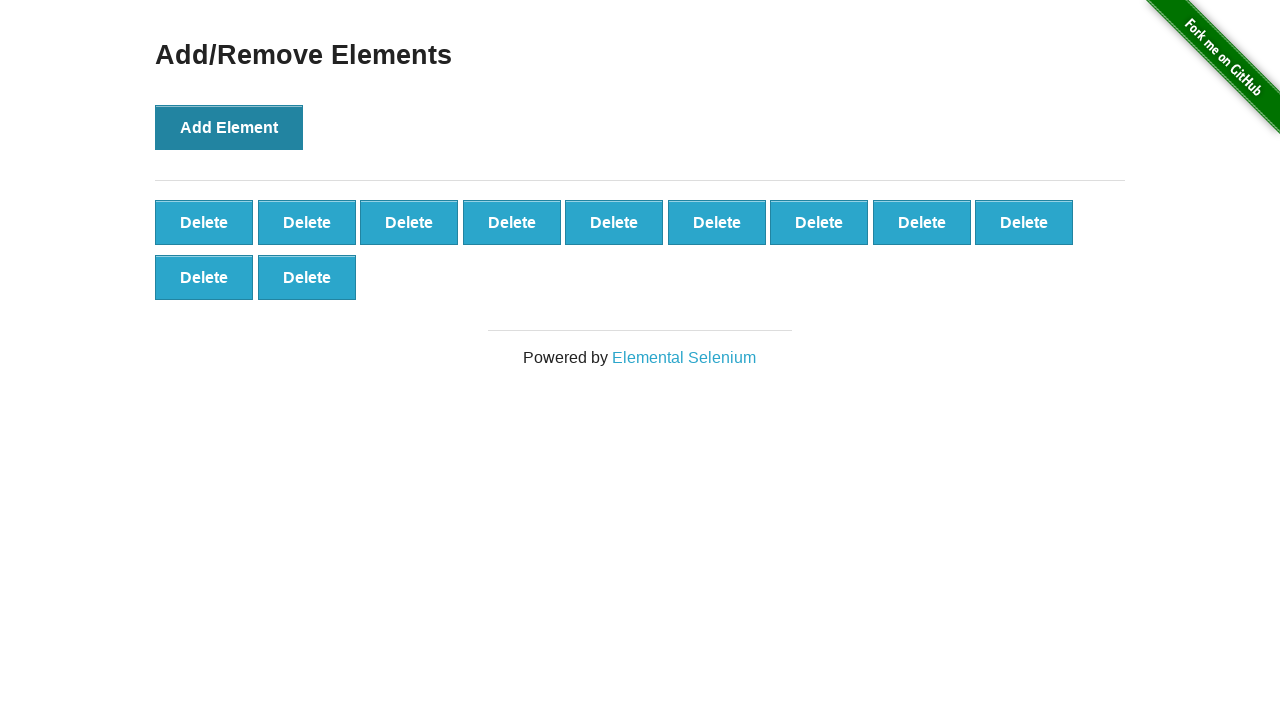

Clicked 'Add Element' button (iteration 12/100) at (229, 127) on xpath=//*[text()='Add Element']
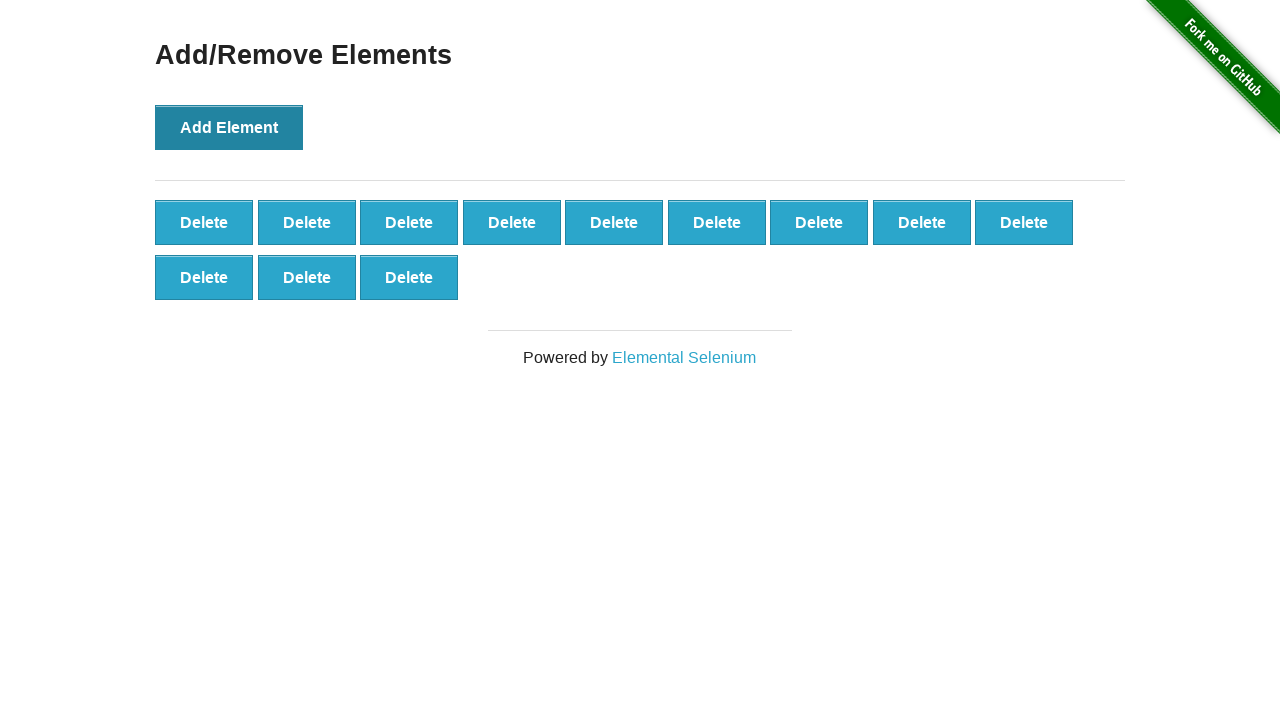

Clicked 'Add Element' button (iteration 13/100) at (229, 127) on xpath=//*[text()='Add Element']
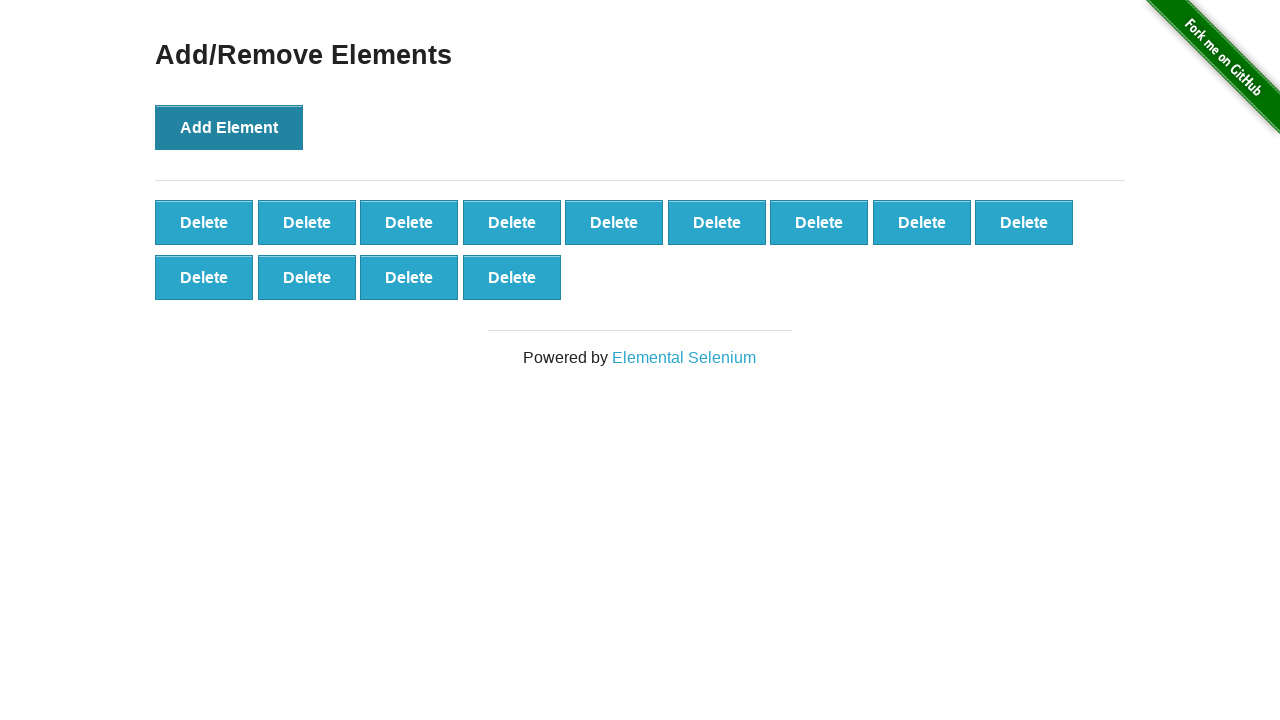

Clicked 'Add Element' button (iteration 14/100) at (229, 127) on xpath=//*[text()='Add Element']
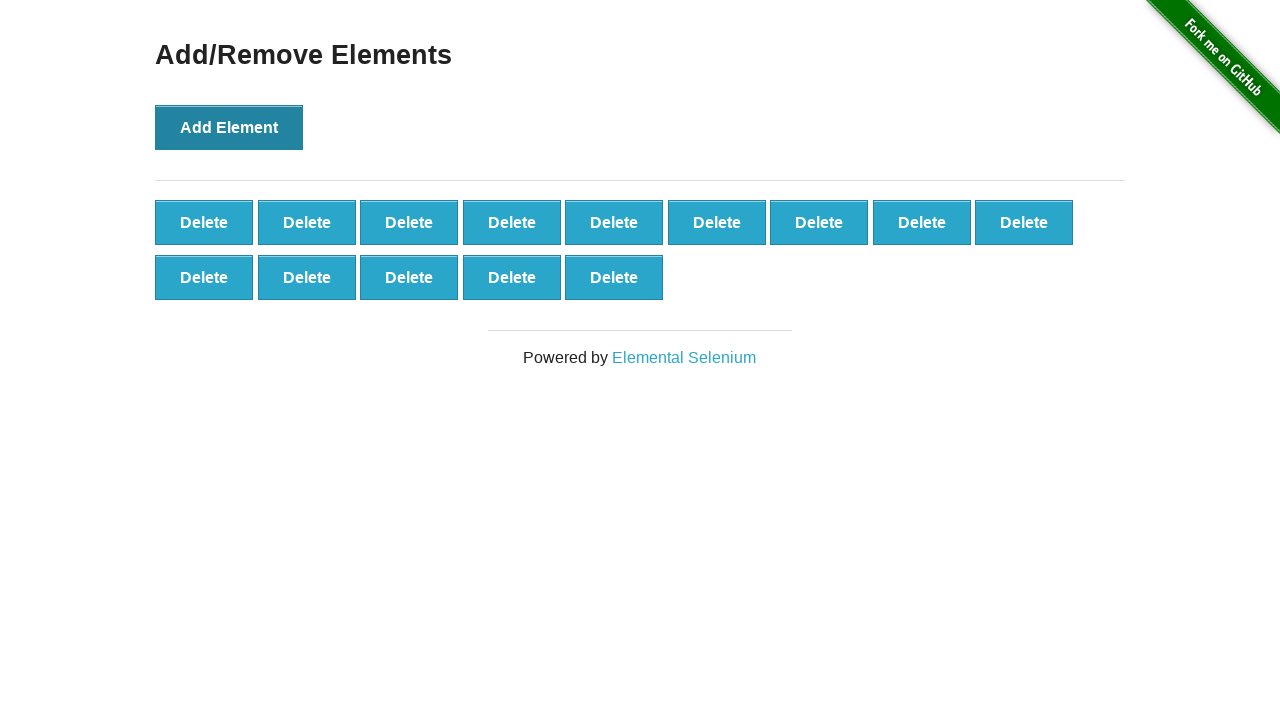

Clicked 'Add Element' button (iteration 15/100) at (229, 127) on xpath=//*[text()='Add Element']
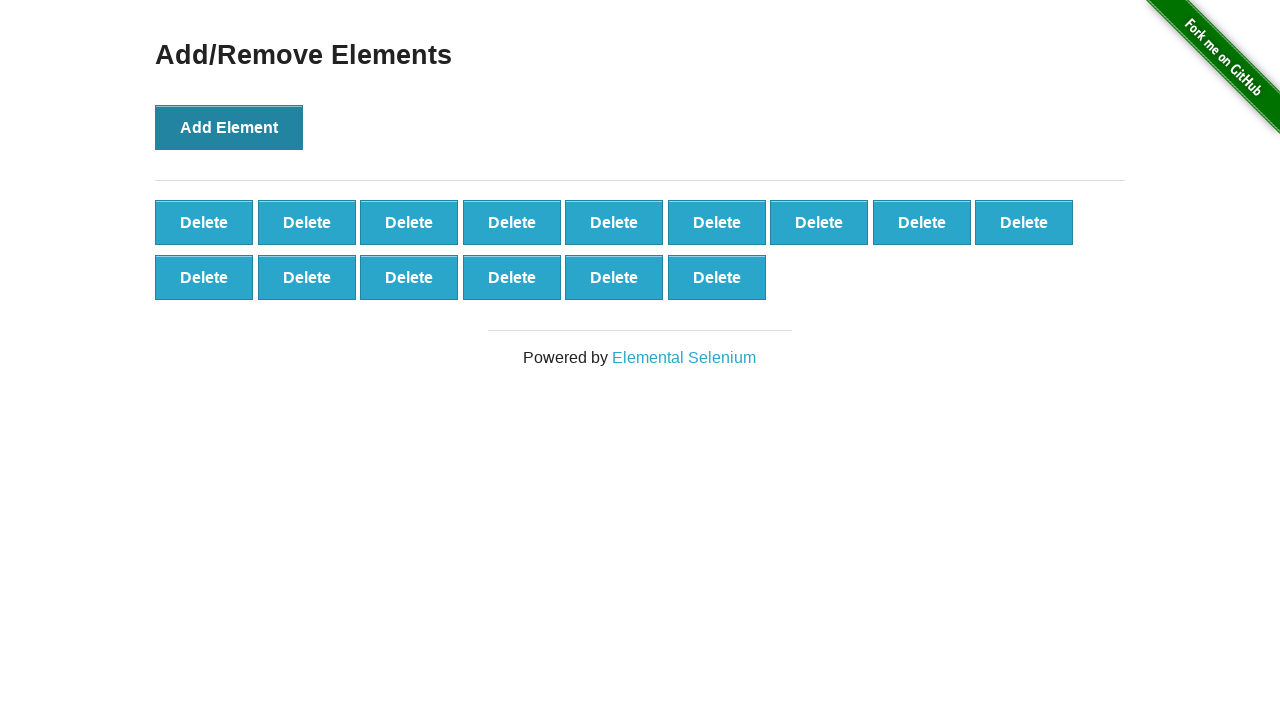

Clicked 'Add Element' button (iteration 16/100) at (229, 127) on xpath=//*[text()='Add Element']
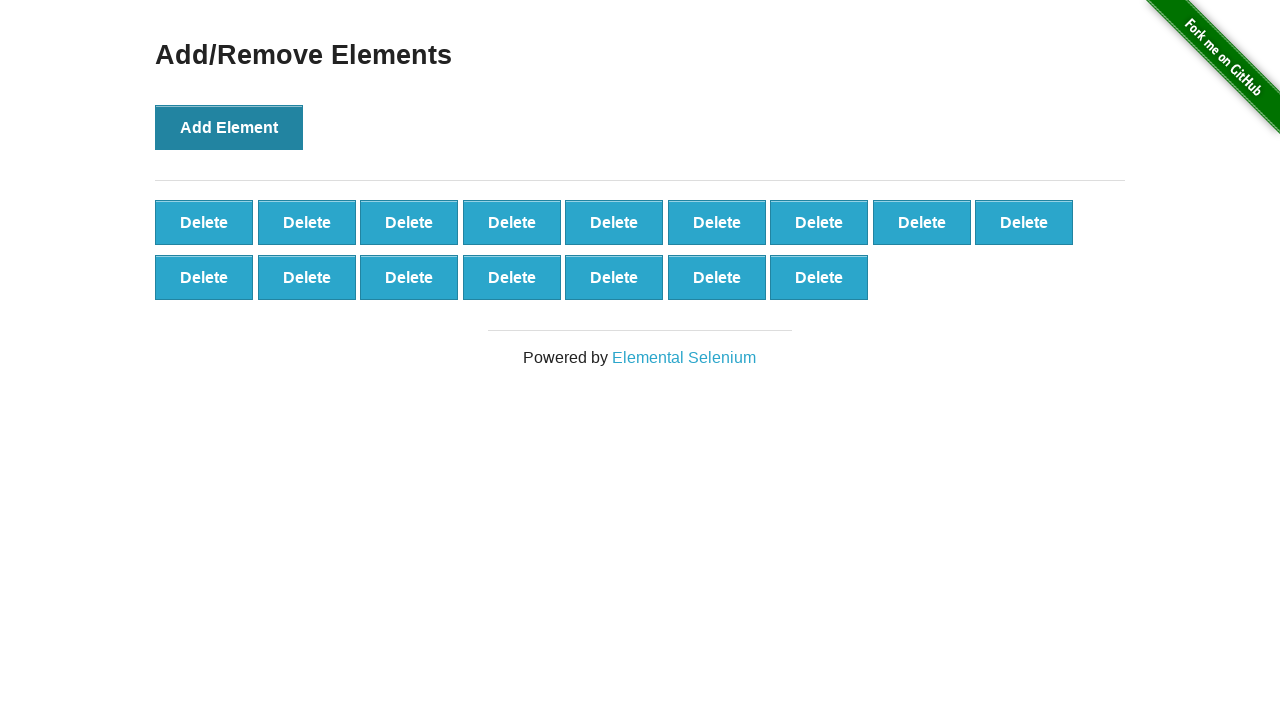

Clicked 'Add Element' button (iteration 17/100) at (229, 127) on xpath=//*[text()='Add Element']
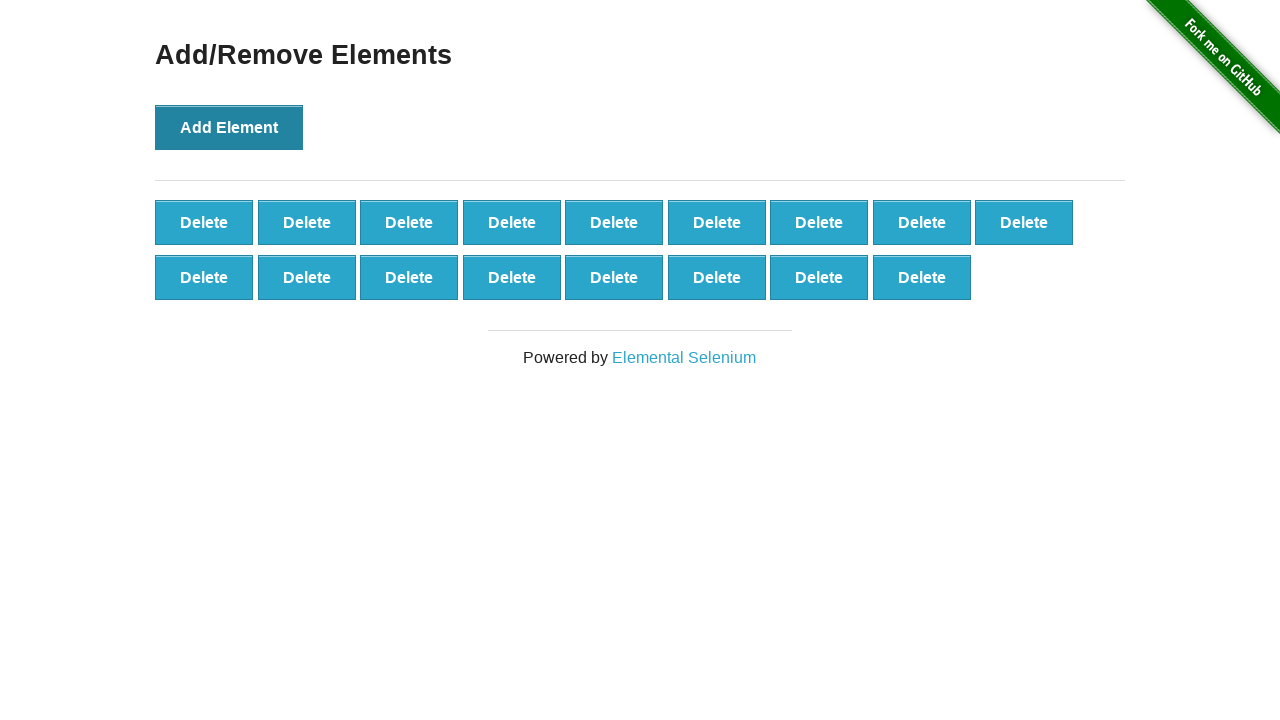

Clicked 'Add Element' button (iteration 18/100) at (229, 127) on xpath=//*[text()='Add Element']
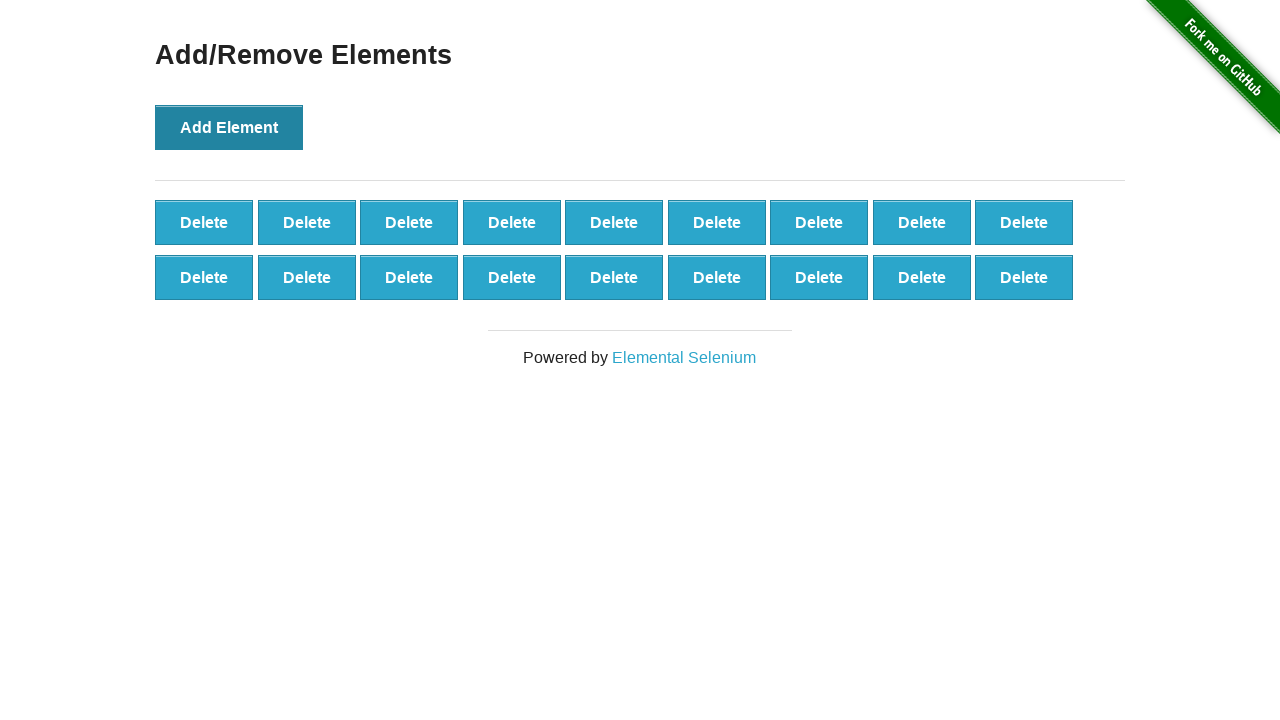

Clicked 'Add Element' button (iteration 19/100) at (229, 127) on xpath=//*[text()='Add Element']
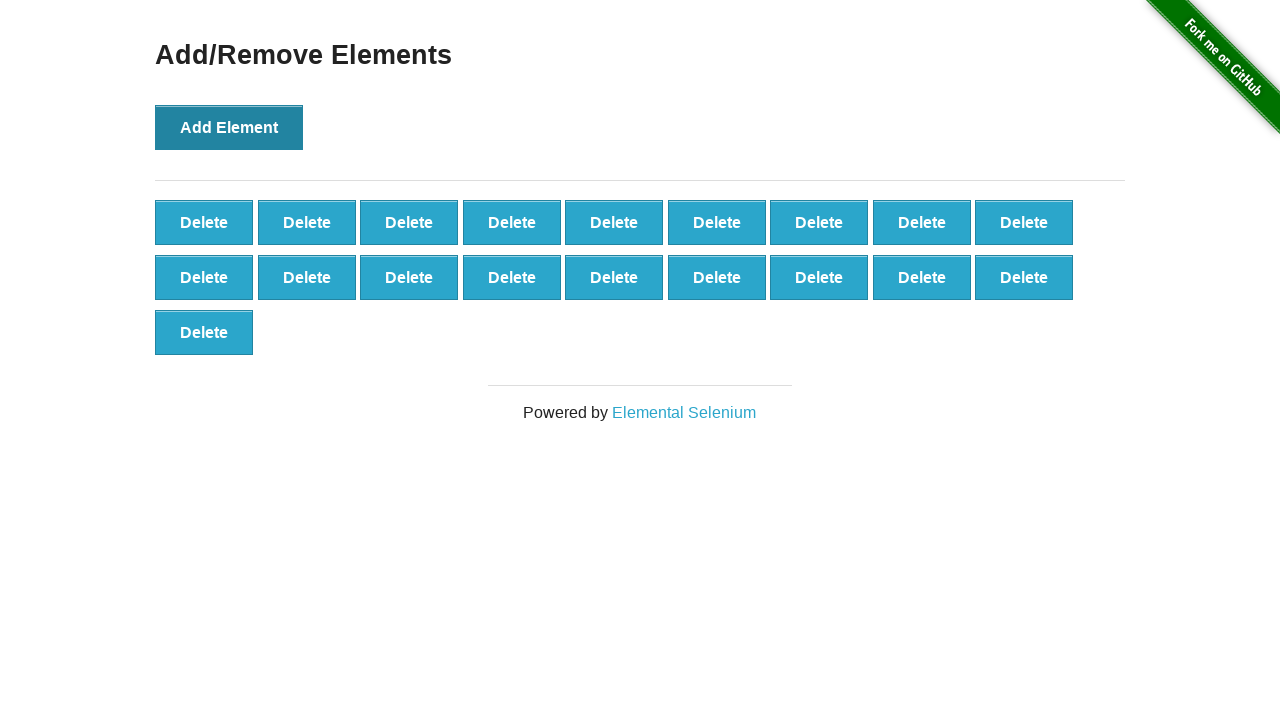

Clicked 'Add Element' button (iteration 20/100) at (229, 127) on xpath=//*[text()='Add Element']
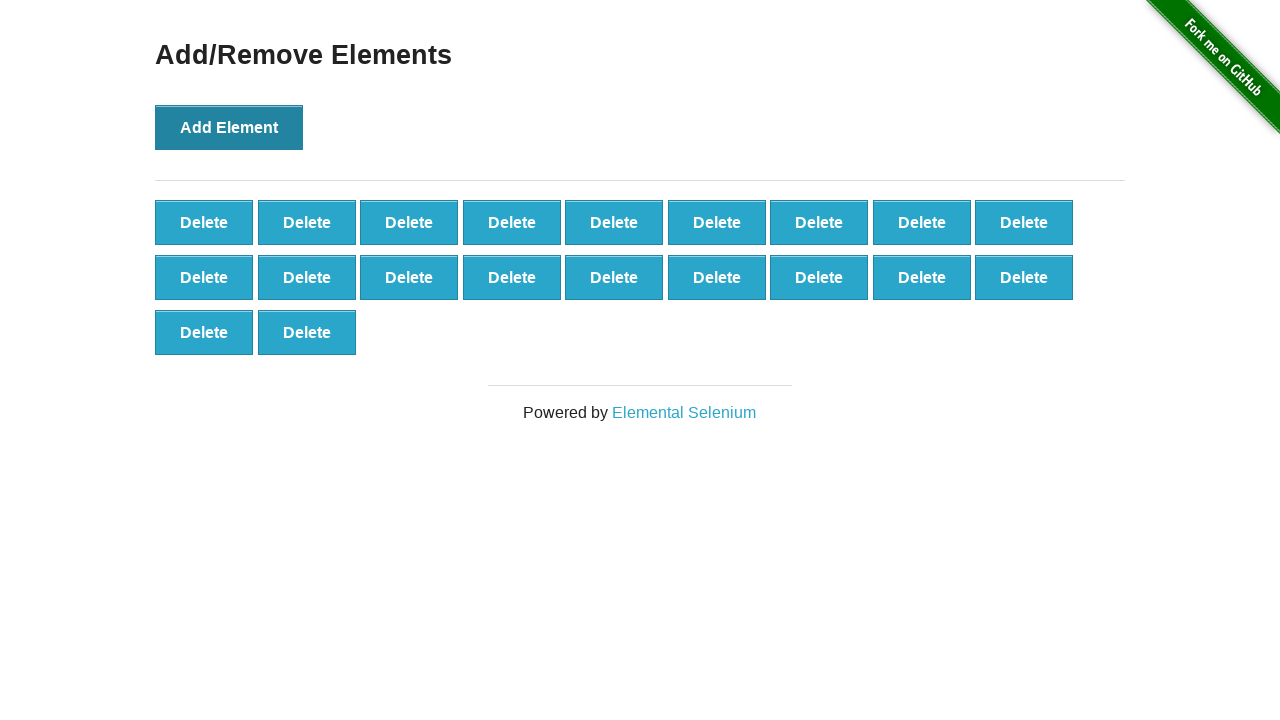

Clicked 'Add Element' button (iteration 21/100) at (229, 127) on xpath=//*[text()='Add Element']
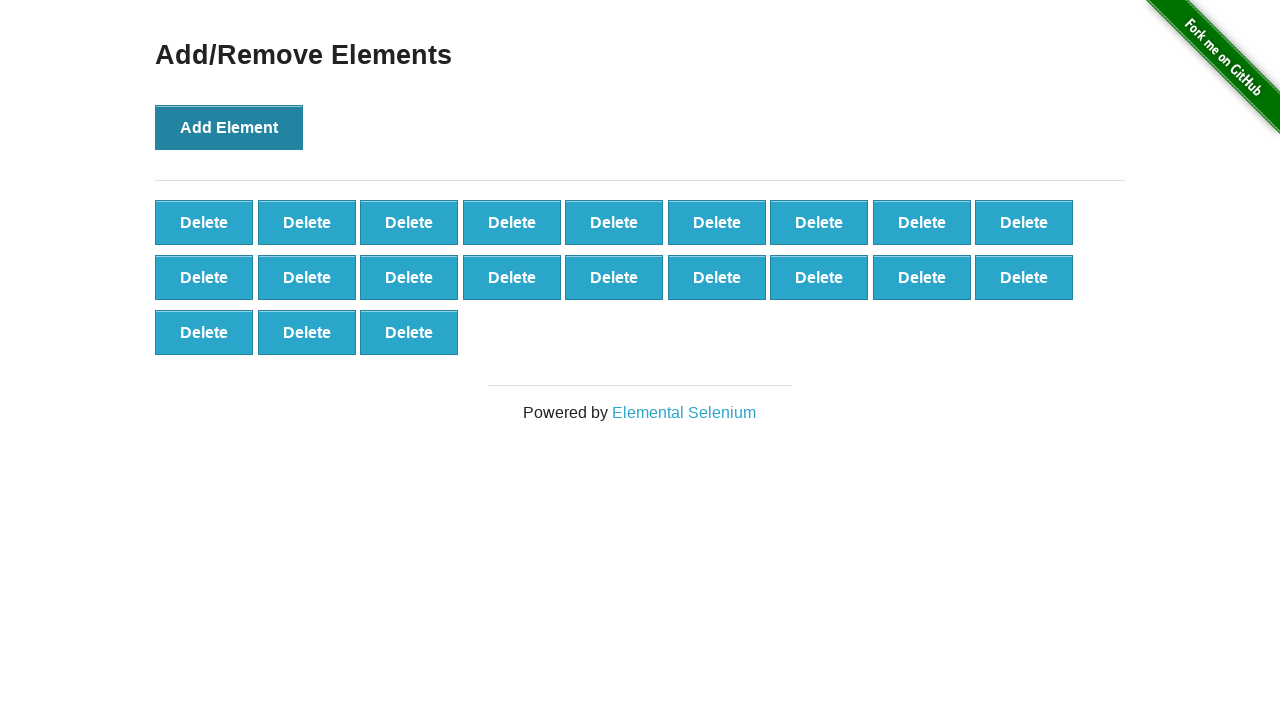

Clicked 'Add Element' button (iteration 22/100) at (229, 127) on xpath=//*[text()='Add Element']
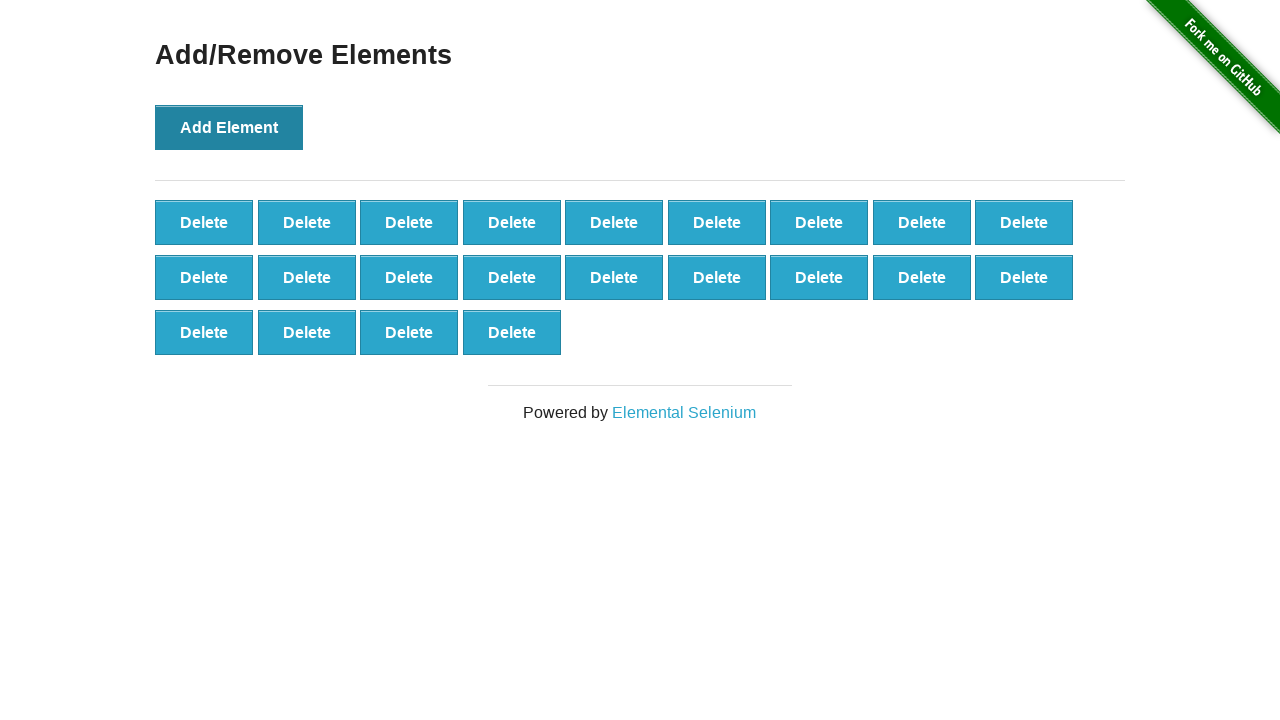

Clicked 'Add Element' button (iteration 23/100) at (229, 127) on xpath=//*[text()='Add Element']
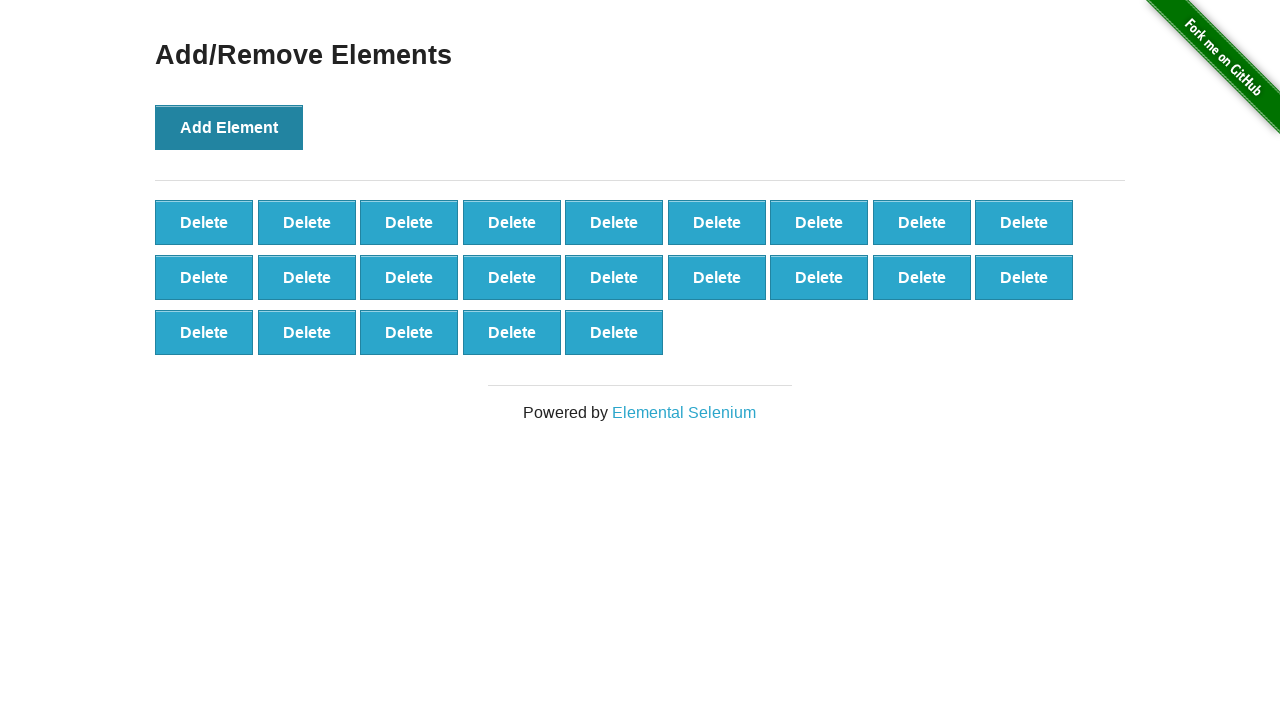

Clicked 'Add Element' button (iteration 24/100) at (229, 127) on xpath=//*[text()='Add Element']
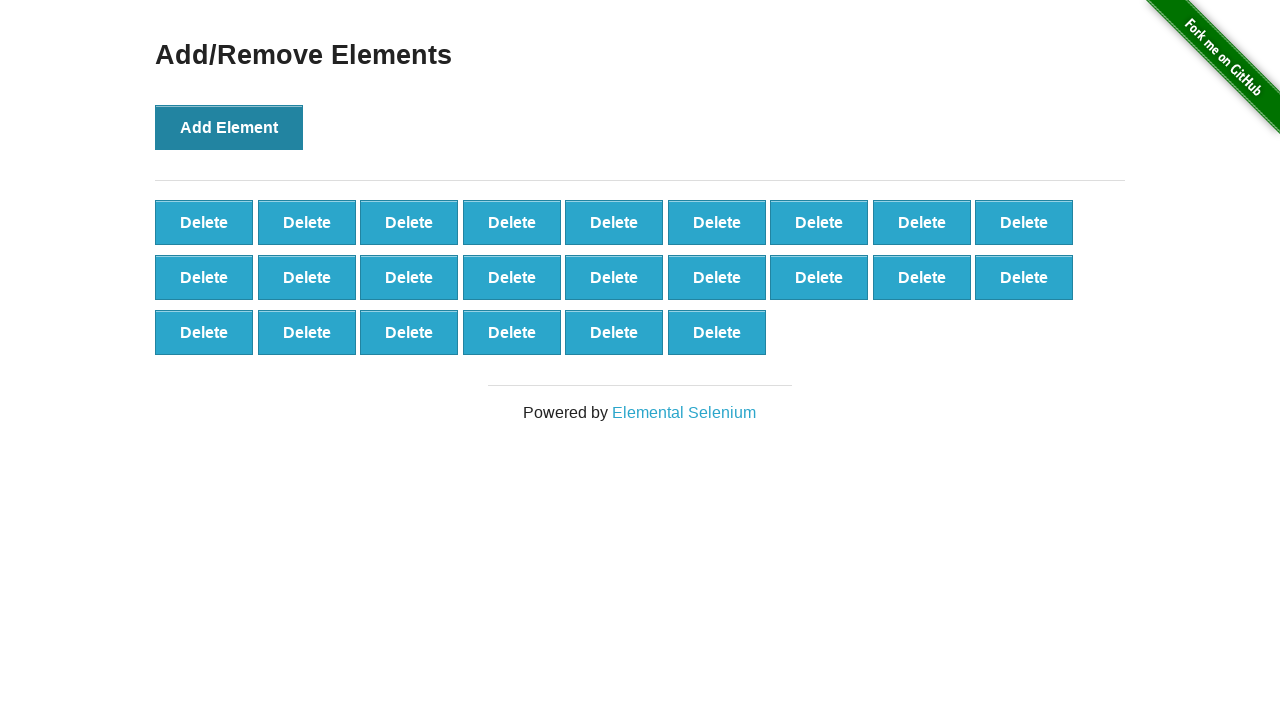

Clicked 'Add Element' button (iteration 25/100) at (229, 127) on xpath=//*[text()='Add Element']
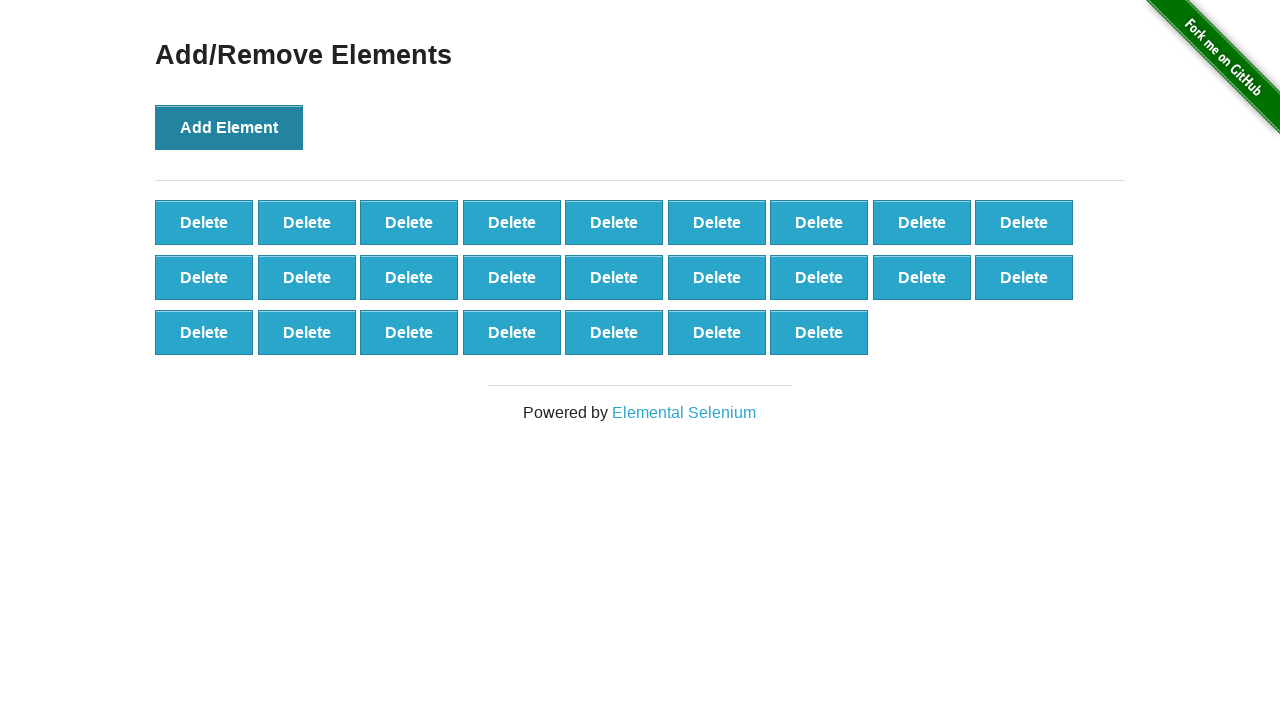

Clicked 'Add Element' button (iteration 26/100) at (229, 127) on xpath=//*[text()='Add Element']
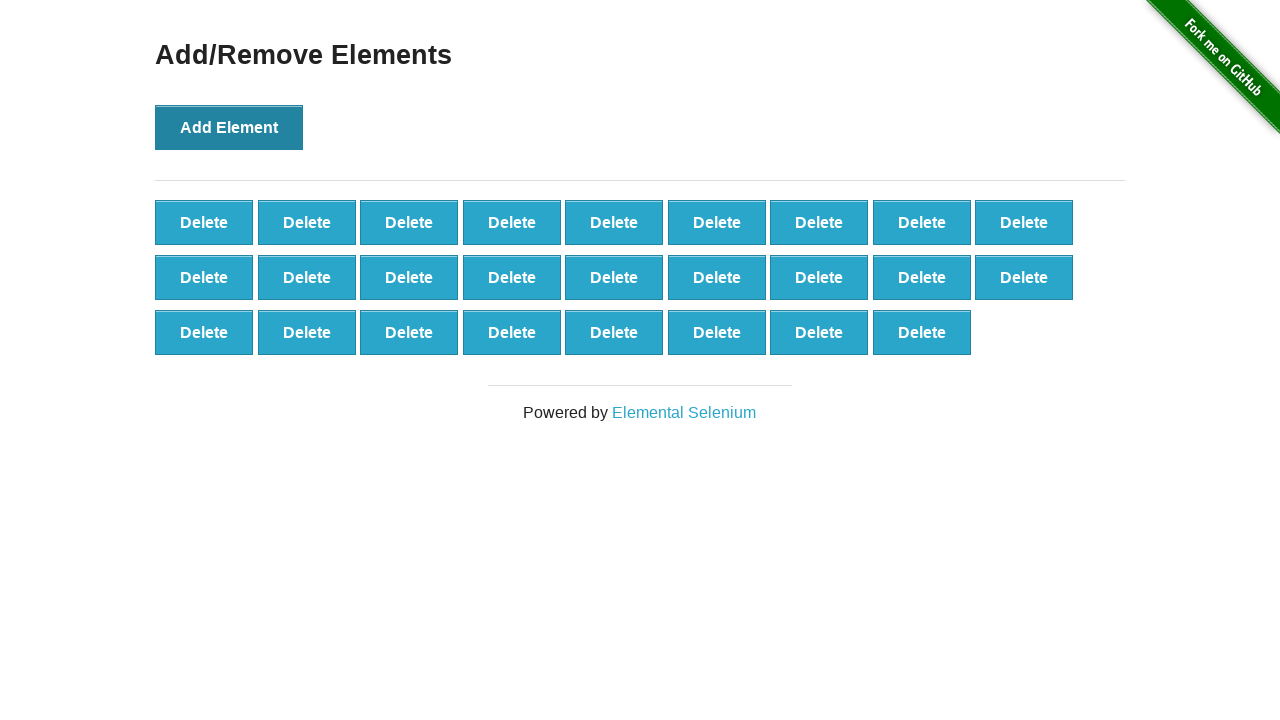

Clicked 'Add Element' button (iteration 27/100) at (229, 127) on xpath=//*[text()='Add Element']
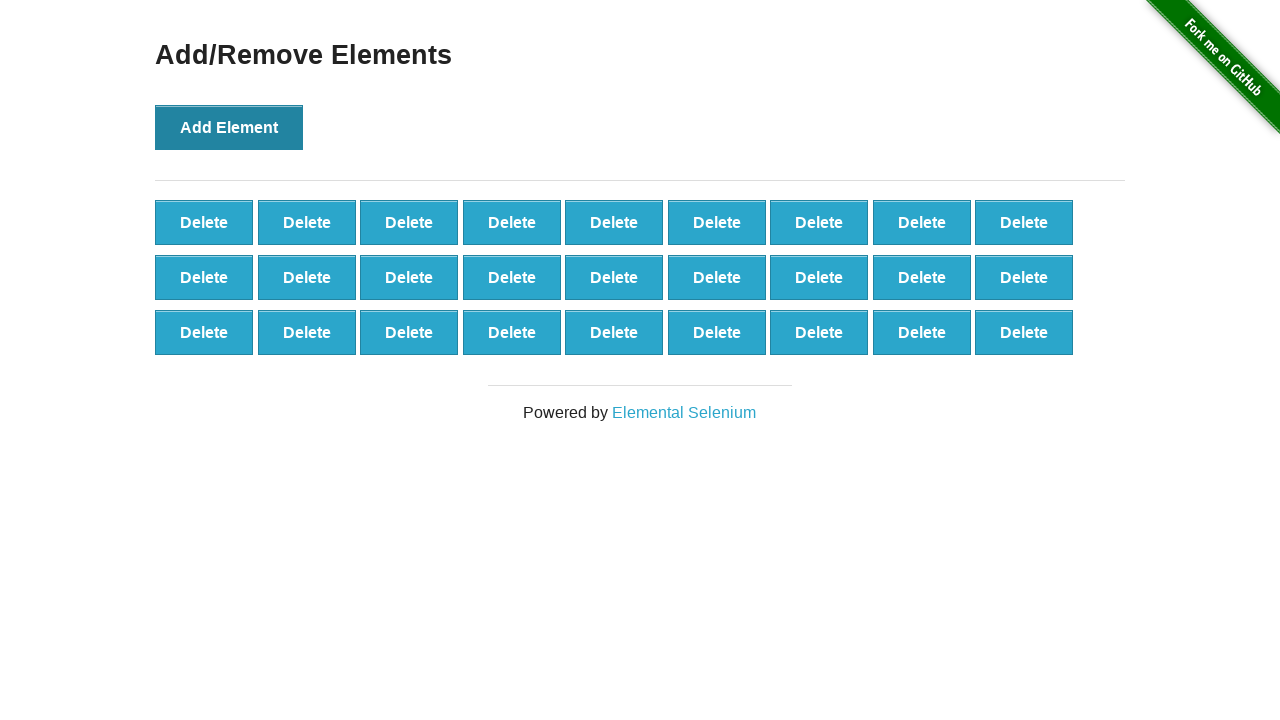

Clicked 'Add Element' button (iteration 28/100) at (229, 127) on xpath=//*[text()='Add Element']
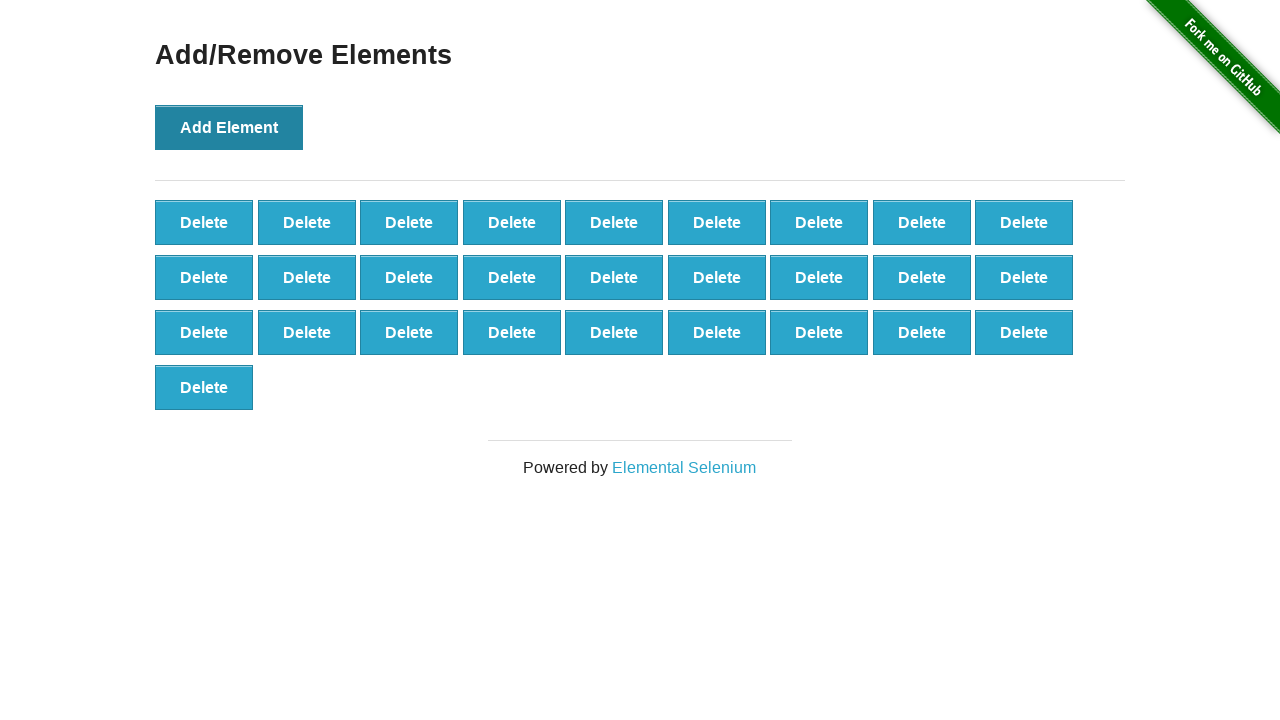

Clicked 'Add Element' button (iteration 29/100) at (229, 127) on xpath=//*[text()='Add Element']
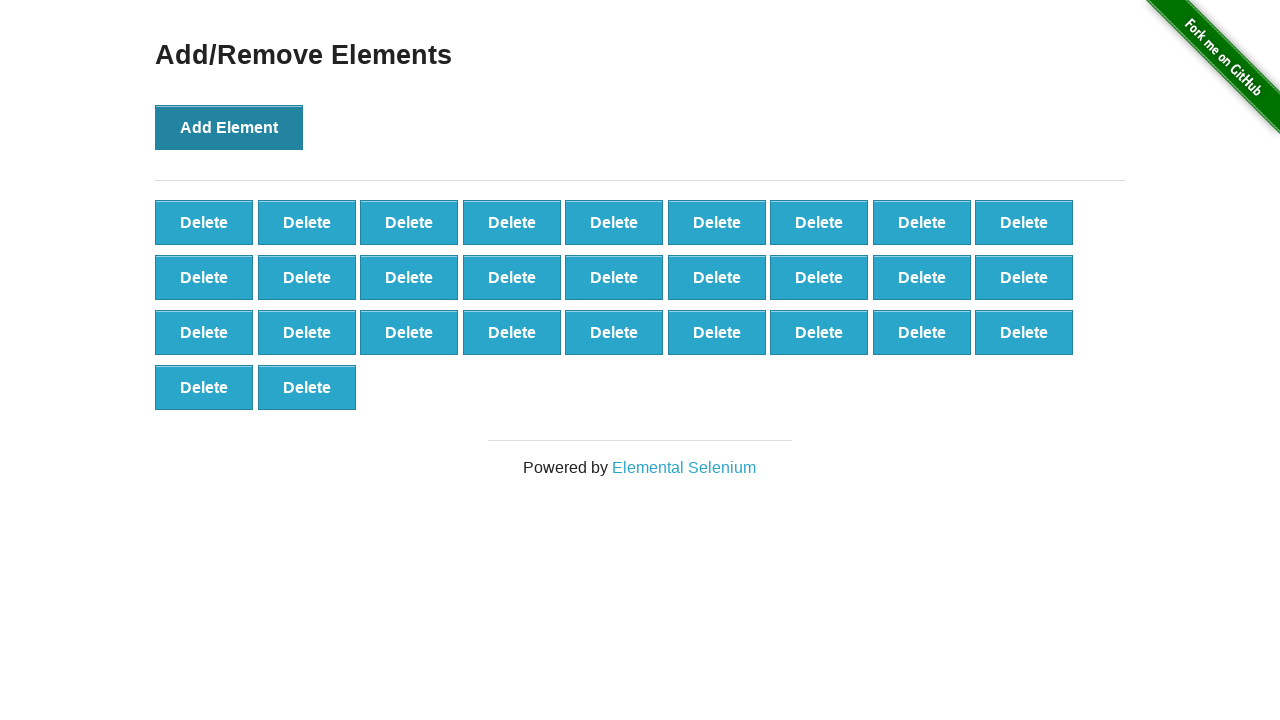

Clicked 'Add Element' button (iteration 30/100) at (229, 127) on xpath=//*[text()='Add Element']
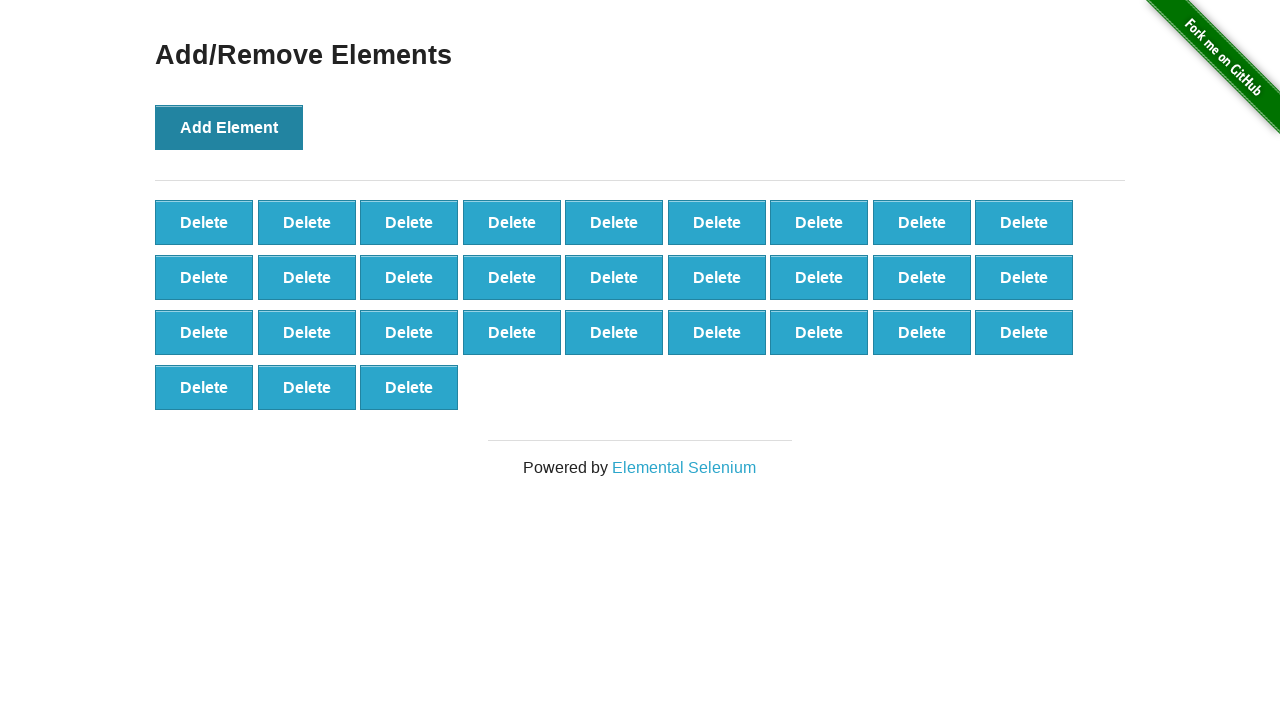

Clicked 'Add Element' button (iteration 31/100) at (229, 127) on xpath=//*[text()='Add Element']
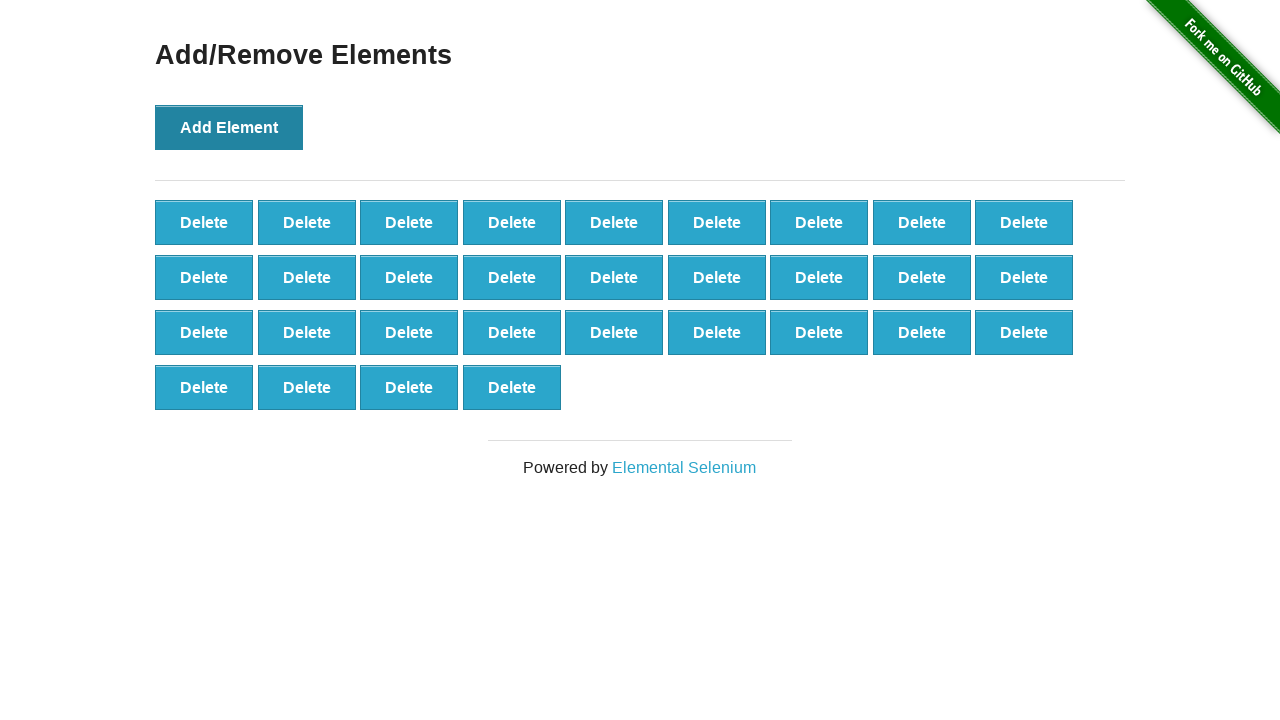

Clicked 'Add Element' button (iteration 32/100) at (229, 127) on xpath=//*[text()='Add Element']
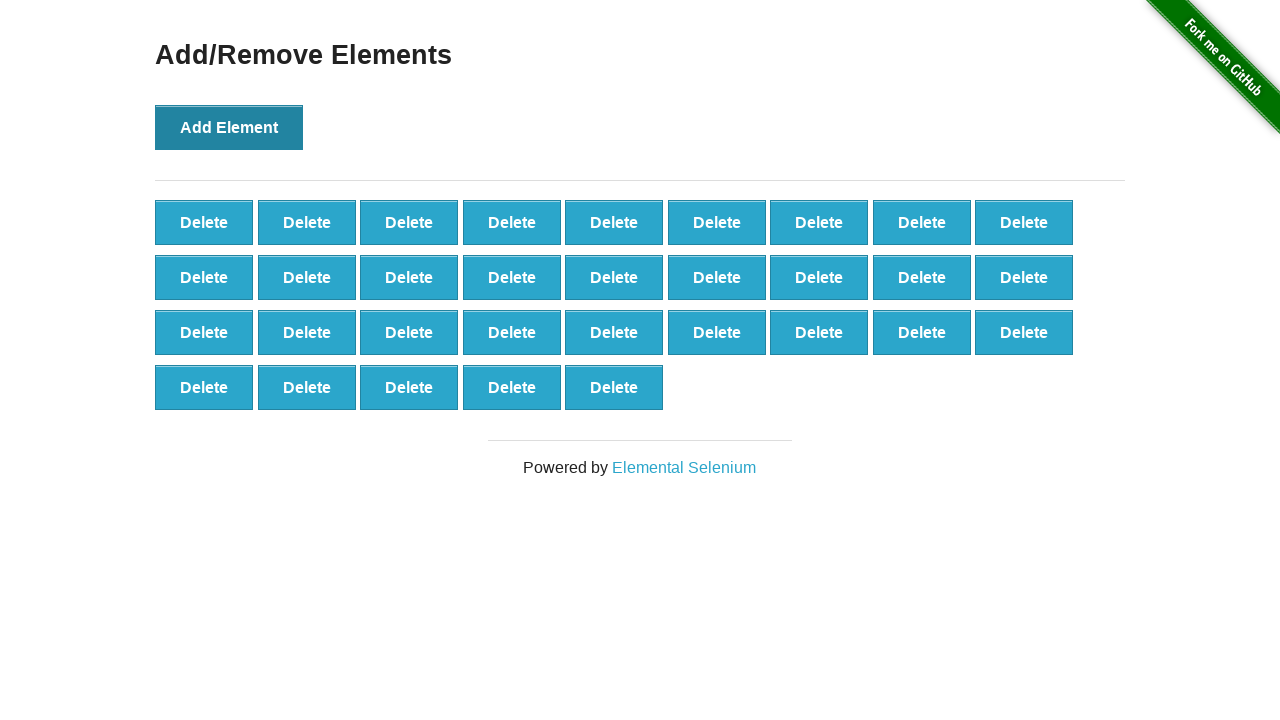

Clicked 'Add Element' button (iteration 33/100) at (229, 127) on xpath=//*[text()='Add Element']
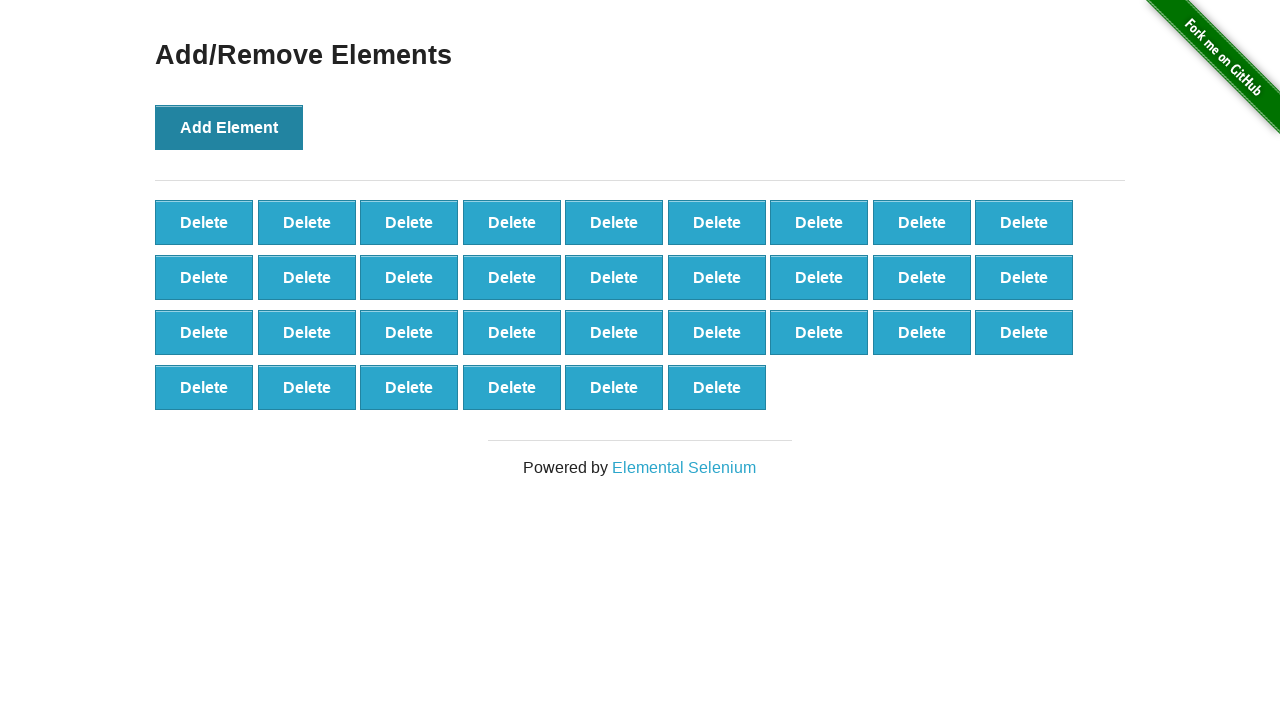

Clicked 'Add Element' button (iteration 34/100) at (229, 127) on xpath=//*[text()='Add Element']
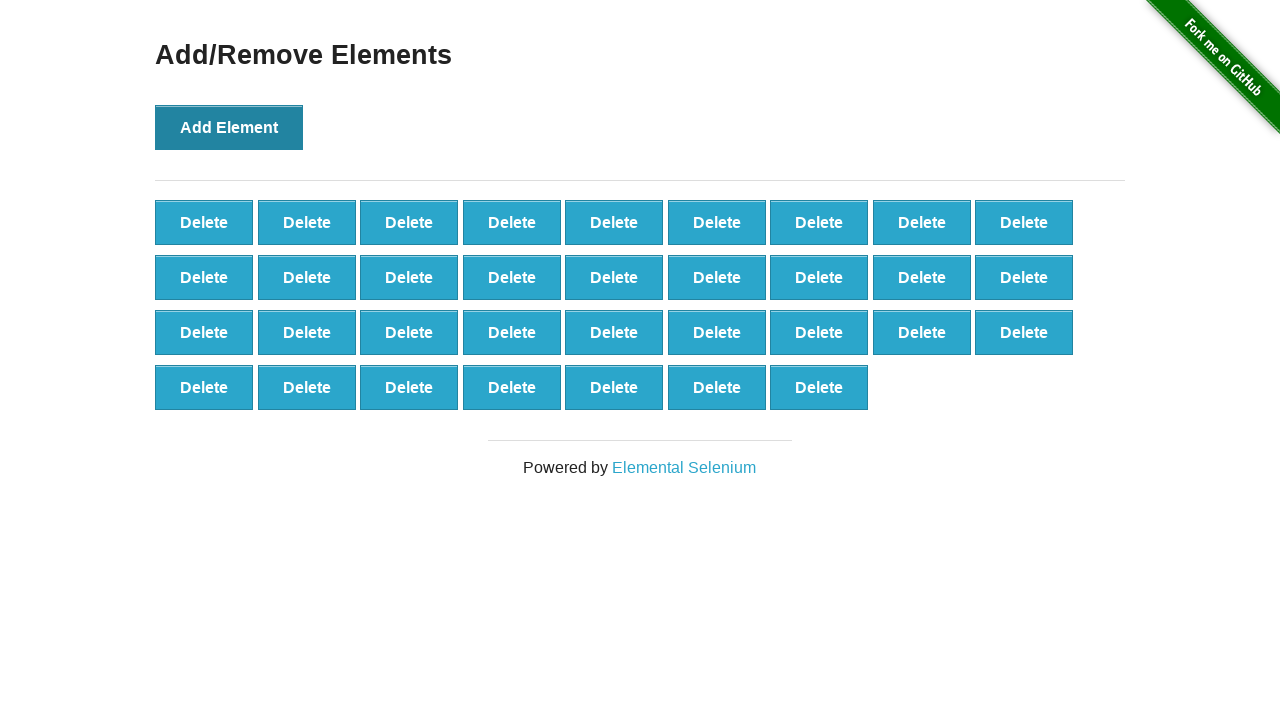

Clicked 'Add Element' button (iteration 35/100) at (229, 127) on xpath=//*[text()='Add Element']
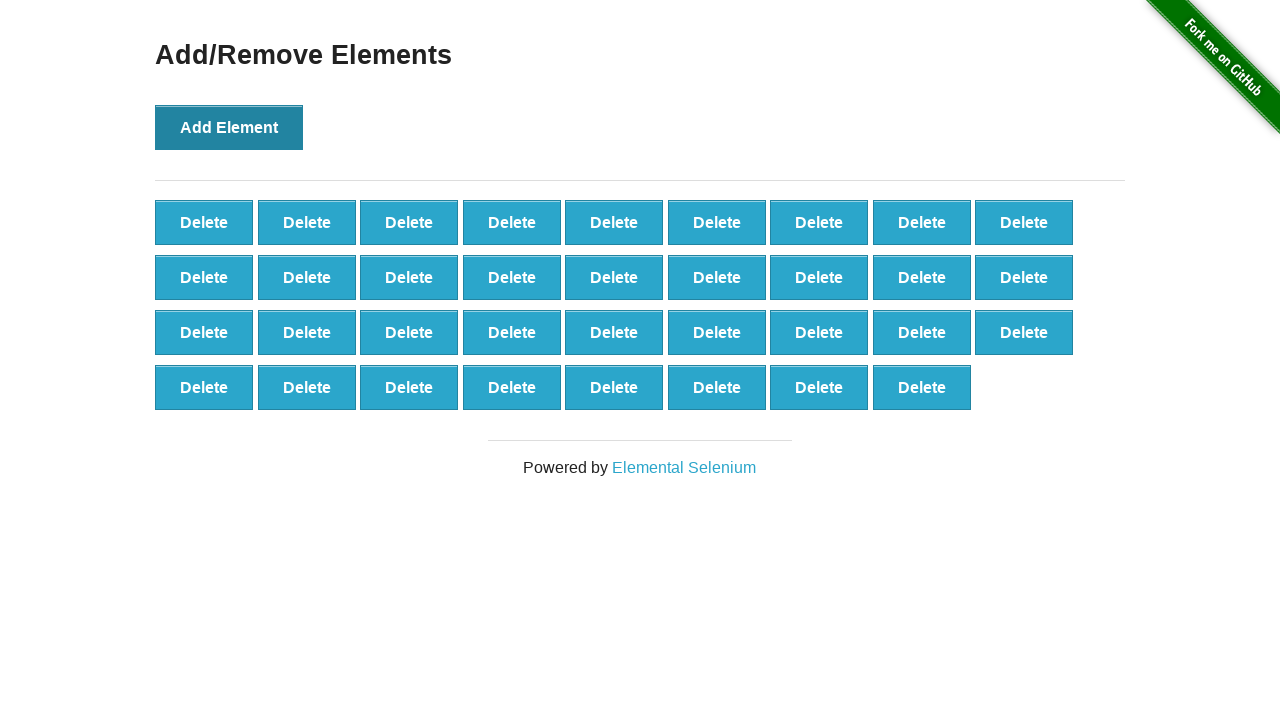

Clicked 'Add Element' button (iteration 36/100) at (229, 127) on xpath=//*[text()='Add Element']
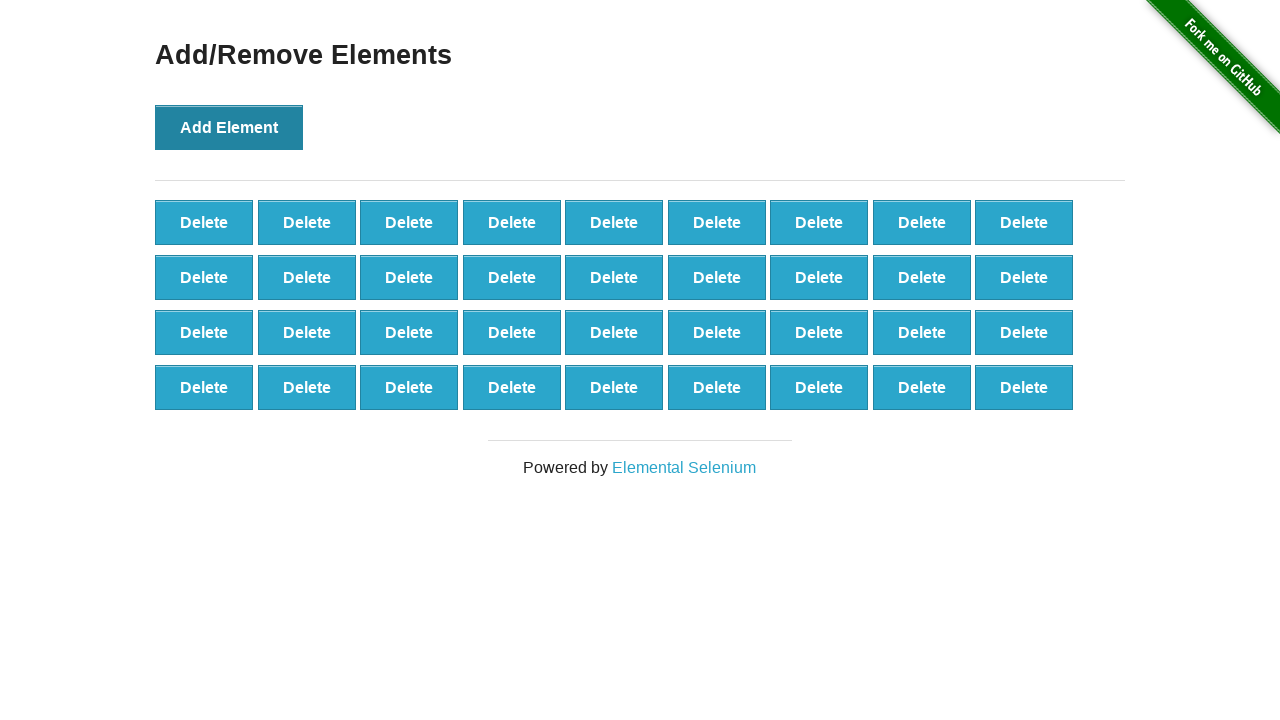

Clicked 'Add Element' button (iteration 37/100) at (229, 127) on xpath=//*[text()='Add Element']
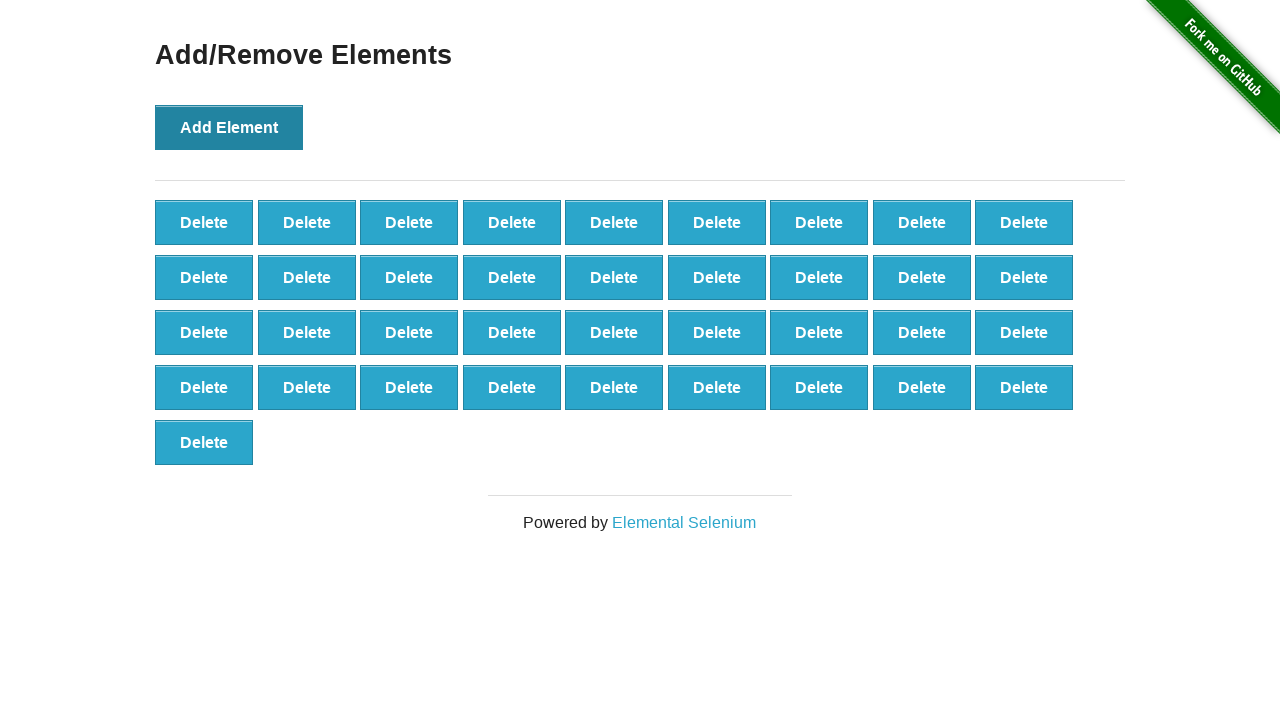

Clicked 'Add Element' button (iteration 38/100) at (229, 127) on xpath=//*[text()='Add Element']
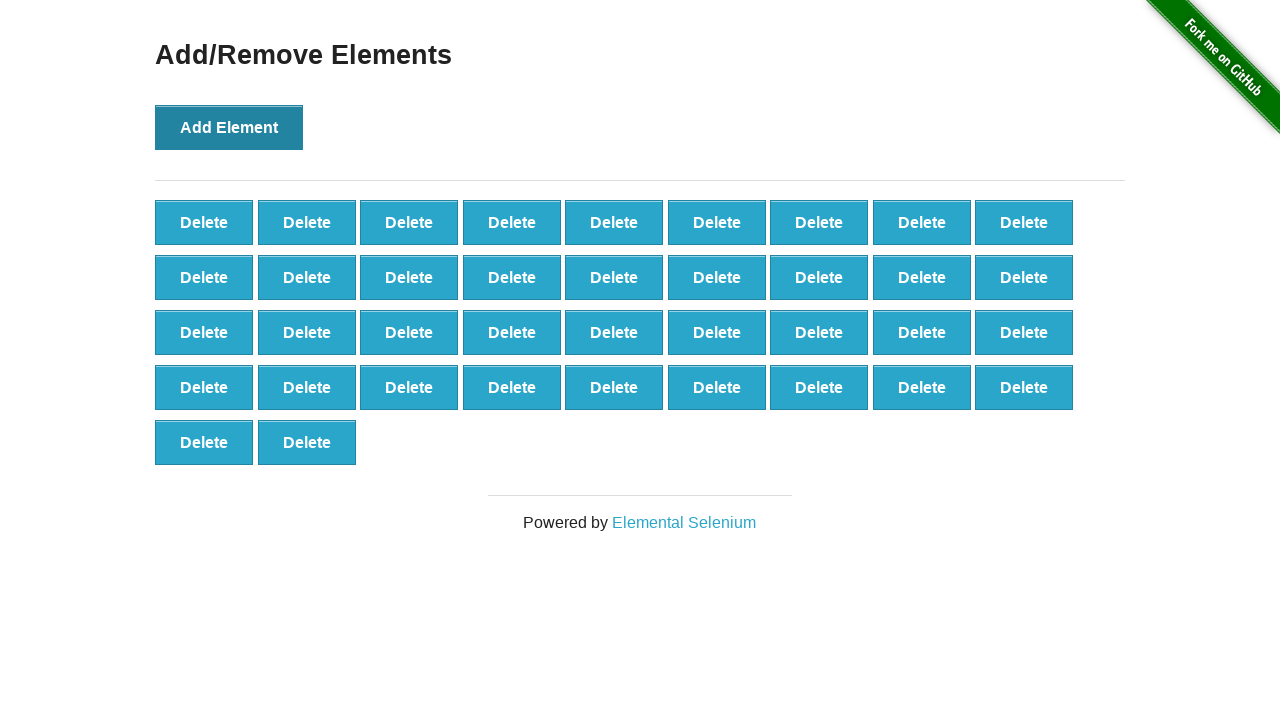

Clicked 'Add Element' button (iteration 39/100) at (229, 127) on xpath=//*[text()='Add Element']
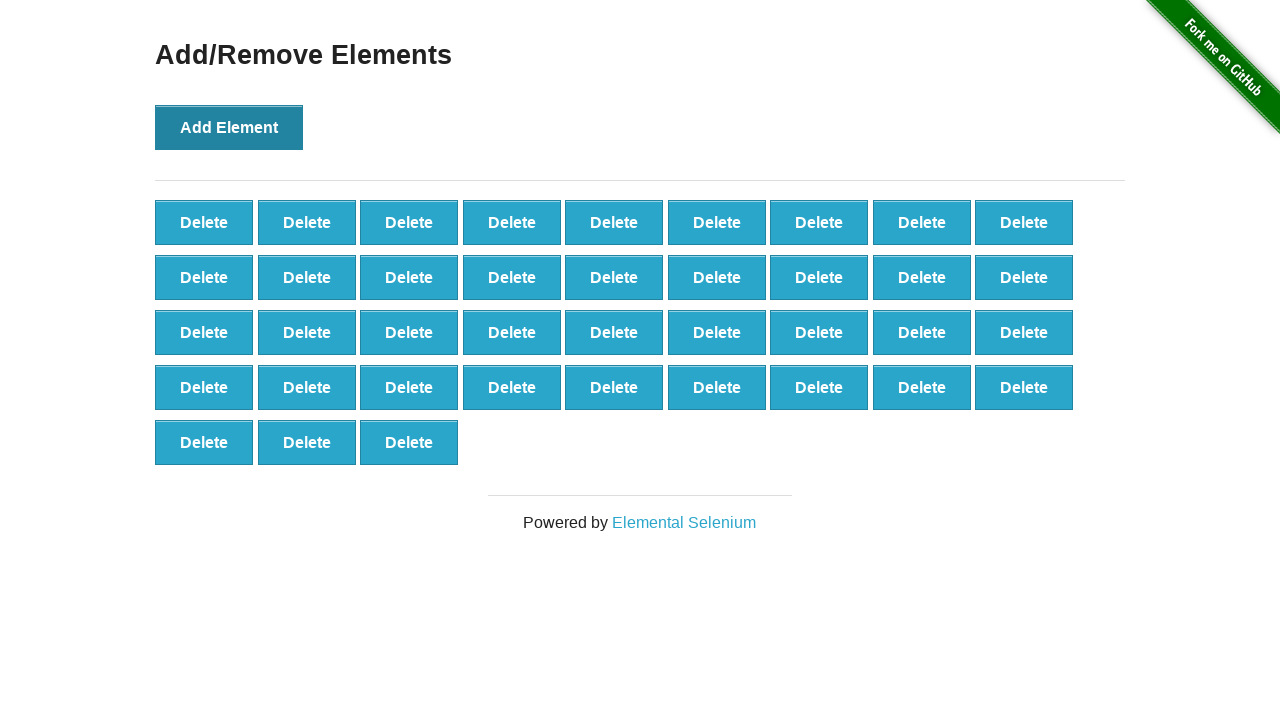

Clicked 'Add Element' button (iteration 40/100) at (229, 127) on xpath=//*[text()='Add Element']
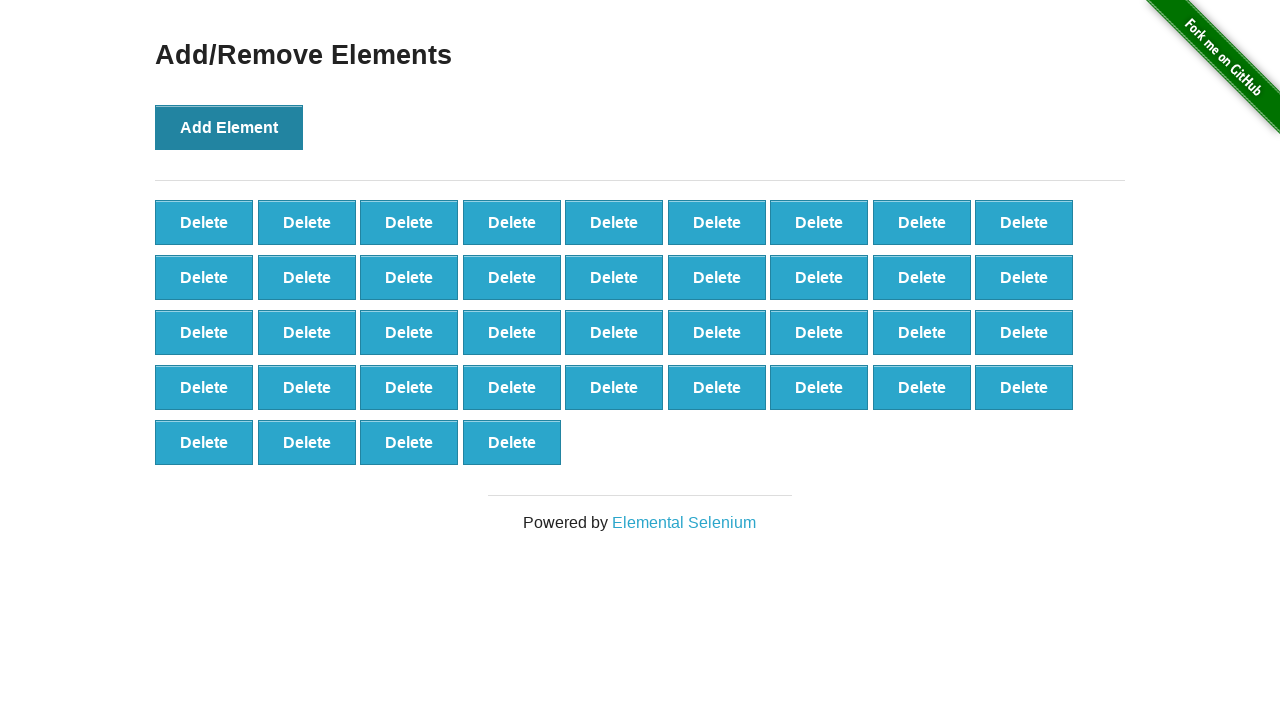

Clicked 'Add Element' button (iteration 41/100) at (229, 127) on xpath=//*[text()='Add Element']
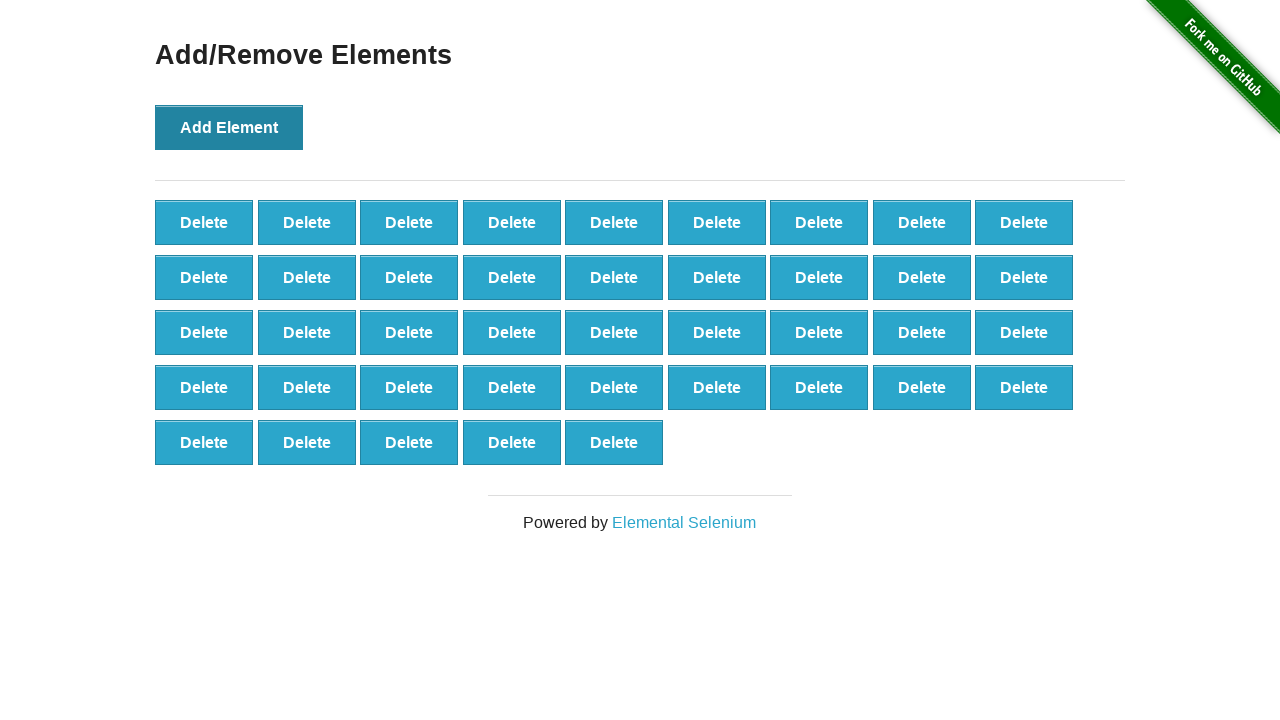

Clicked 'Add Element' button (iteration 42/100) at (229, 127) on xpath=//*[text()='Add Element']
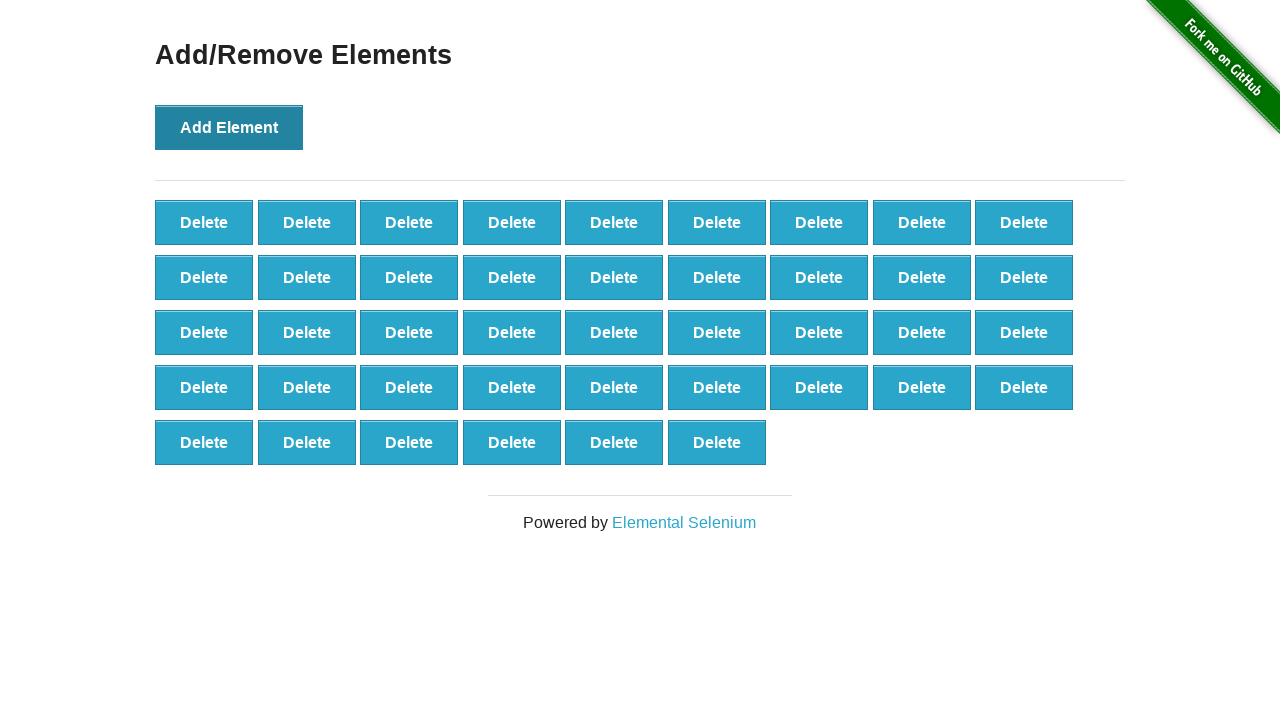

Clicked 'Add Element' button (iteration 43/100) at (229, 127) on xpath=//*[text()='Add Element']
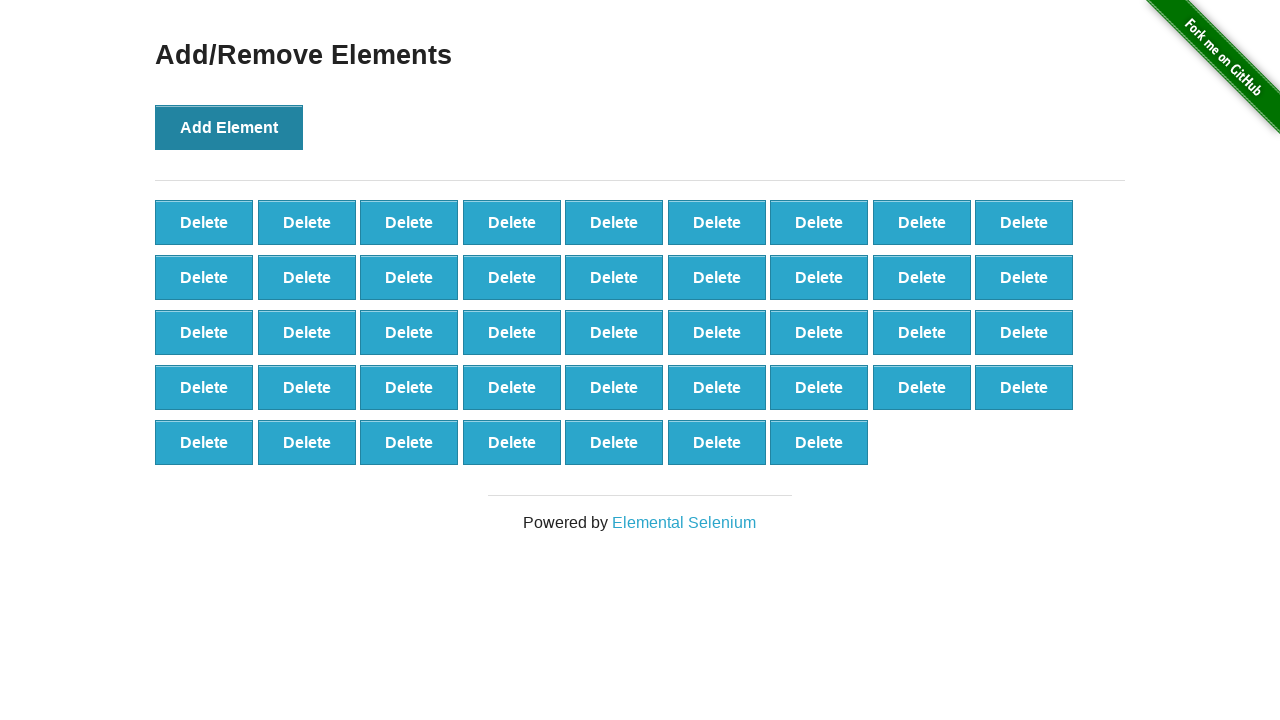

Clicked 'Add Element' button (iteration 44/100) at (229, 127) on xpath=//*[text()='Add Element']
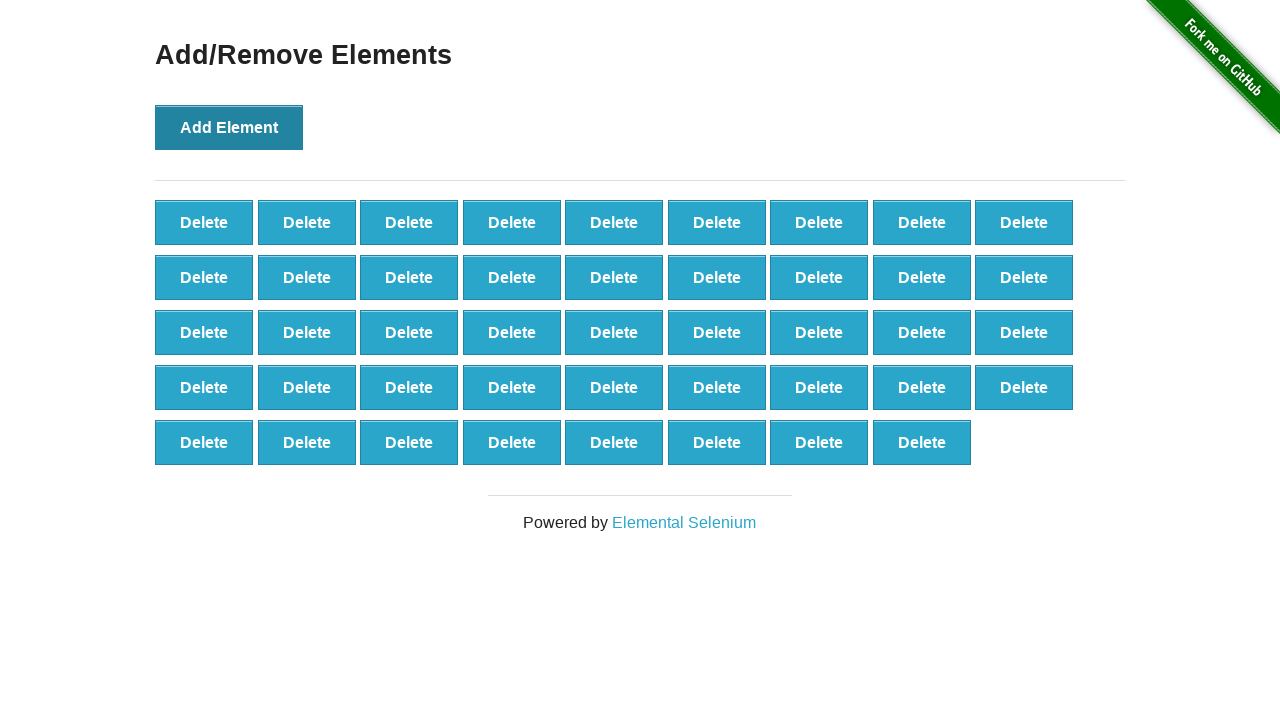

Clicked 'Add Element' button (iteration 45/100) at (229, 127) on xpath=//*[text()='Add Element']
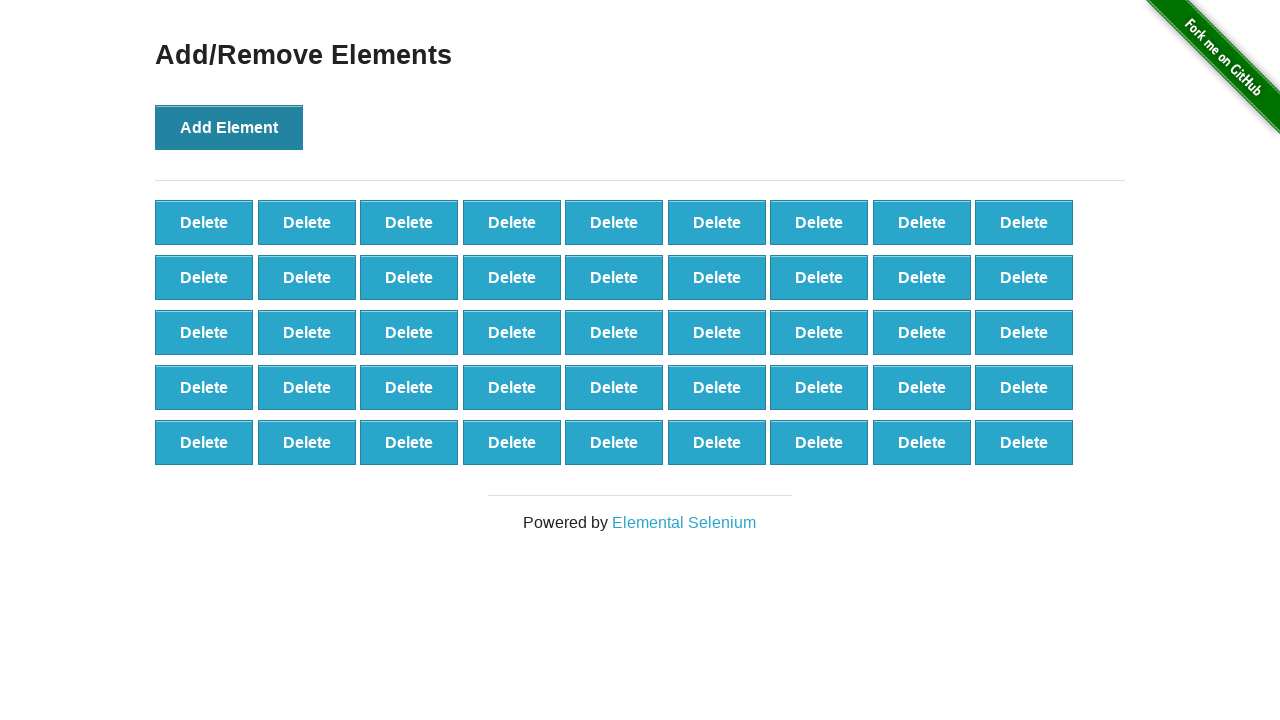

Clicked 'Add Element' button (iteration 46/100) at (229, 127) on xpath=//*[text()='Add Element']
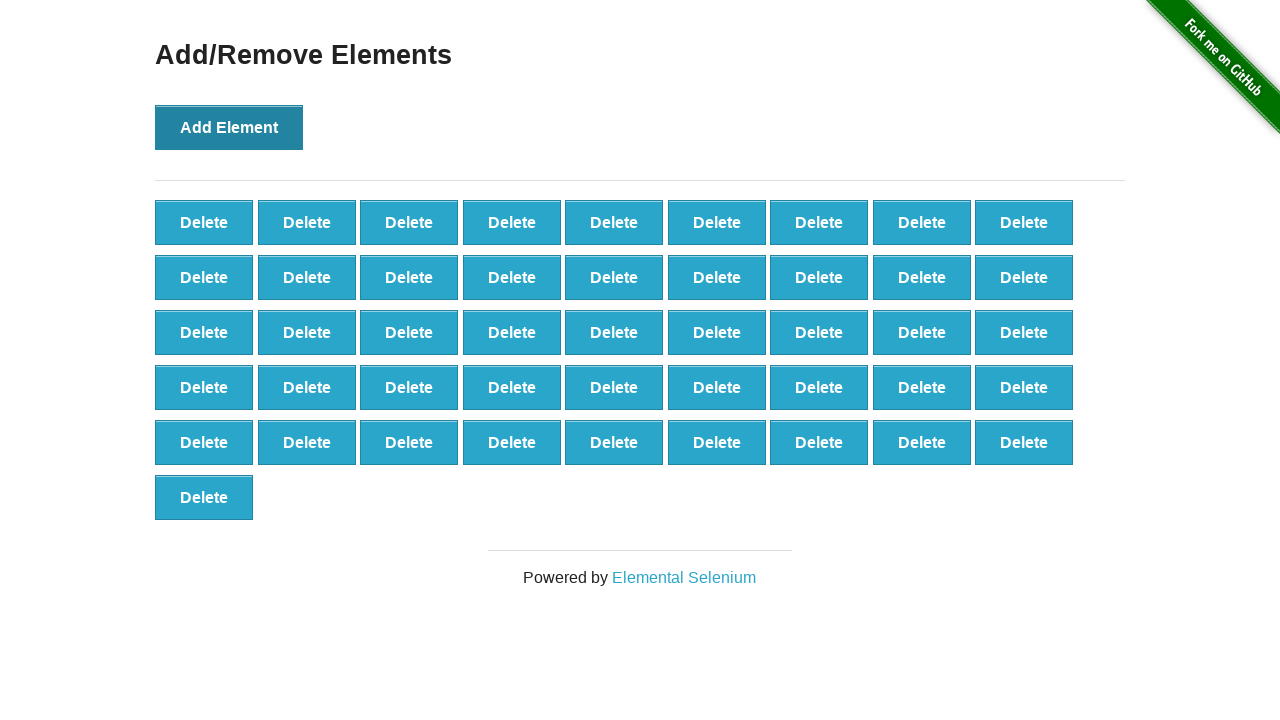

Clicked 'Add Element' button (iteration 47/100) at (229, 127) on xpath=//*[text()='Add Element']
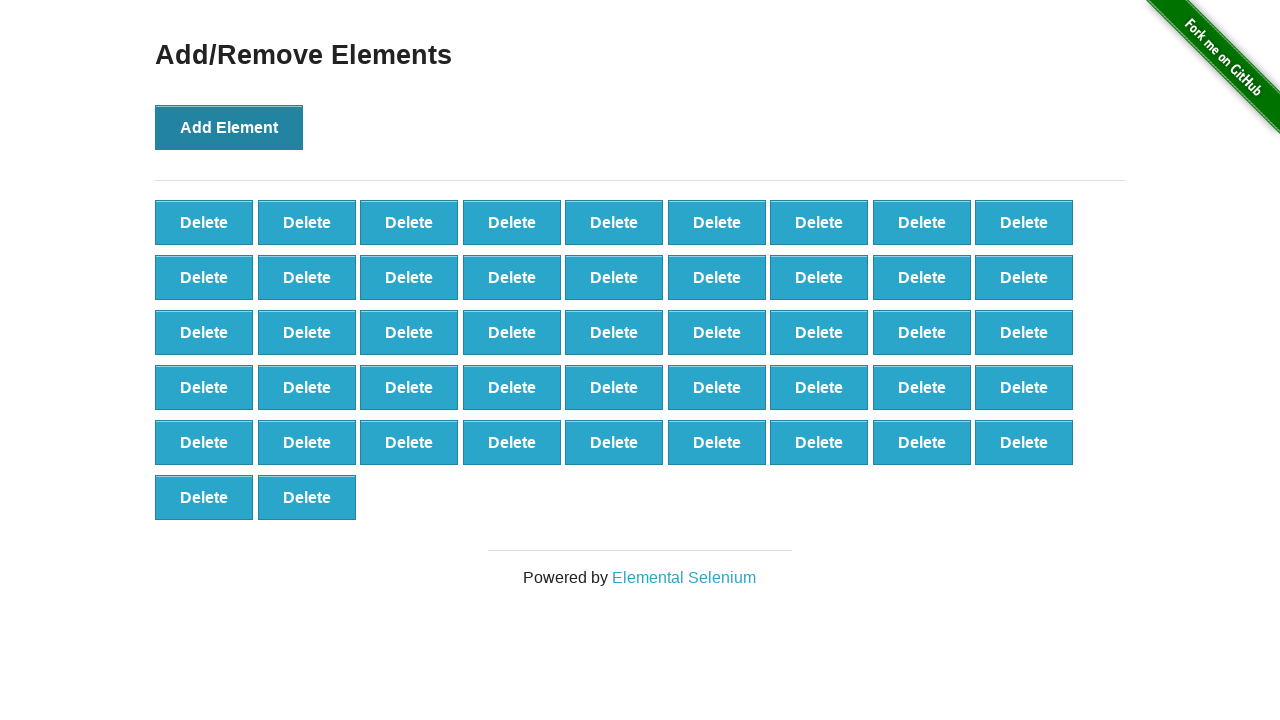

Clicked 'Add Element' button (iteration 48/100) at (229, 127) on xpath=//*[text()='Add Element']
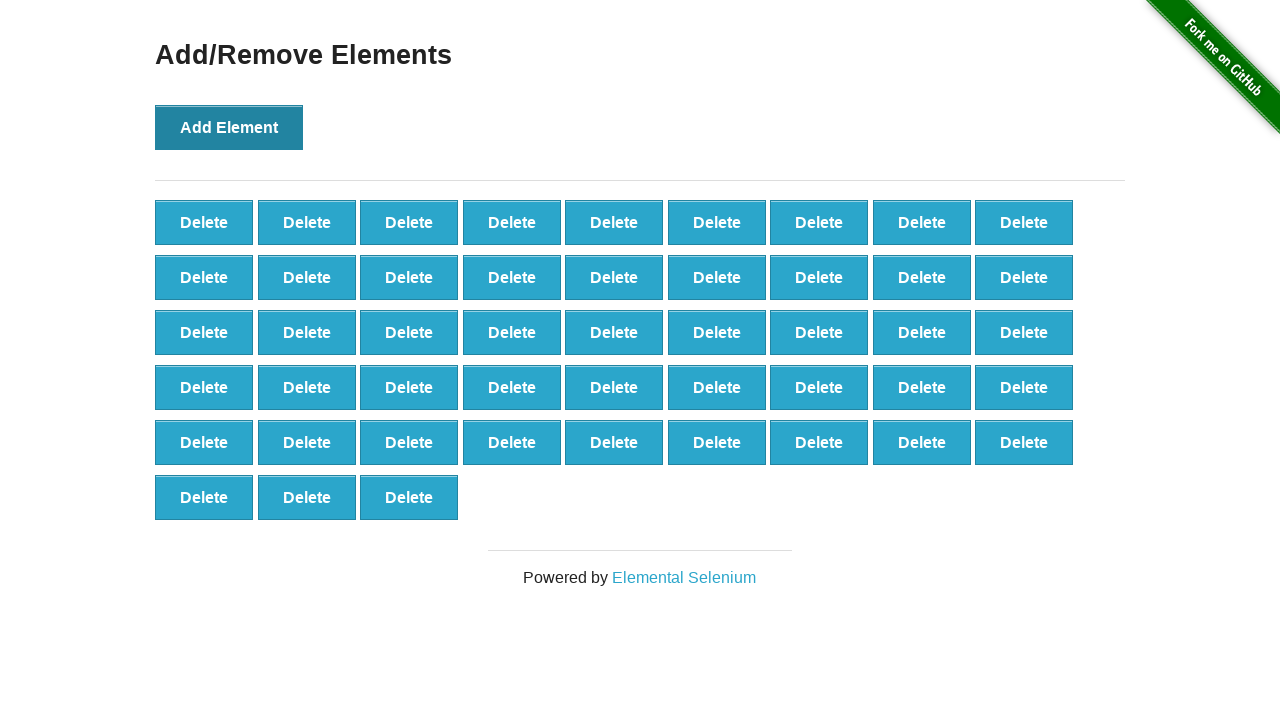

Clicked 'Add Element' button (iteration 49/100) at (229, 127) on xpath=//*[text()='Add Element']
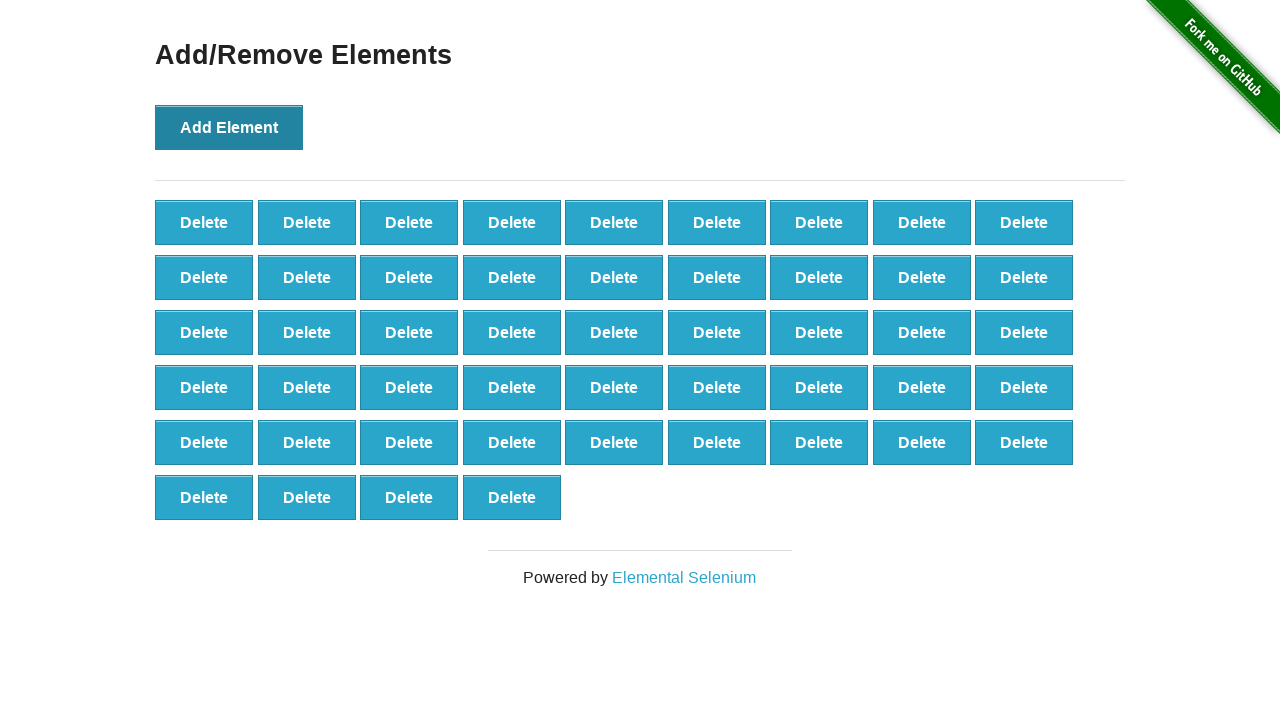

Clicked 'Add Element' button (iteration 50/100) at (229, 127) on xpath=//*[text()='Add Element']
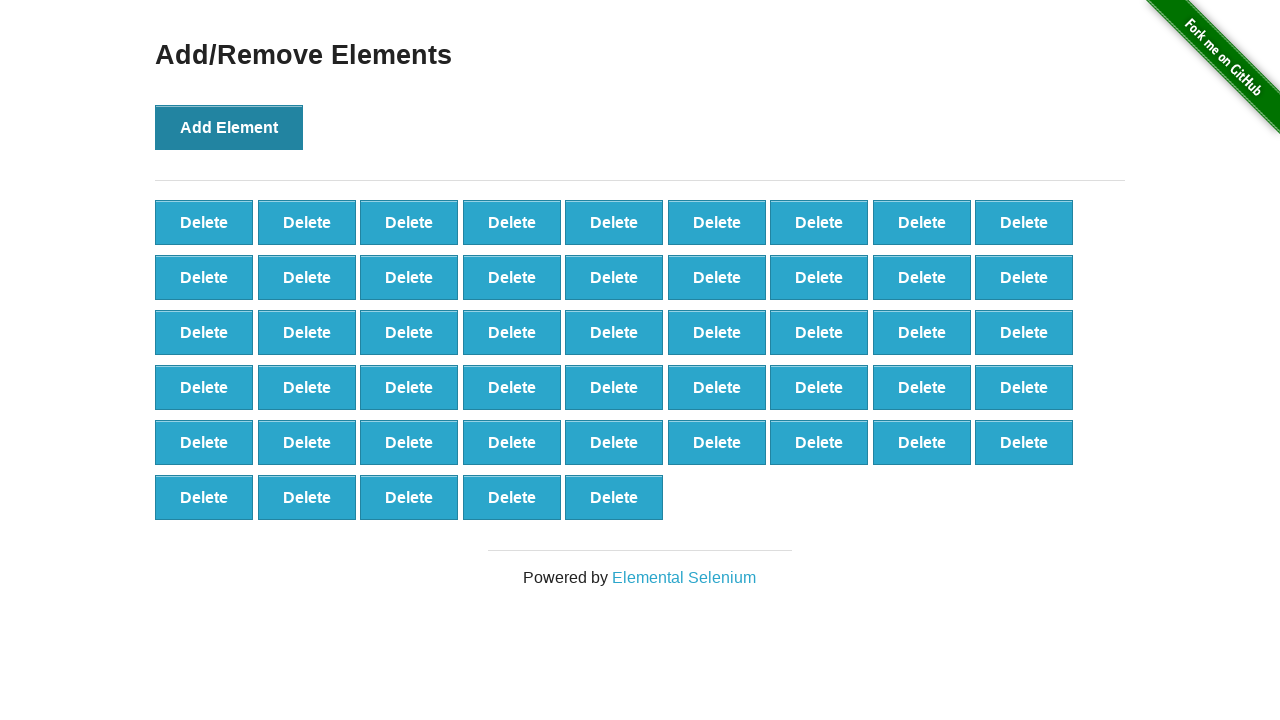

Clicked 'Add Element' button (iteration 51/100) at (229, 127) on xpath=//*[text()='Add Element']
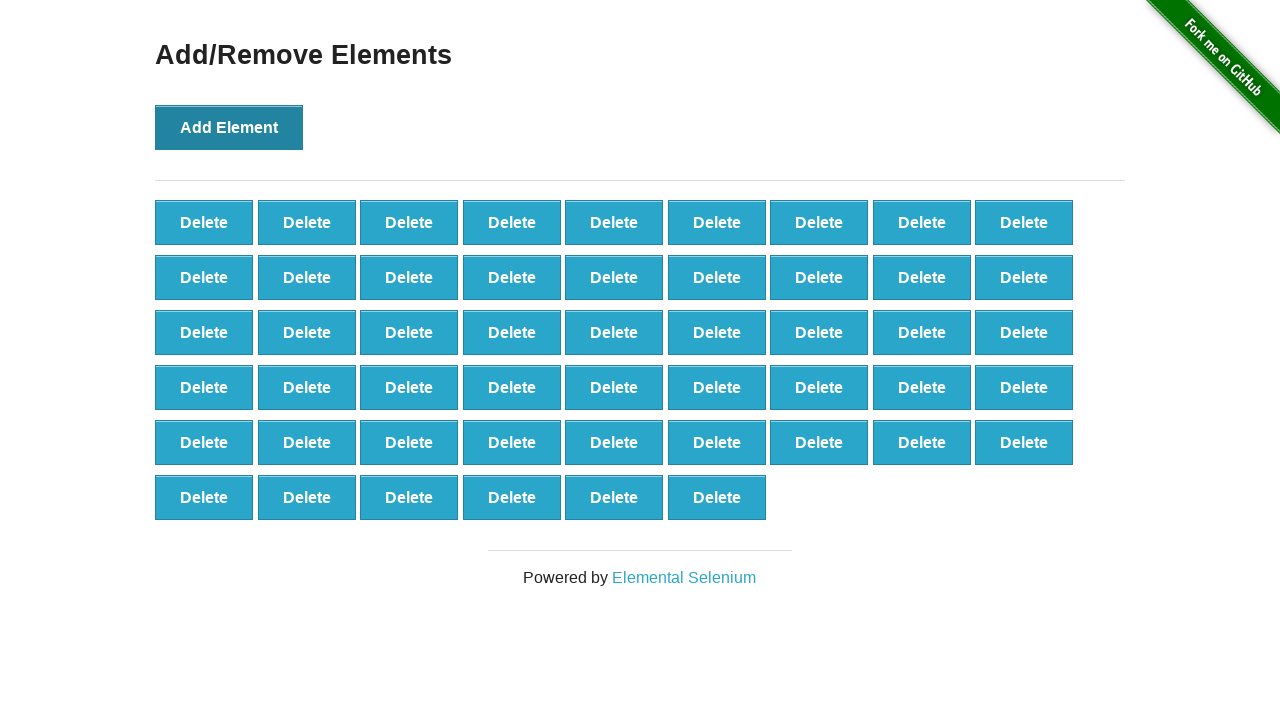

Clicked 'Add Element' button (iteration 52/100) at (229, 127) on xpath=//*[text()='Add Element']
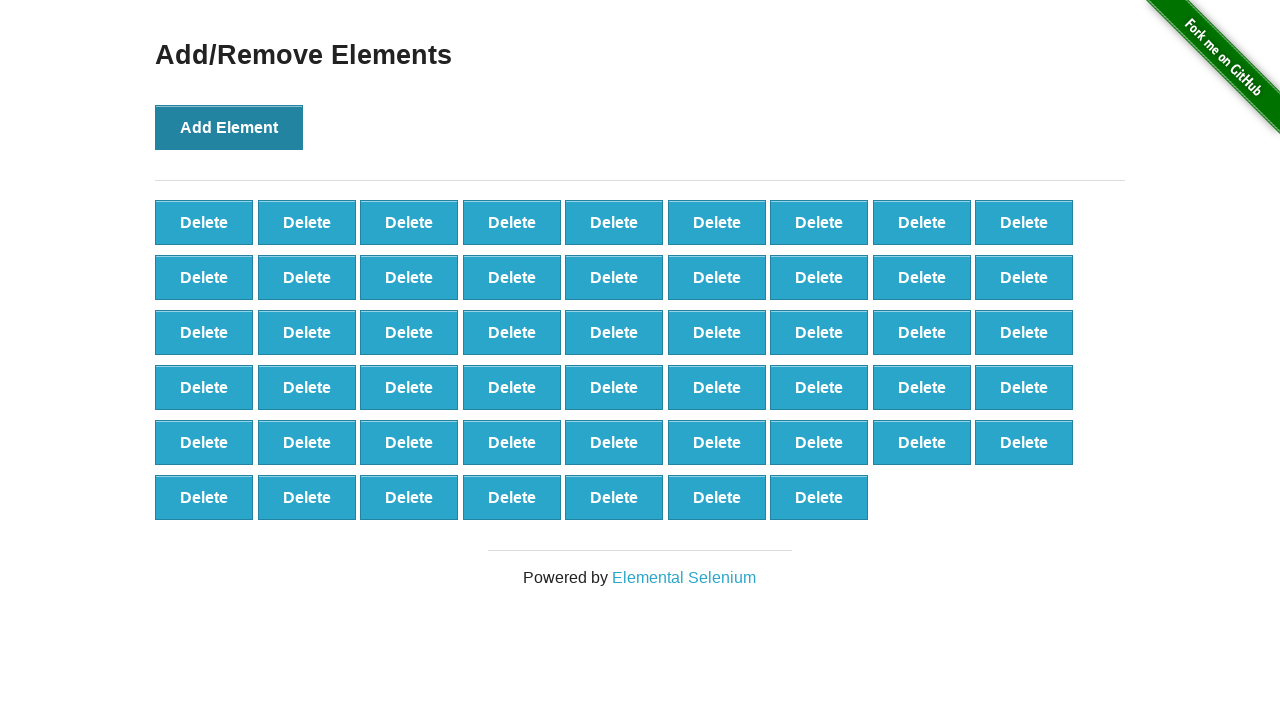

Clicked 'Add Element' button (iteration 53/100) at (229, 127) on xpath=//*[text()='Add Element']
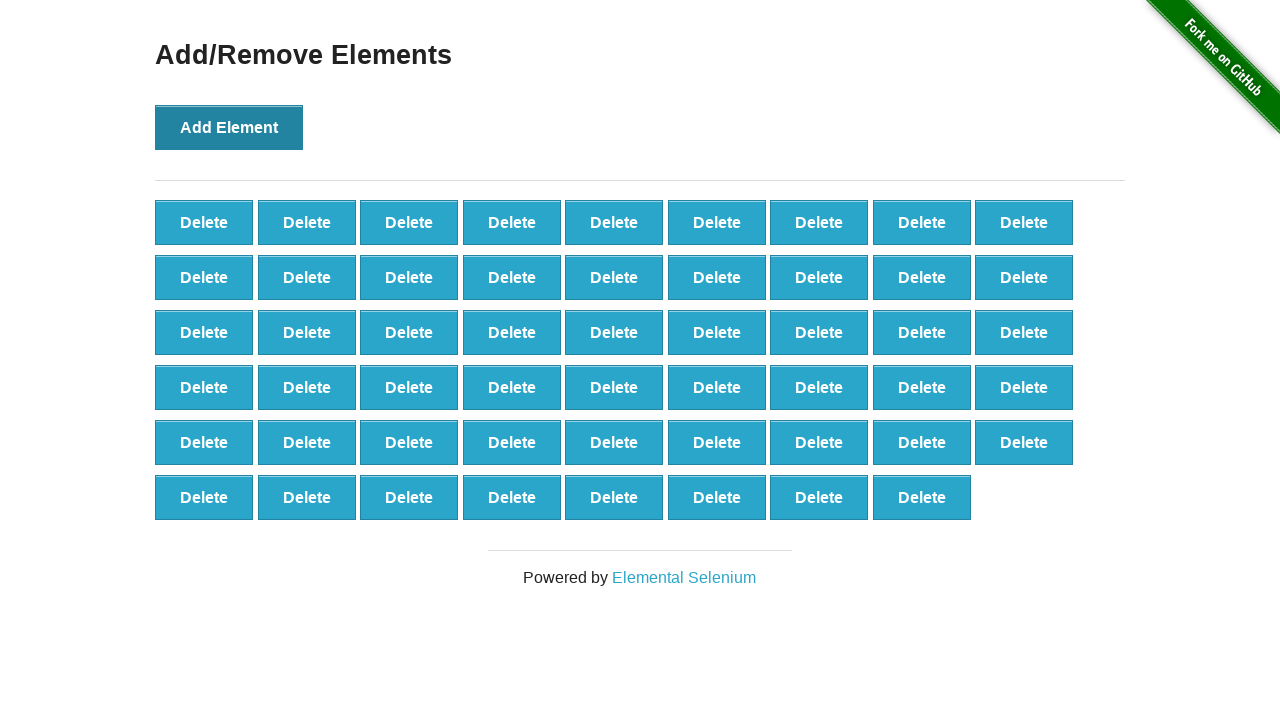

Clicked 'Add Element' button (iteration 54/100) at (229, 127) on xpath=//*[text()='Add Element']
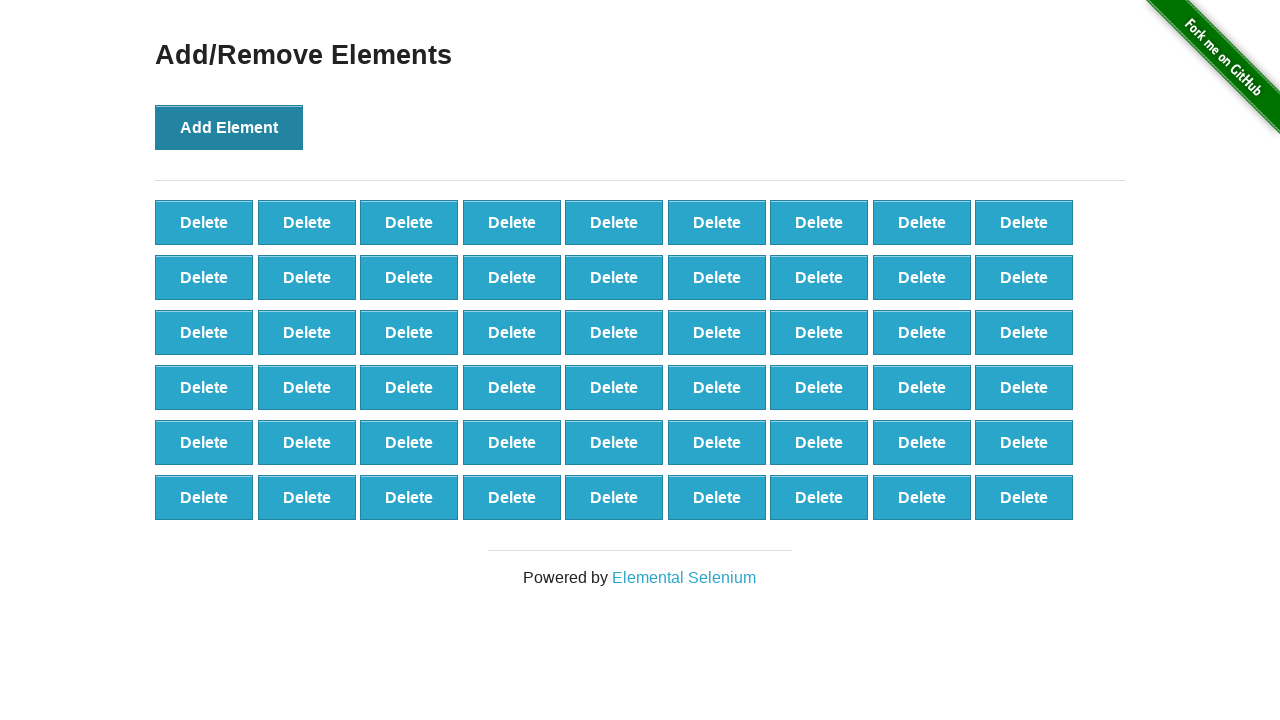

Clicked 'Add Element' button (iteration 55/100) at (229, 127) on xpath=//*[text()='Add Element']
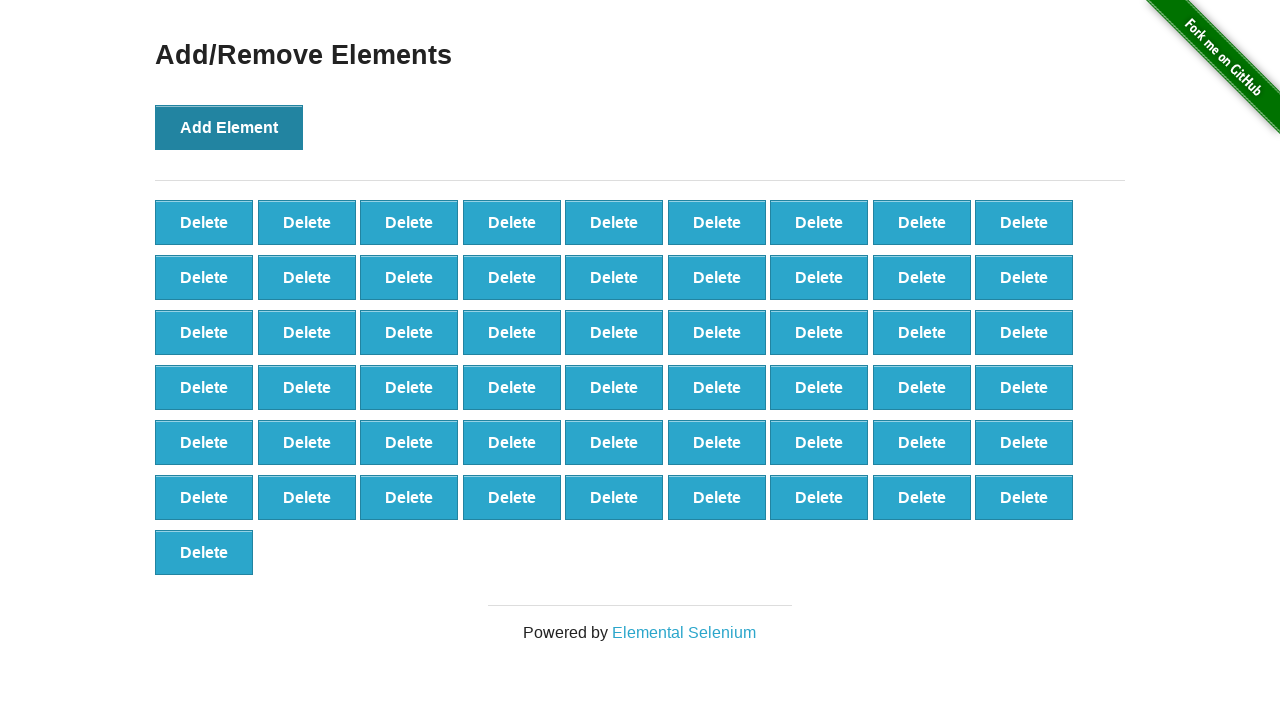

Clicked 'Add Element' button (iteration 56/100) at (229, 127) on xpath=//*[text()='Add Element']
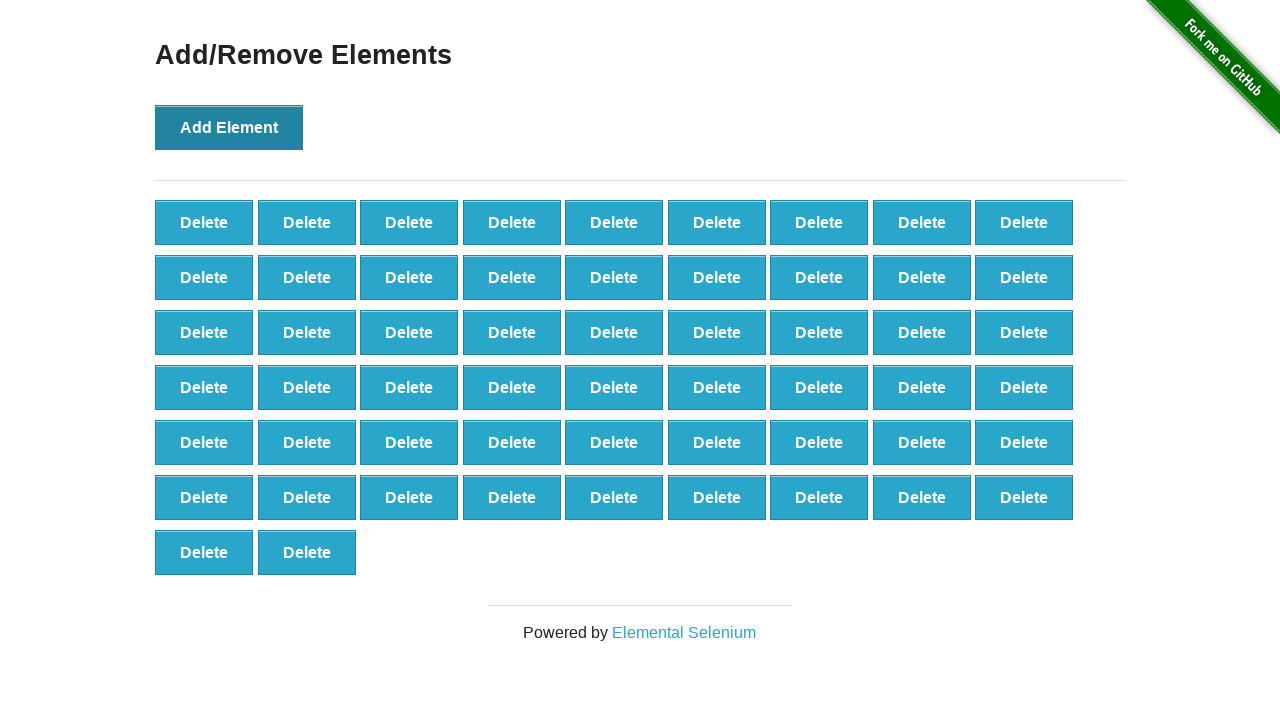

Clicked 'Add Element' button (iteration 57/100) at (229, 127) on xpath=//*[text()='Add Element']
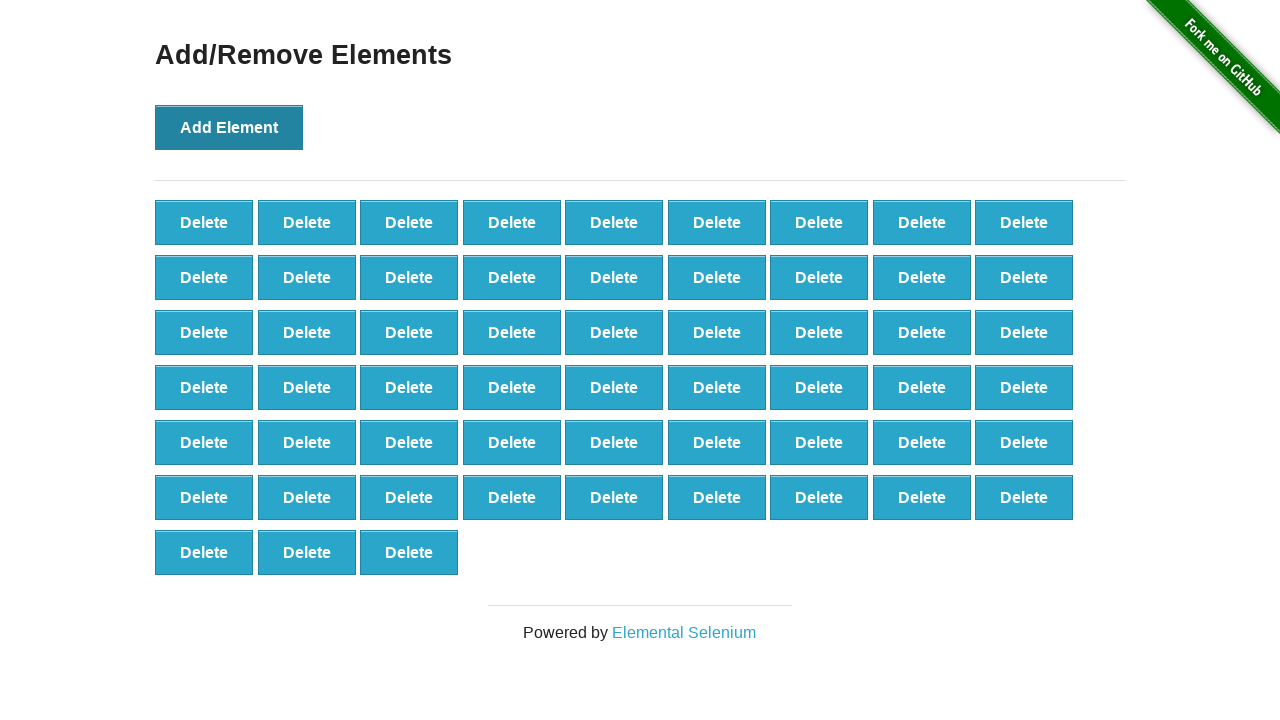

Clicked 'Add Element' button (iteration 58/100) at (229, 127) on xpath=//*[text()='Add Element']
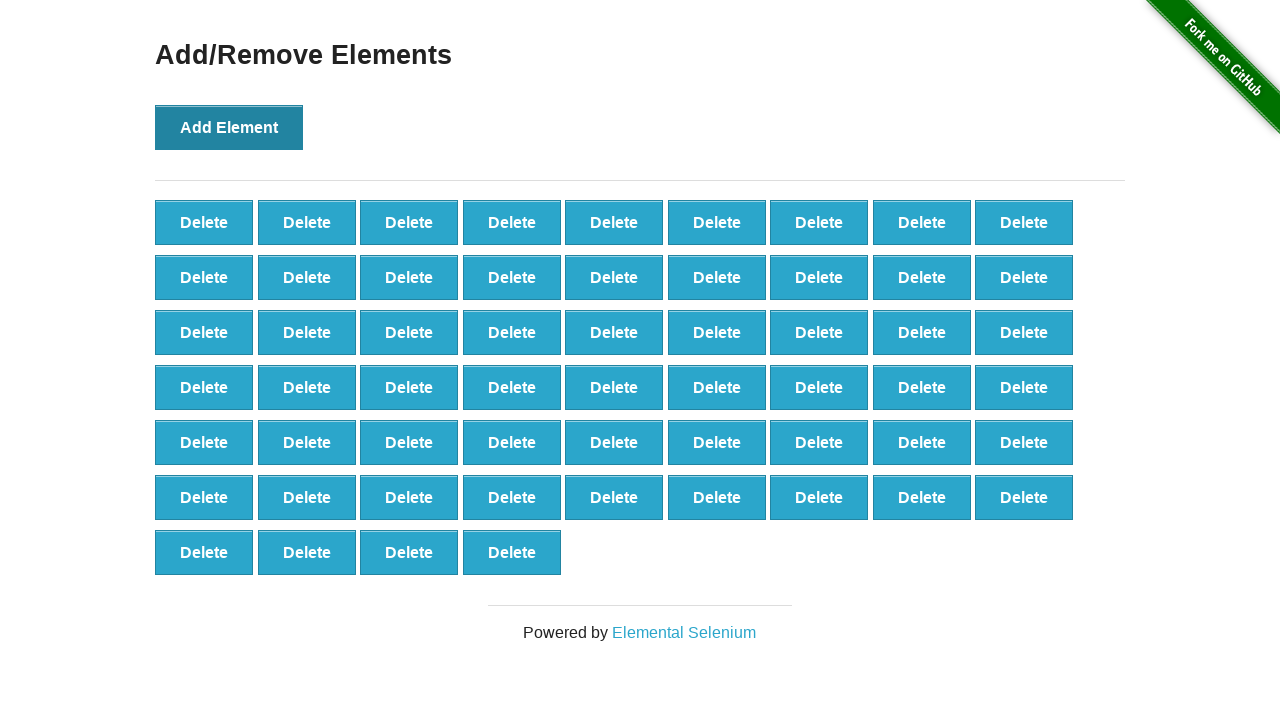

Clicked 'Add Element' button (iteration 59/100) at (229, 127) on xpath=//*[text()='Add Element']
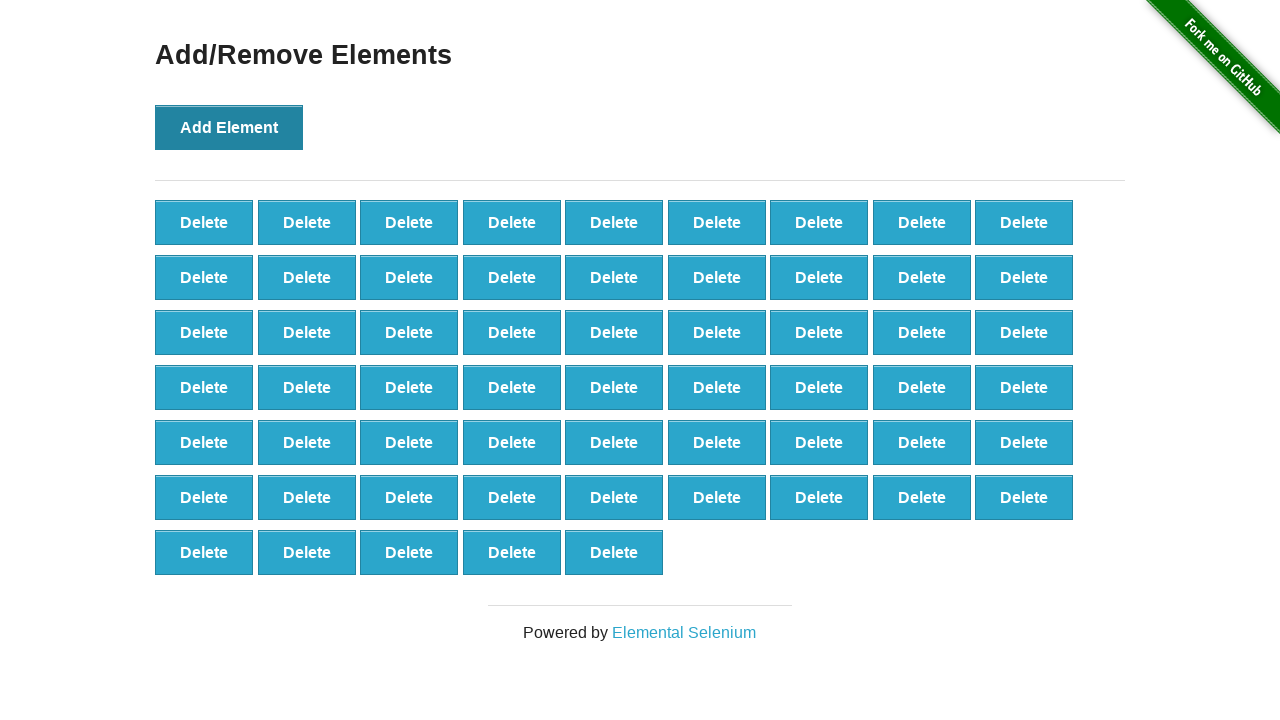

Clicked 'Add Element' button (iteration 60/100) at (229, 127) on xpath=//*[text()='Add Element']
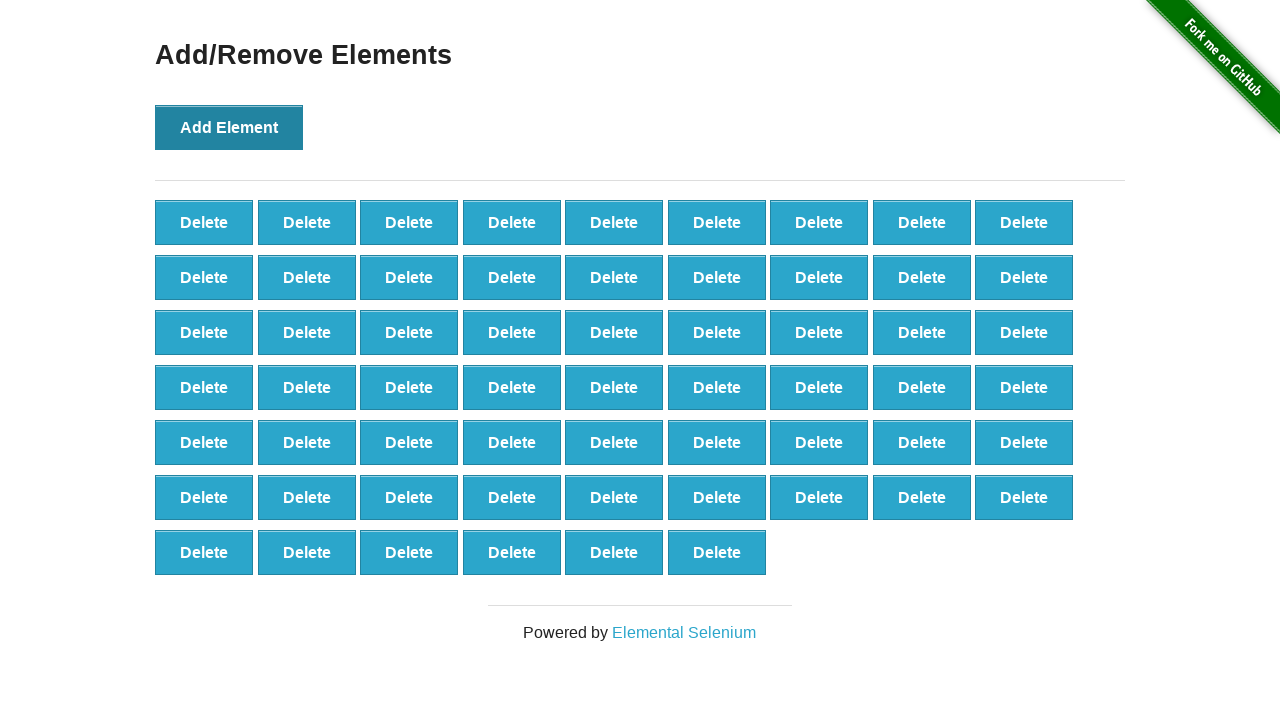

Clicked 'Add Element' button (iteration 61/100) at (229, 127) on xpath=//*[text()='Add Element']
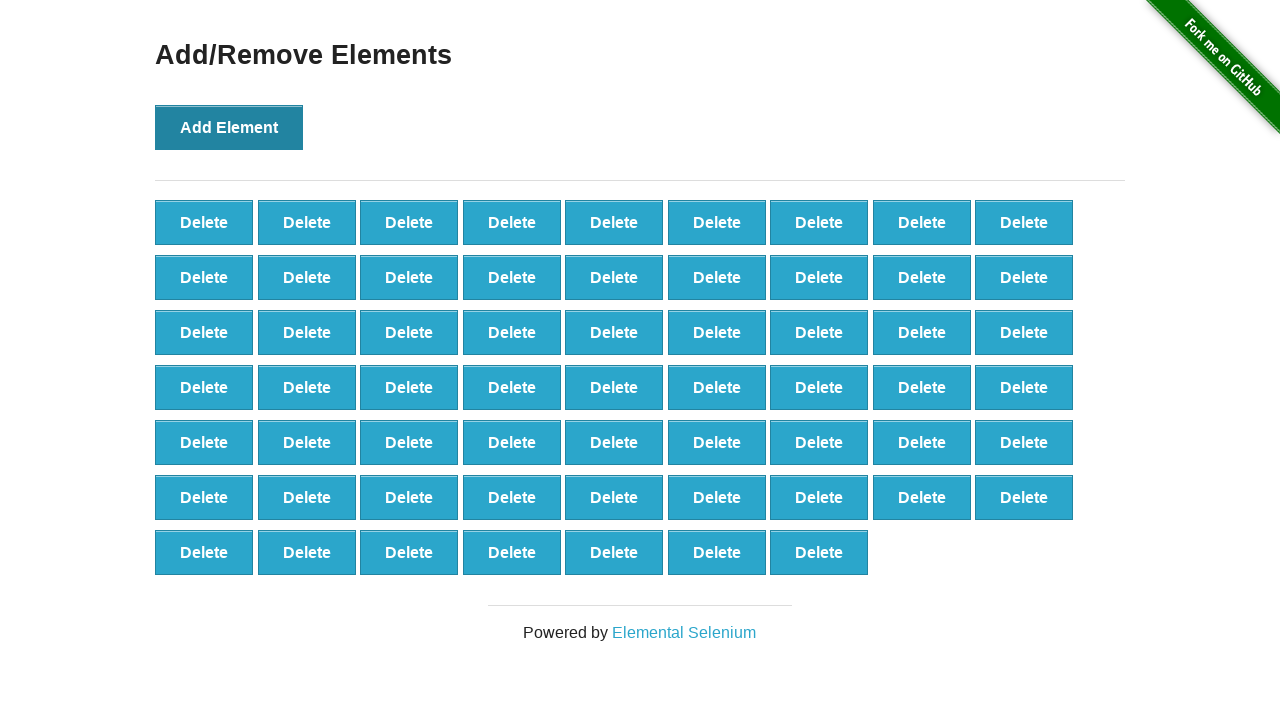

Clicked 'Add Element' button (iteration 62/100) at (229, 127) on xpath=//*[text()='Add Element']
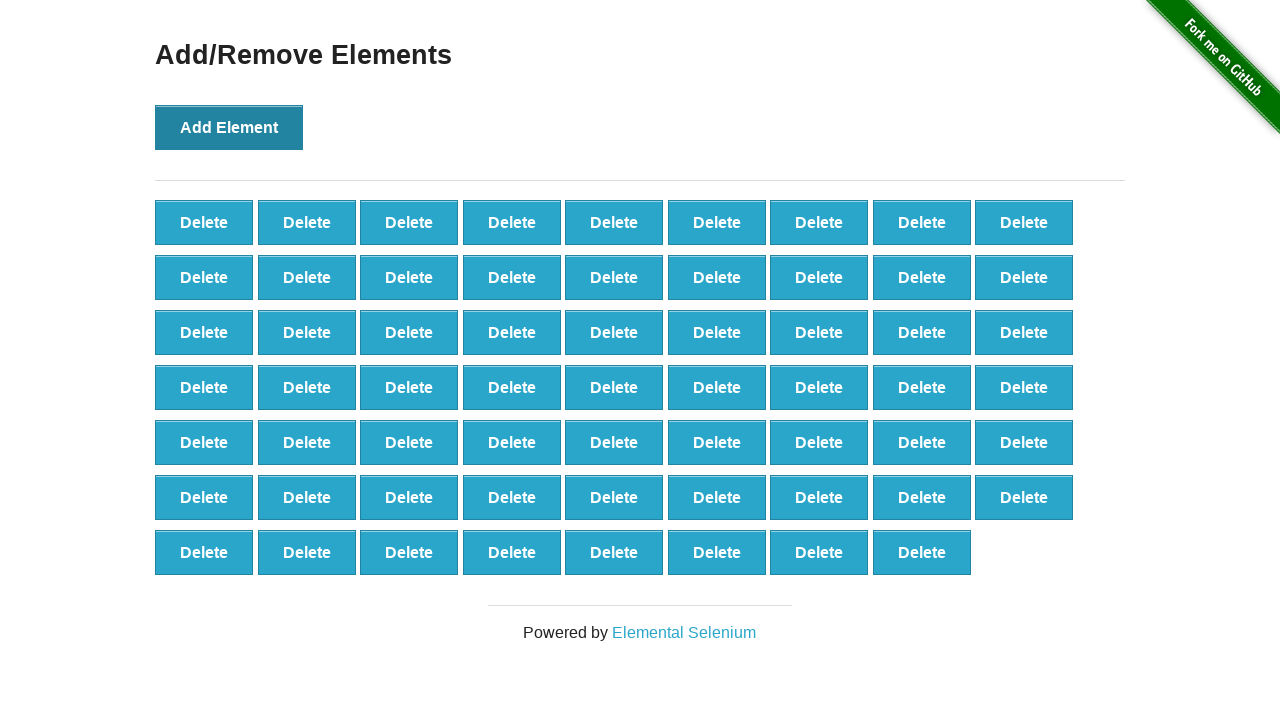

Clicked 'Add Element' button (iteration 63/100) at (229, 127) on xpath=//*[text()='Add Element']
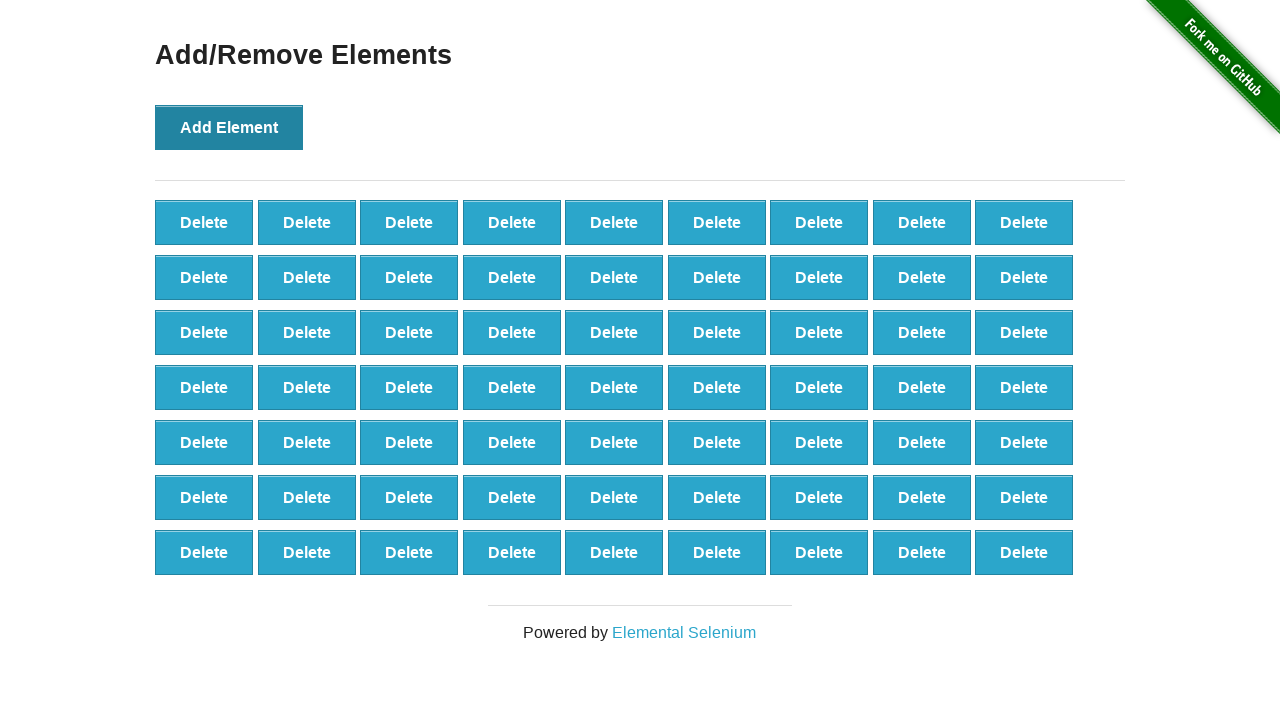

Clicked 'Add Element' button (iteration 64/100) at (229, 127) on xpath=//*[text()='Add Element']
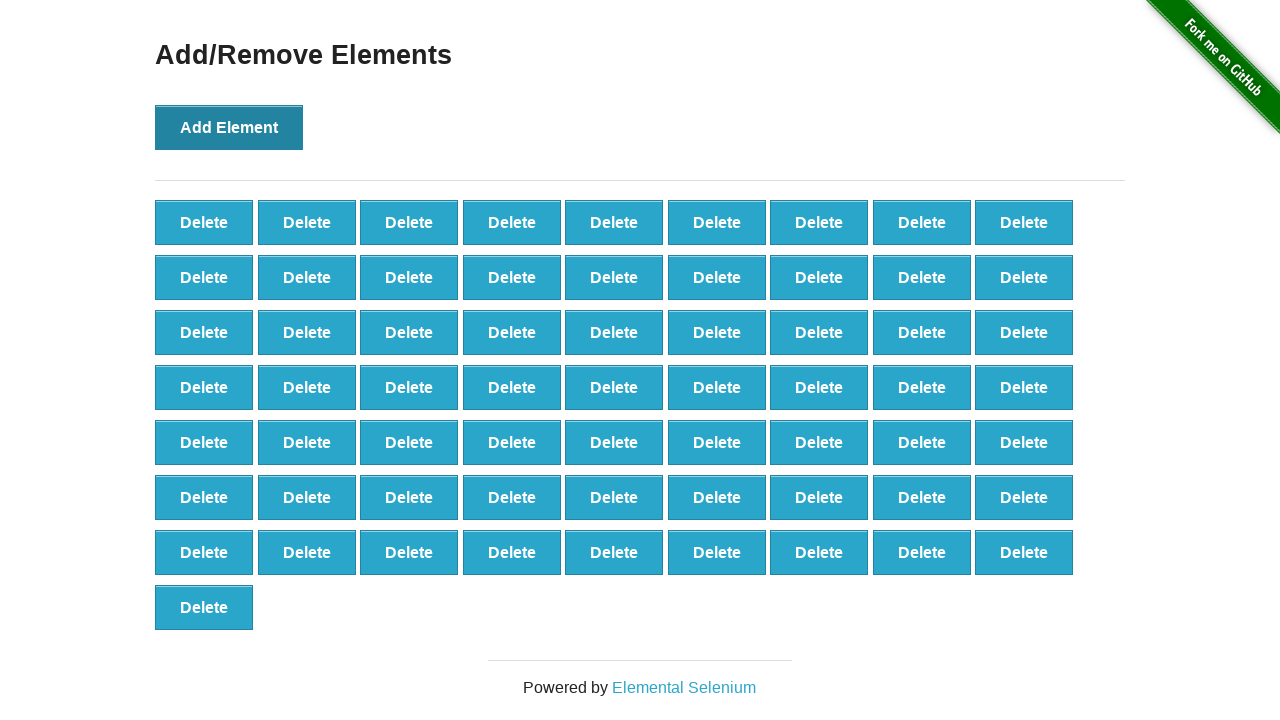

Clicked 'Add Element' button (iteration 65/100) at (229, 127) on xpath=//*[text()='Add Element']
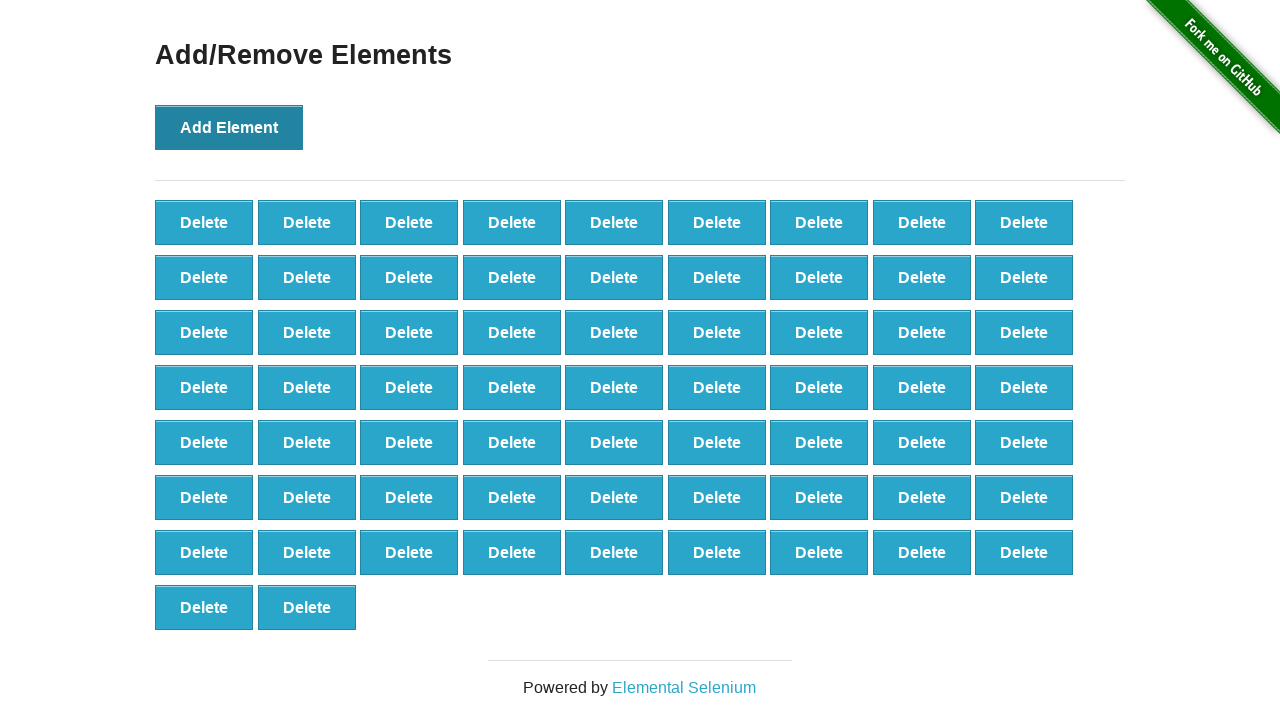

Clicked 'Add Element' button (iteration 66/100) at (229, 127) on xpath=//*[text()='Add Element']
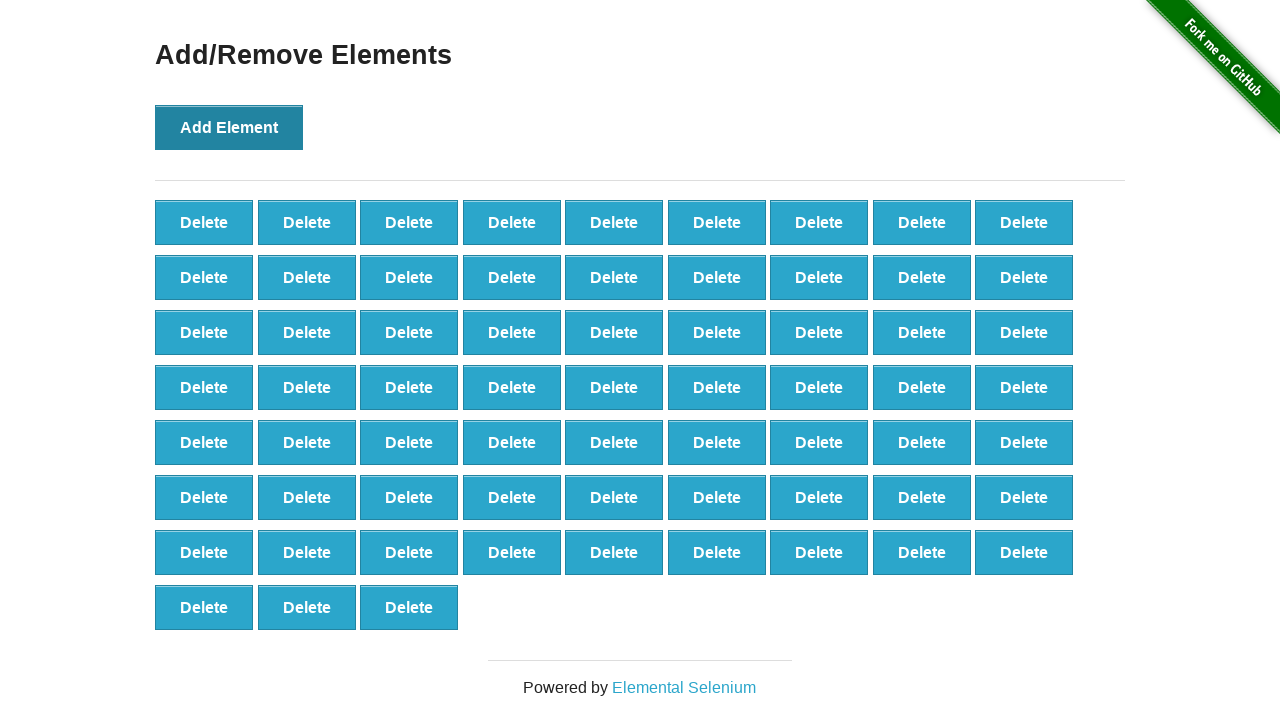

Clicked 'Add Element' button (iteration 67/100) at (229, 127) on xpath=//*[text()='Add Element']
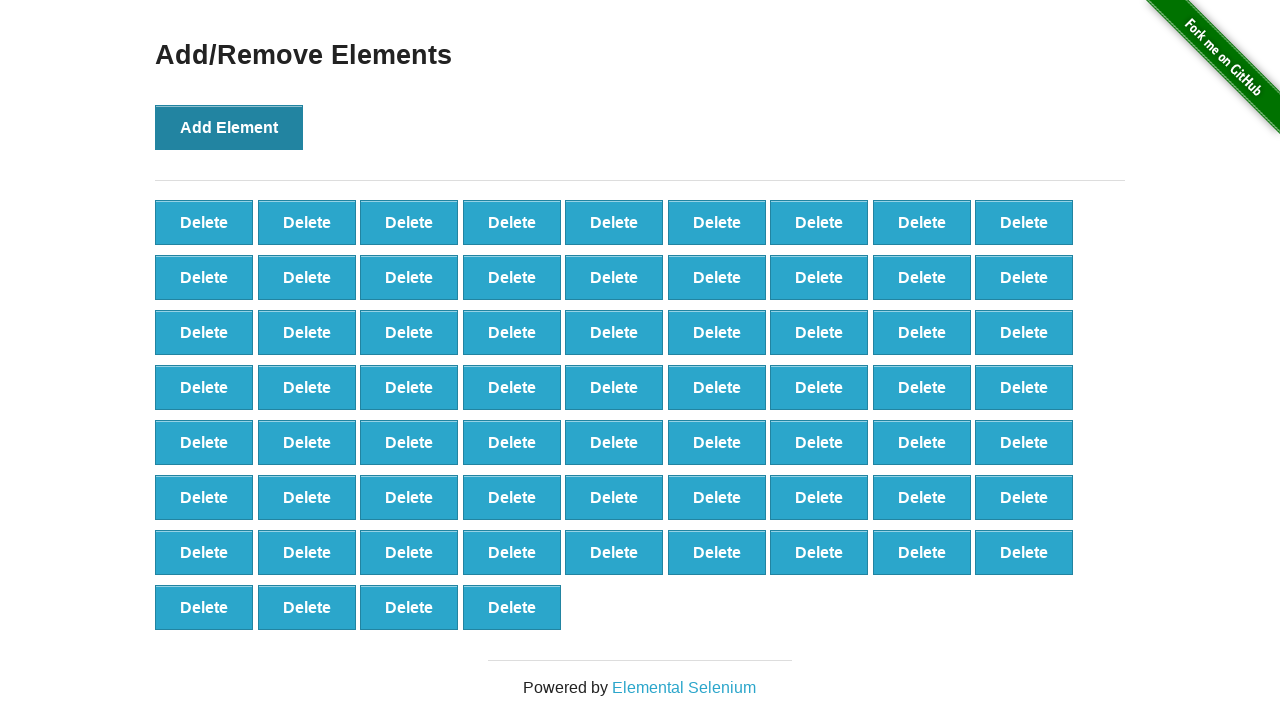

Clicked 'Add Element' button (iteration 68/100) at (229, 127) on xpath=//*[text()='Add Element']
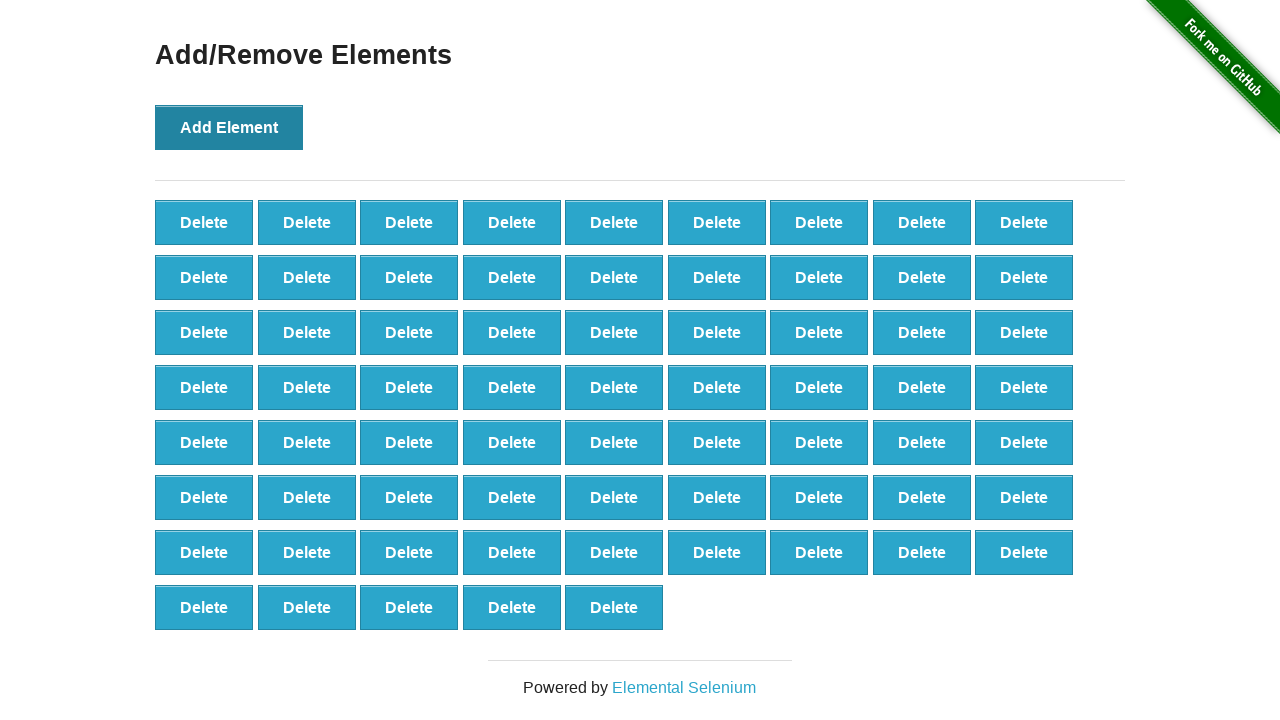

Clicked 'Add Element' button (iteration 69/100) at (229, 127) on xpath=//*[text()='Add Element']
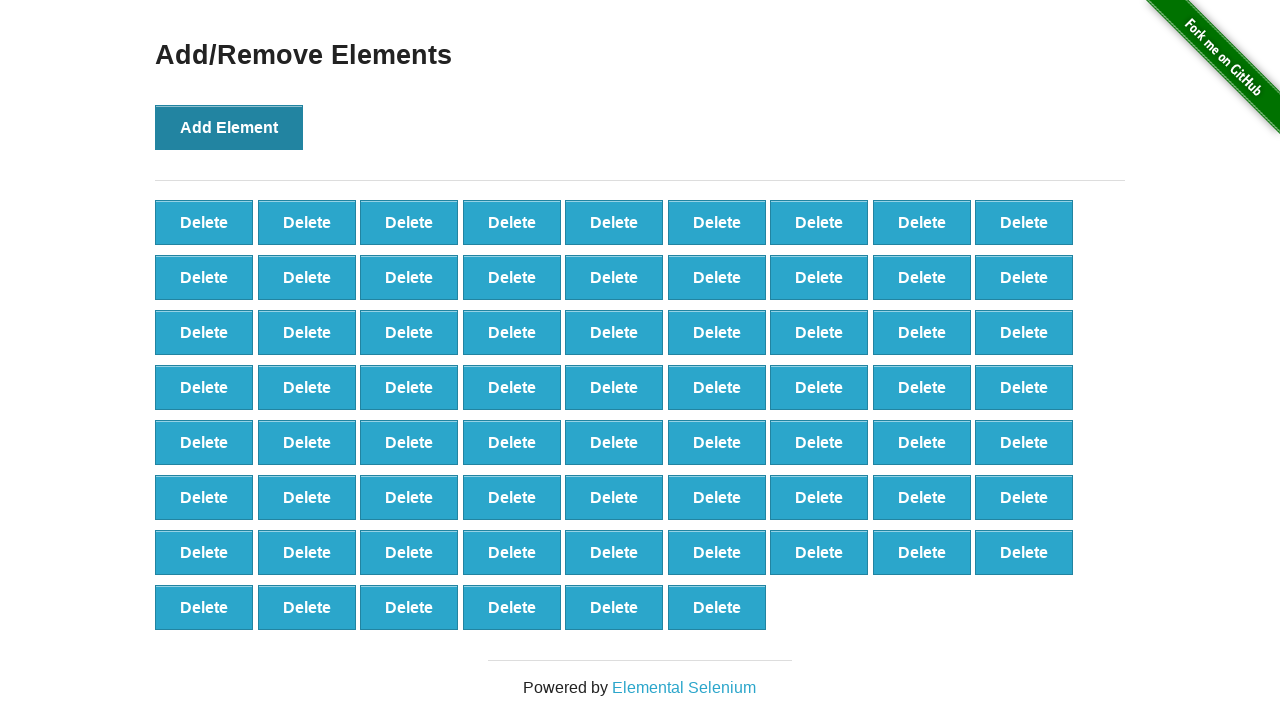

Clicked 'Add Element' button (iteration 70/100) at (229, 127) on xpath=//*[text()='Add Element']
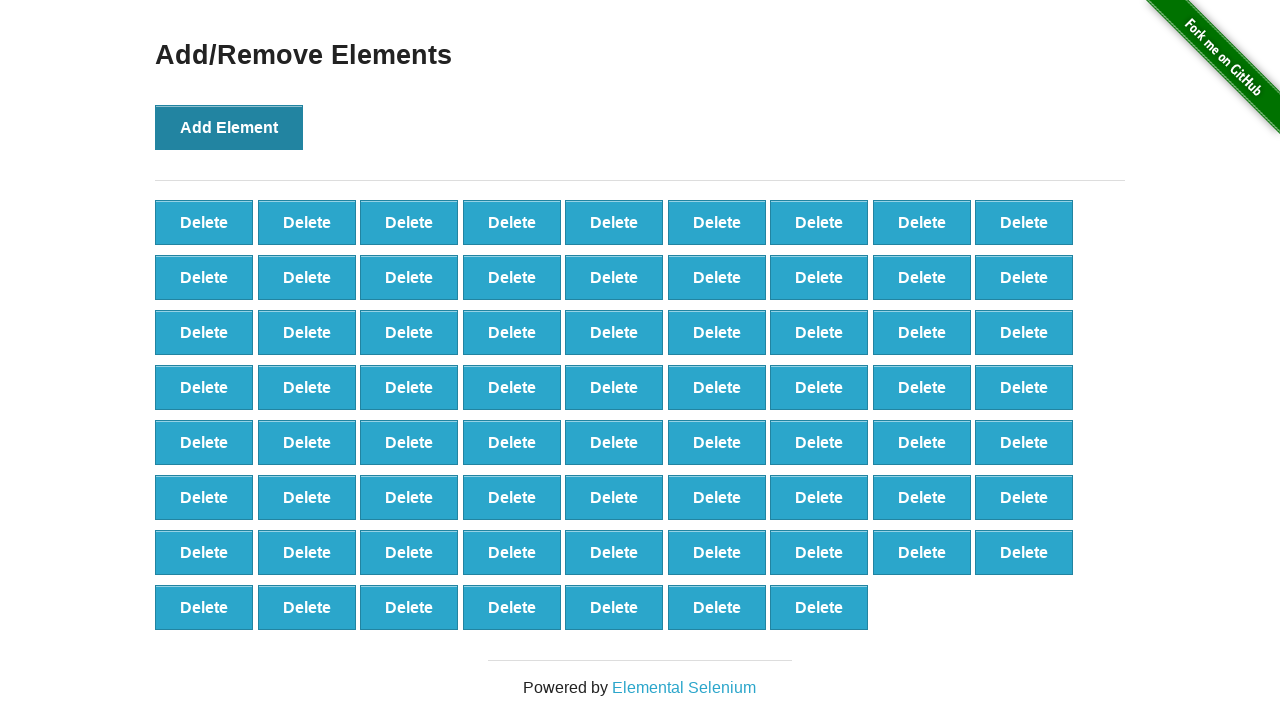

Clicked 'Add Element' button (iteration 71/100) at (229, 127) on xpath=//*[text()='Add Element']
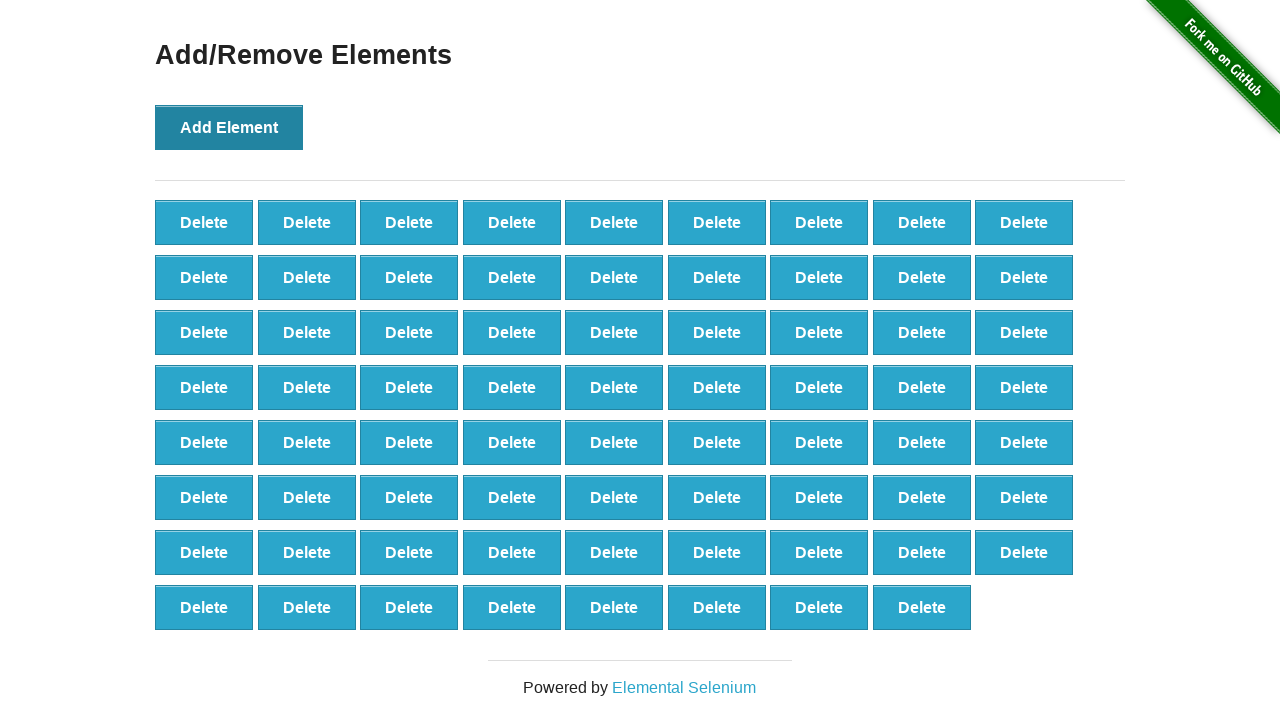

Clicked 'Add Element' button (iteration 72/100) at (229, 127) on xpath=//*[text()='Add Element']
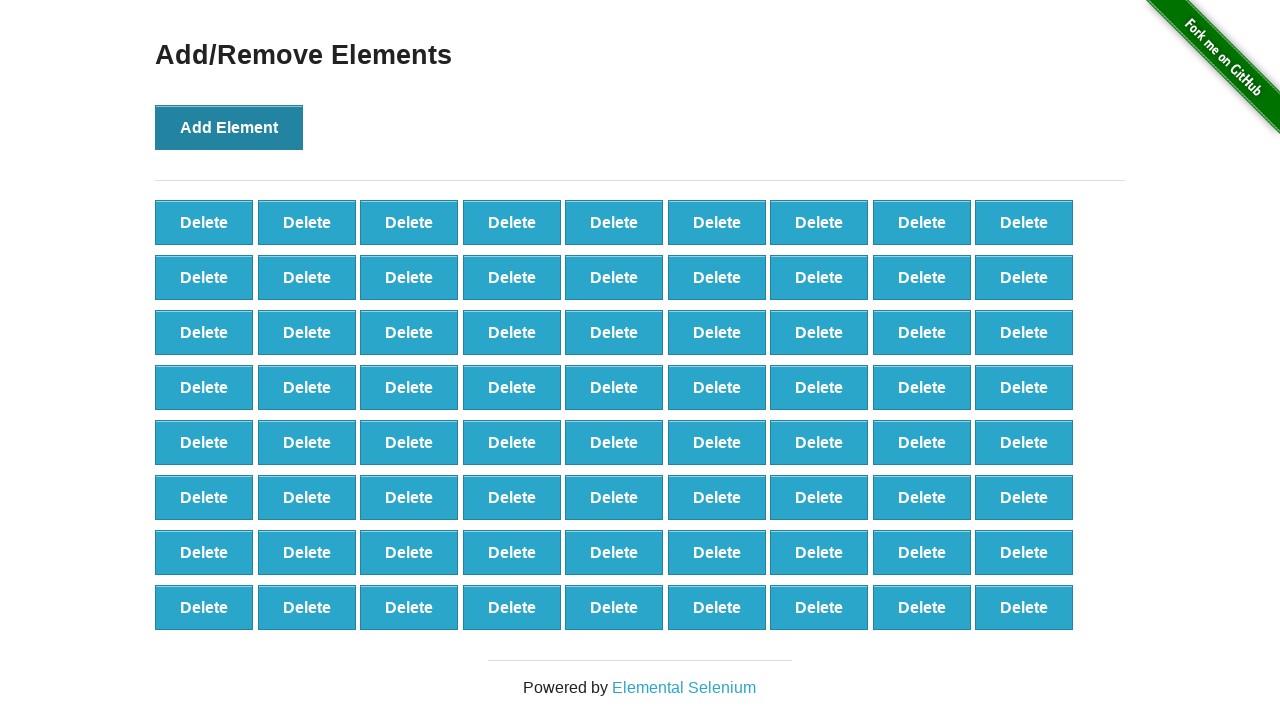

Clicked 'Add Element' button (iteration 73/100) at (229, 127) on xpath=//*[text()='Add Element']
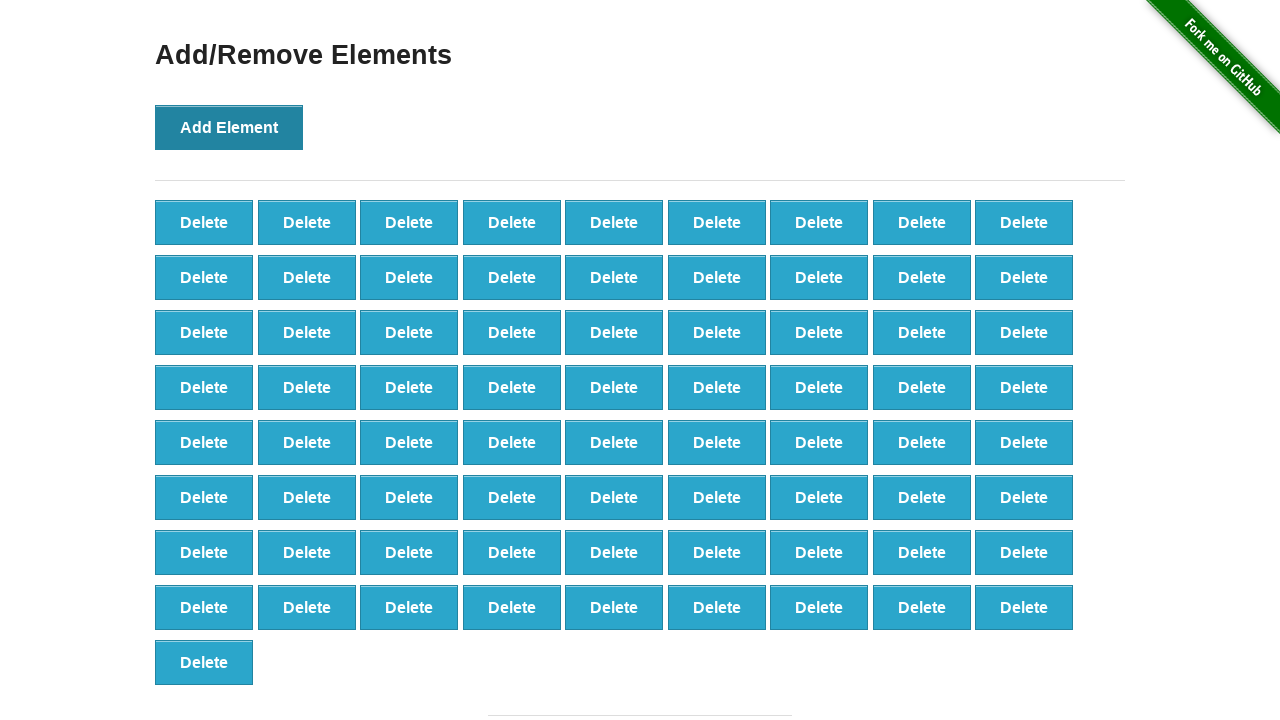

Clicked 'Add Element' button (iteration 74/100) at (229, 127) on xpath=//*[text()='Add Element']
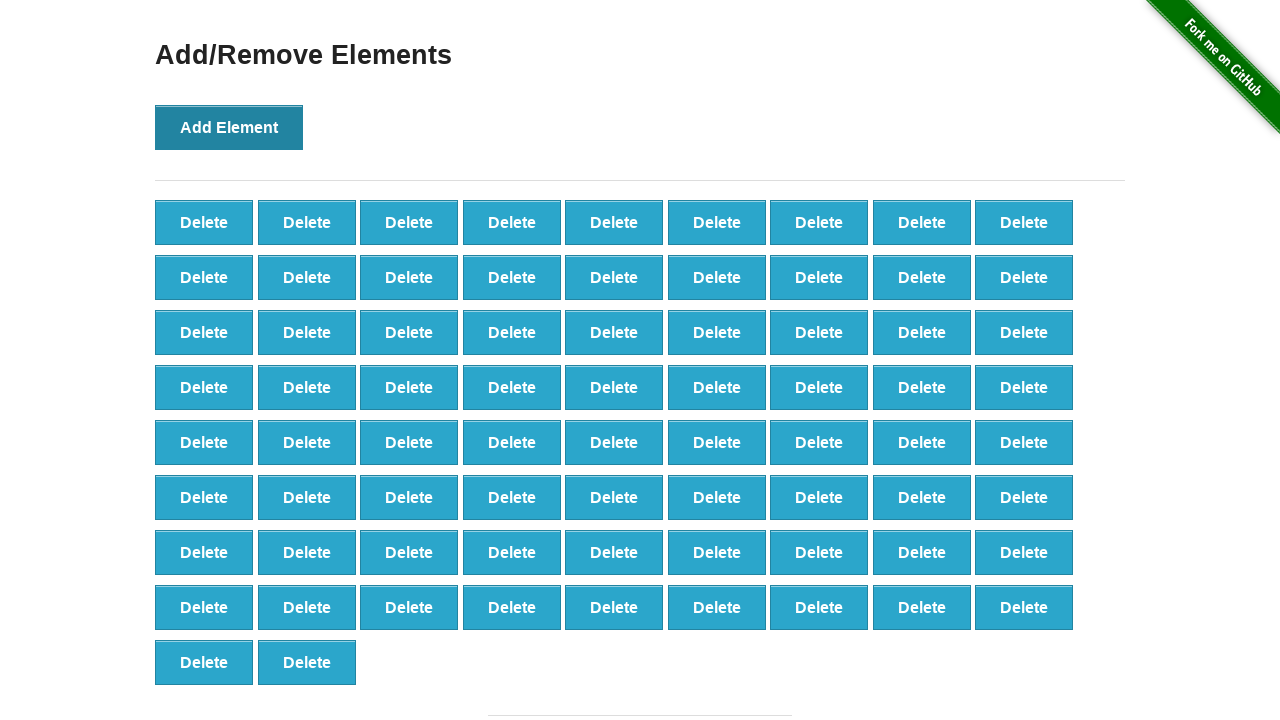

Clicked 'Add Element' button (iteration 75/100) at (229, 127) on xpath=//*[text()='Add Element']
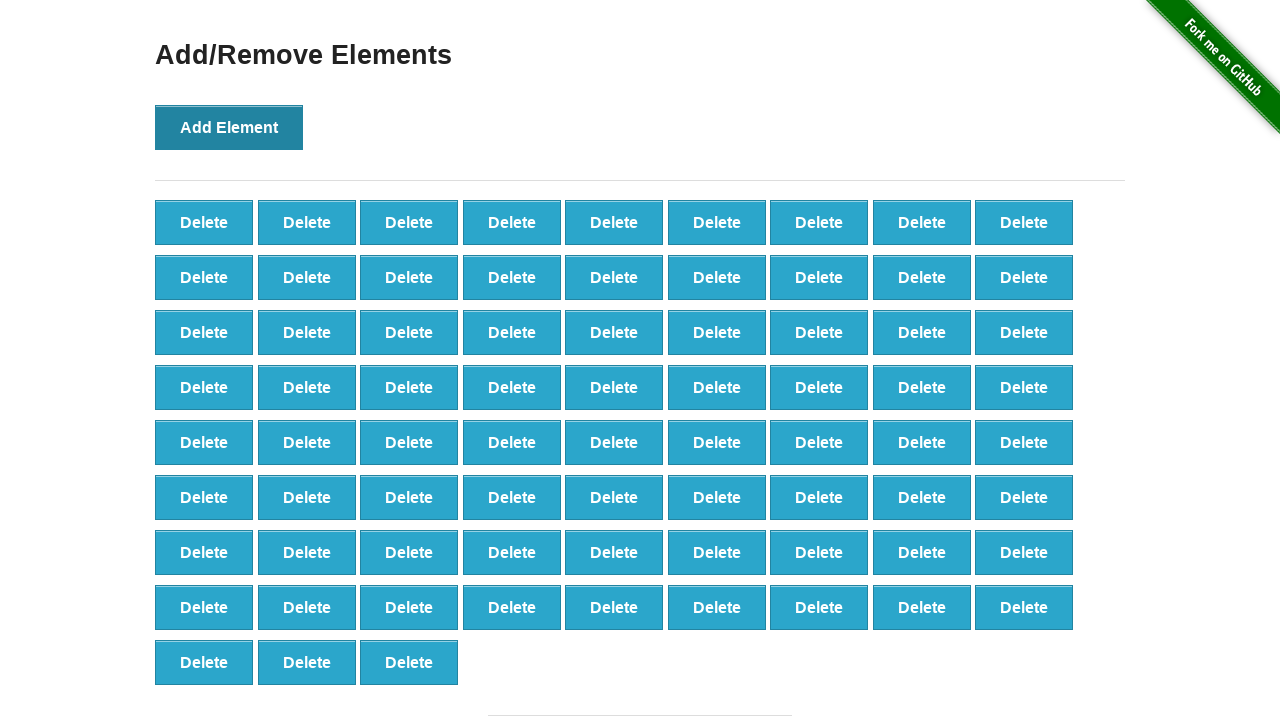

Clicked 'Add Element' button (iteration 76/100) at (229, 127) on xpath=//*[text()='Add Element']
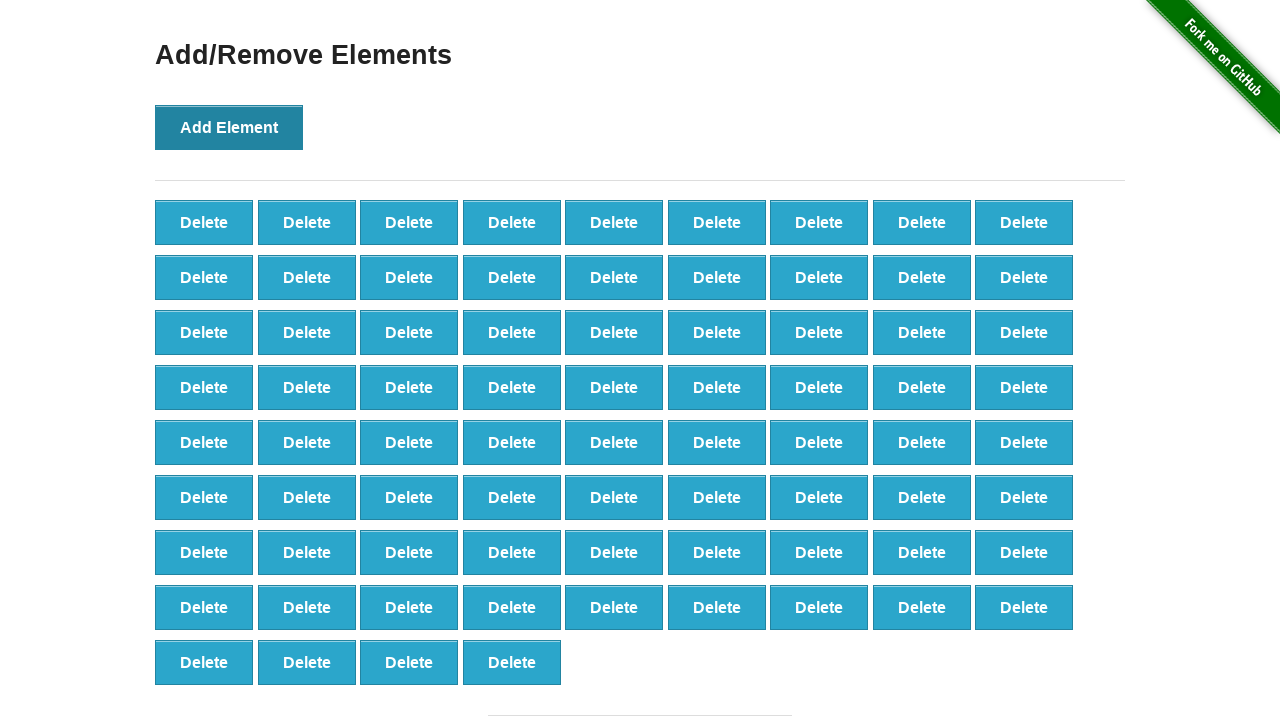

Clicked 'Add Element' button (iteration 77/100) at (229, 127) on xpath=//*[text()='Add Element']
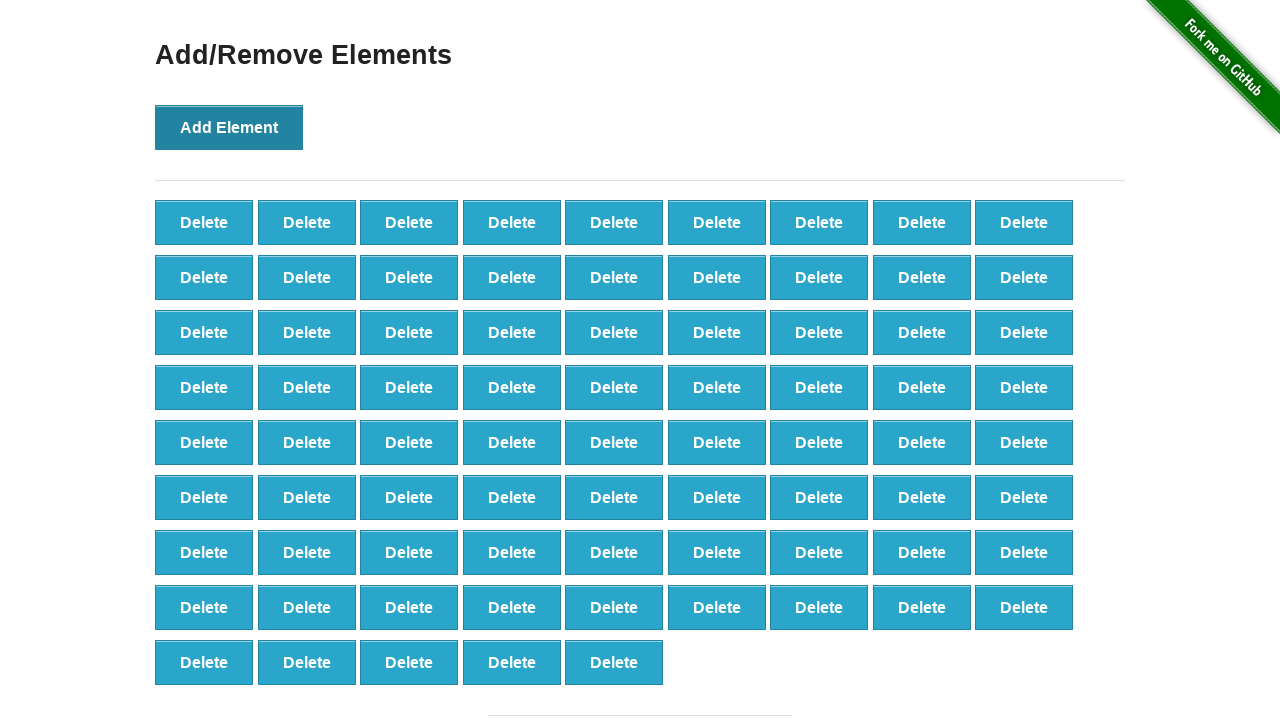

Clicked 'Add Element' button (iteration 78/100) at (229, 127) on xpath=//*[text()='Add Element']
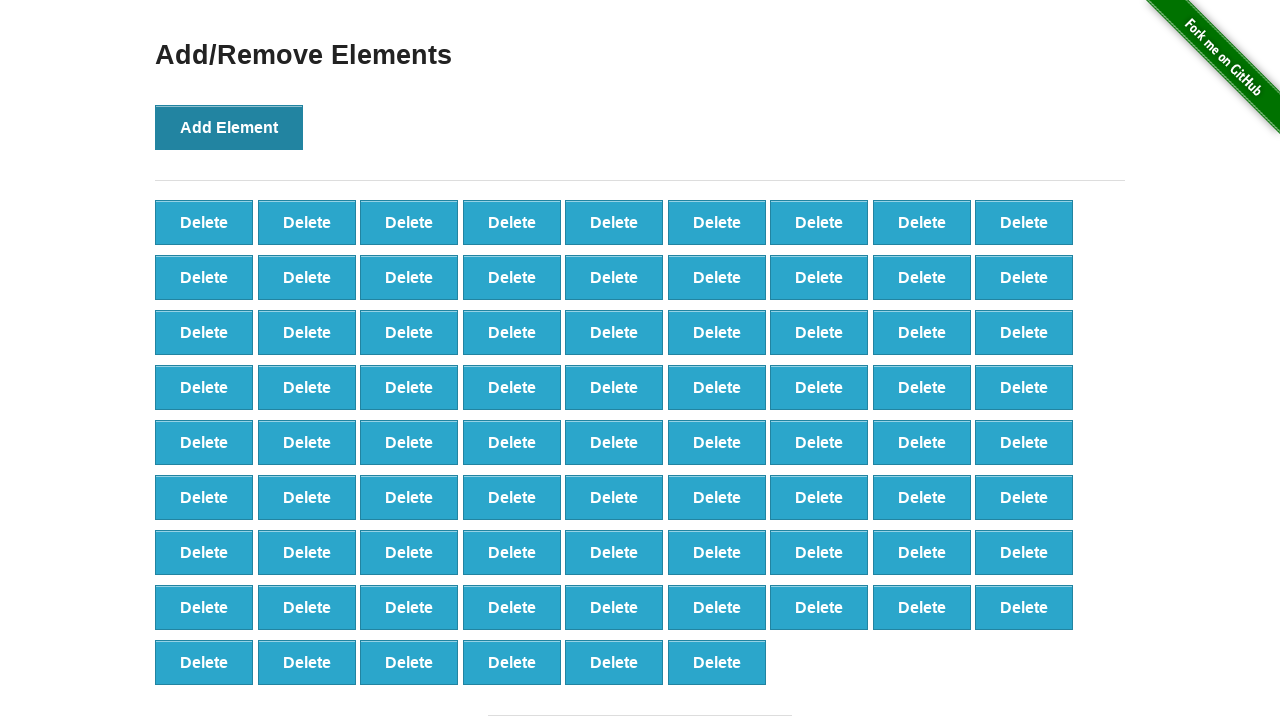

Clicked 'Add Element' button (iteration 79/100) at (229, 127) on xpath=//*[text()='Add Element']
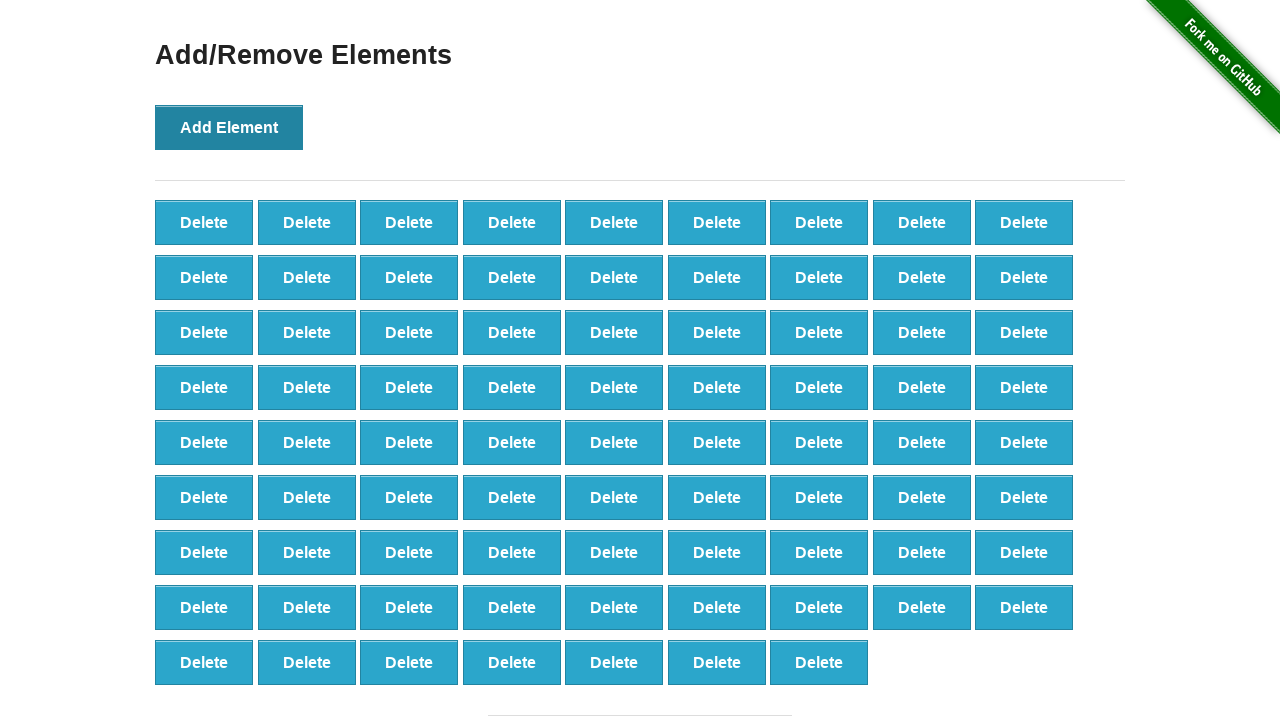

Clicked 'Add Element' button (iteration 80/100) at (229, 127) on xpath=//*[text()='Add Element']
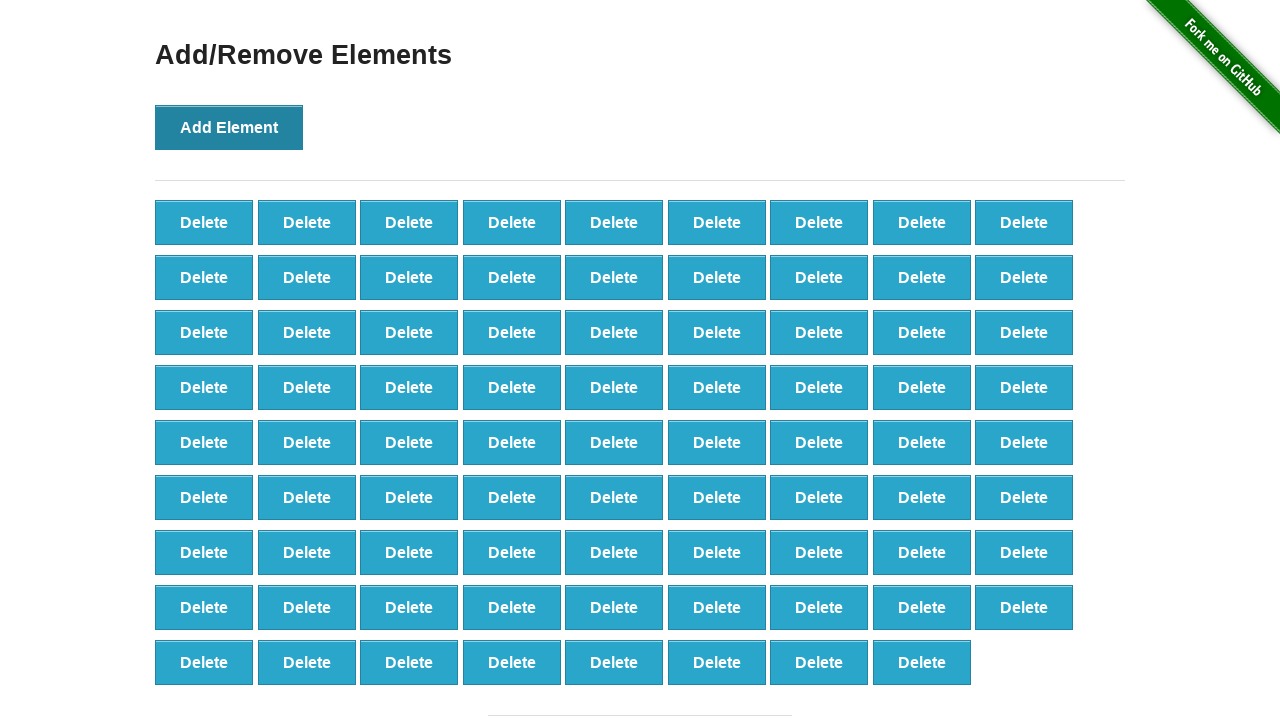

Clicked 'Add Element' button (iteration 81/100) at (229, 127) on xpath=//*[text()='Add Element']
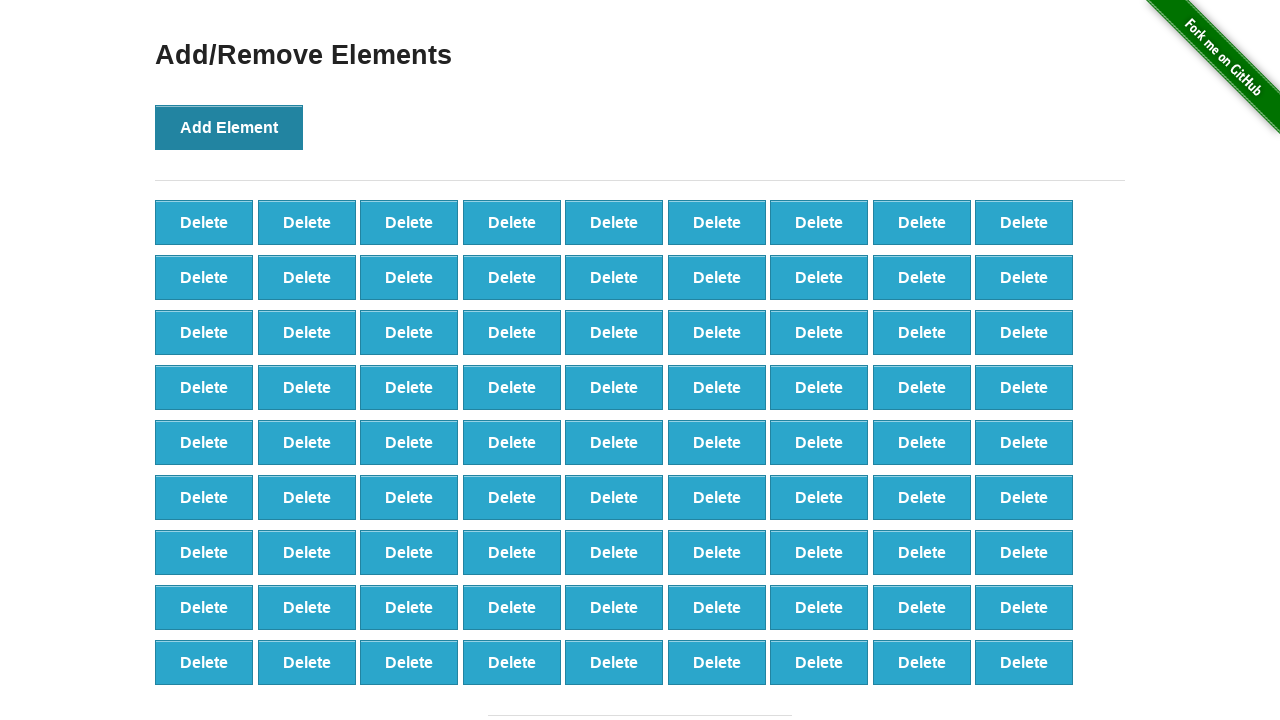

Clicked 'Add Element' button (iteration 82/100) at (229, 127) on xpath=//*[text()='Add Element']
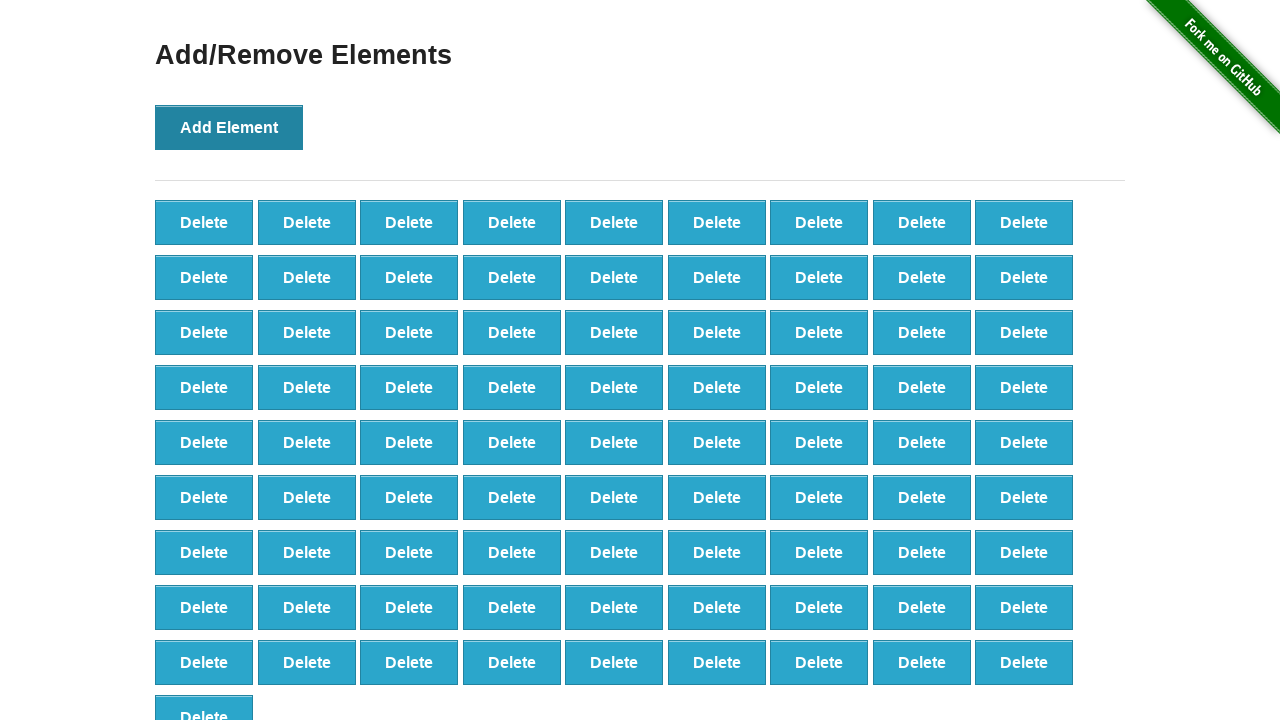

Clicked 'Add Element' button (iteration 83/100) at (229, 127) on xpath=//*[text()='Add Element']
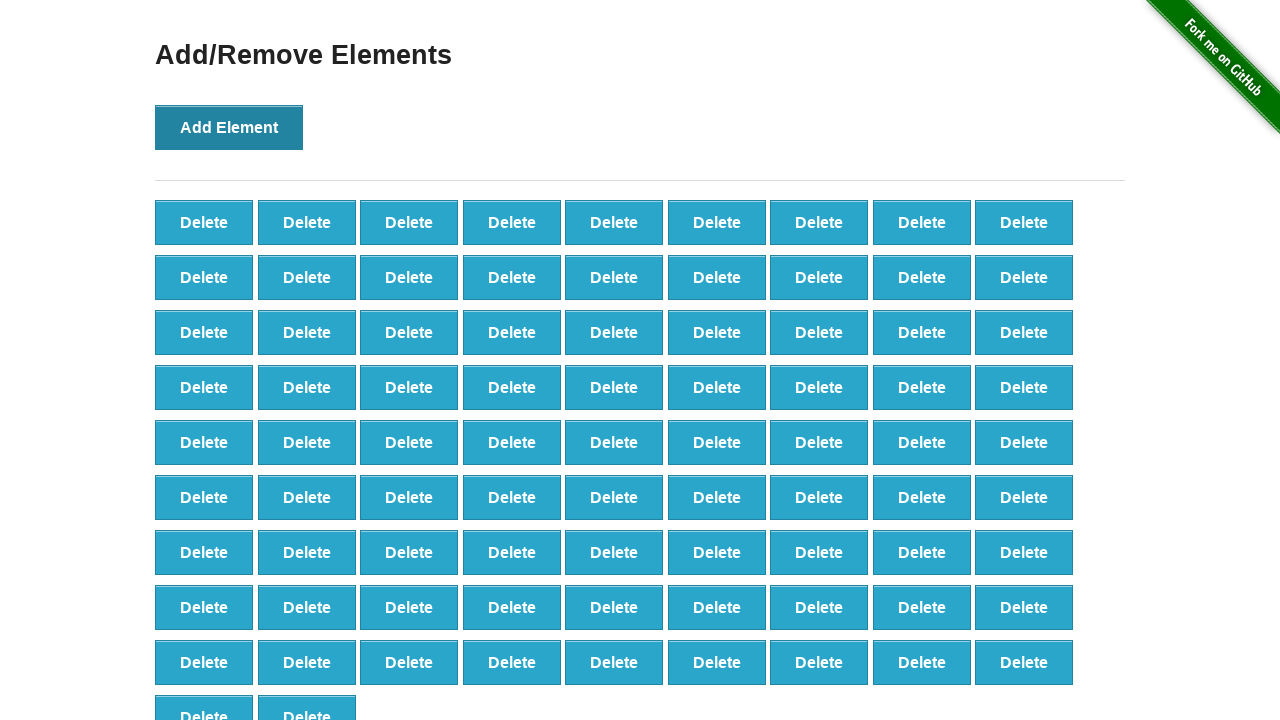

Clicked 'Add Element' button (iteration 84/100) at (229, 127) on xpath=//*[text()='Add Element']
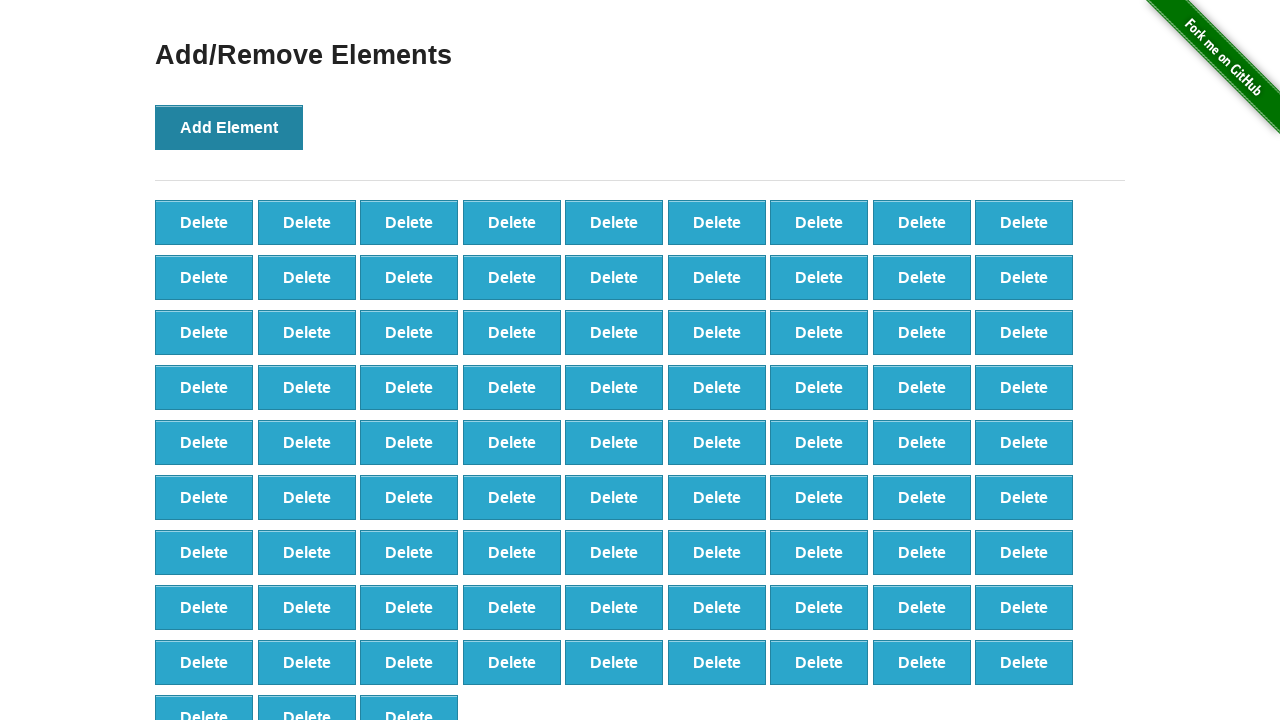

Clicked 'Add Element' button (iteration 85/100) at (229, 127) on xpath=//*[text()='Add Element']
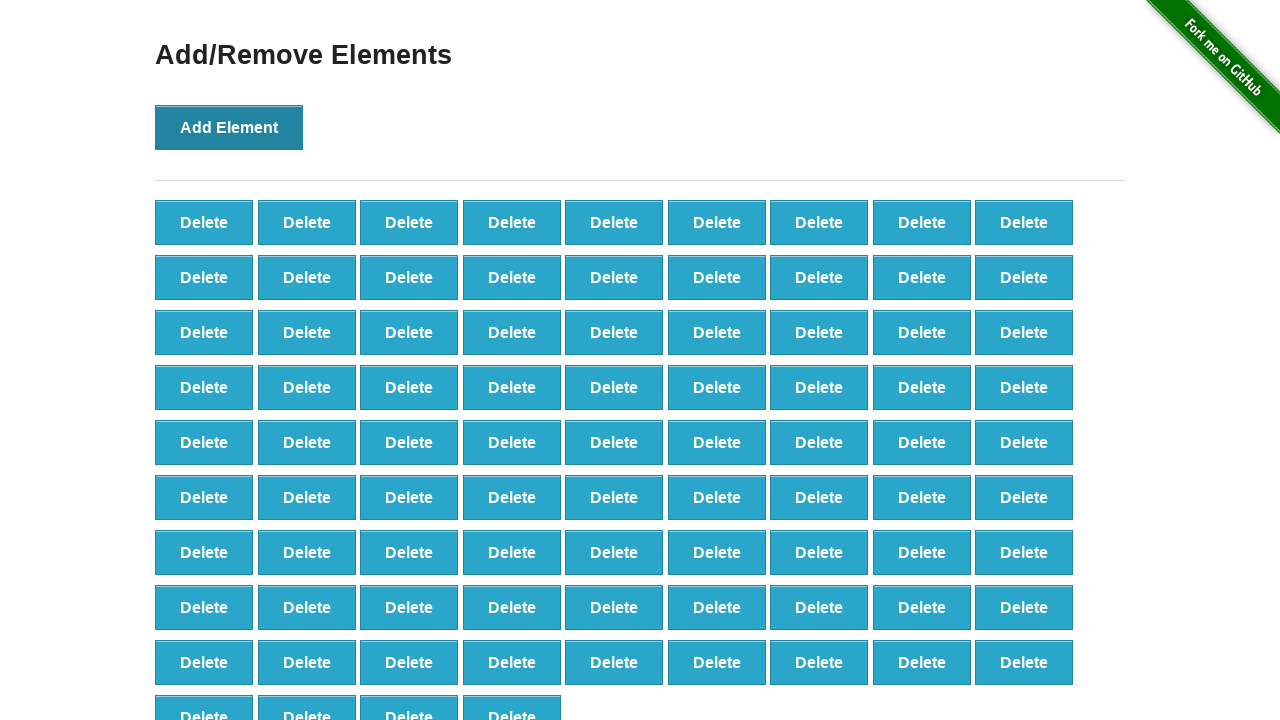

Clicked 'Add Element' button (iteration 86/100) at (229, 127) on xpath=//*[text()='Add Element']
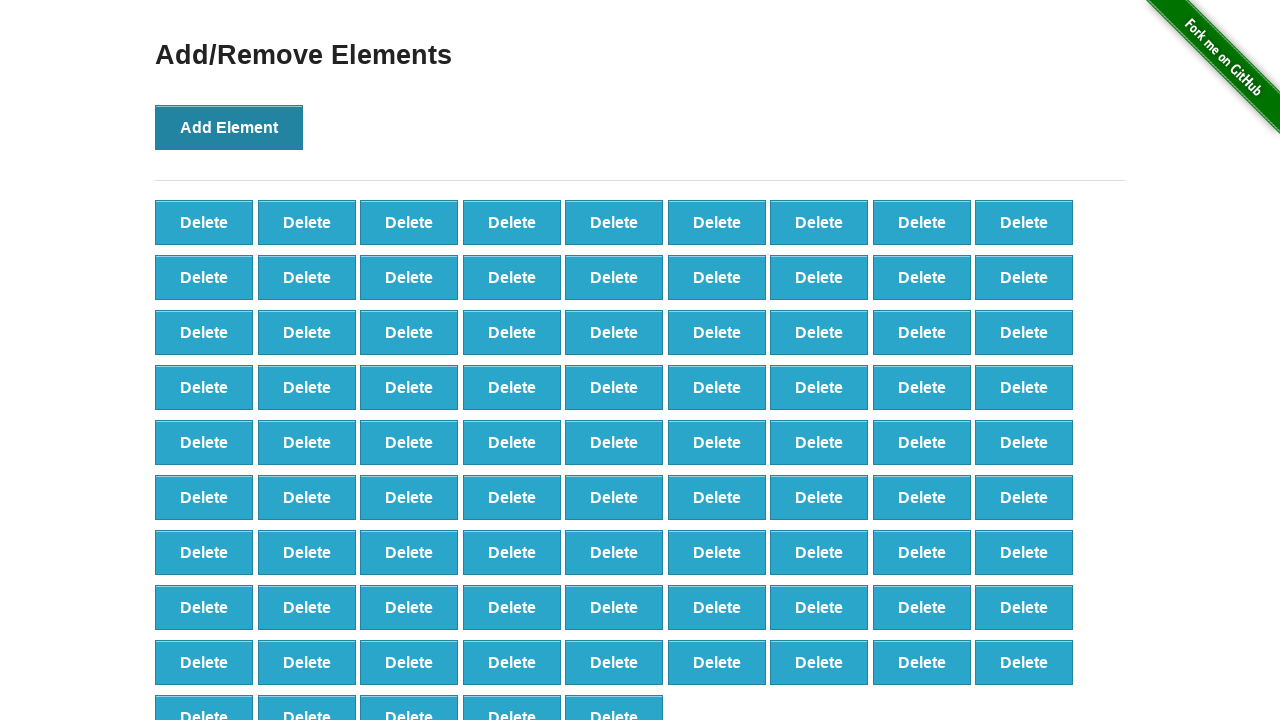

Clicked 'Add Element' button (iteration 87/100) at (229, 127) on xpath=//*[text()='Add Element']
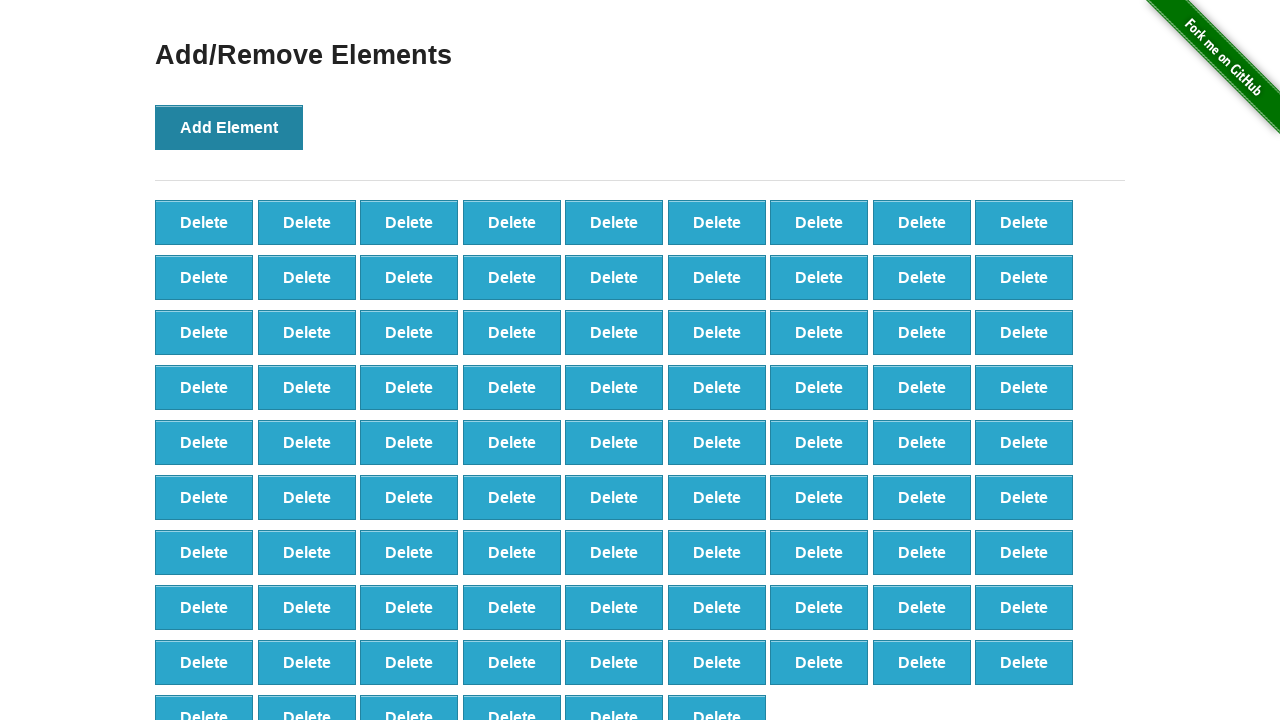

Clicked 'Add Element' button (iteration 88/100) at (229, 127) on xpath=//*[text()='Add Element']
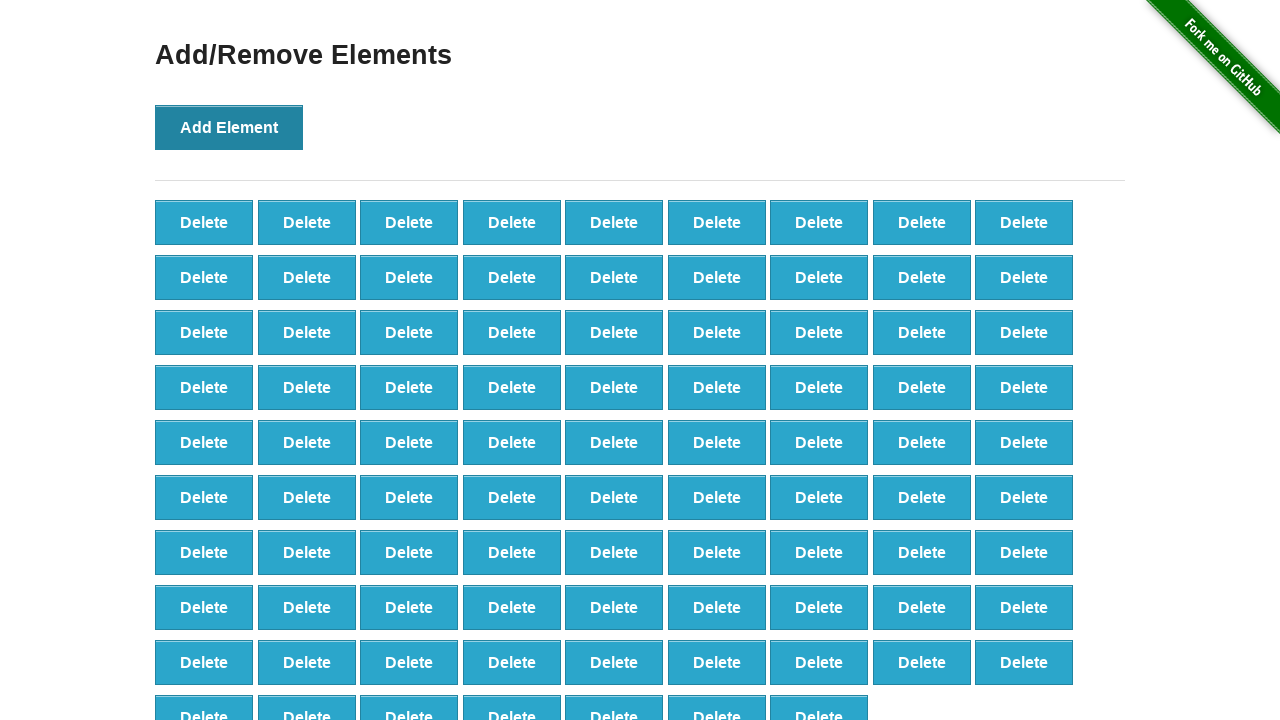

Clicked 'Add Element' button (iteration 89/100) at (229, 127) on xpath=//*[text()='Add Element']
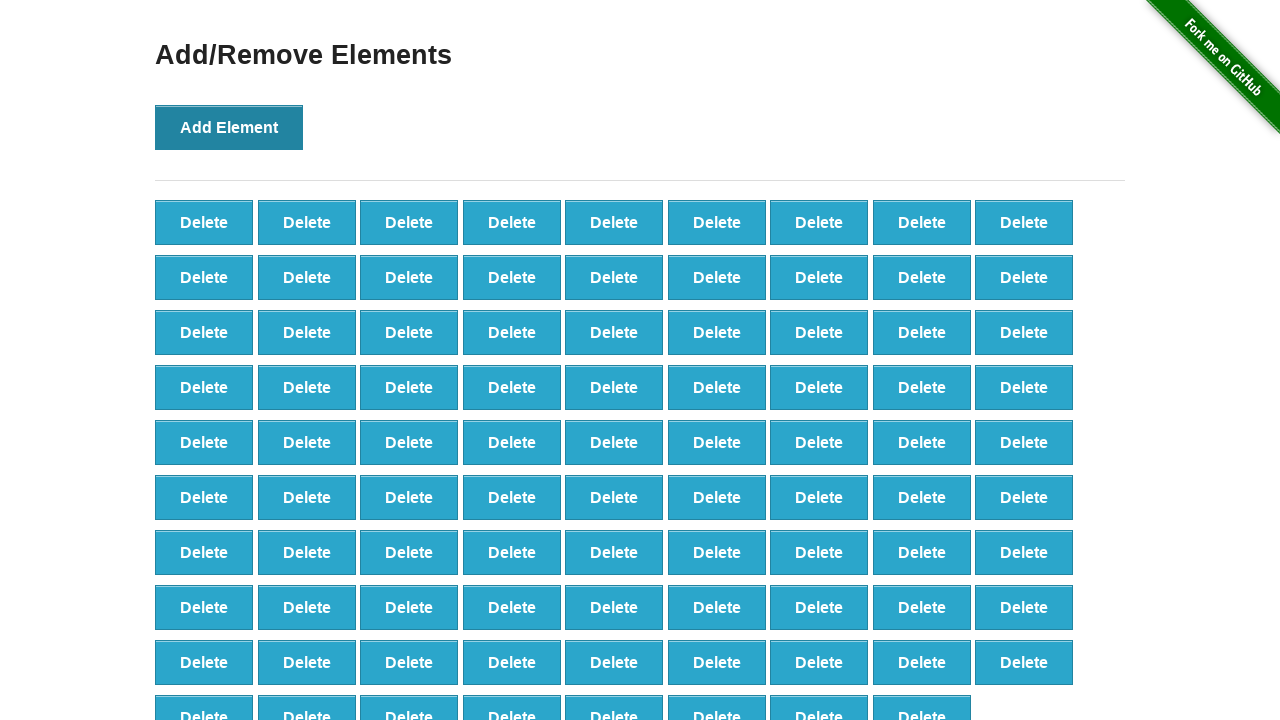

Clicked 'Add Element' button (iteration 90/100) at (229, 127) on xpath=//*[text()='Add Element']
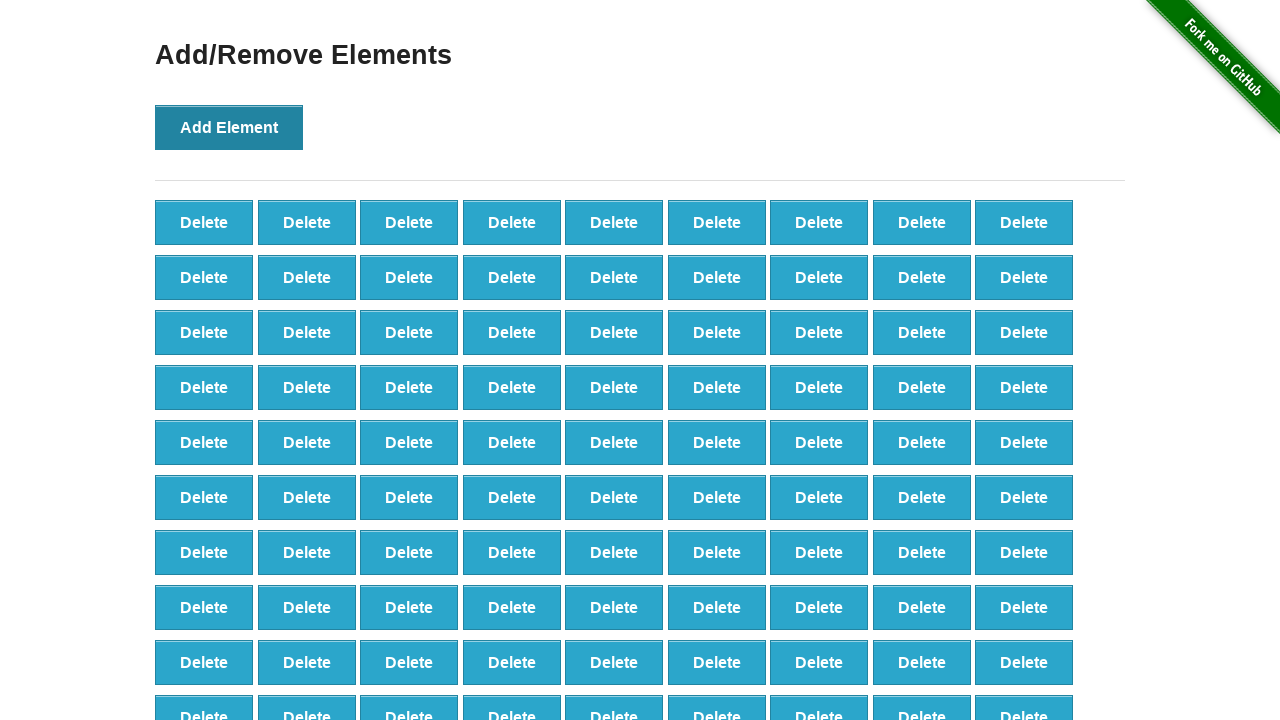

Clicked 'Add Element' button (iteration 91/100) at (229, 127) on xpath=//*[text()='Add Element']
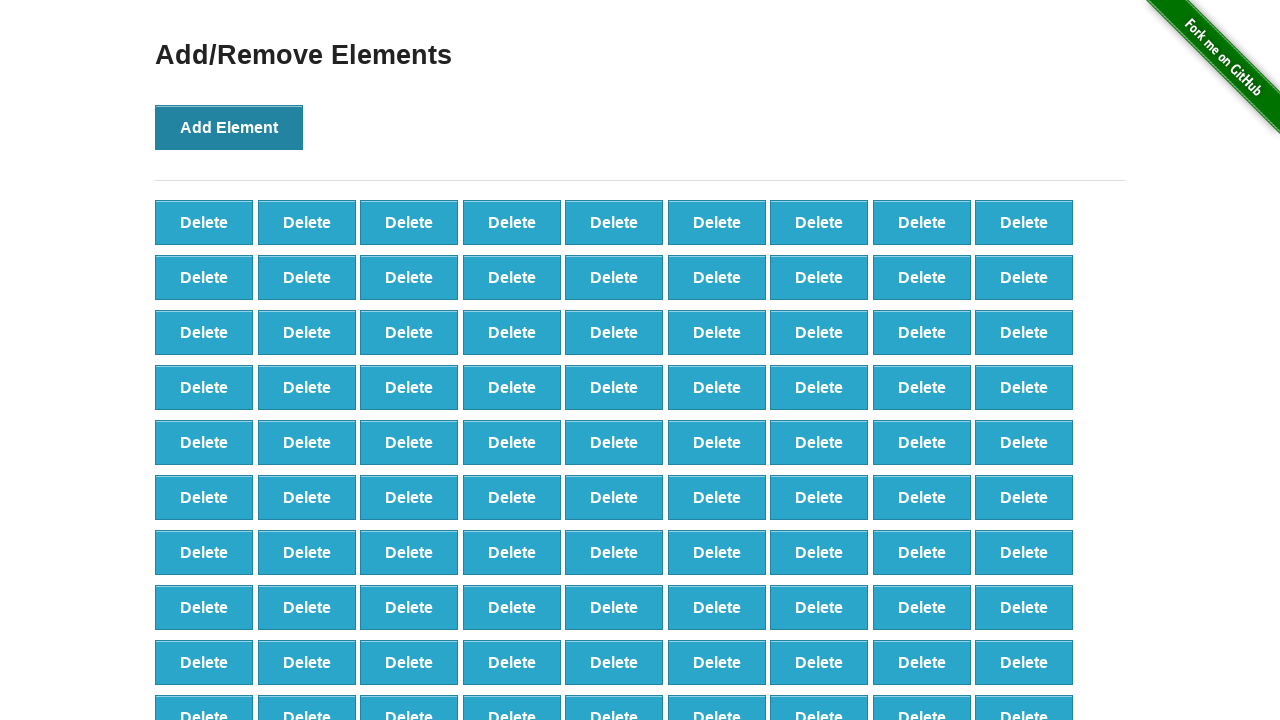

Clicked 'Add Element' button (iteration 92/100) at (229, 127) on xpath=//*[text()='Add Element']
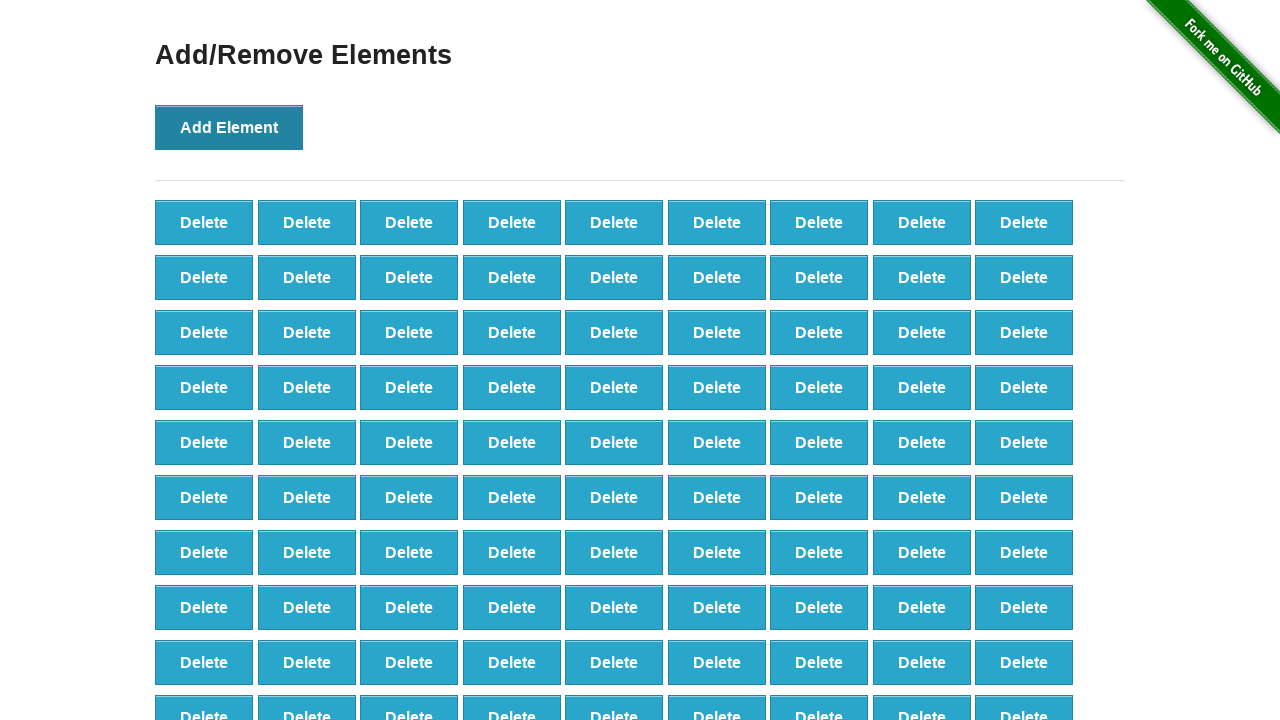

Clicked 'Add Element' button (iteration 93/100) at (229, 127) on xpath=//*[text()='Add Element']
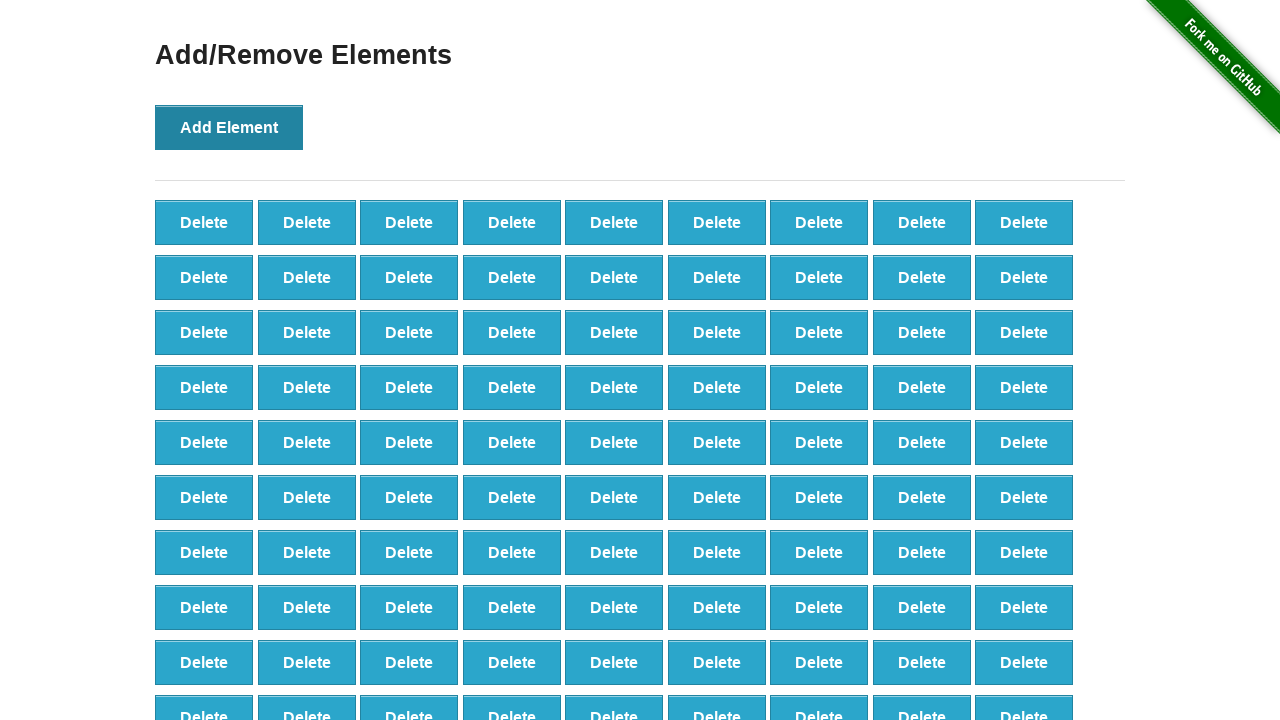

Clicked 'Add Element' button (iteration 94/100) at (229, 127) on xpath=//*[text()='Add Element']
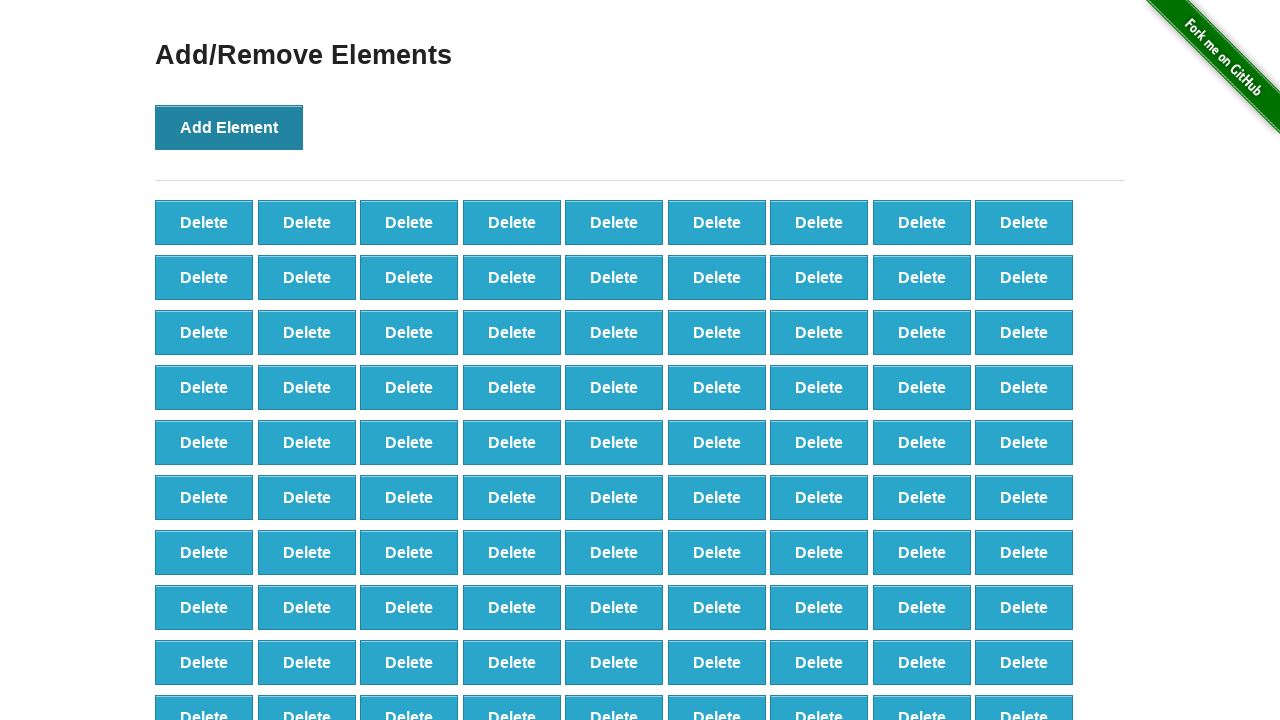

Clicked 'Add Element' button (iteration 95/100) at (229, 127) on xpath=//*[text()='Add Element']
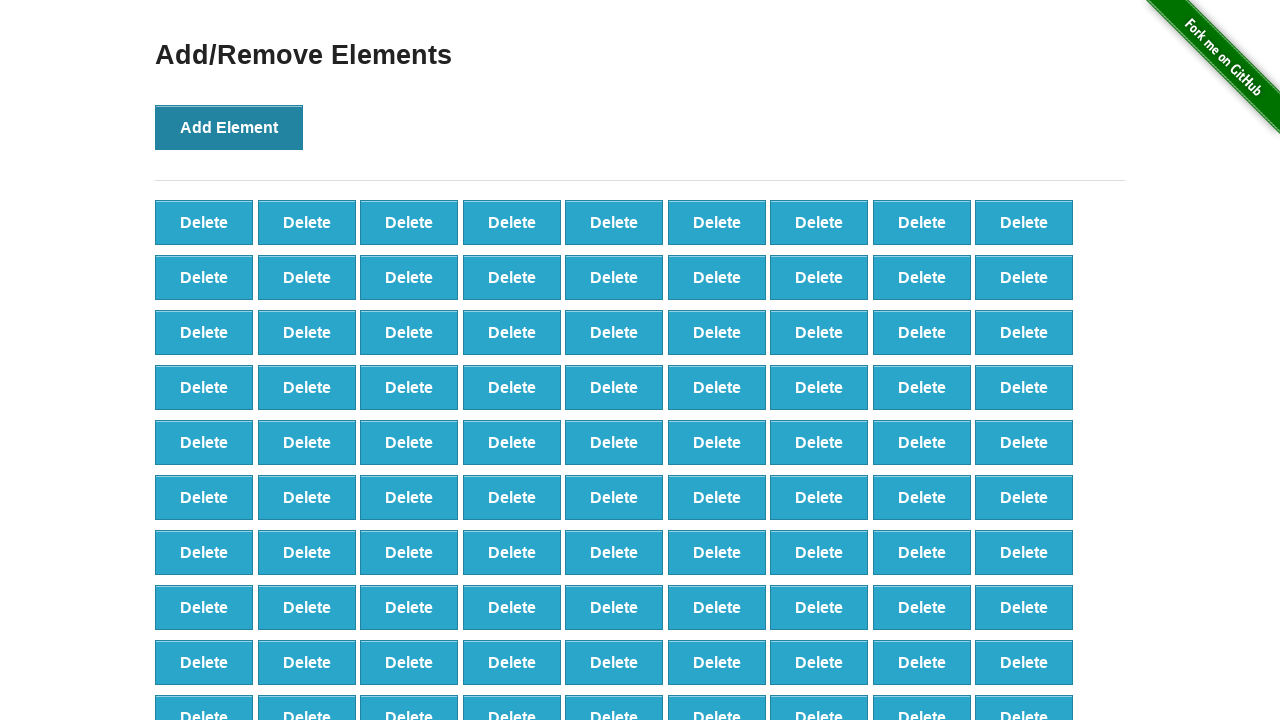

Clicked 'Add Element' button (iteration 96/100) at (229, 127) on xpath=//*[text()='Add Element']
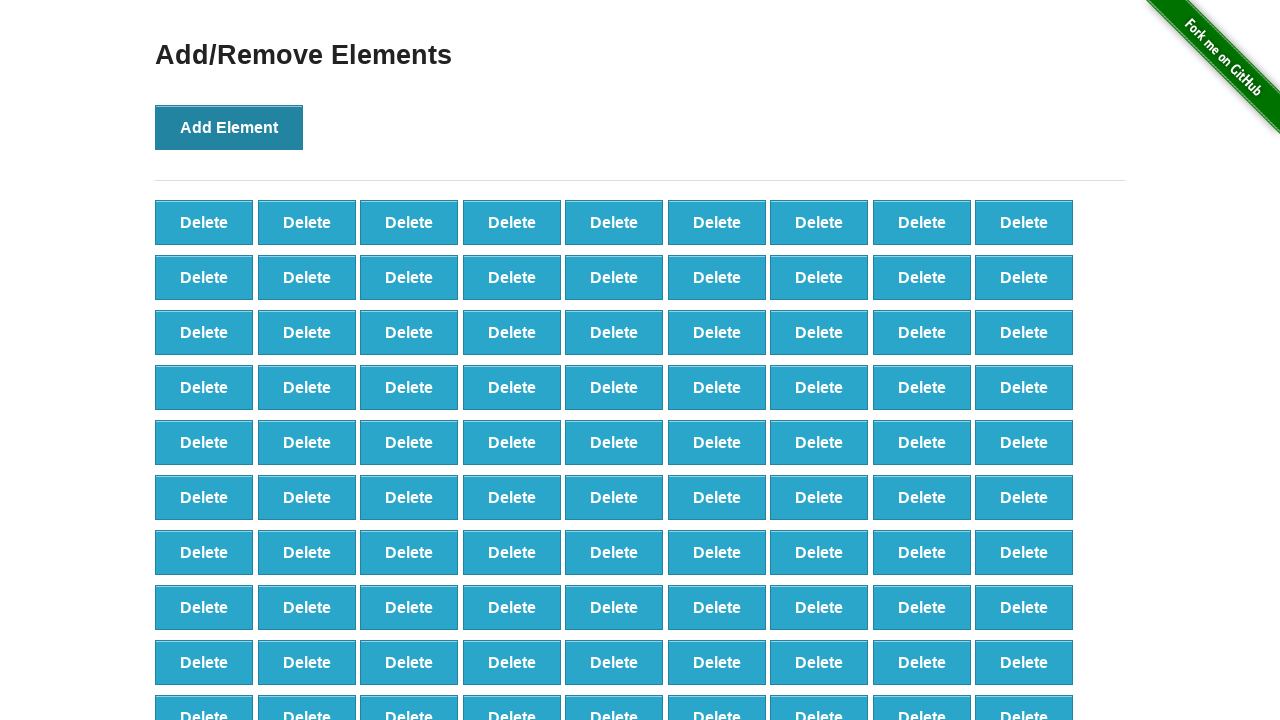

Clicked 'Add Element' button (iteration 97/100) at (229, 127) on xpath=//*[text()='Add Element']
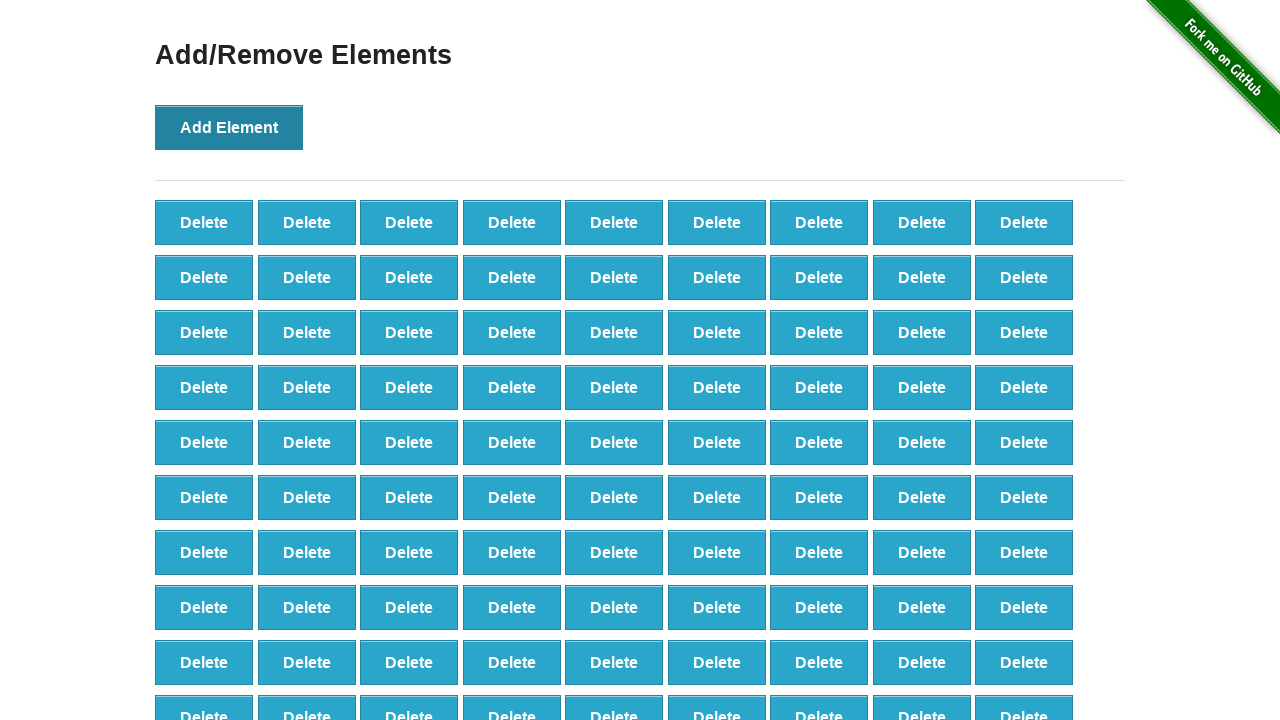

Clicked 'Add Element' button (iteration 98/100) at (229, 127) on xpath=//*[text()='Add Element']
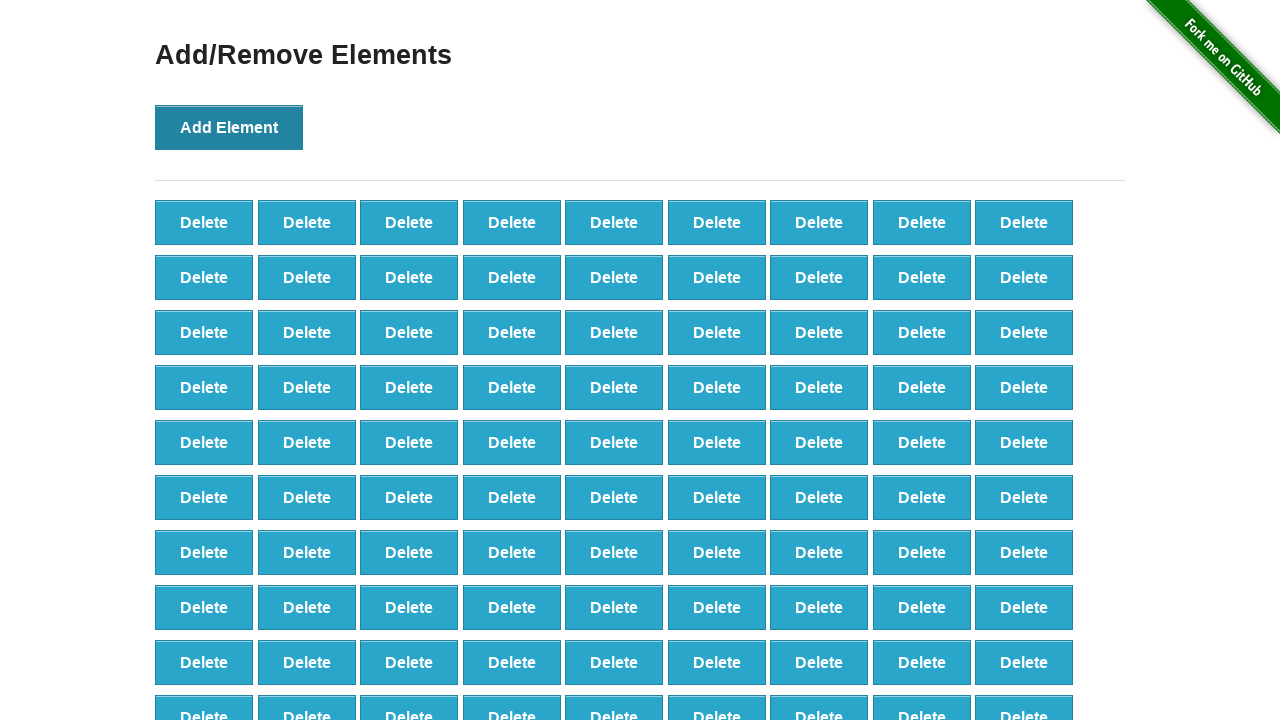

Clicked 'Add Element' button (iteration 99/100) at (229, 127) on xpath=//*[text()='Add Element']
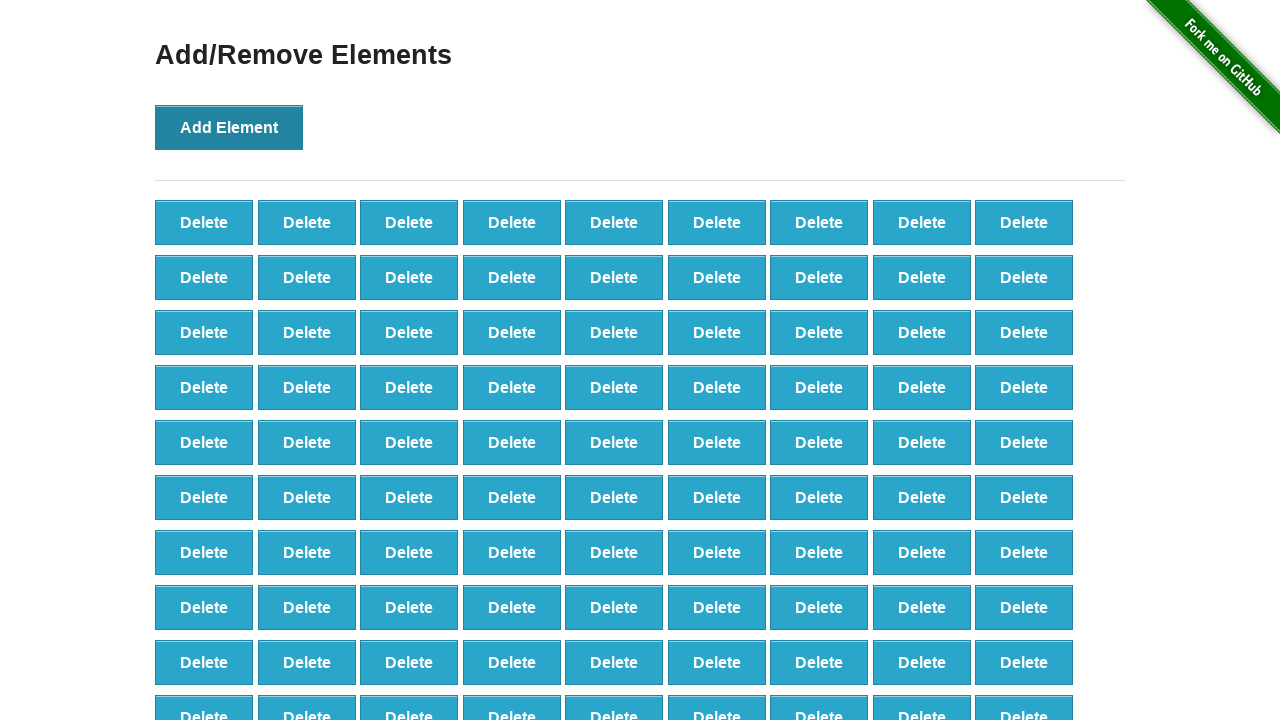

Clicked 'Add Element' button (iteration 100/100) at (229, 127) on xpath=//*[text()='Add Element']
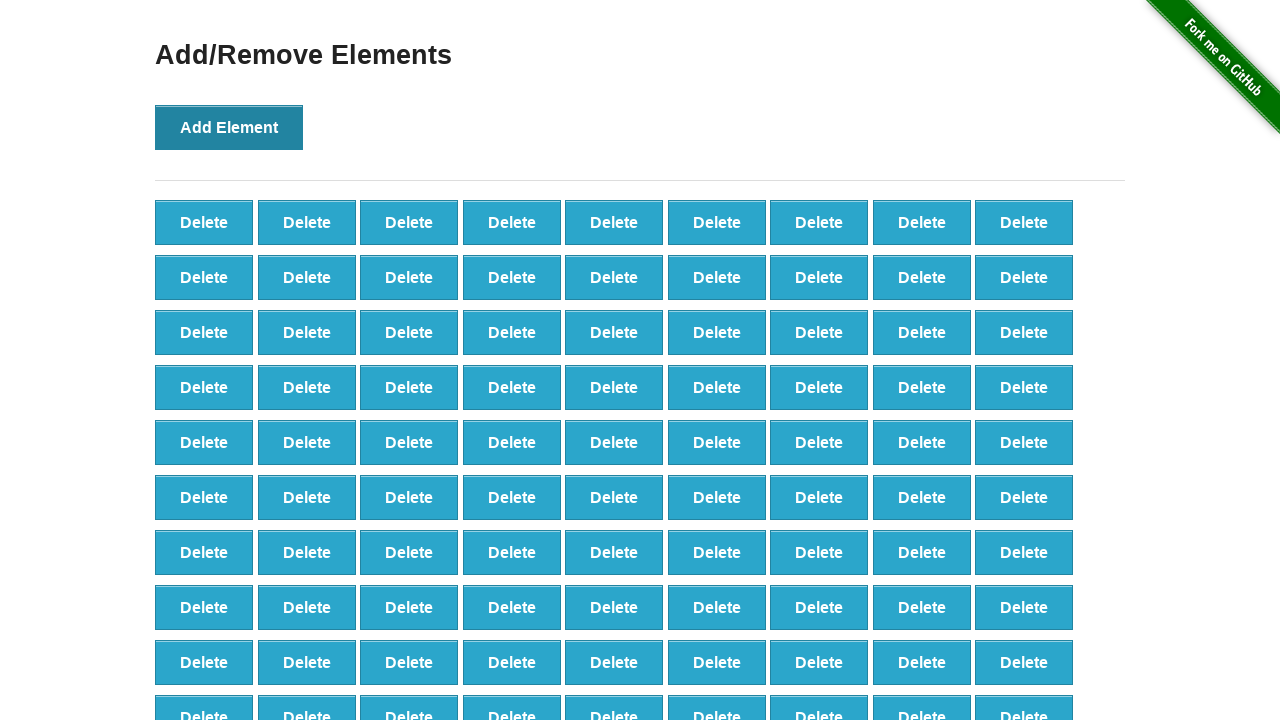

Verified 100 delete buttons were created
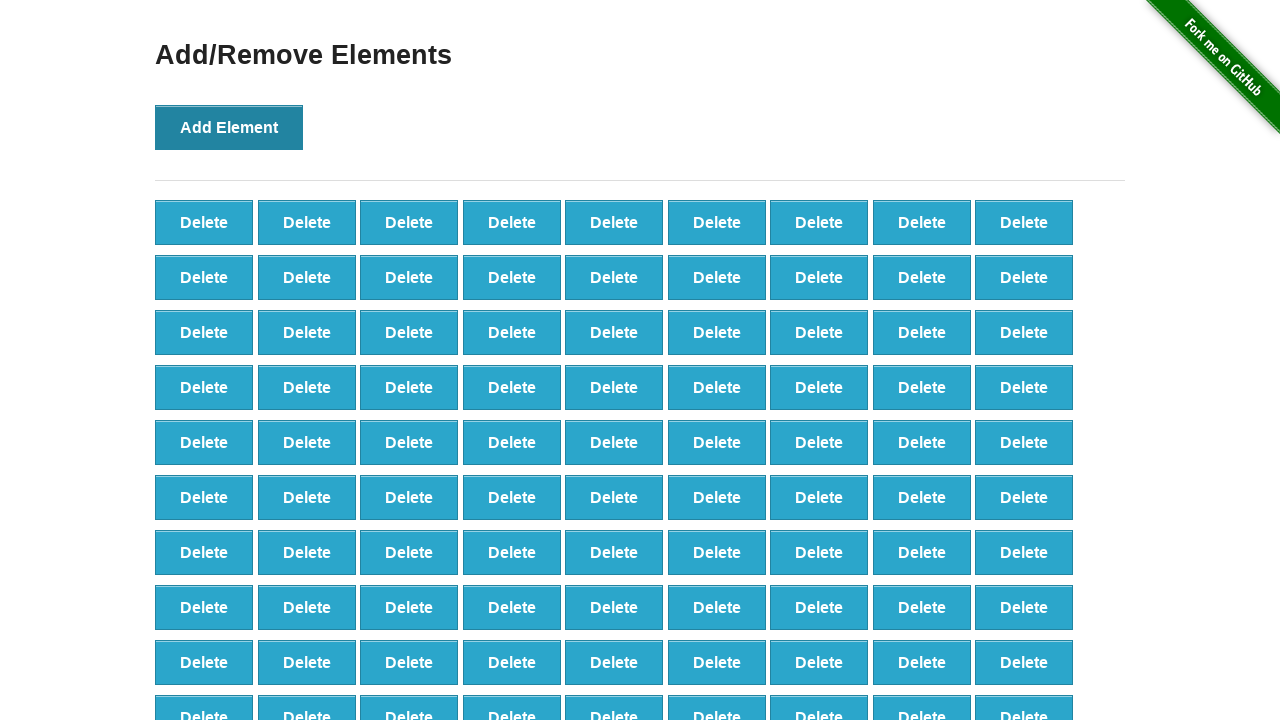

Clicked delete button (iteration 1/90) at (204, 222) on xpath=//*[text()='Delete'] >> nth=0
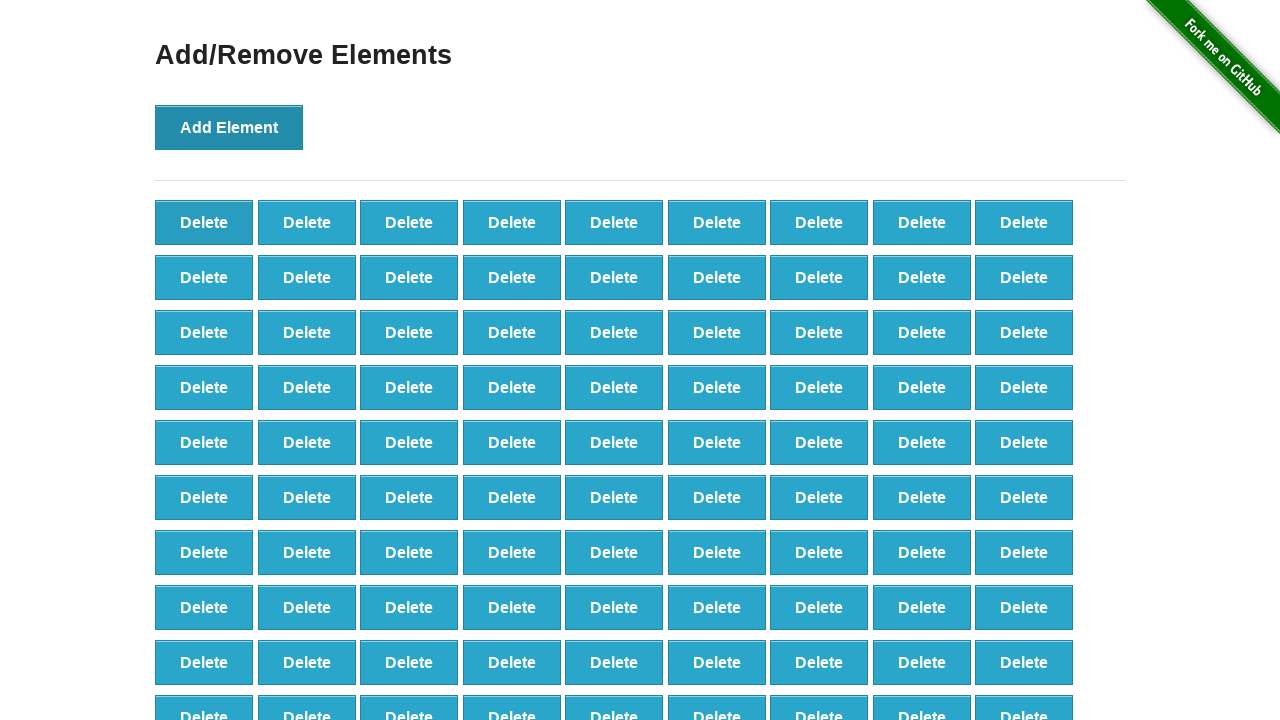

Clicked delete button (iteration 2/90) at (204, 222) on xpath=//*[text()='Delete'] >> nth=0
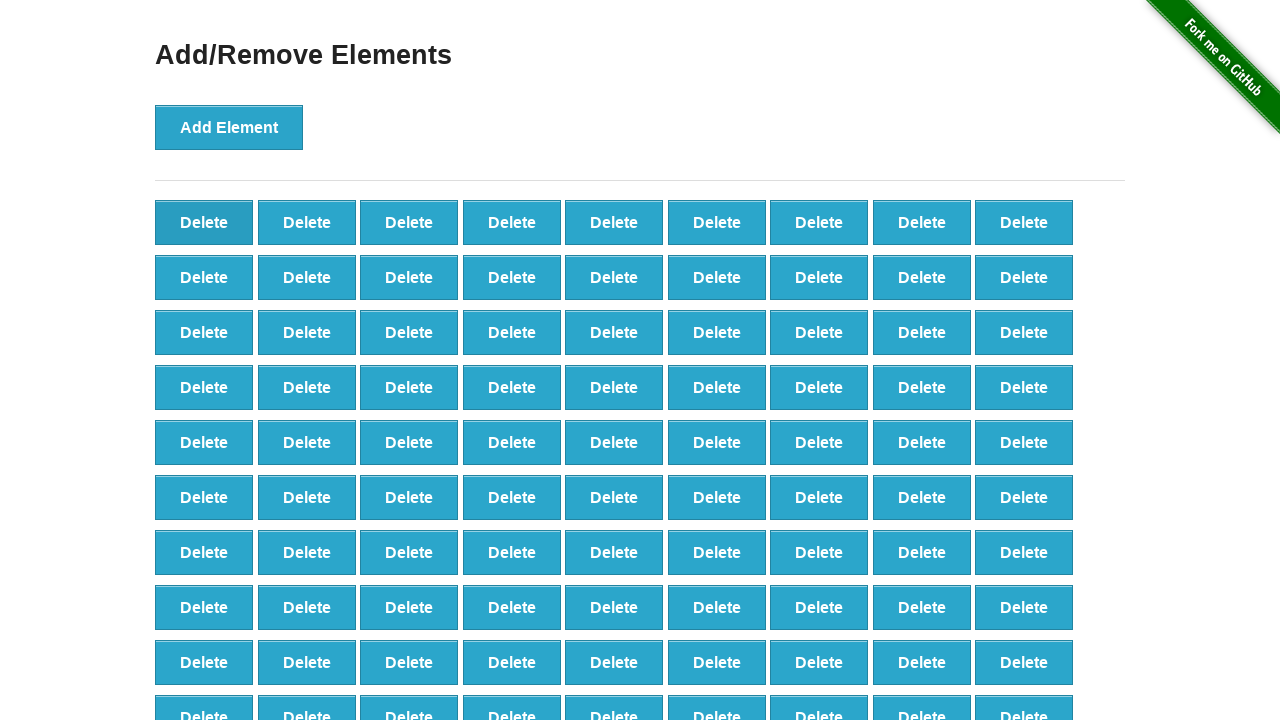

Clicked delete button (iteration 3/90) at (204, 222) on xpath=//*[text()='Delete'] >> nth=0
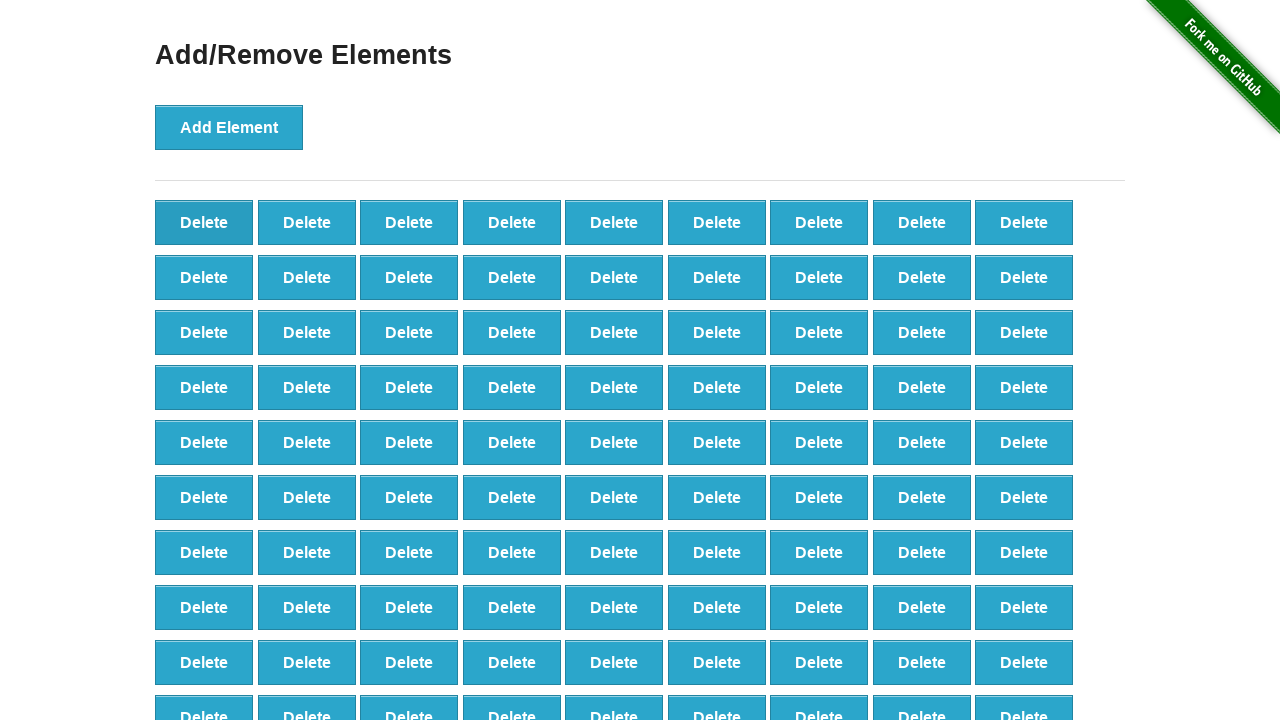

Clicked delete button (iteration 4/90) at (204, 222) on xpath=//*[text()='Delete'] >> nth=0
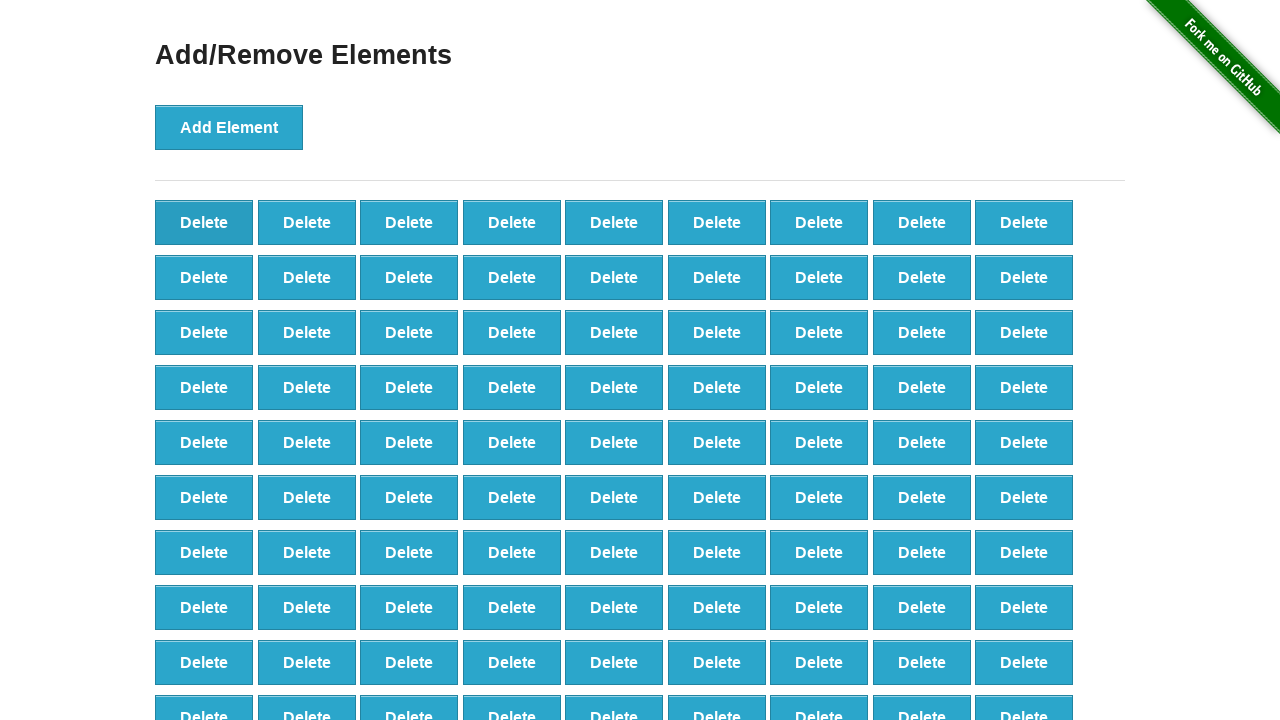

Clicked delete button (iteration 5/90) at (204, 222) on xpath=//*[text()='Delete'] >> nth=0
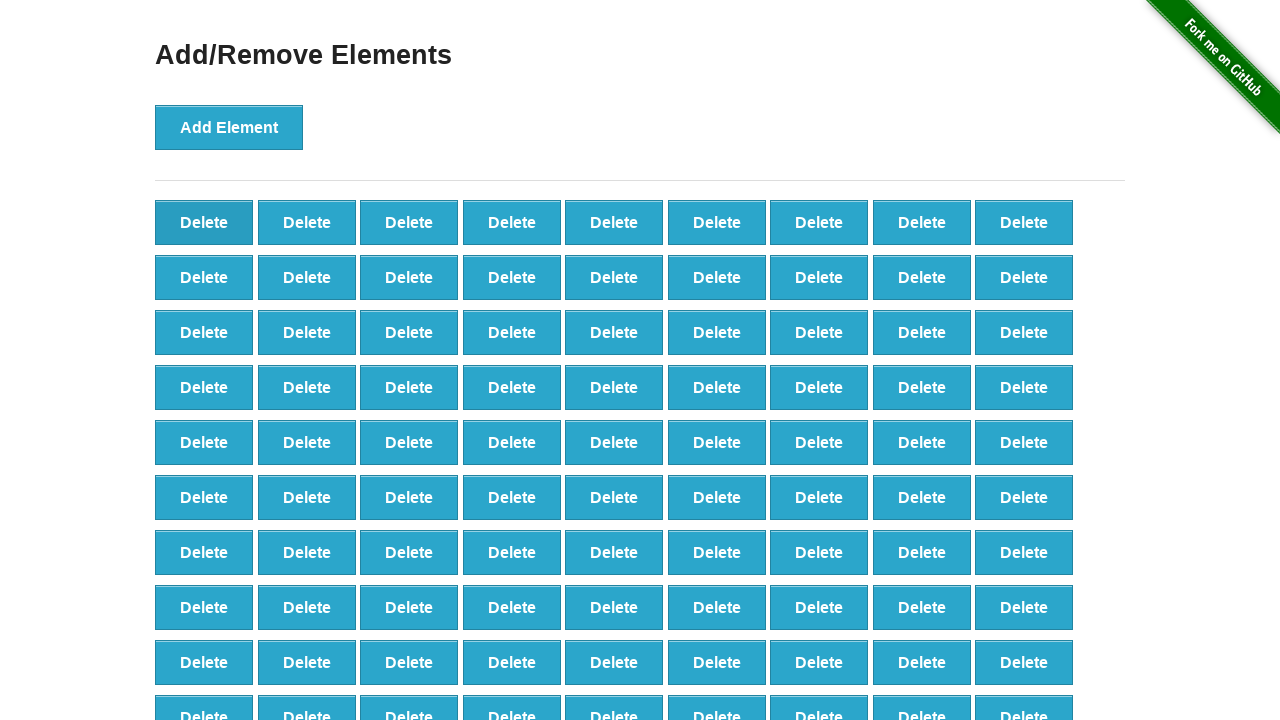

Clicked delete button (iteration 6/90) at (204, 222) on xpath=//*[text()='Delete'] >> nth=0
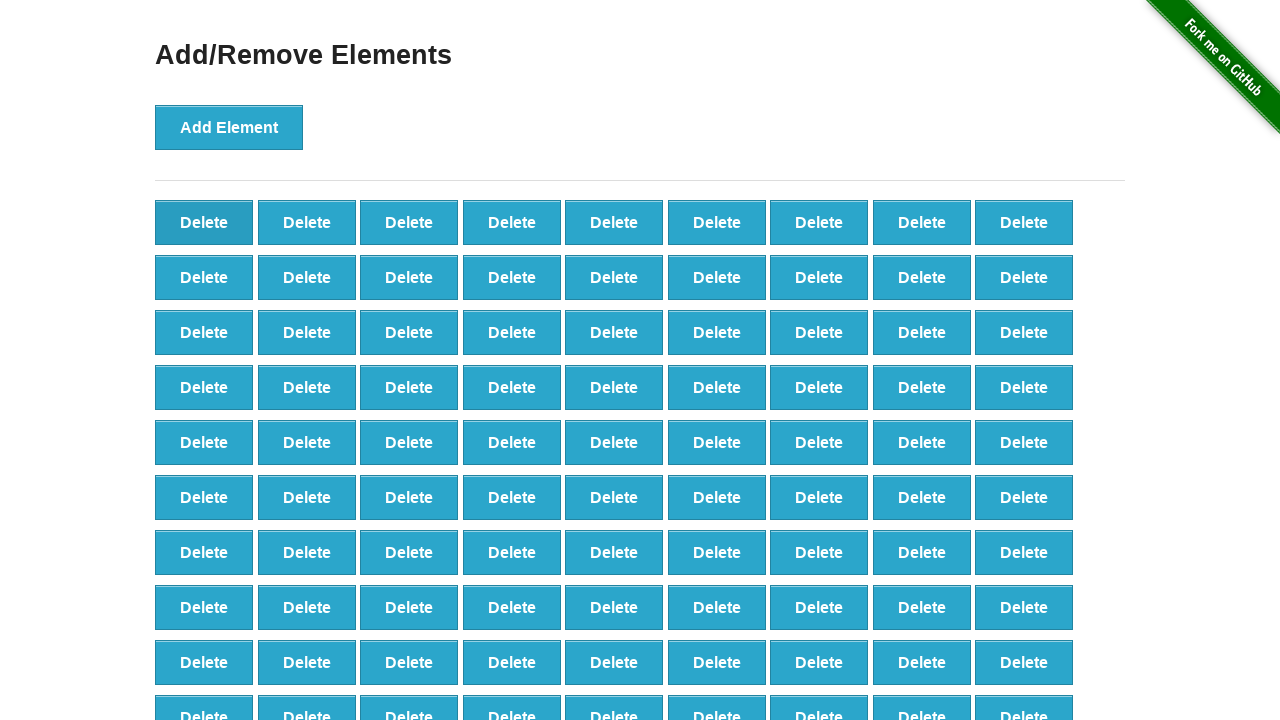

Clicked delete button (iteration 7/90) at (204, 222) on xpath=//*[text()='Delete'] >> nth=0
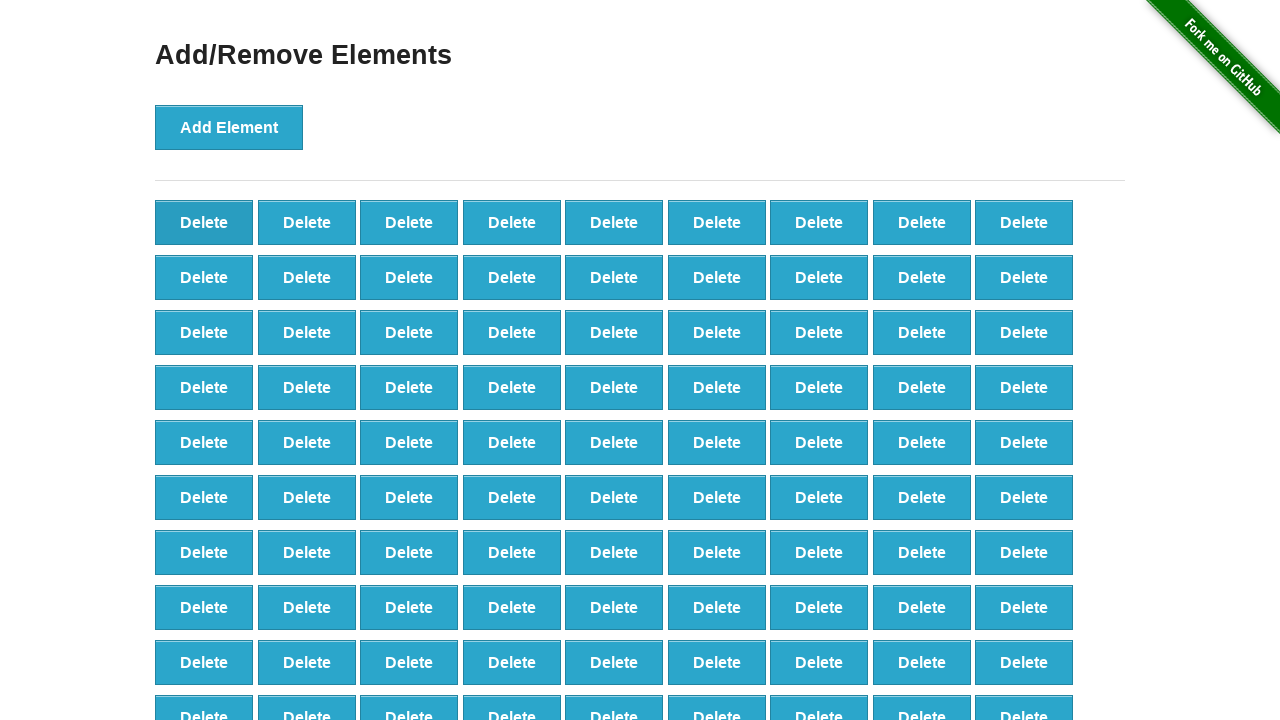

Clicked delete button (iteration 8/90) at (204, 222) on xpath=//*[text()='Delete'] >> nth=0
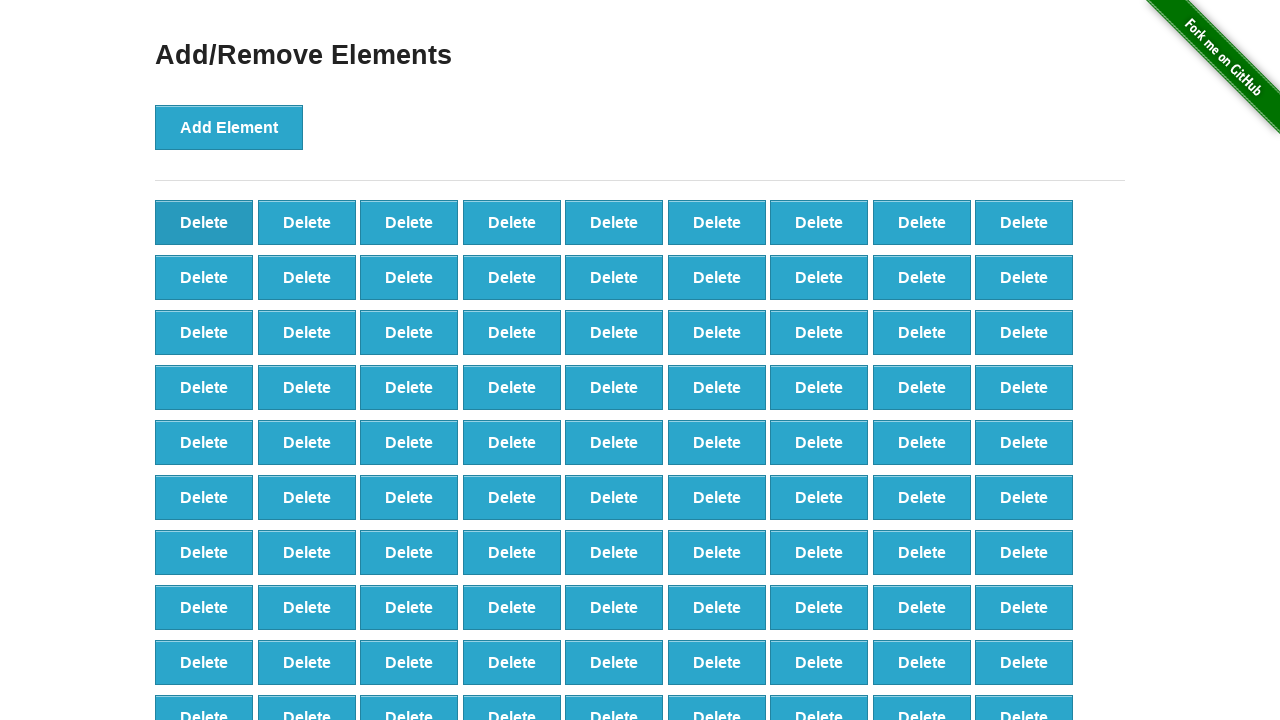

Clicked delete button (iteration 9/90) at (204, 222) on xpath=//*[text()='Delete'] >> nth=0
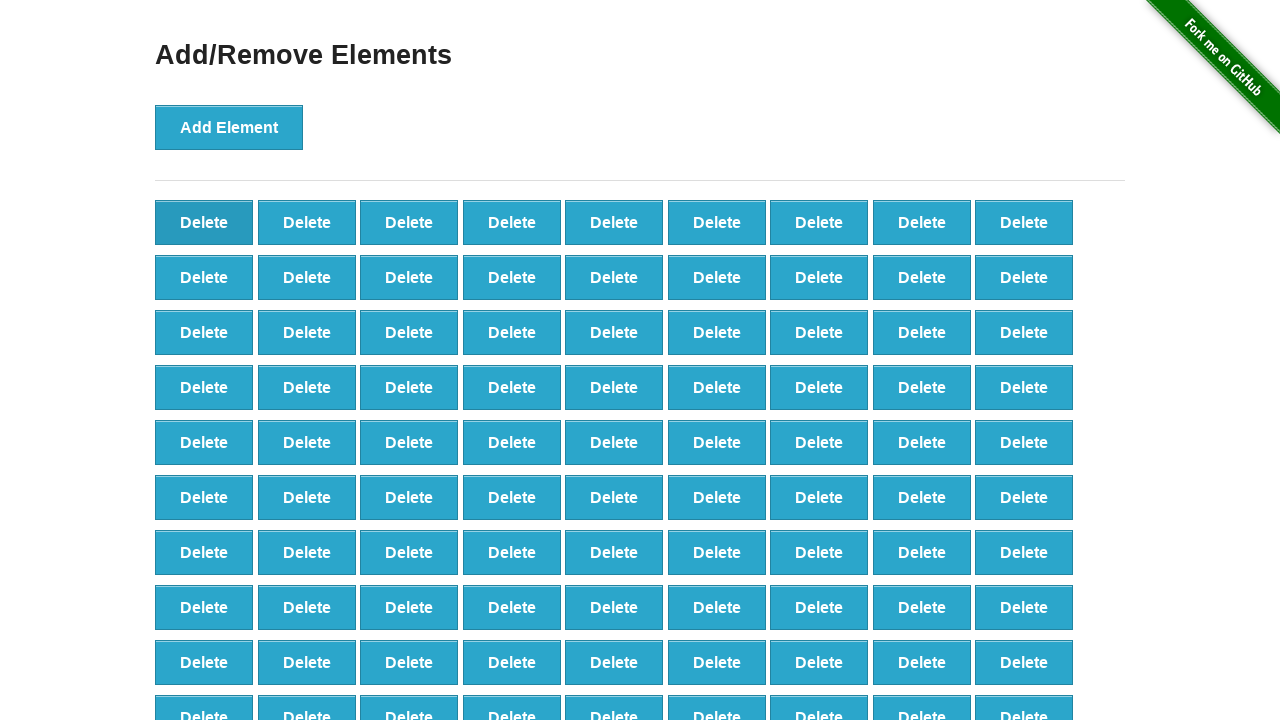

Clicked delete button (iteration 10/90) at (204, 222) on xpath=//*[text()='Delete'] >> nth=0
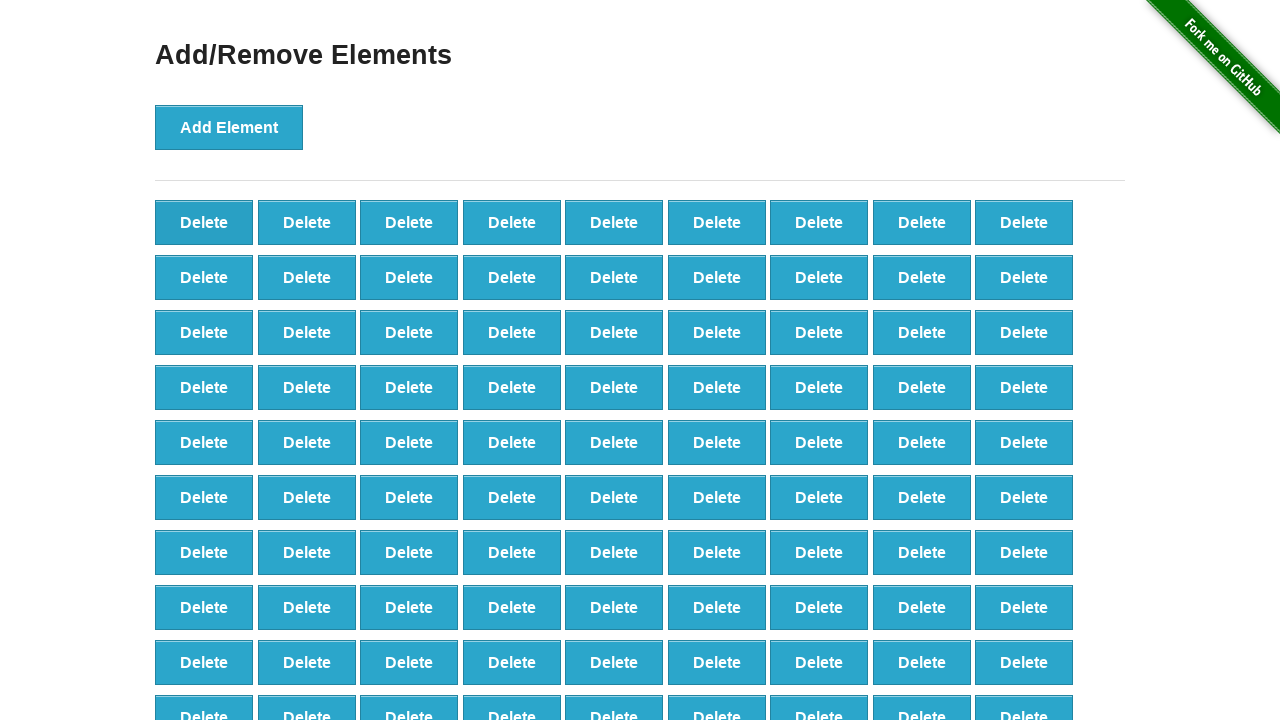

Clicked delete button (iteration 11/90) at (204, 222) on xpath=//*[text()='Delete'] >> nth=0
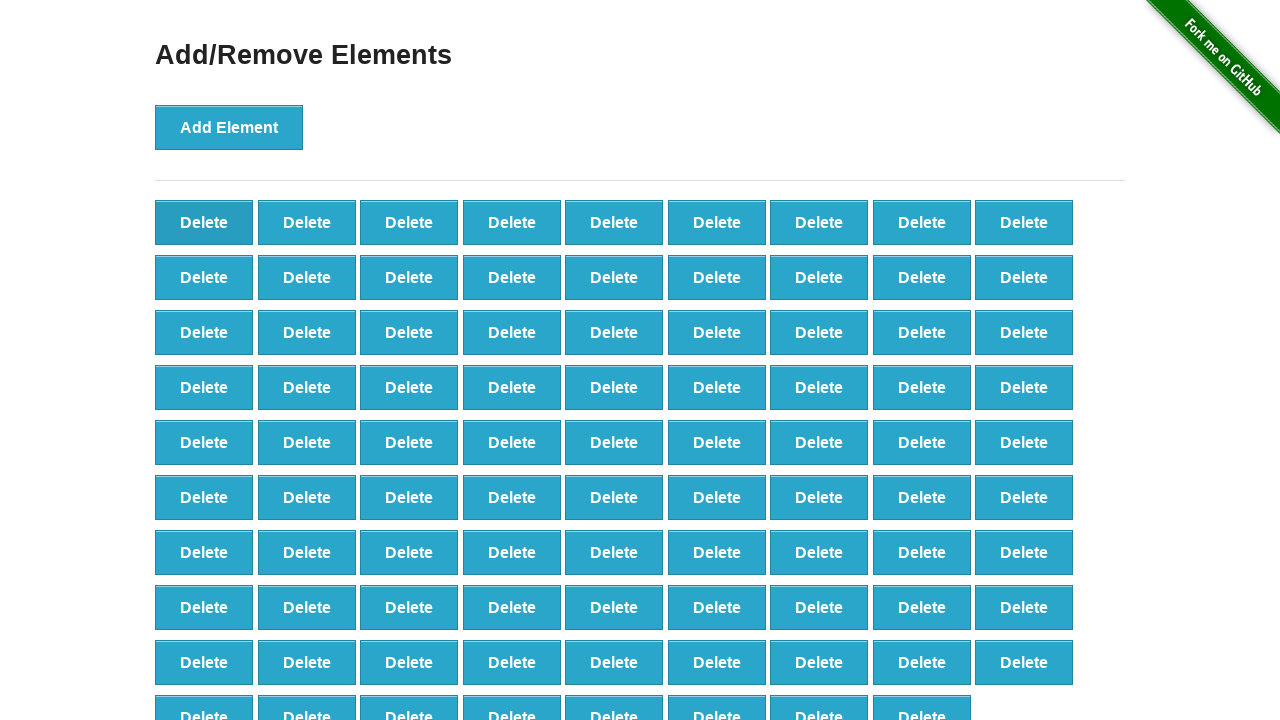

Clicked delete button (iteration 12/90) at (204, 222) on xpath=//*[text()='Delete'] >> nth=0
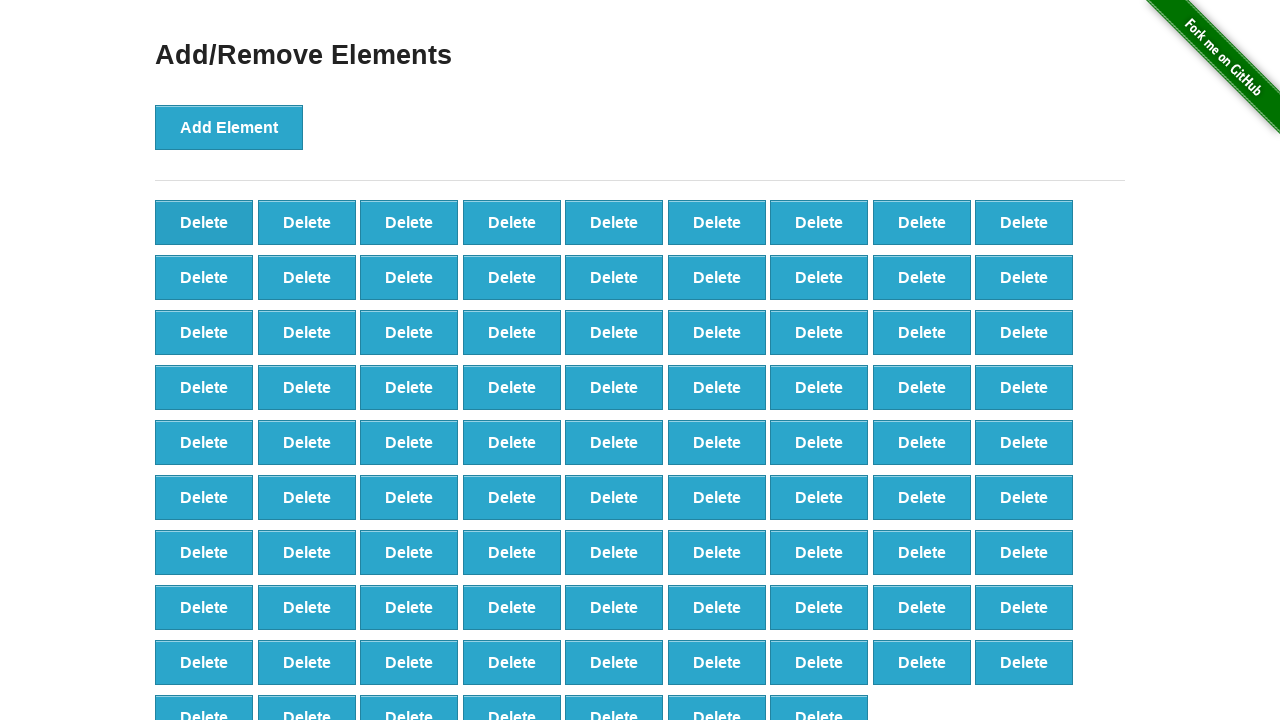

Clicked delete button (iteration 13/90) at (204, 222) on xpath=//*[text()='Delete'] >> nth=0
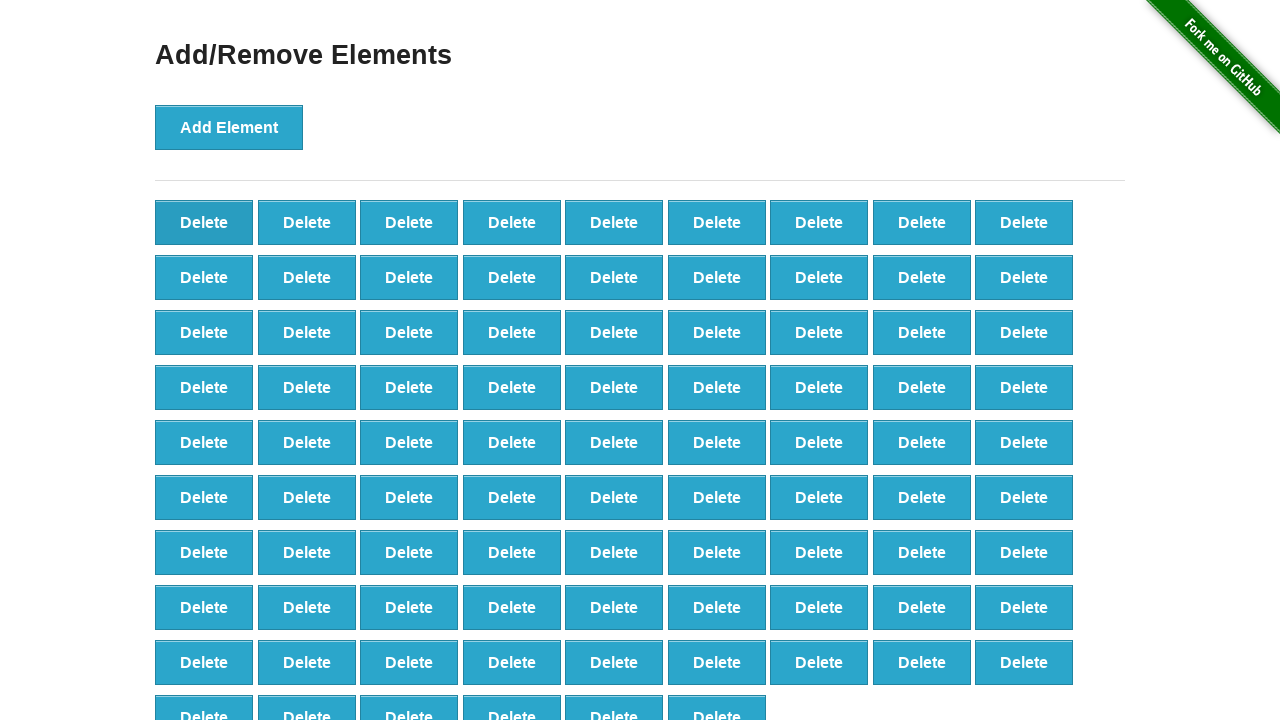

Clicked delete button (iteration 14/90) at (204, 222) on xpath=//*[text()='Delete'] >> nth=0
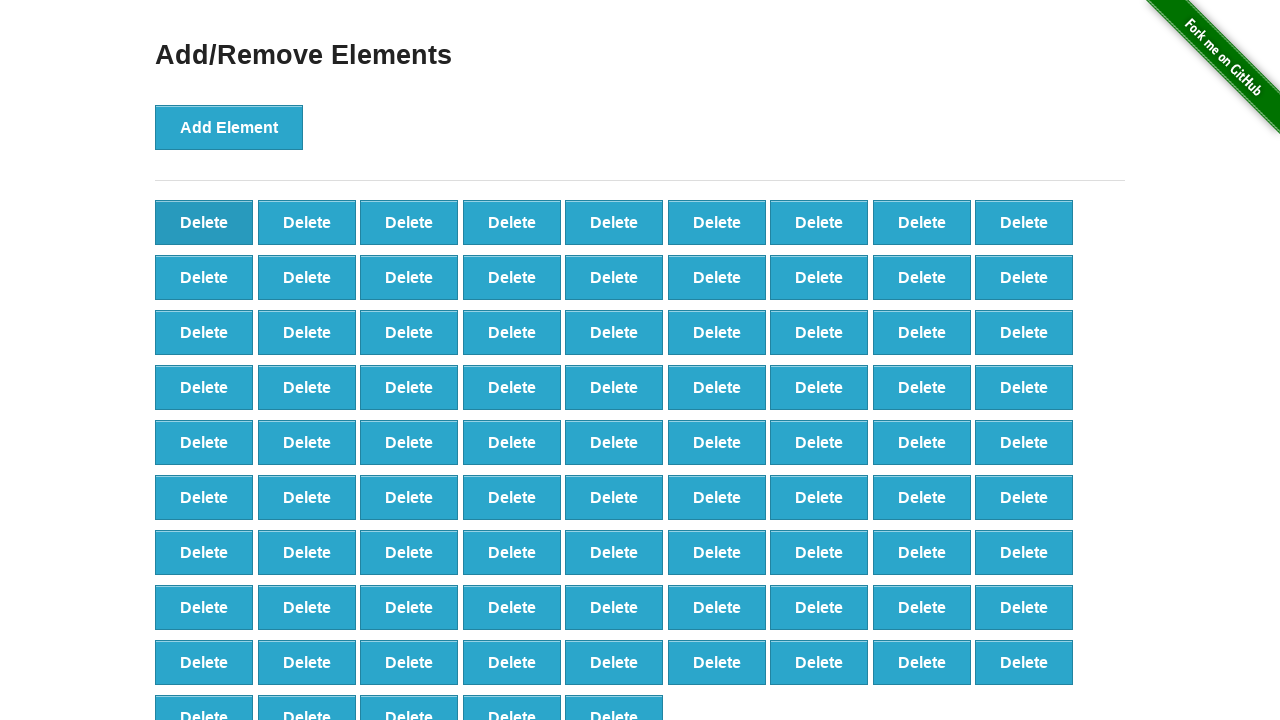

Clicked delete button (iteration 15/90) at (204, 222) on xpath=//*[text()='Delete'] >> nth=0
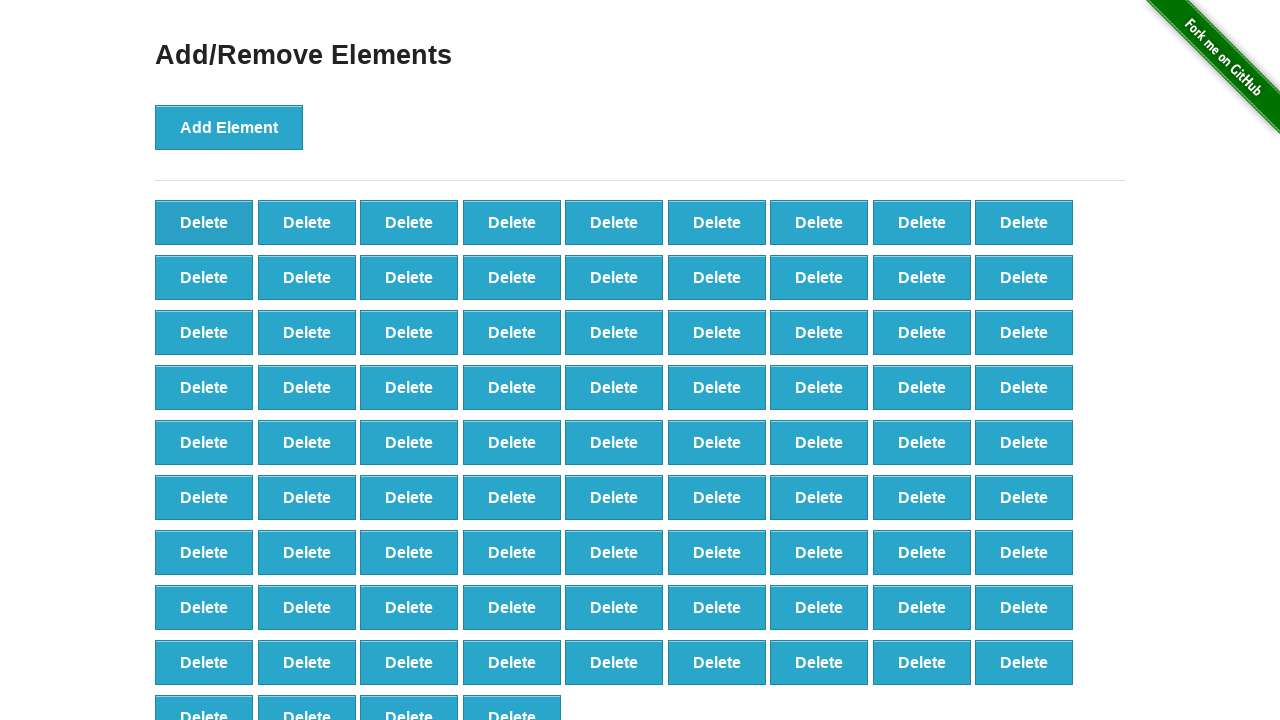

Clicked delete button (iteration 16/90) at (204, 222) on xpath=//*[text()='Delete'] >> nth=0
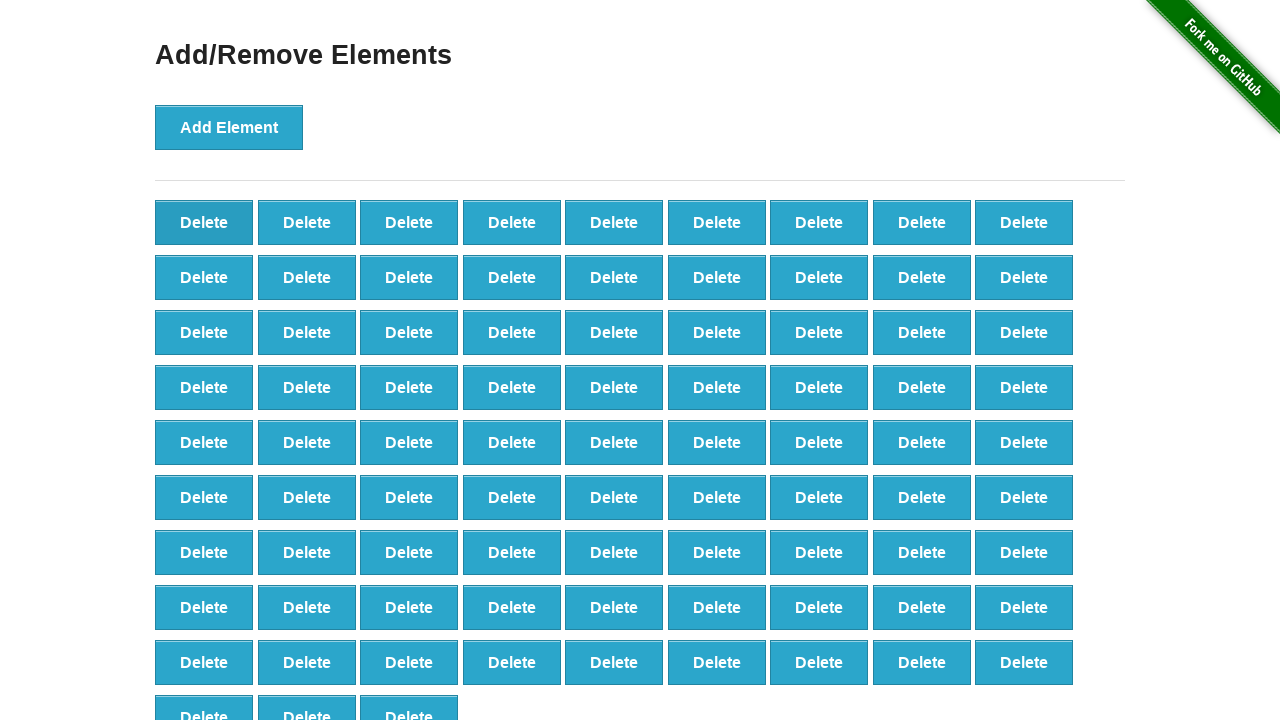

Clicked delete button (iteration 17/90) at (204, 222) on xpath=//*[text()='Delete'] >> nth=0
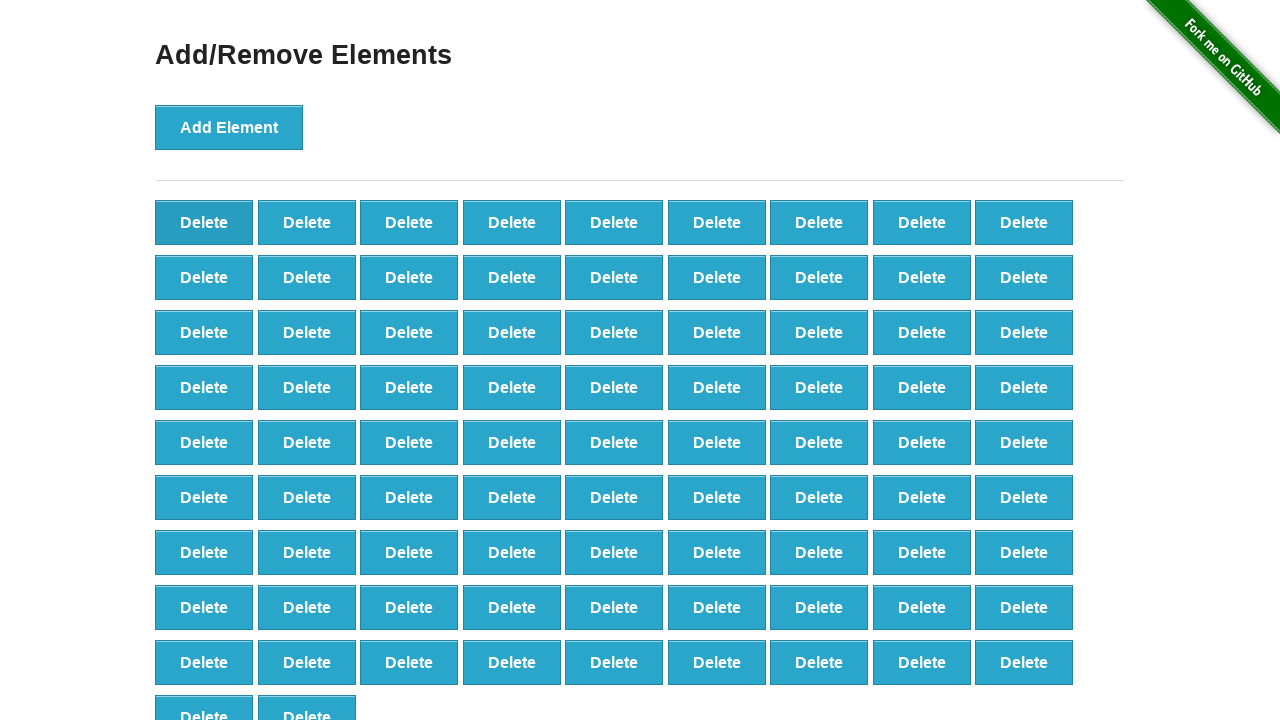

Clicked delete button (iteration 18/90) at (204, 222) on xpath=//*[text()='Delete'] >> nth=0
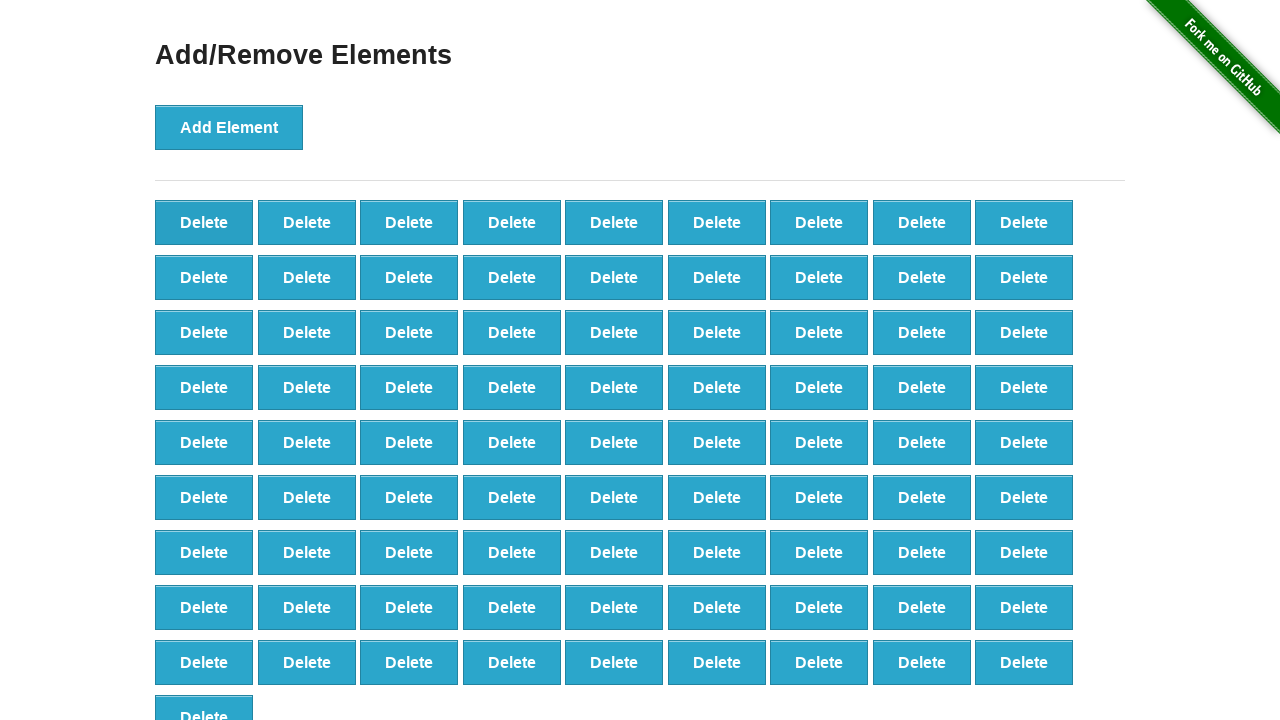

Clicked delete button (iteration 19/90) at (204, 222) on xpath=//*[text()='Delete'] >> nth=0
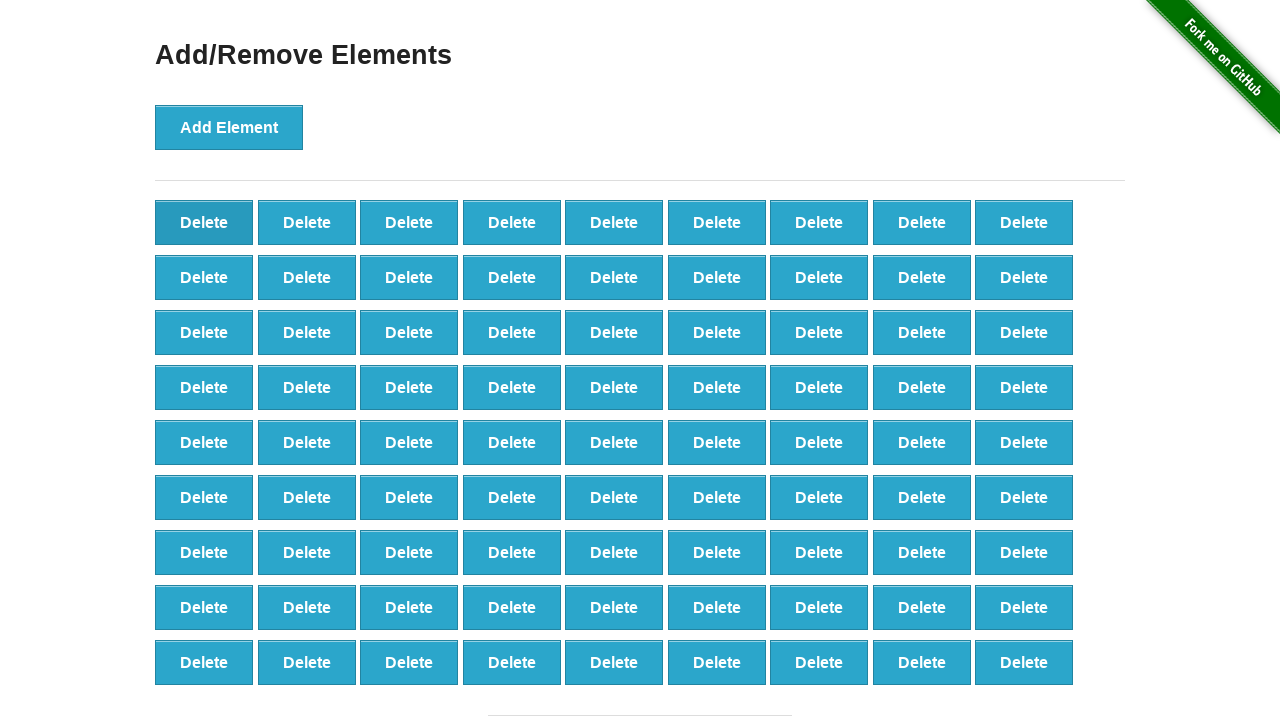

Clicked delete button (iteration 20/90) at (204, 222) on xpath=//*[text()='Delete'] >> nth=0
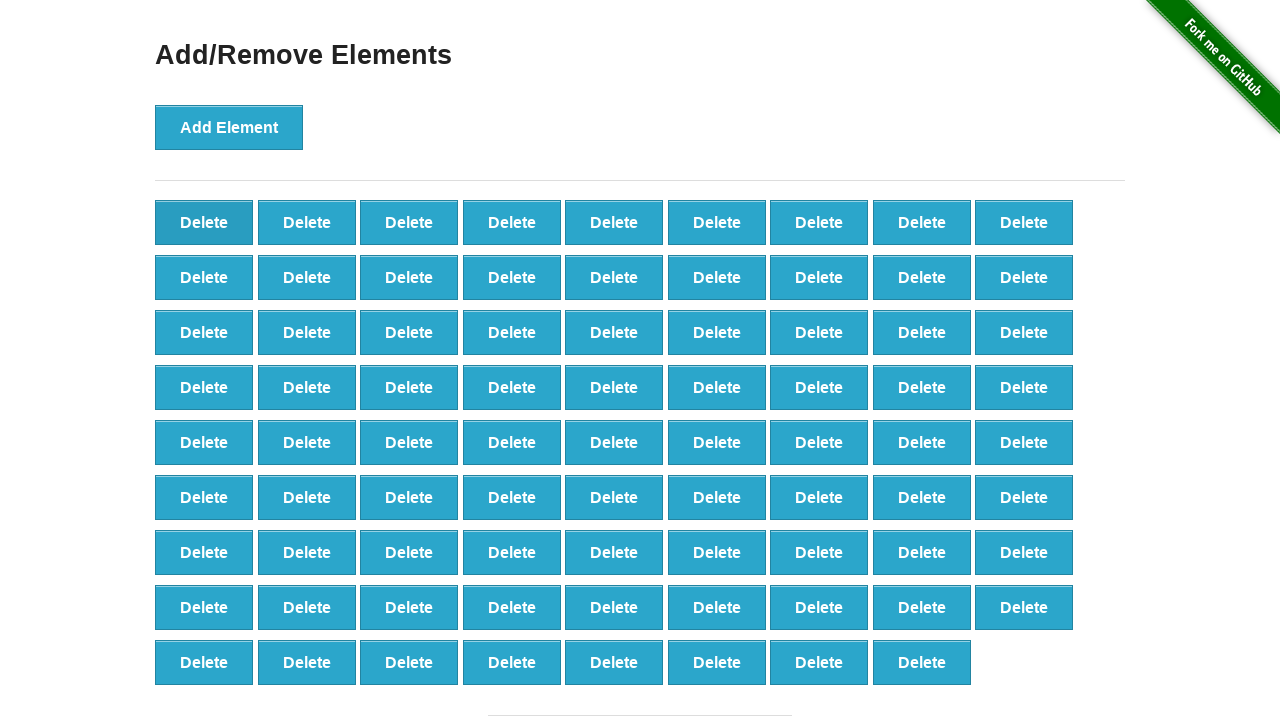

Clicked delete button (iteration 21/90) at (204, 222) on xpath=//*[text()='Delete'] >> nth=0
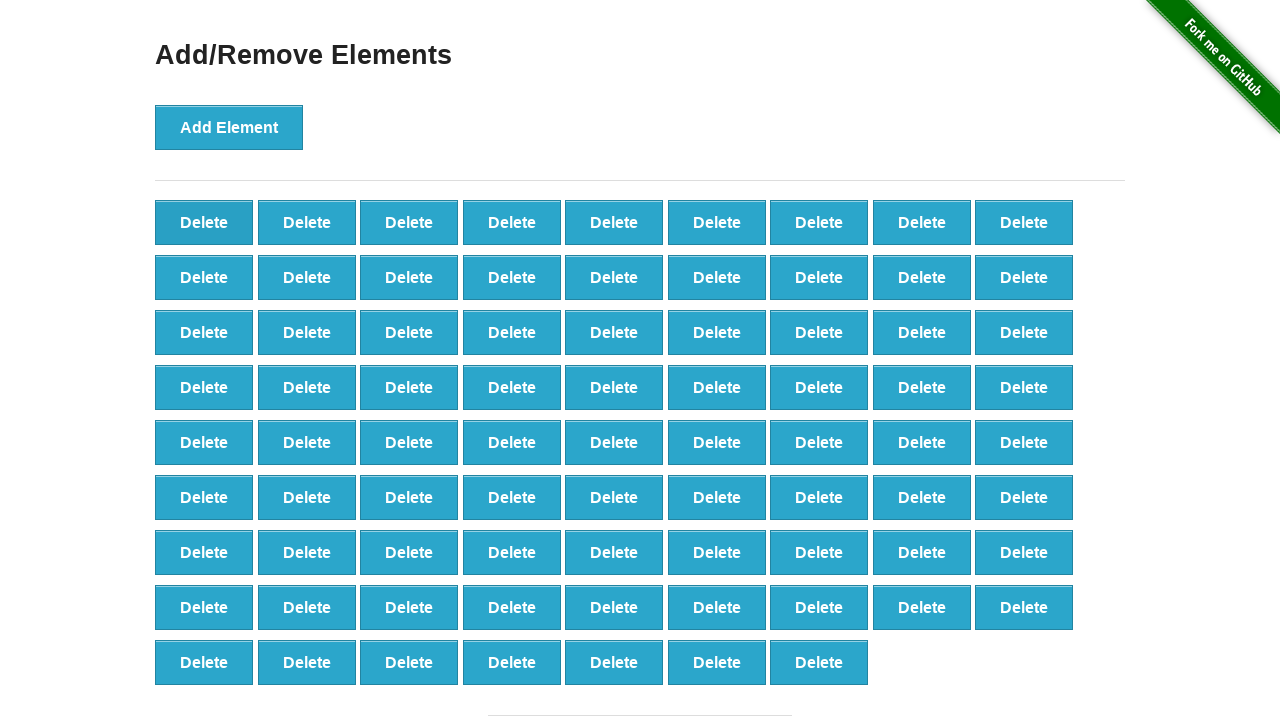

Clicked delete button (iteration 22/90) at (204, 222) on xpath=//*[text()='Delete'] >> nth=0
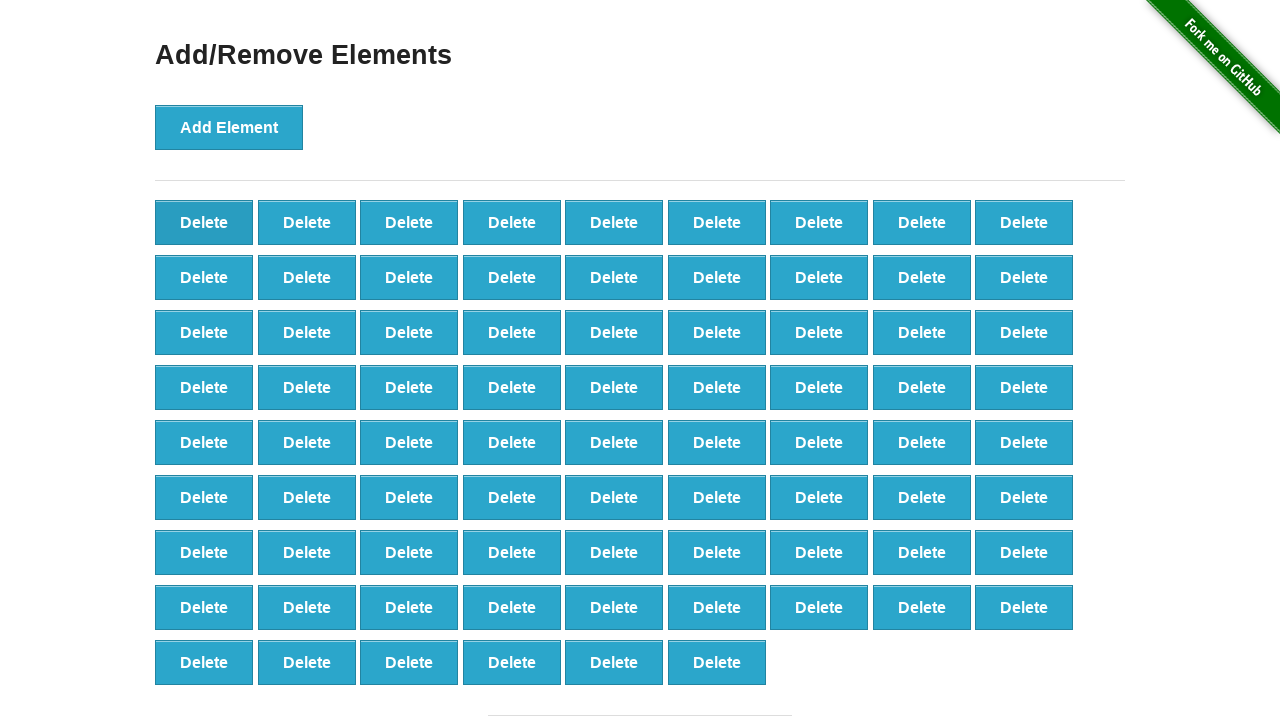

Clicked delete button (iteration 23/90) at (204, 222) on xpath=//*[text()='Delete'] >> nth=0
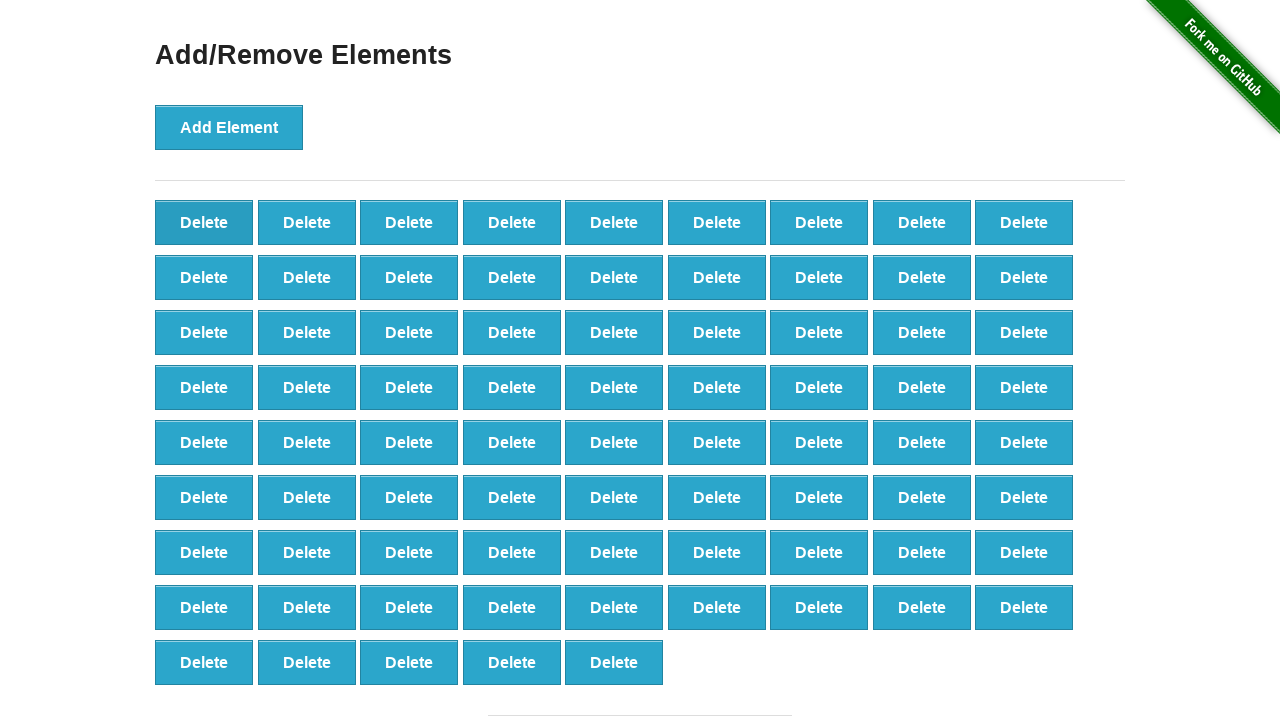

Clicked delete button (iteration 24/90) at (204, 222) on xpath=//*[text()='Delete'] >> nth=0
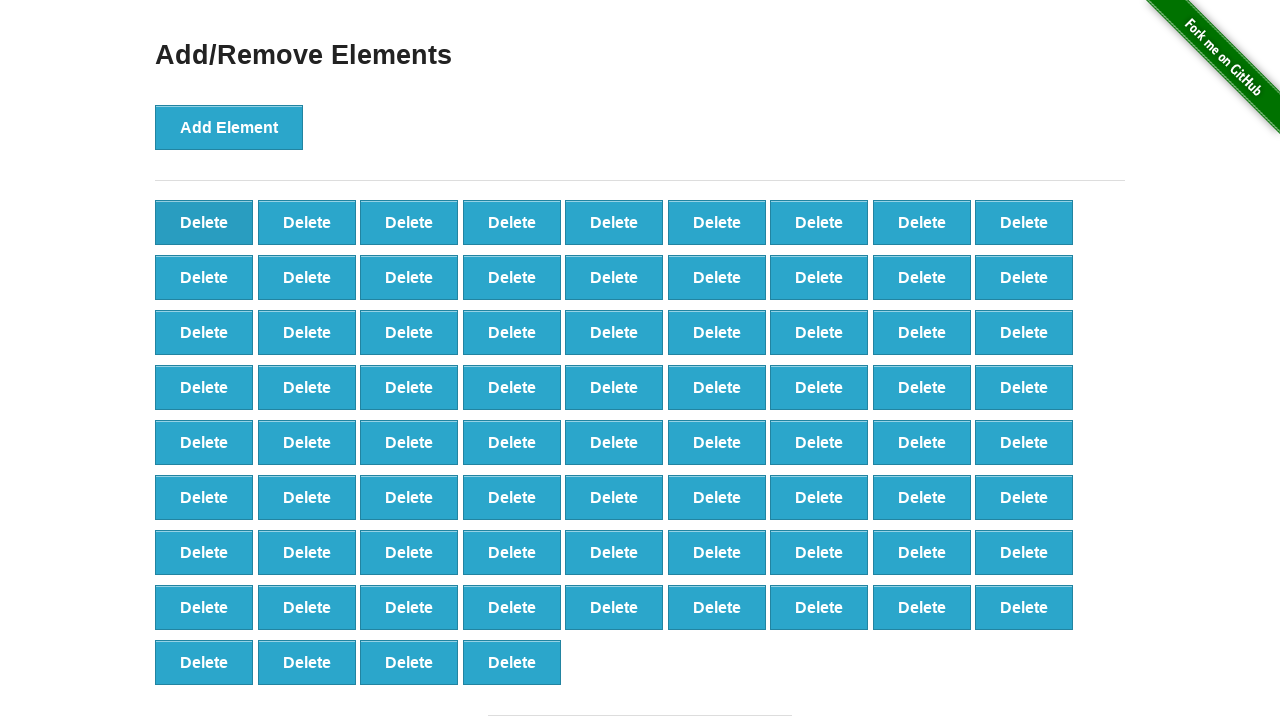

Clicked delete button (iteration 25/90) at (204, 222) on xpath=//*[text()='Delete'] >> nth=0
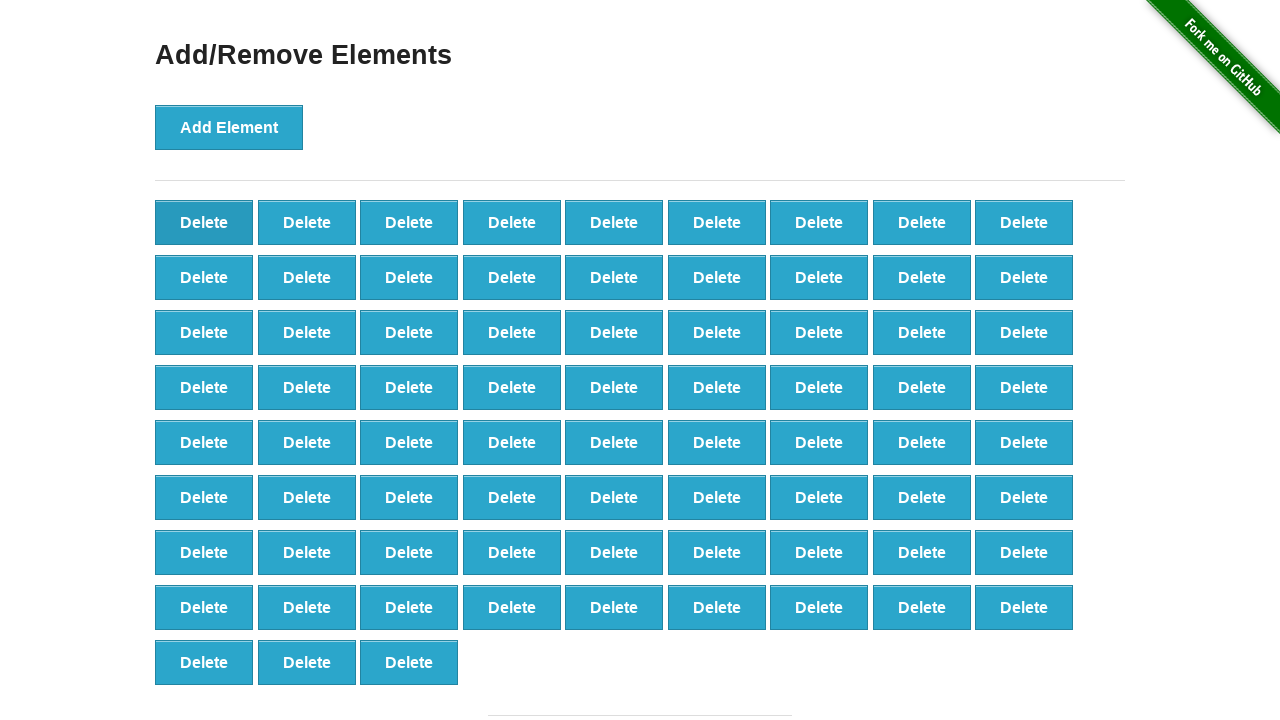

Clicked delete button (iteration 26/90) at (204, 222) on xpath=//*[text()='Delete'] >> nth=0
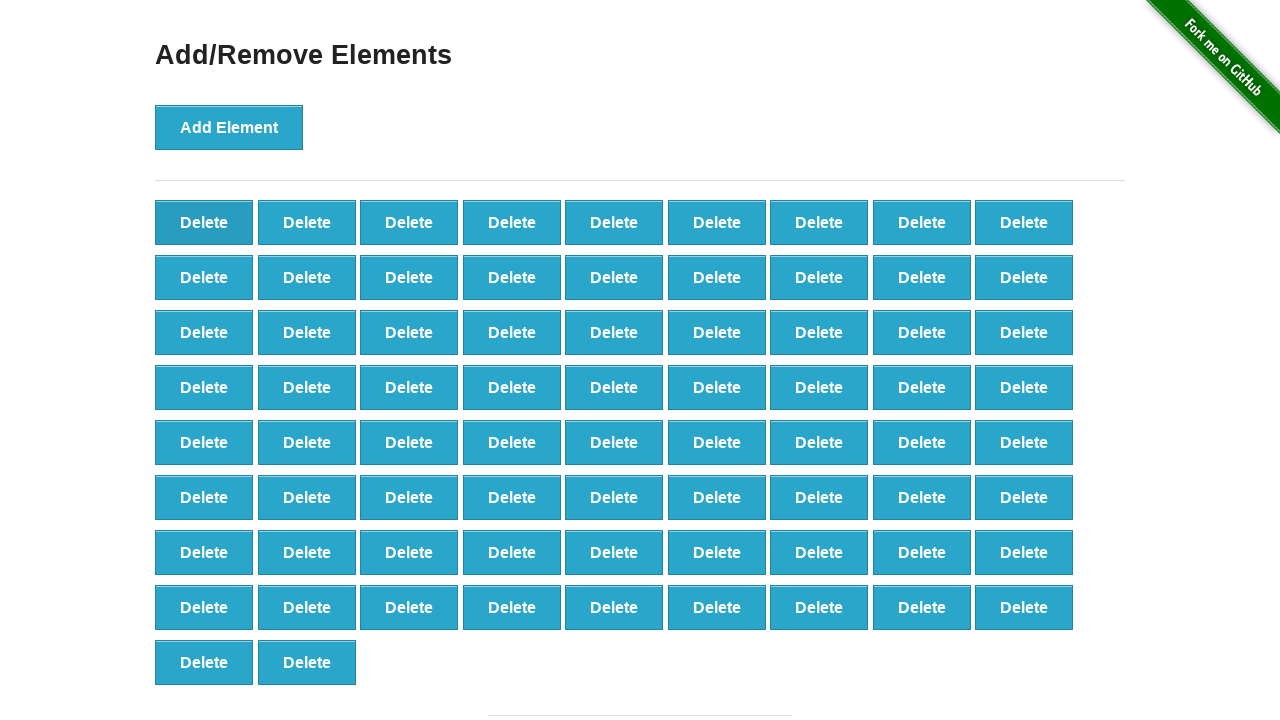

Clicked delete button (iteration 27/90) at (204, 222) on xpath=//*[text()='Delete'] >> nth=0
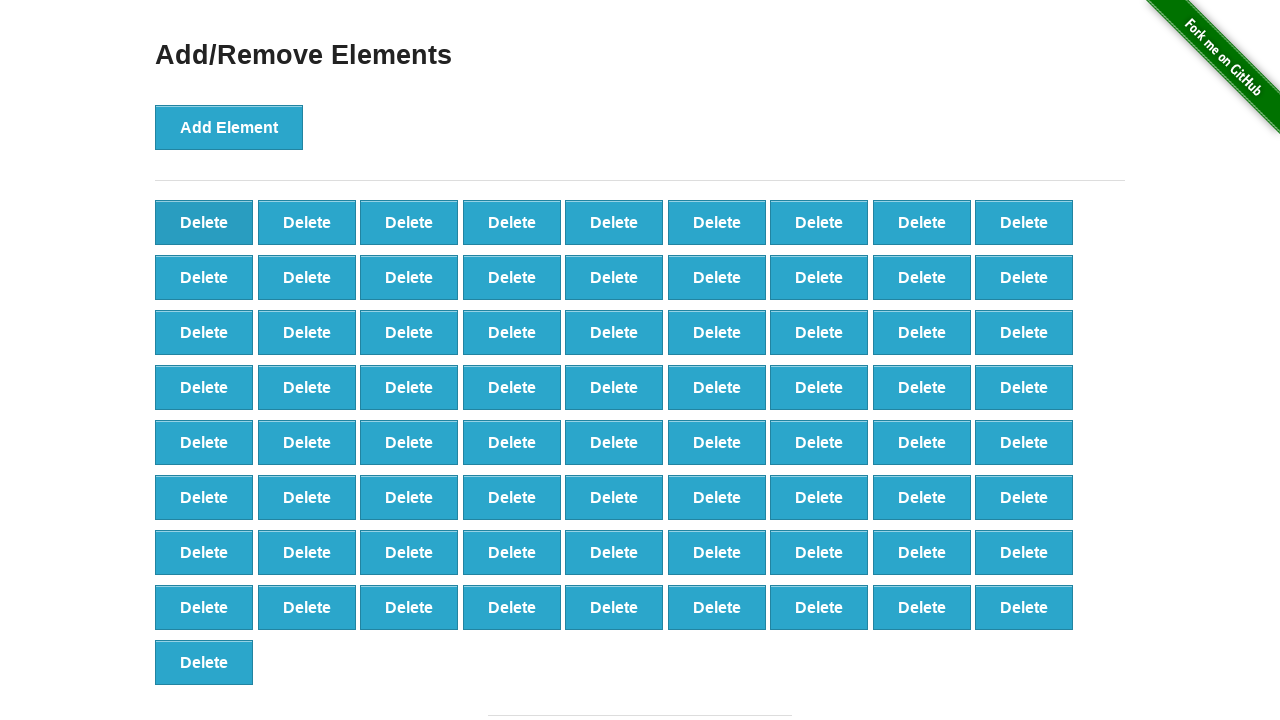

Clicked delete button (iteration 28/90) at (204, 222) on xpath=//*[text()='Delete'] >> nth=0
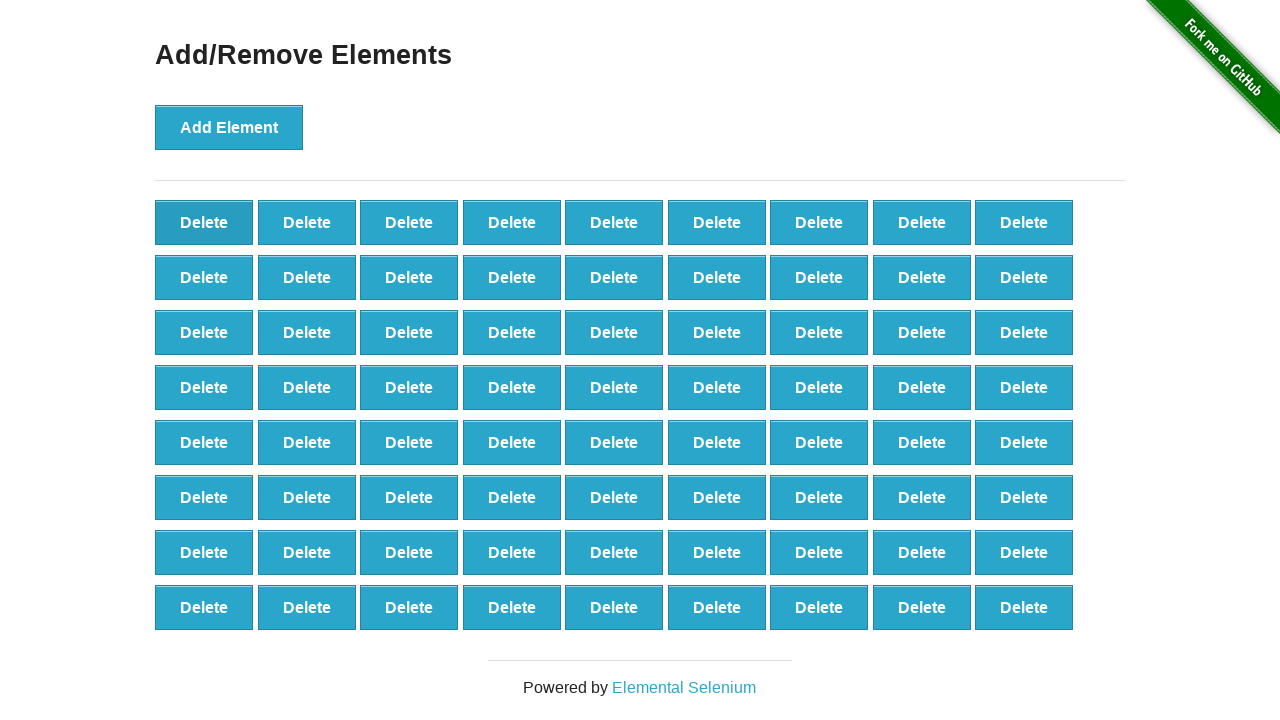

Clicked delete button (iteration 29/90) at (204, 222) on xpath=//*[text()='Delete'] >> nth=0
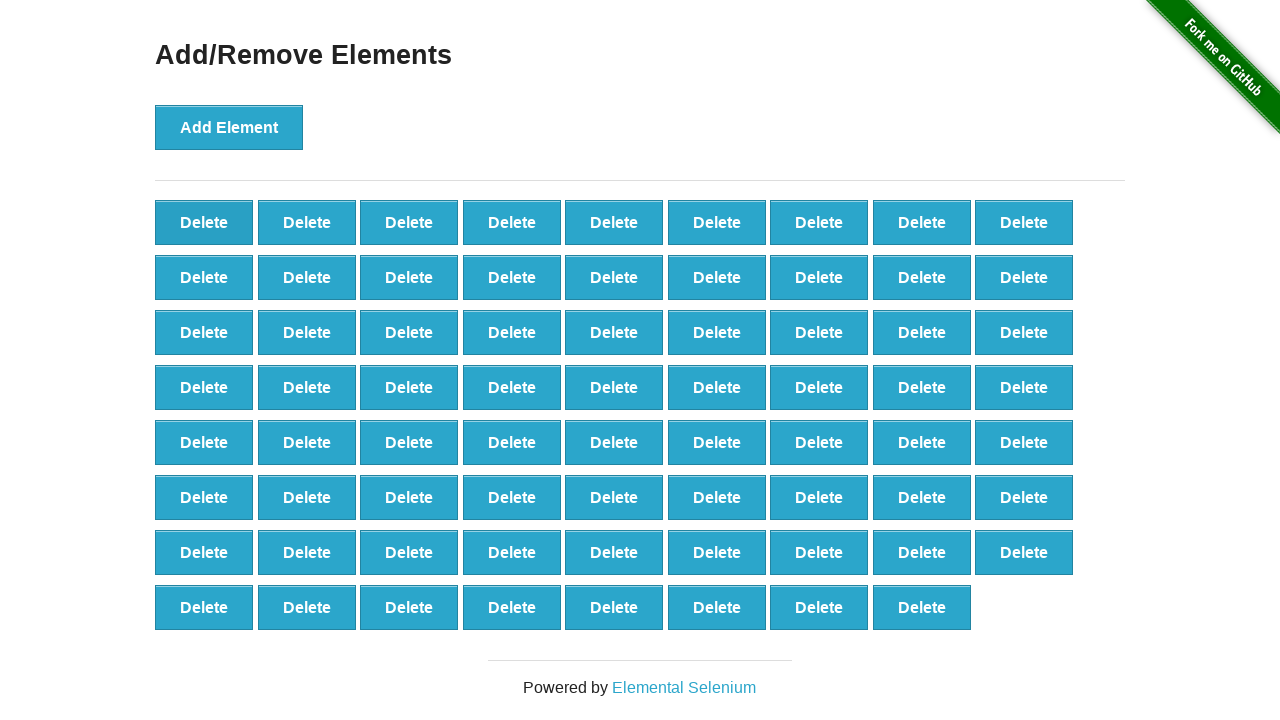

Clicked delete button (iteration 30/90) at (204, 222) on xpath=//*[text()='Delete'] >> nth=0
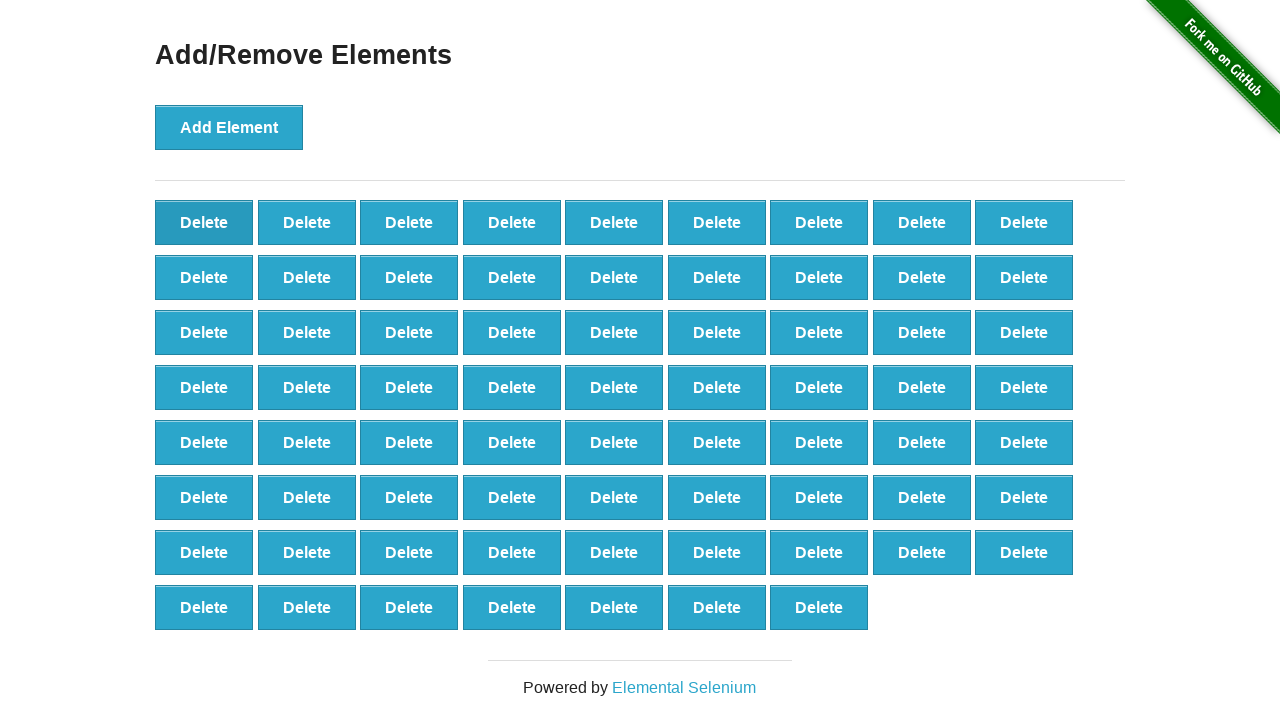

Clicked delete button (iteration 31/90) at (204, 222) on xpath=//*[text()='Delete'] >> nth=0
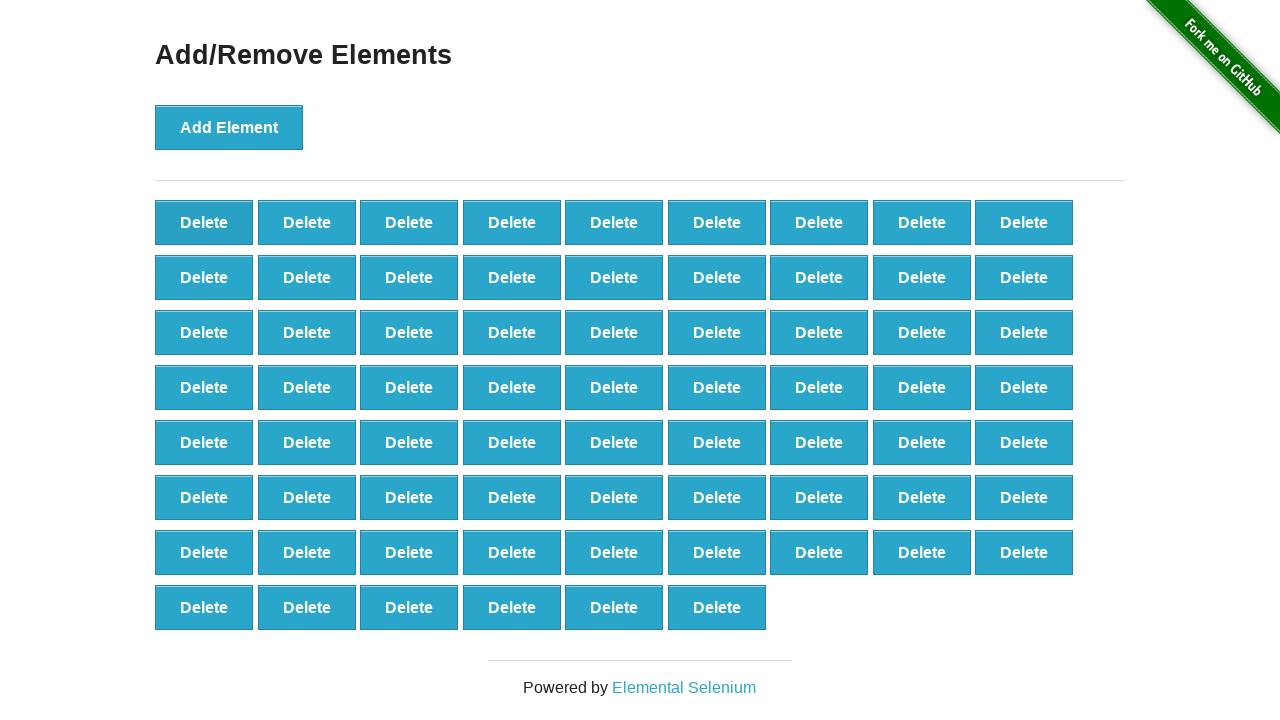

Clicked delete button (iteration 32/90) at (204, 222) on xpath=//*[text()='Delete'] >> nth=0
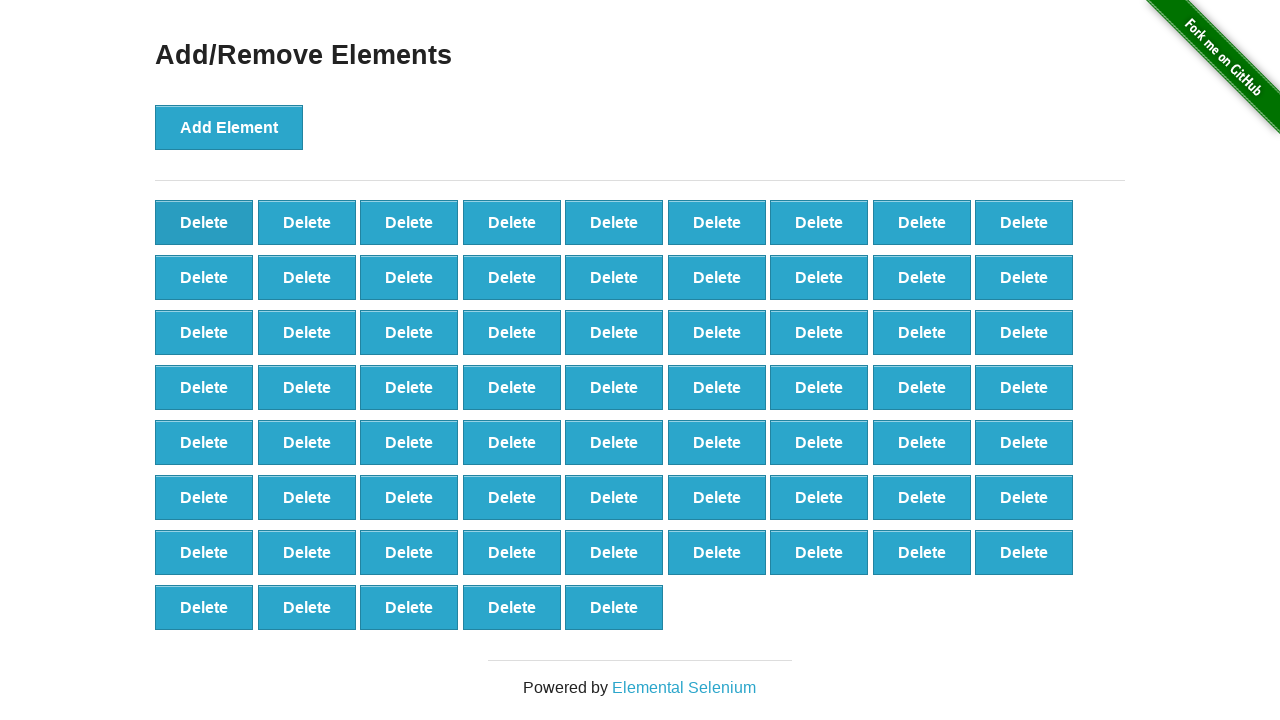

Clicked delete button (iteration 33/90) at (204, 222) on xpath=//*[text()='Delete'] >> nth=0
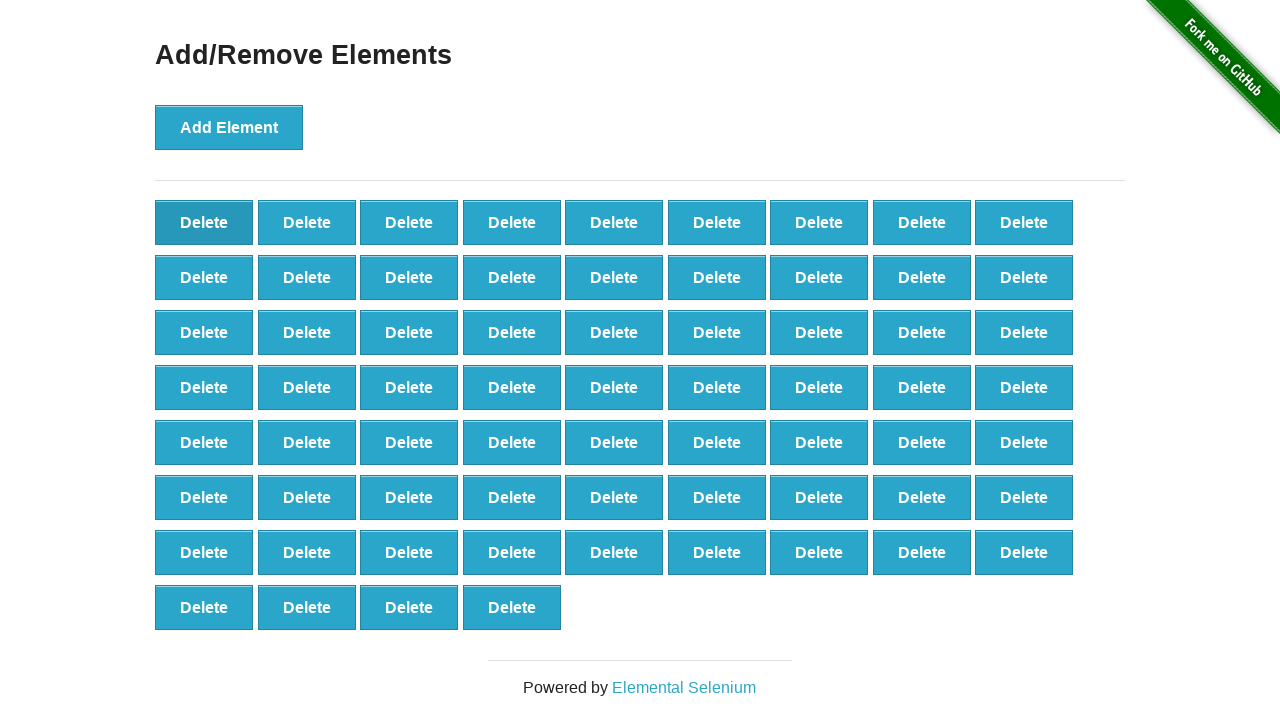

Clicked delete button (iteration 34/90) at (204, 222) on xpath=//*[text()='Delete'] >> nth=0
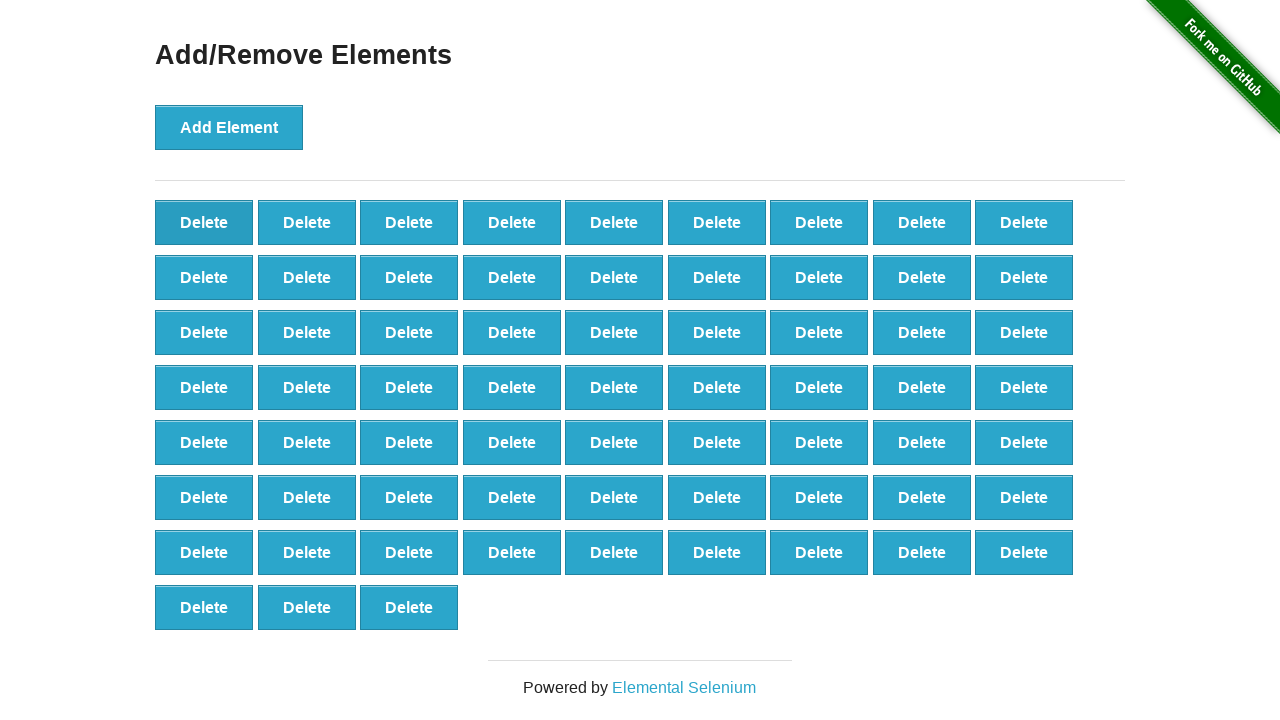

Clicked delete button (iteration 35/90) at (204, 222) on xpath=//*[text()='Delete'] >> nth=0
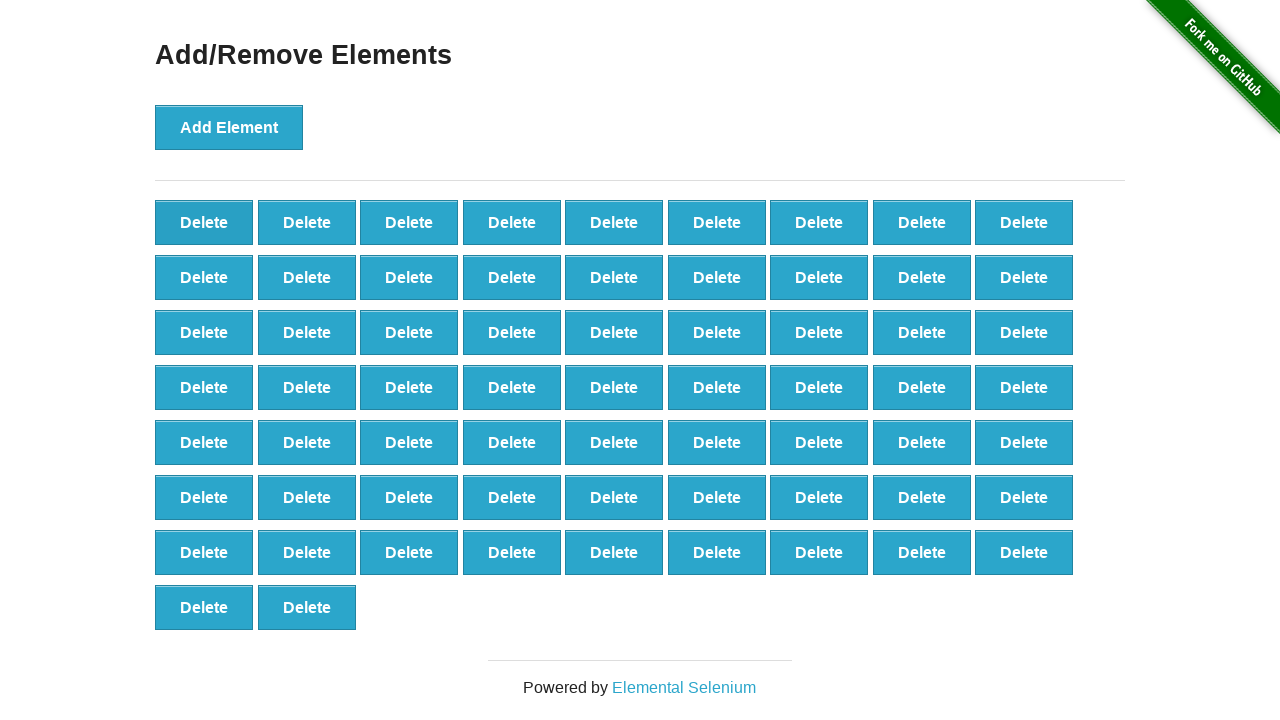

Clicked delete button (iteration 36/90) at (204, 222) on xpath=//*[text()='Delete'] >> nth=0
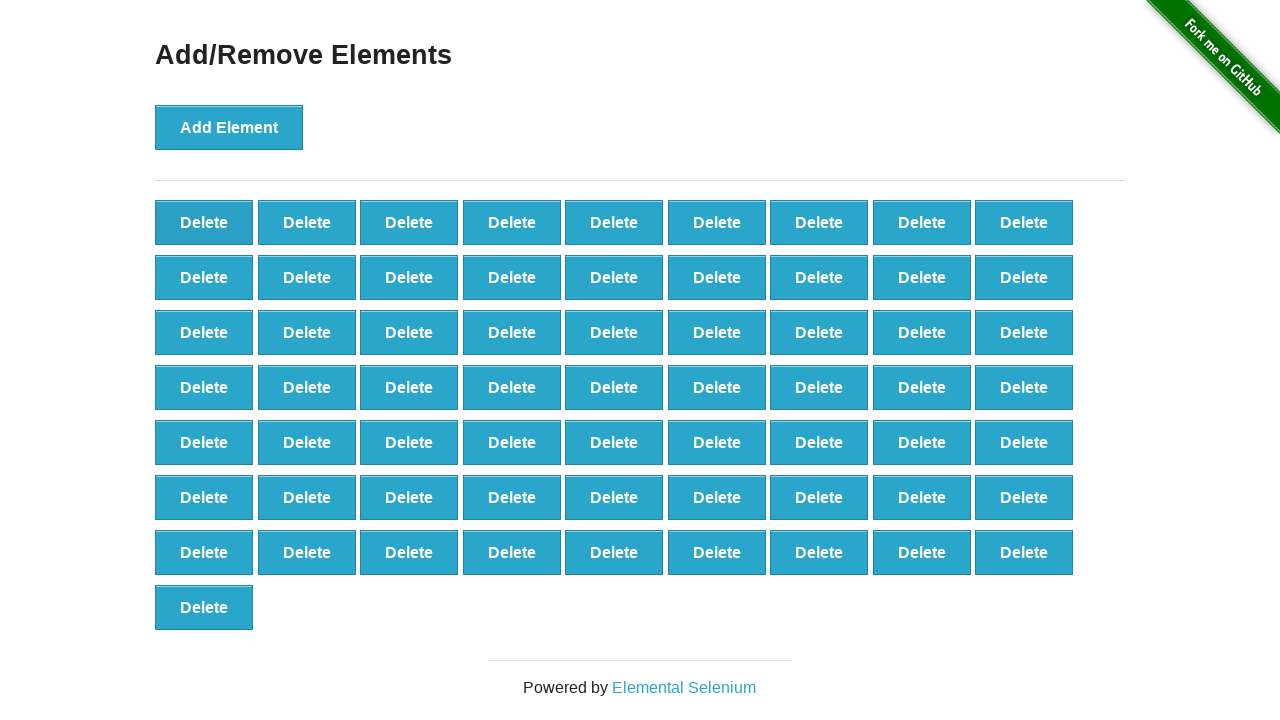

Clicked delete button (iteration 37/90) at (204, 222) on xpath=//*[text()='Delete'] >> nth=0
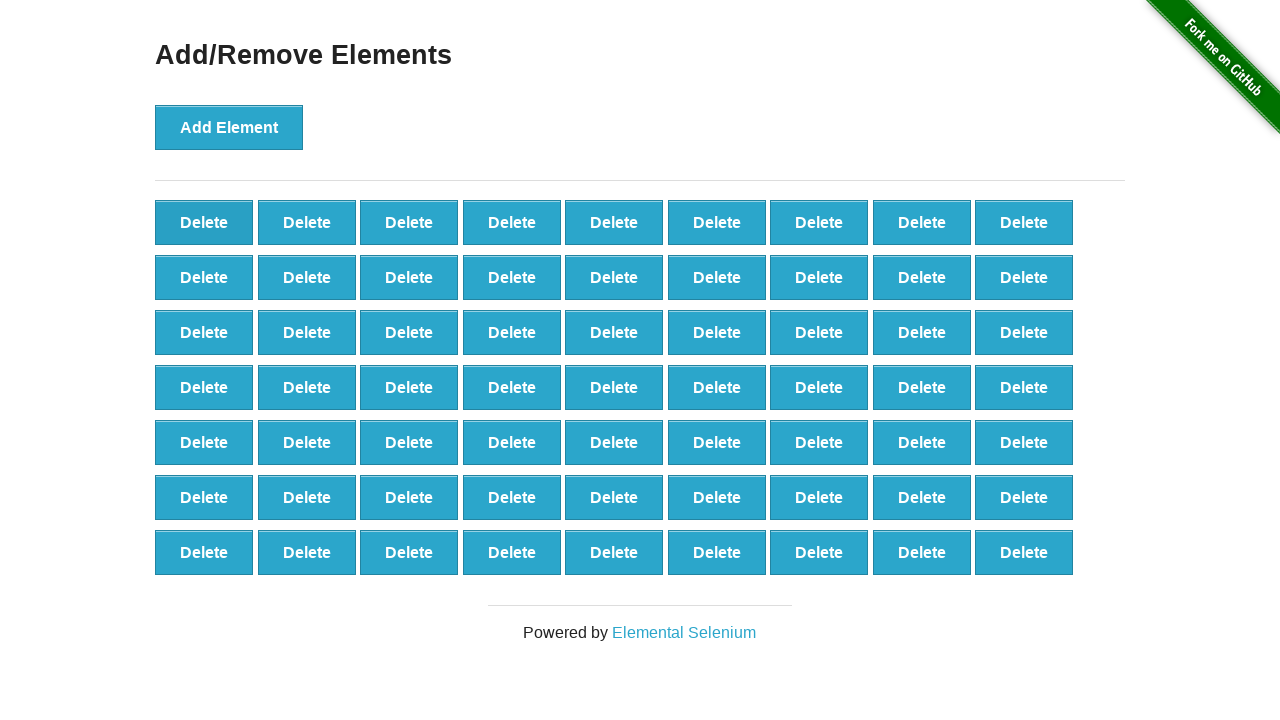

Clicked delete button (iteration 38/90) at (204, 222) on xpath=//*[text()='Delete'] >> nth=0
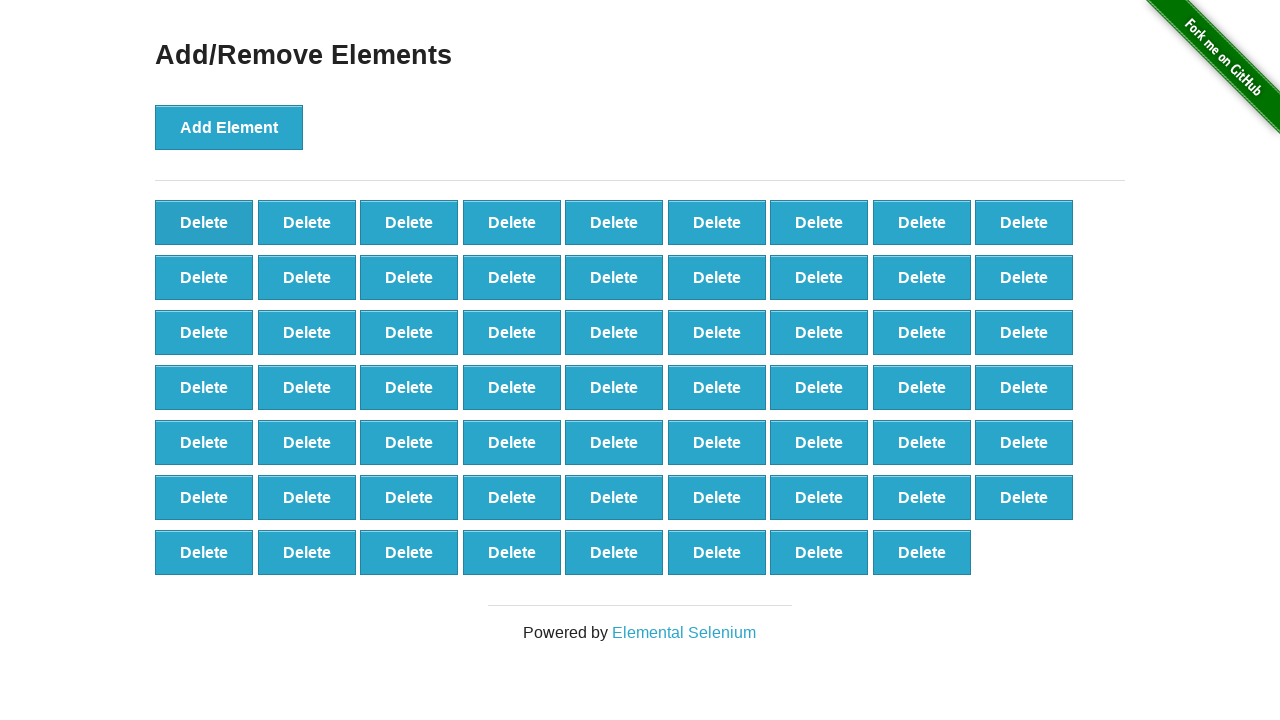

Clicked delete button (iteration 39/90) at (204, 222) on xpath=//*[text()='Delete'] >> nth=0
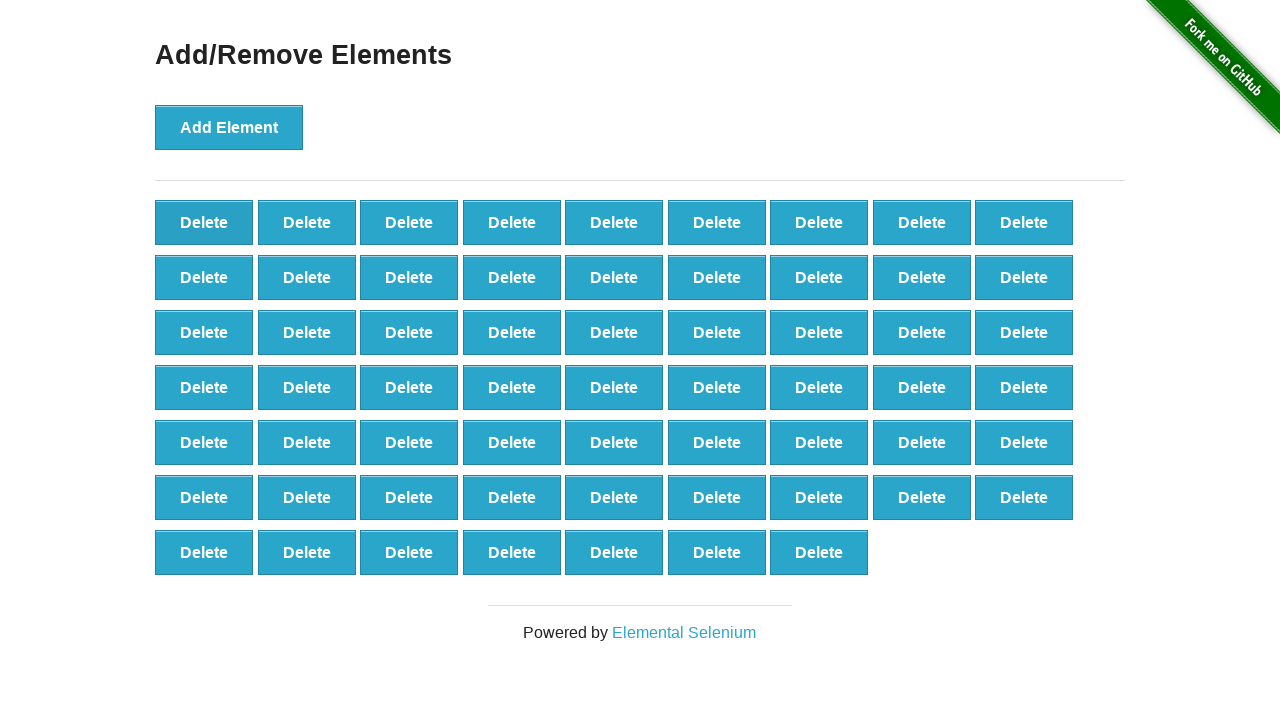

Clicked delete button (iteration 40/90) at (204, 222) on xpath=//*[text()='Delete'] >> nth=0
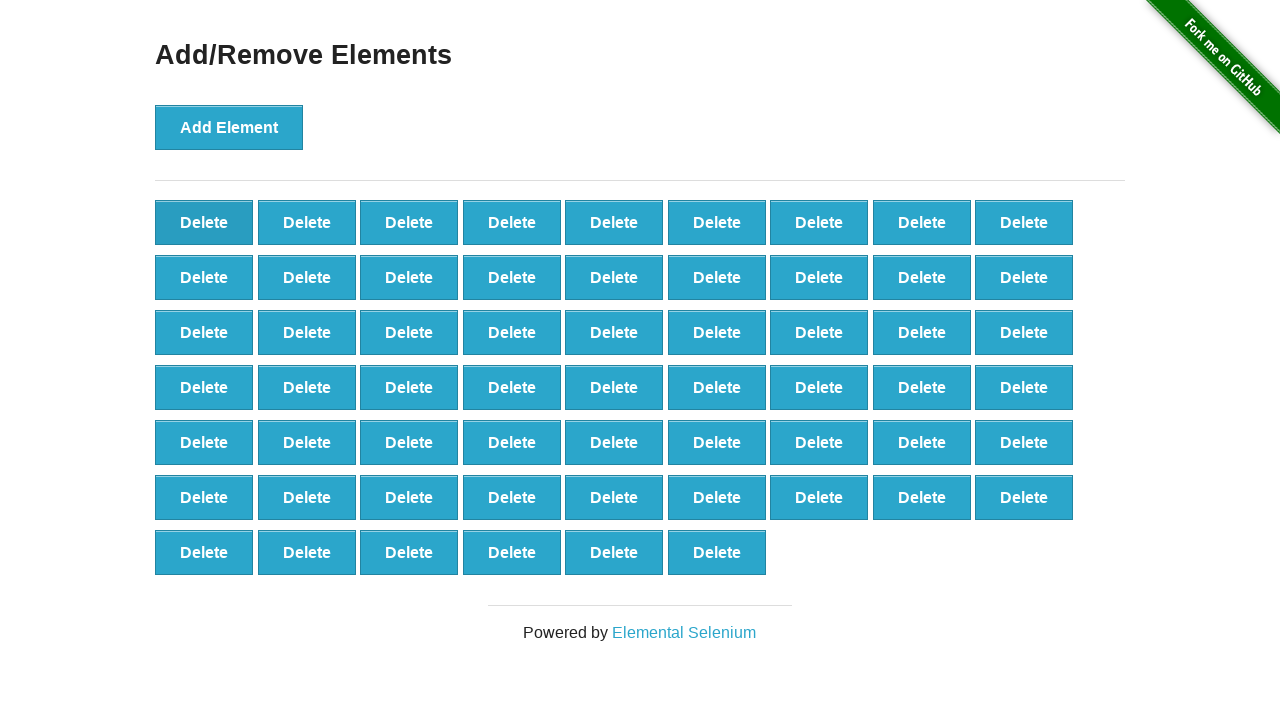

Clicked delete button (iteration 41/90) at (204, 222) on xpath=//*[text()='Delete'] >> nth=0
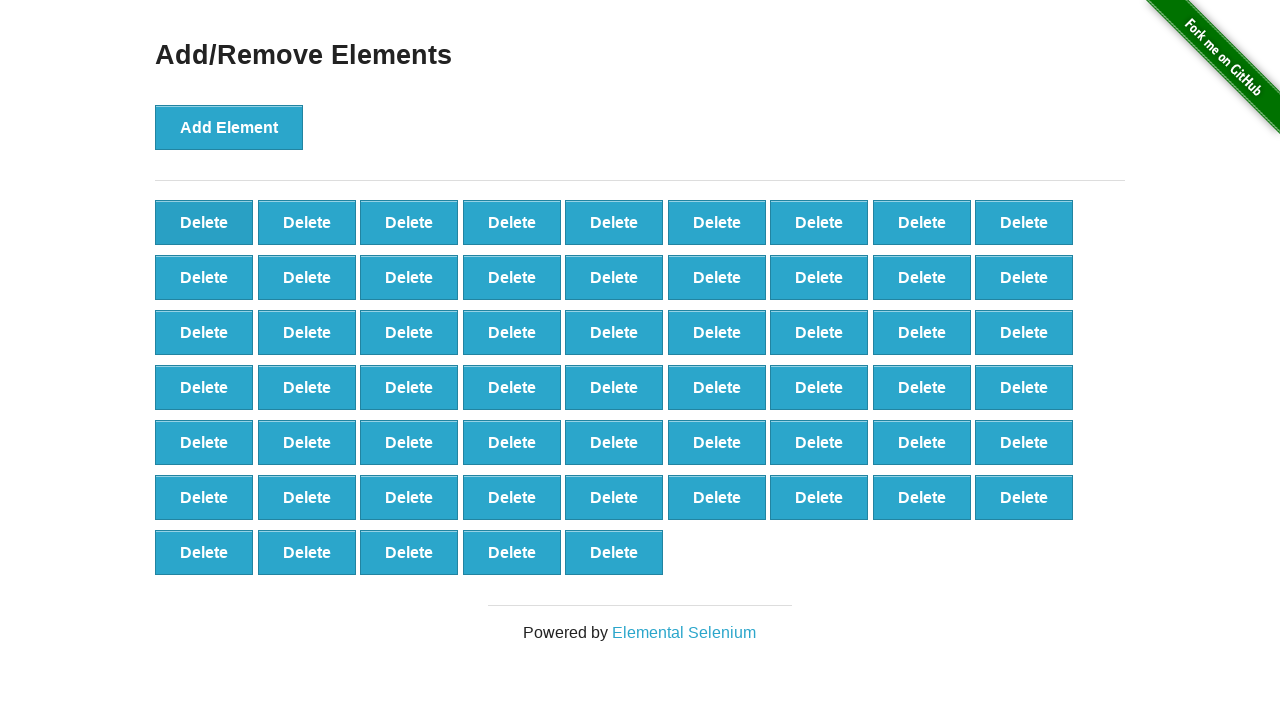

Clicked delete button (iteration 42/90) at (204, 222) on xpath=//*[text()='Delete'] >> nth=0
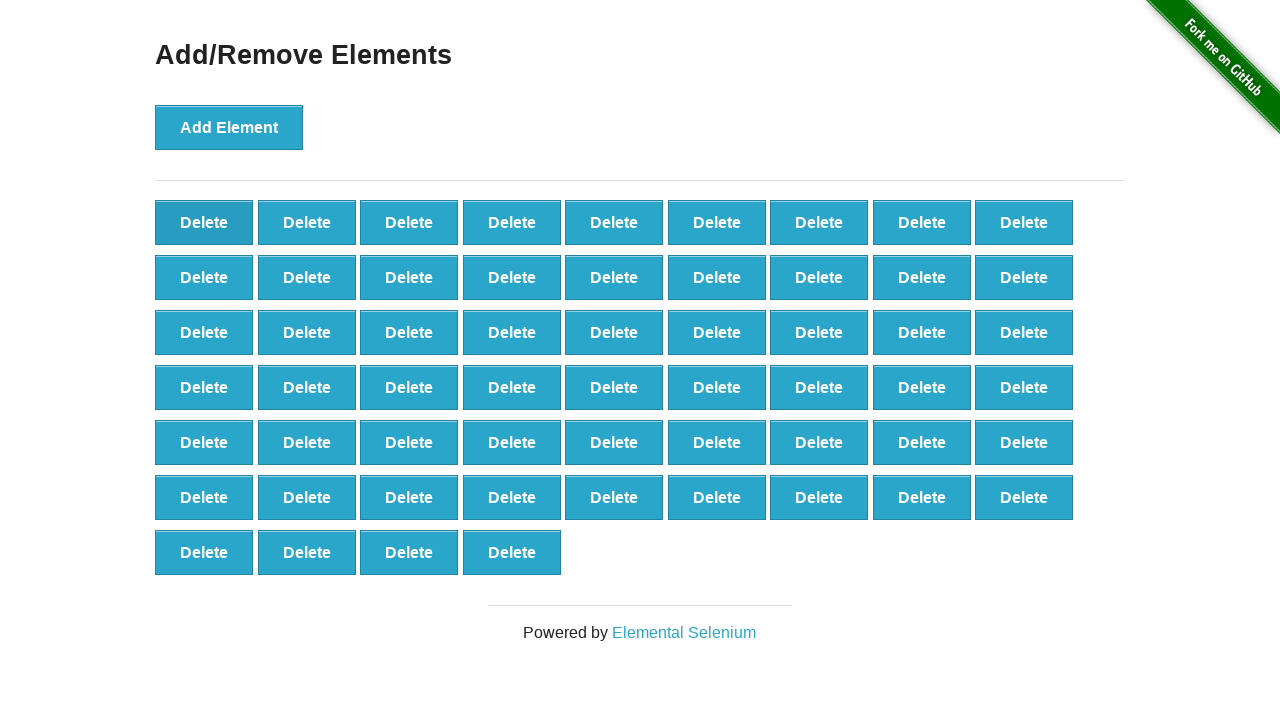

Clicked delete button (iteration 43/90) at (204, 222) on xpath=//*[text()='Delete'] >> nth=0
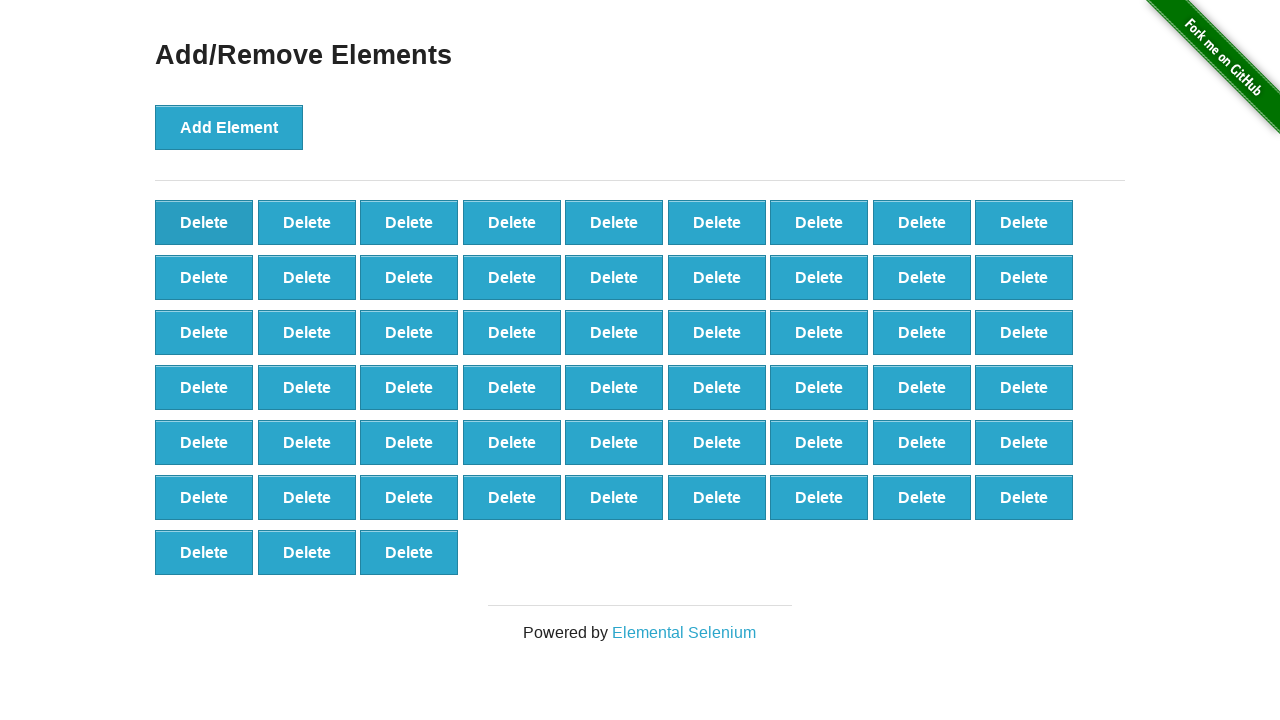

Clicked delete button (iteration 44/90) at (204, 222) on xpath=//*[text()='Delete'] >> nth=0
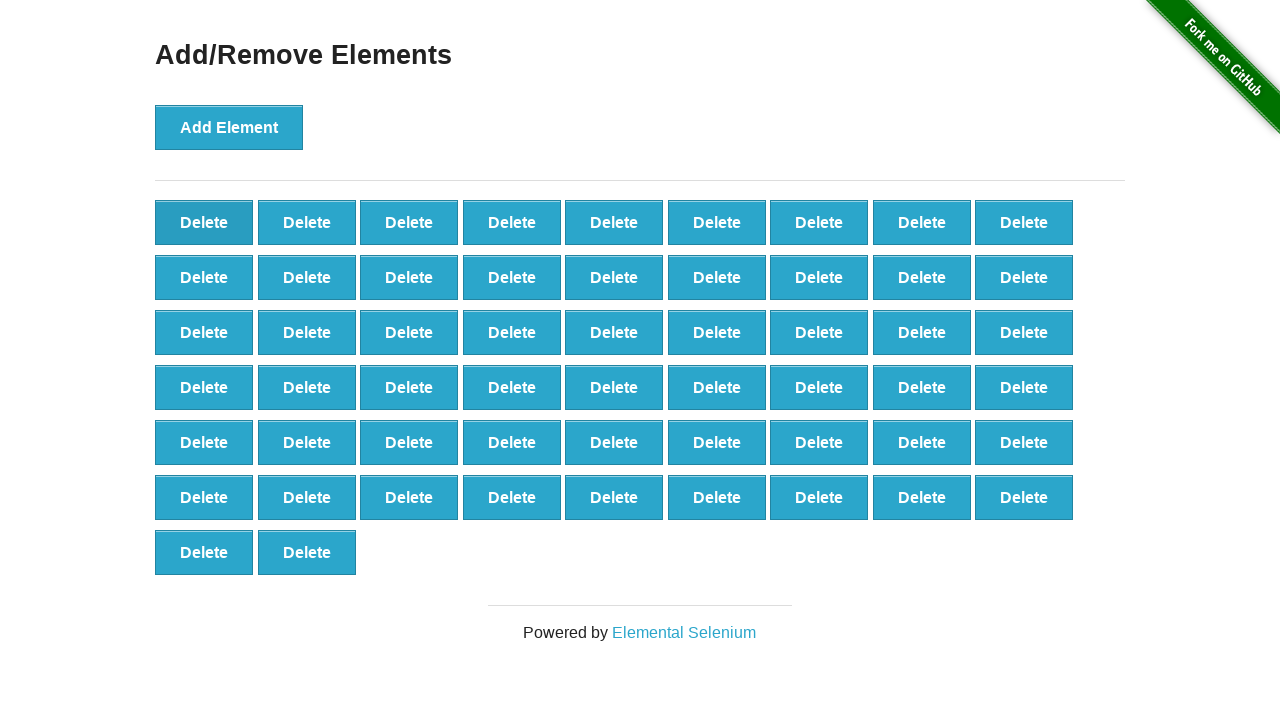

Clicked delete button (iteration 45/90) at (204, 222) on xpath=//*[text()='Delete'] >> nth=0
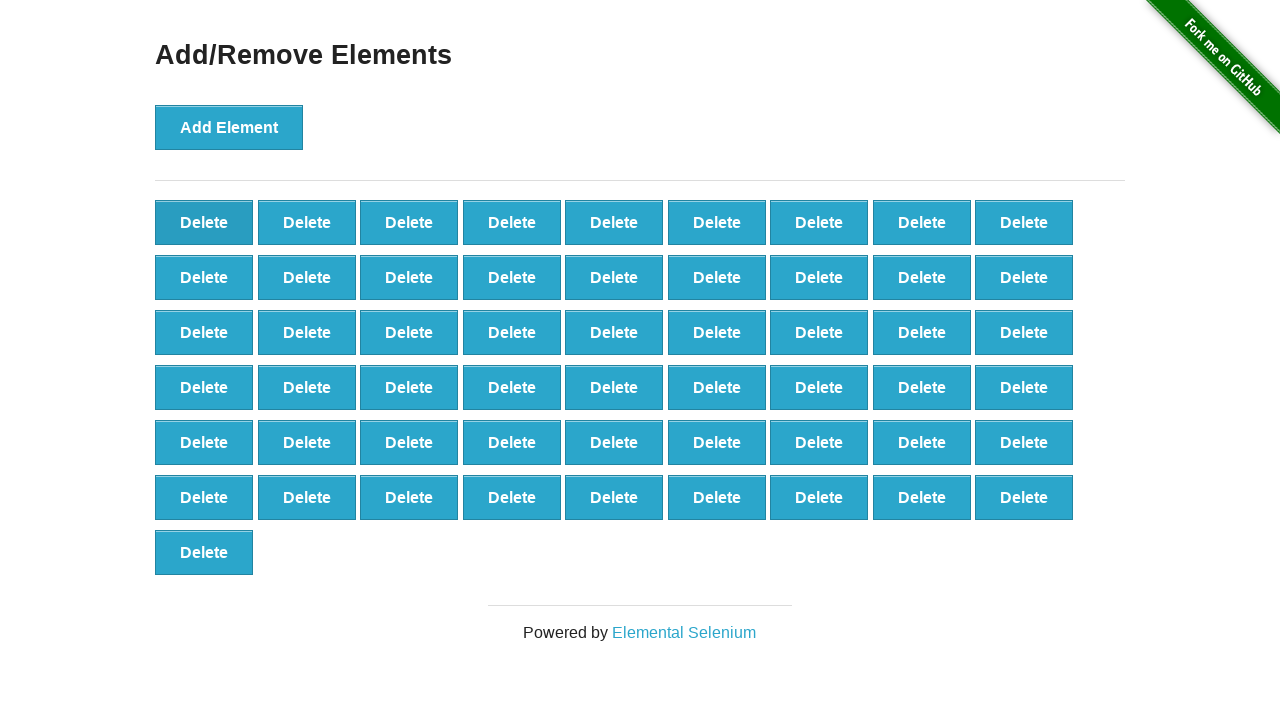

Clicked delete button (iteration 46/90) at (204, 222) on xpath=//*[text()='Delete'] >> nth=0
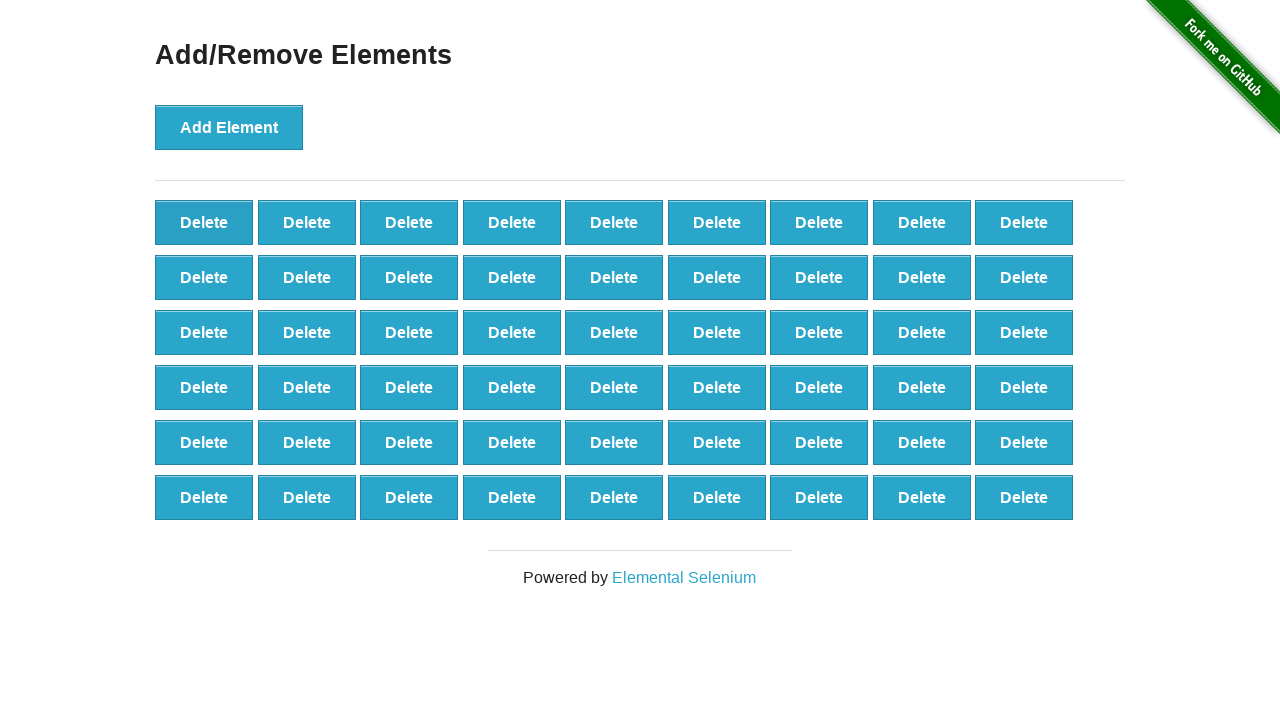

Clicked delete button (iteration 47/90) at (204, 222) on xpath=//*[text()='Delete'] >> nth=0
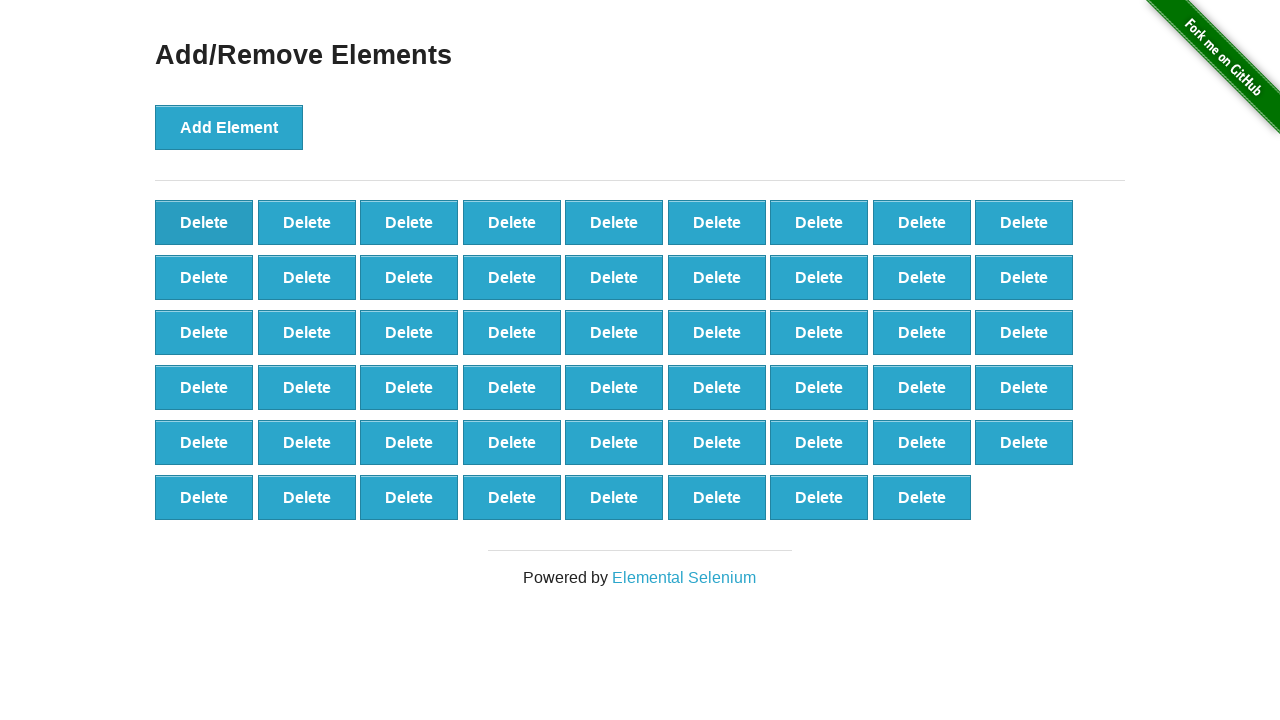

Clicked delete button (iteration 48/90) at (204, 222) on xpath=//*[text()='Delete'] >> nth=0
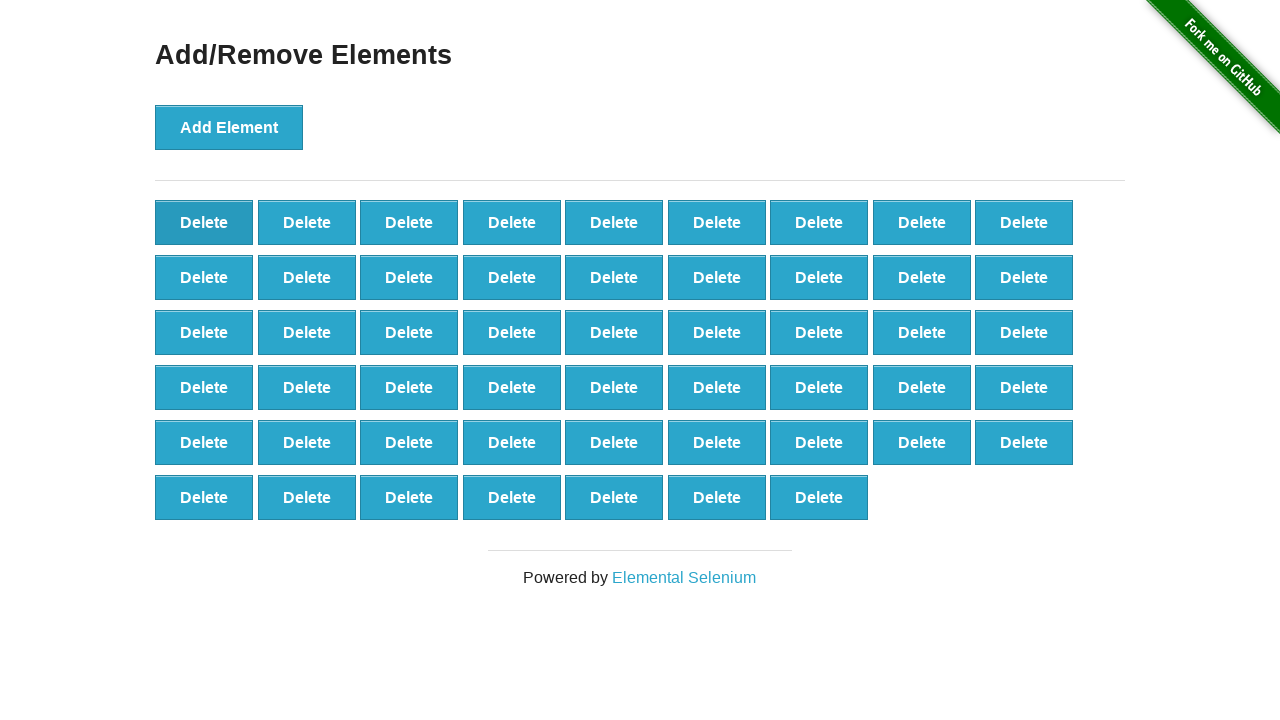

Clicked delete button (iteration 49/90) at (204, 222) on xpath=//*[text()='Delete'] >> nth=0
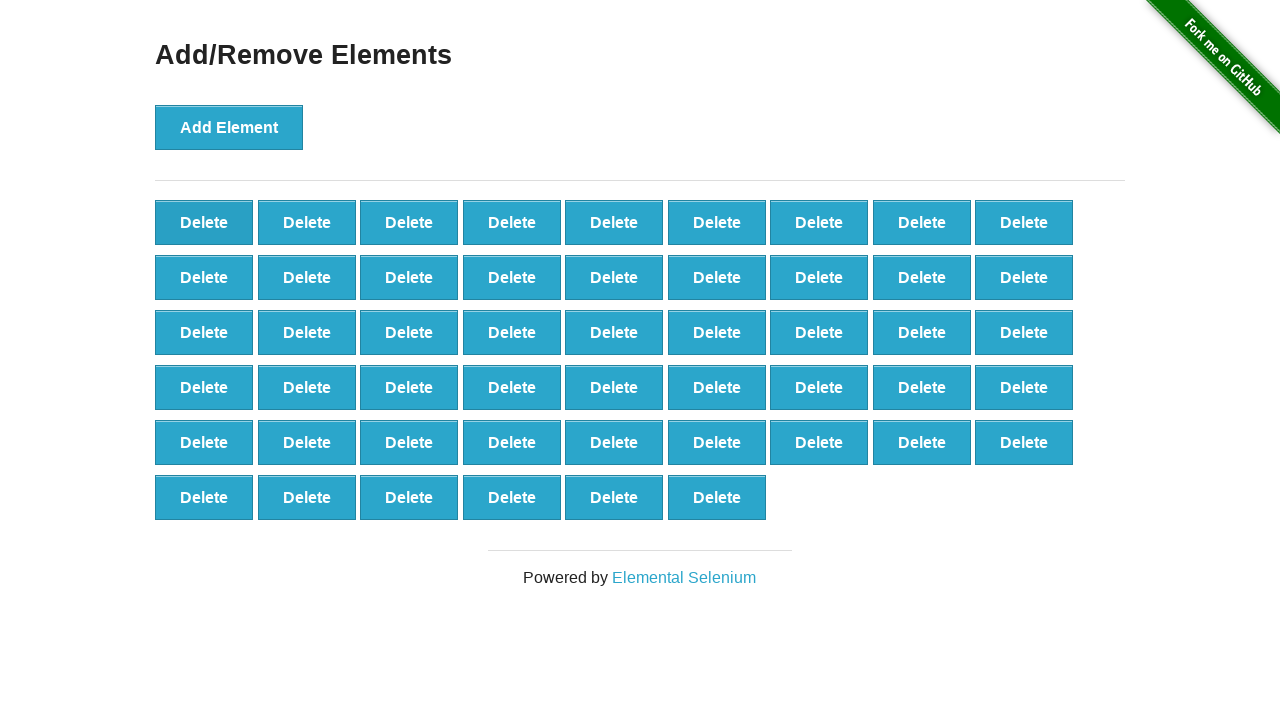

Clicked delete button (iteration 50/90) at (204, 222) on xpath=//*[text()='Delete'] >> nth=0
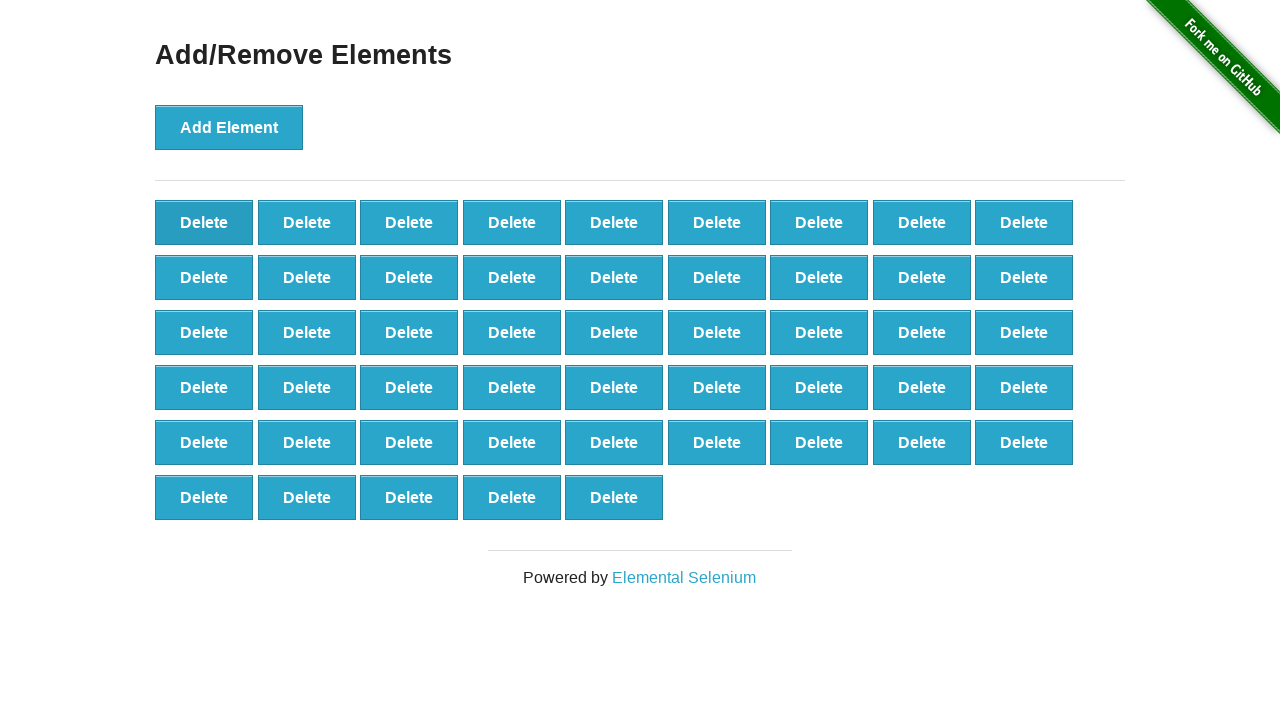

Clicked delete button (iteration 51/90) at (204, 222) on xpath=//*[text()='Delete'] >> nth=0
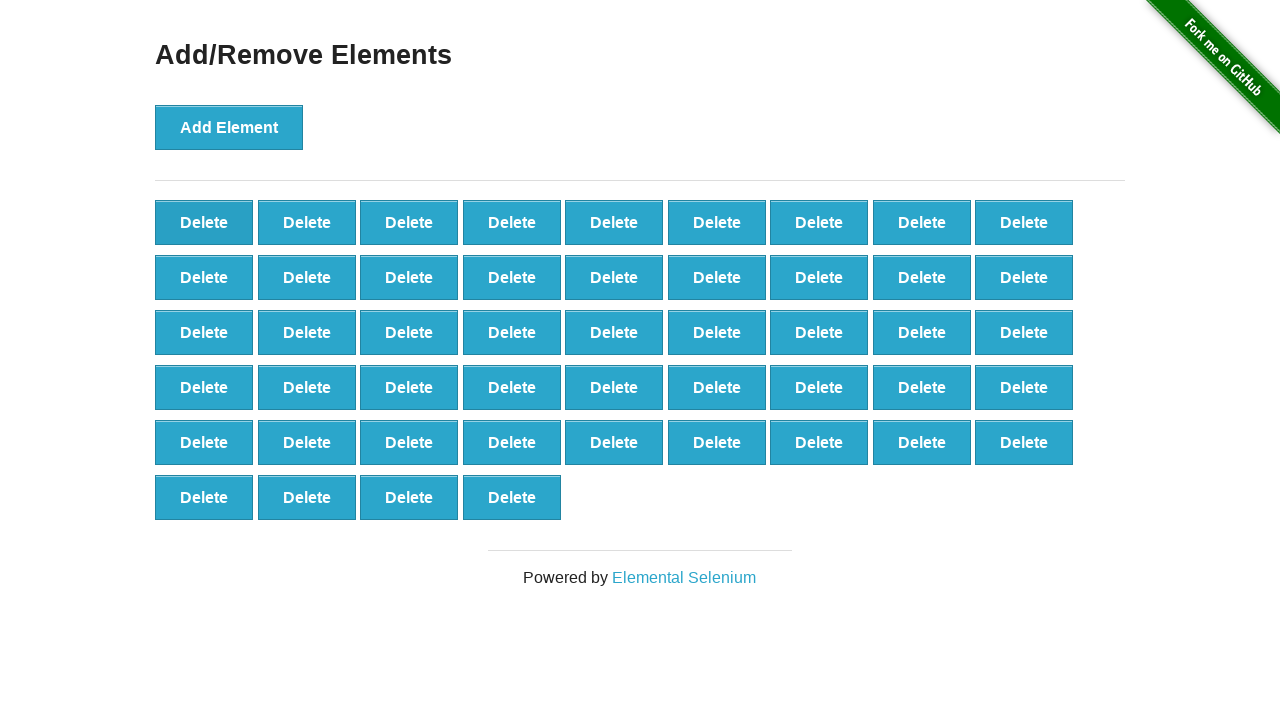

Clicked delete button (iteration 52/90) at (204, 222) on xpath=//*[text()='Delete'] >> nth=0
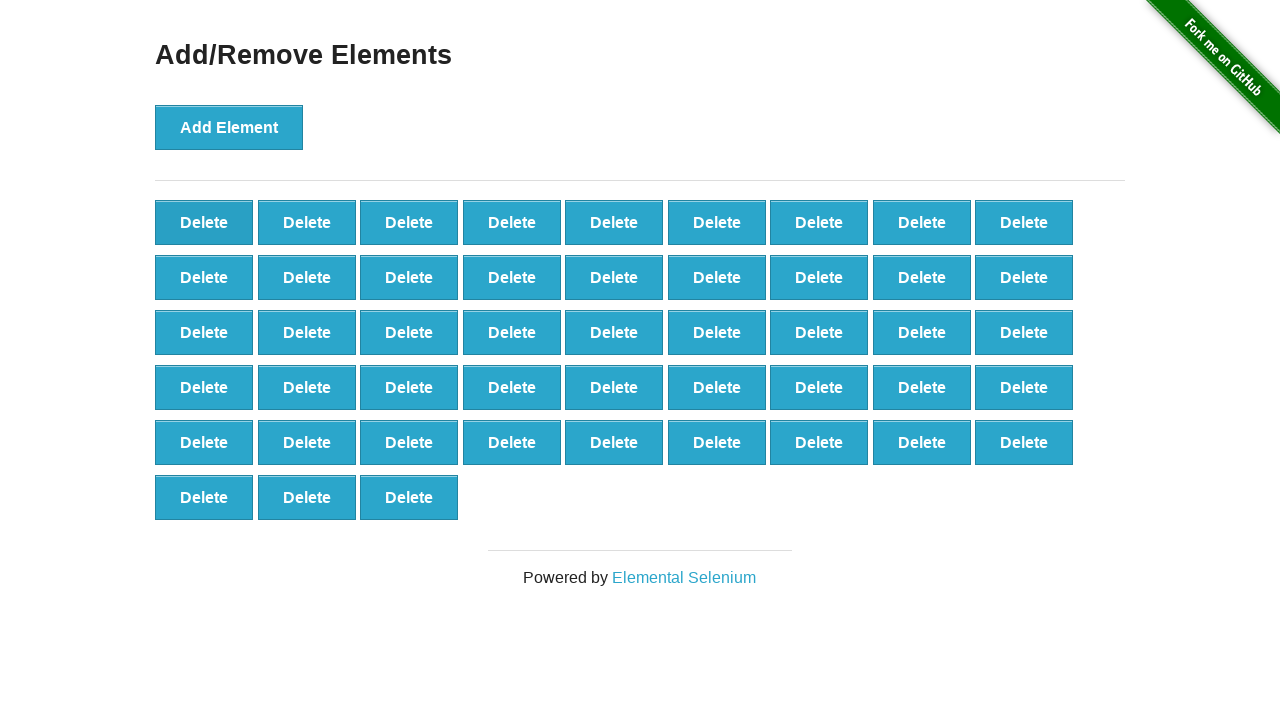

Clicked delete button (iteration 53/90) at (204, 222) on xpath=//*[text()='Delete'] >> nth=0
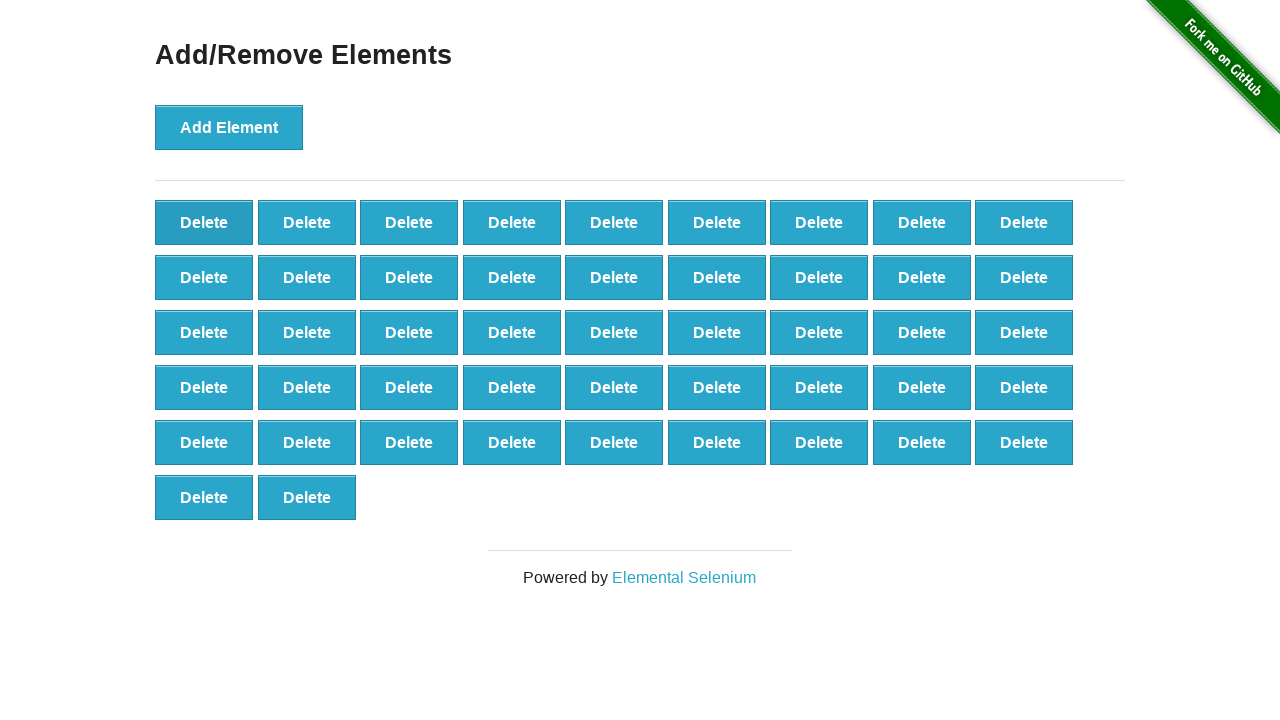

Clicked delete button (iteration 54/90) at (204, 222) on xpath=//*[text()='Delete'] >> nth=0
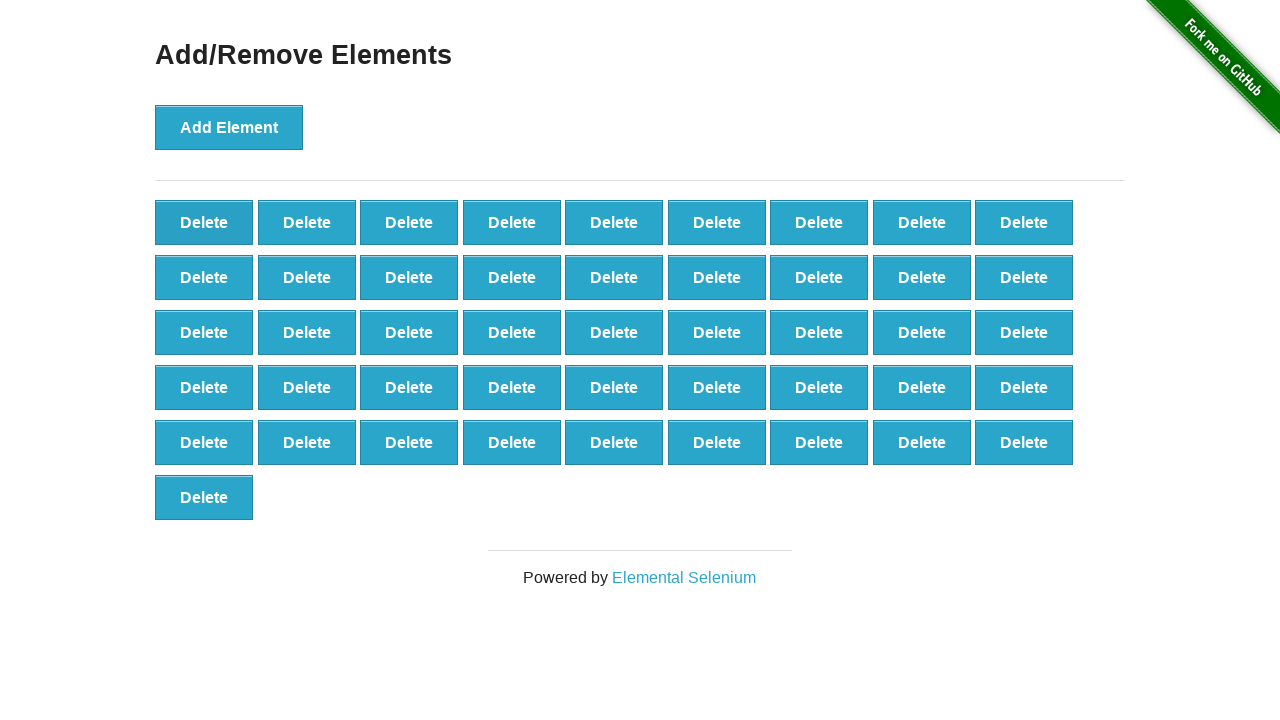

Clicked delete button (iteration 55/90) at (204, 222) on xpath=//*[text()='Delete'] >> nth=0
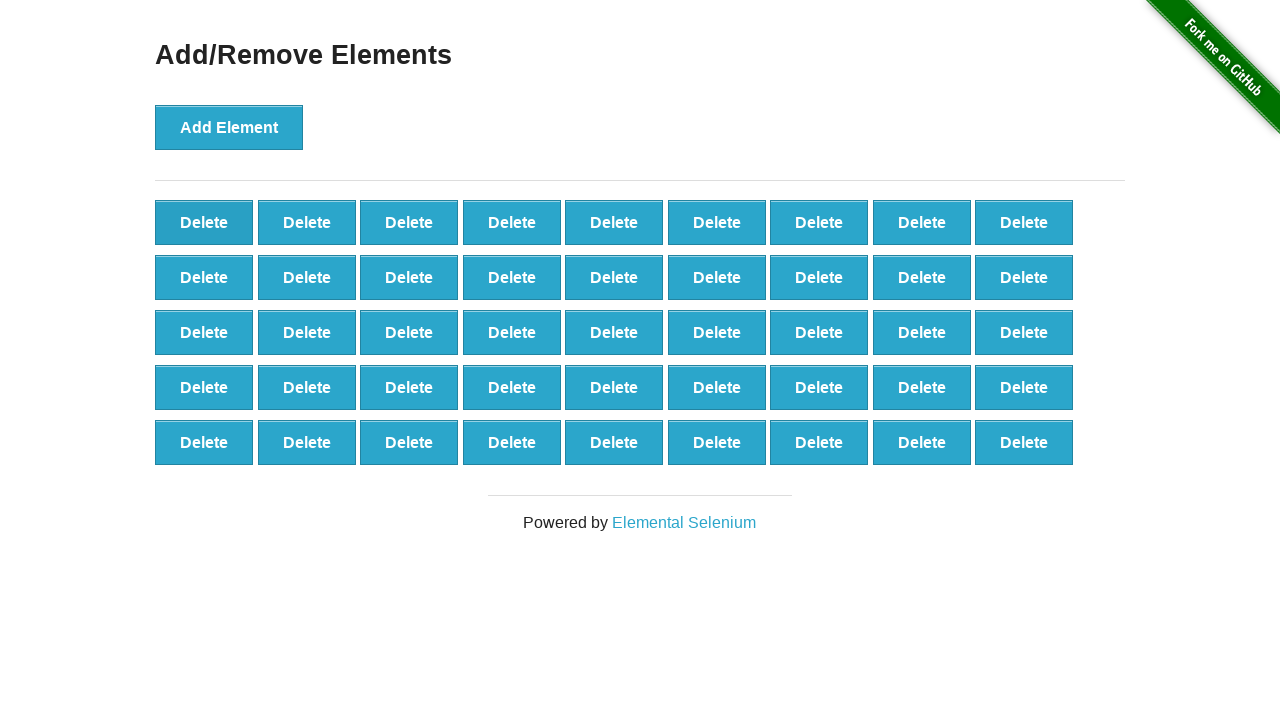

Clicked delete button (iteration 56/90) at (204, 222) on xpath=//*[text()='Delete'] >> nth=0
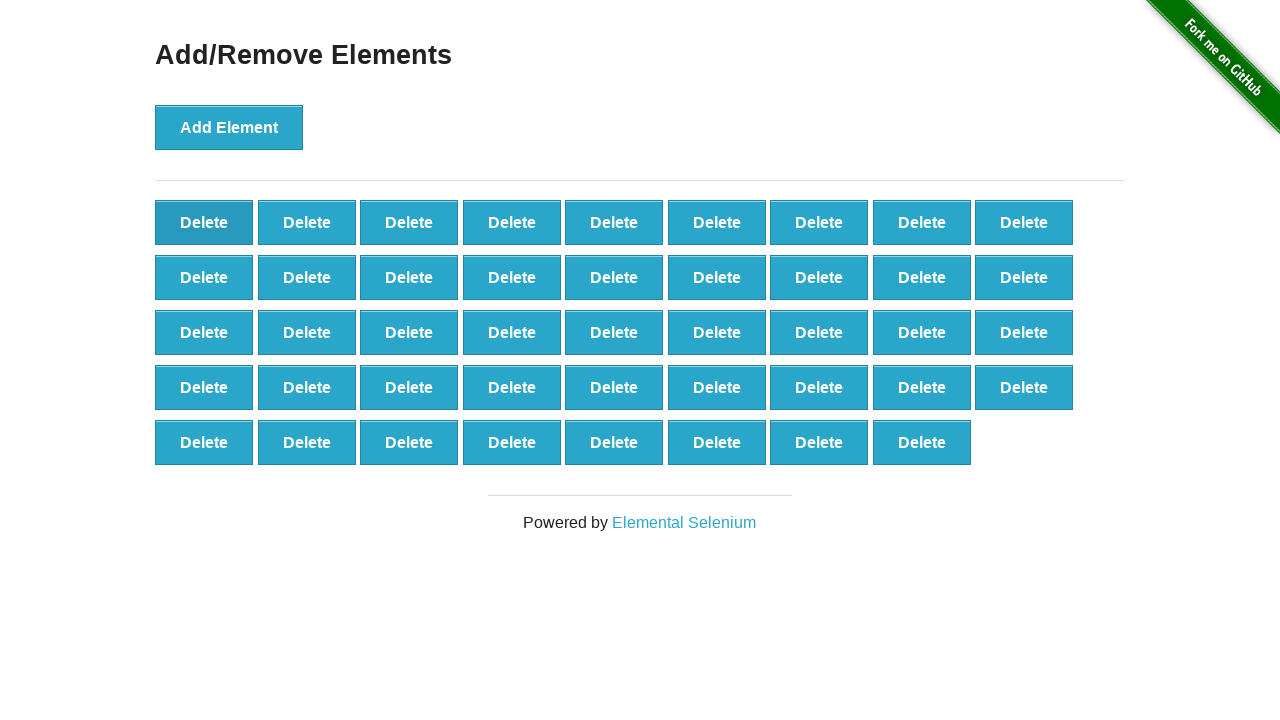

Clicked delete button (iteration 57/90) at (204, 222) on xpath=//*[text()='Delete'] >> nth=0
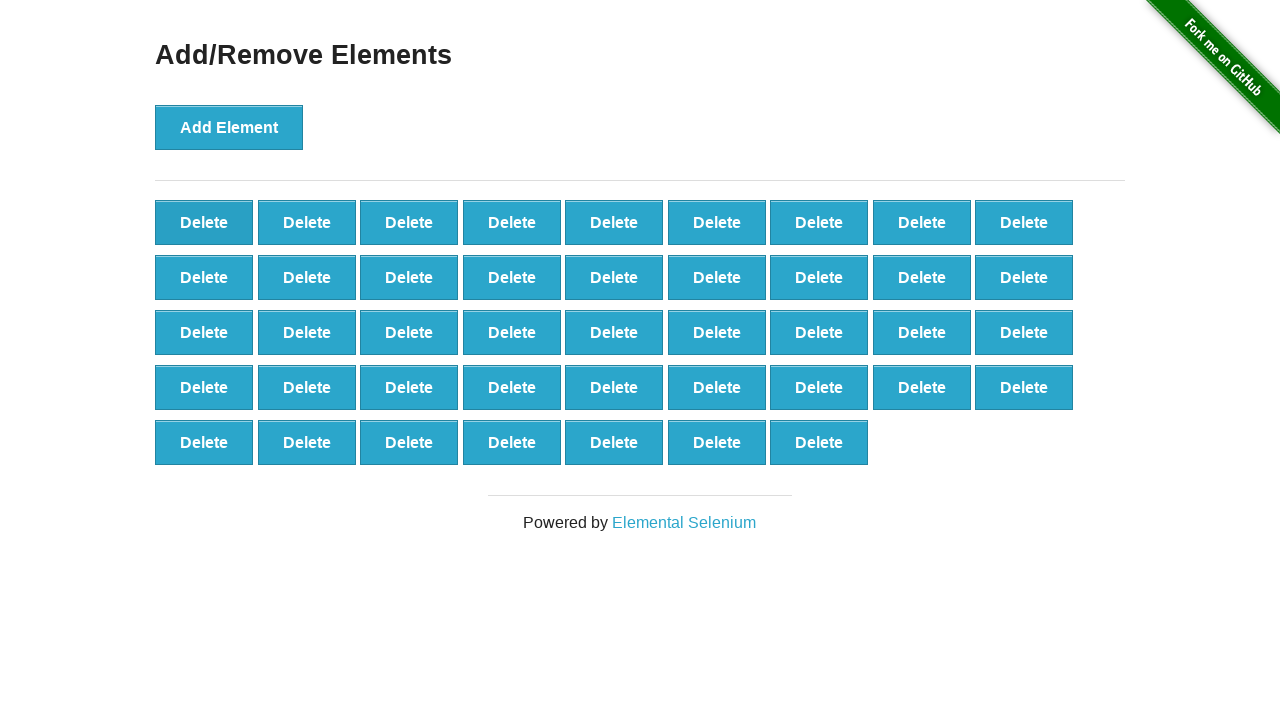

Clicked delete button (iteration 58/90) at (204, 222) on xpath=//*[text()='Delete'] >> nth=0
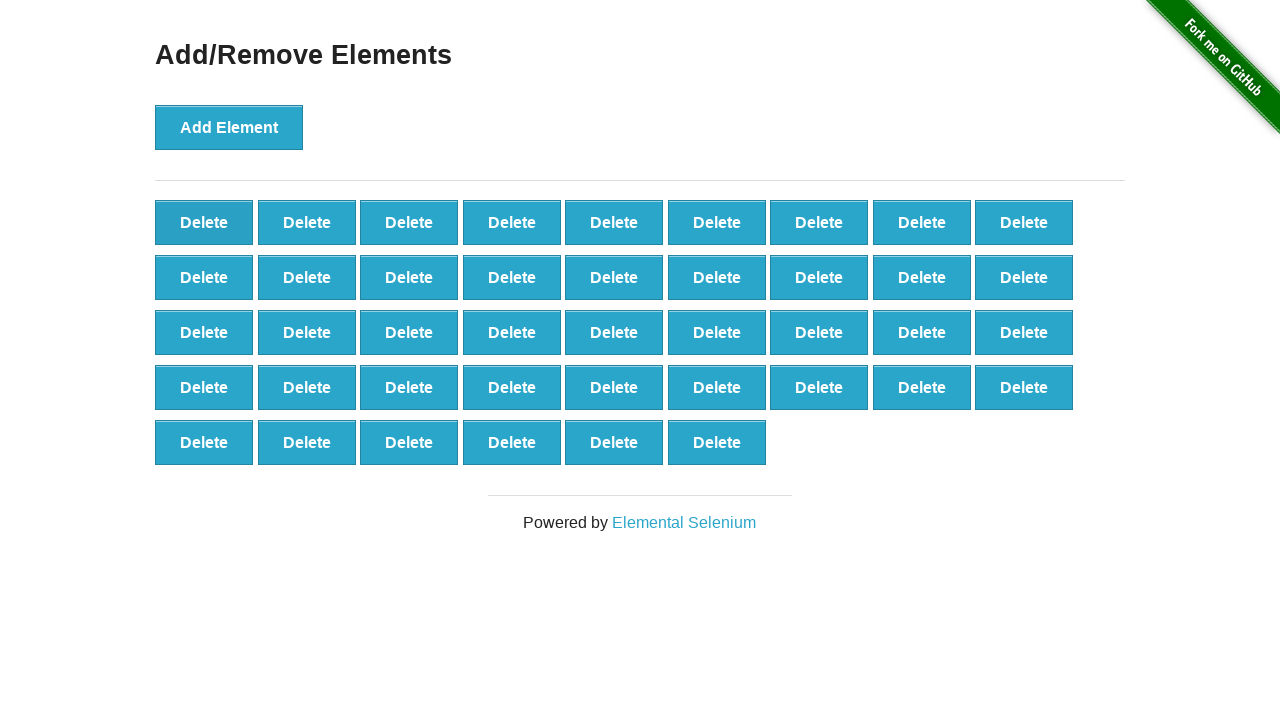

Clicked delete button (iteration 59/90) at (204, 222) on xpath=//*[text()='Delete'] >> nth=0
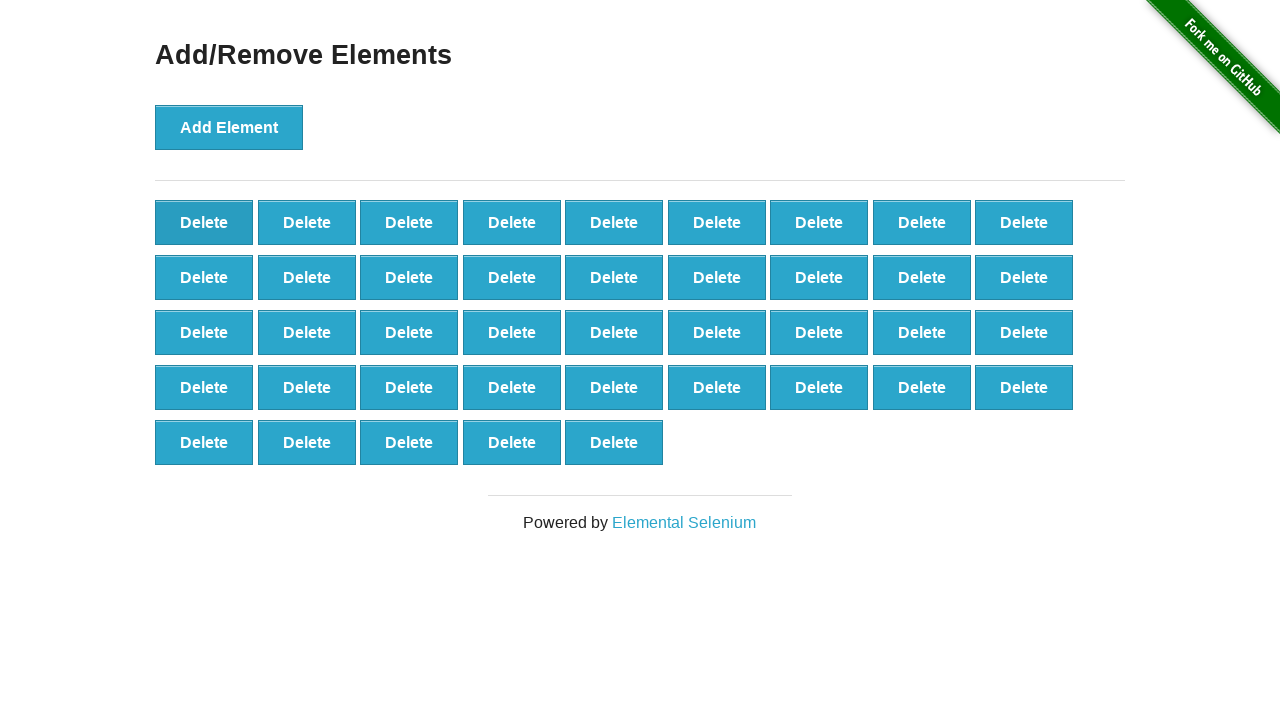

Clicked delete button (iteration 60/90) at (204, 222) on xpath=//*[text()='Delete'] >> nth=0
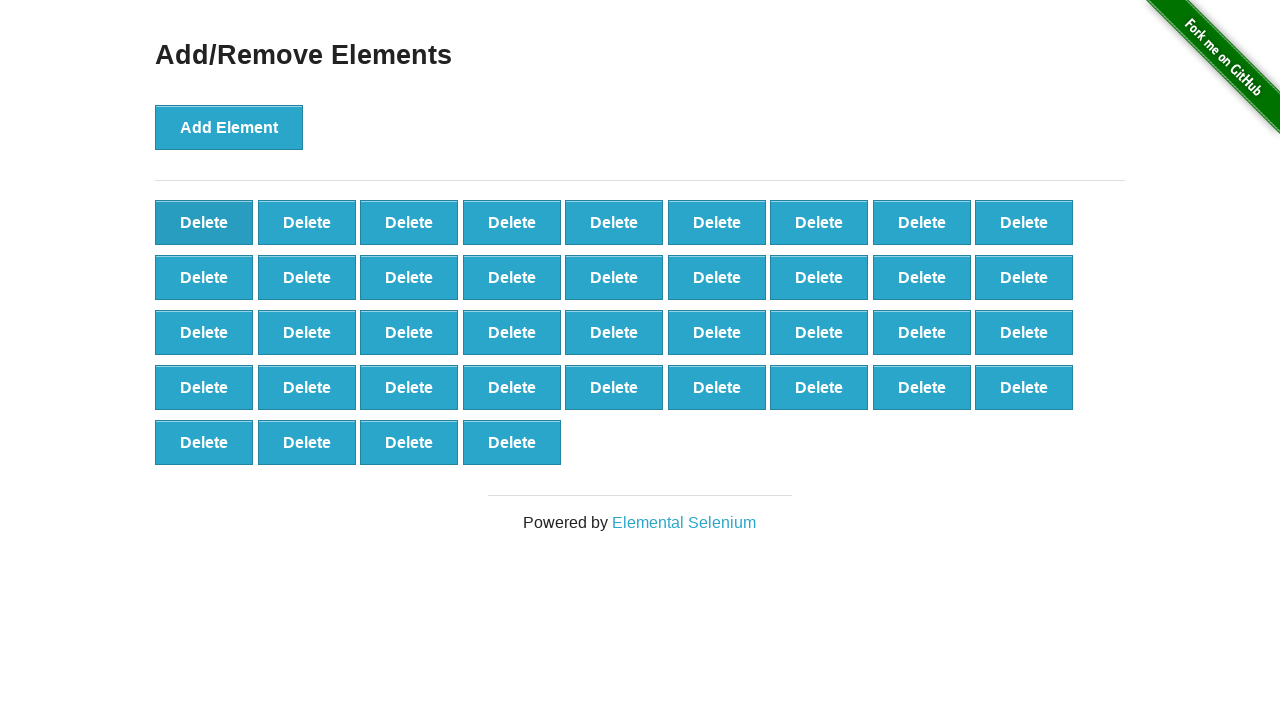

Clicked delete button (iteration 61/90) at (204, 222) on xpath=//*[text()='Delete'] >> nth=0
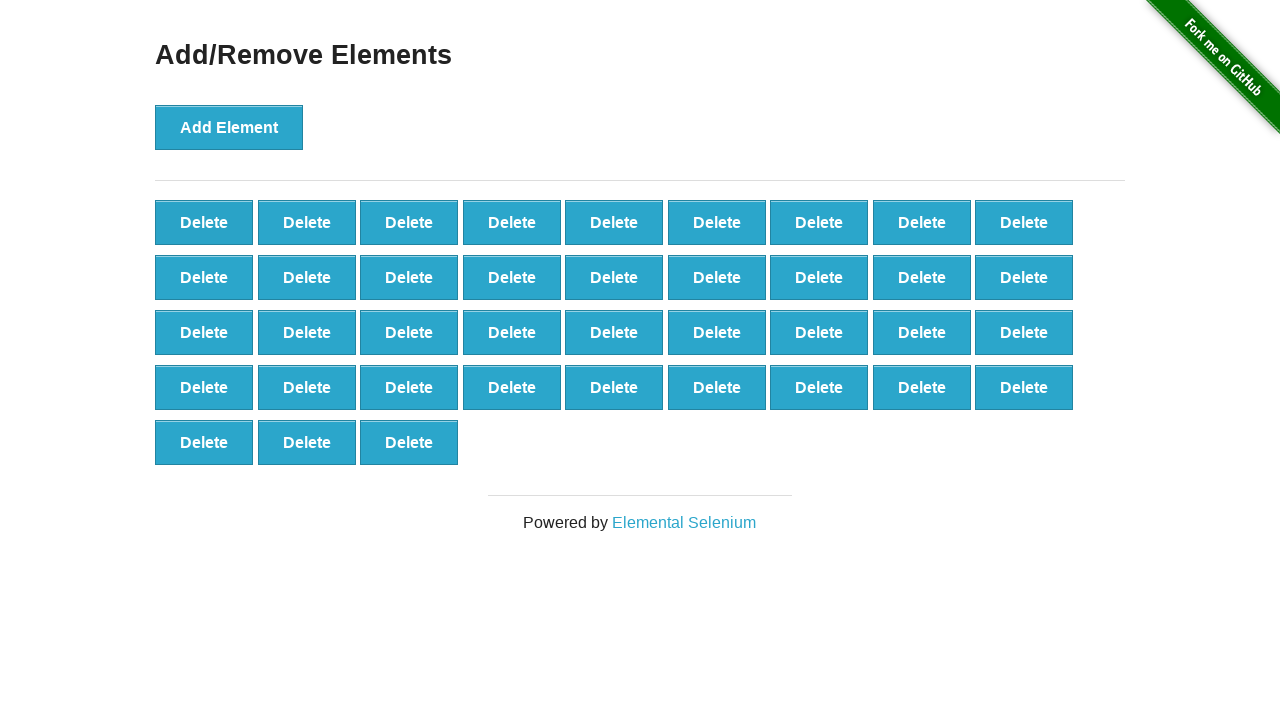

Clicked delete button (iteration 62/90) at (204, 222) on xpath=//*[text()='Delete'] >> nth=0
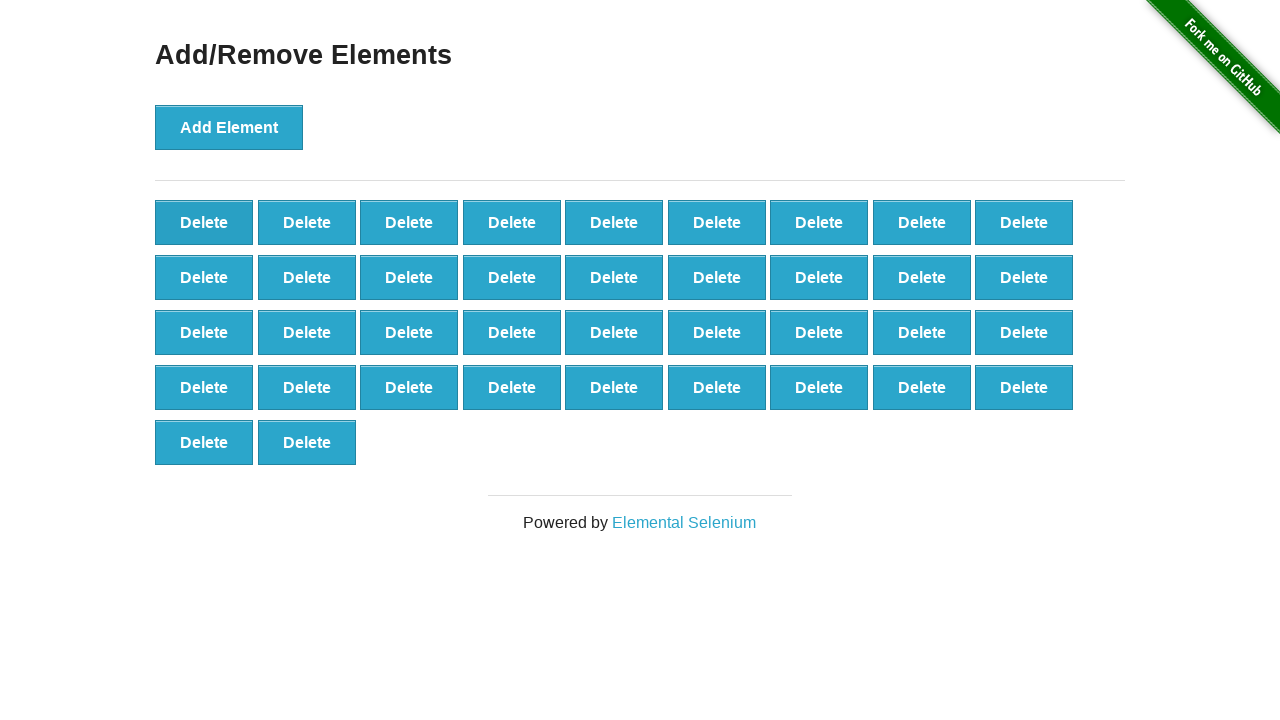

Clicked delete button (iteration 63/90) at (204, 222) on xpath=//*[text()='Delete'] >> nth=0
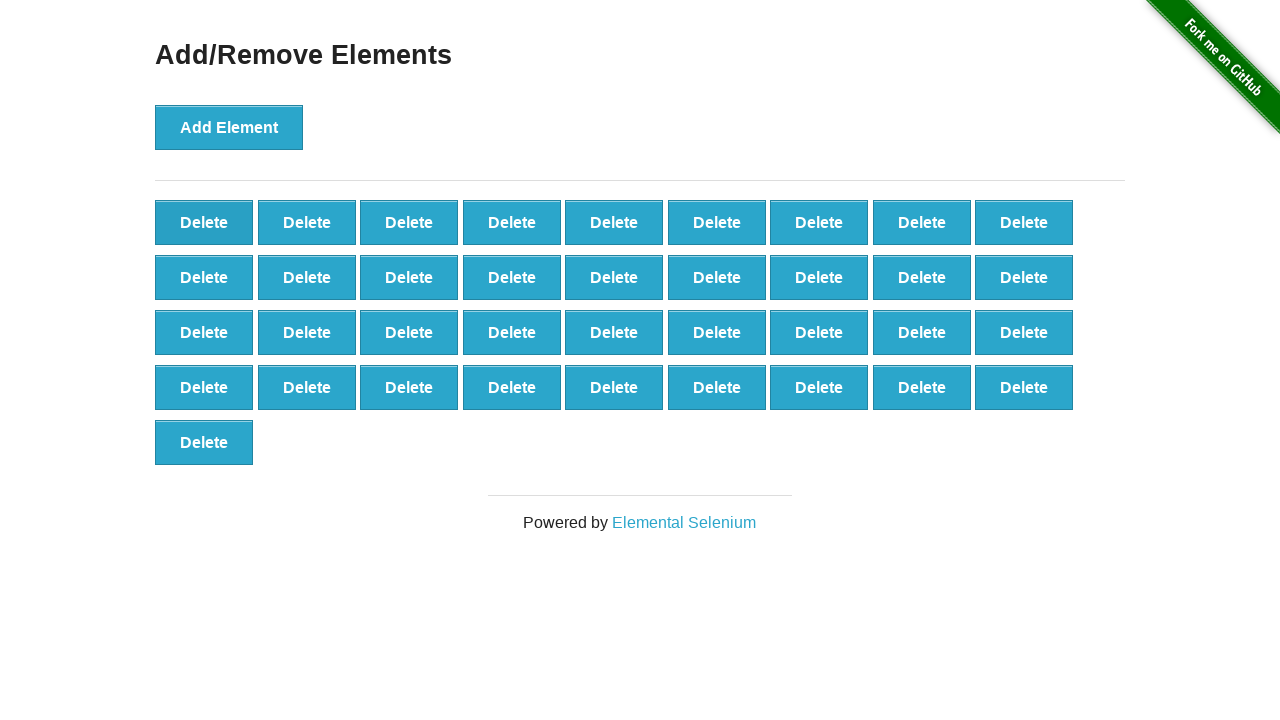

Clicked delete button (iteration 64/90) at (204, 222) on xpath=//*[text()='Delete'] >> nth=0
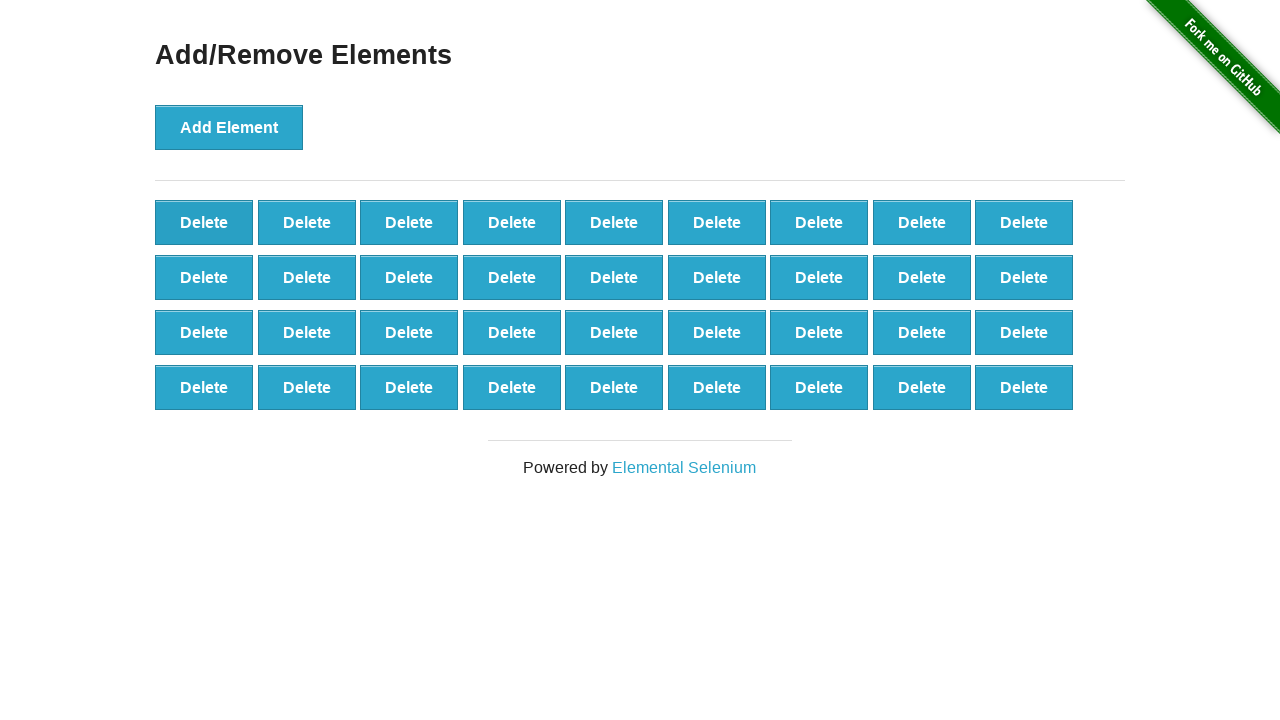

Clicked delete button (iteration 65/90) at (204, 222) on xpath=//*[text()='Delete'] >> nth=0
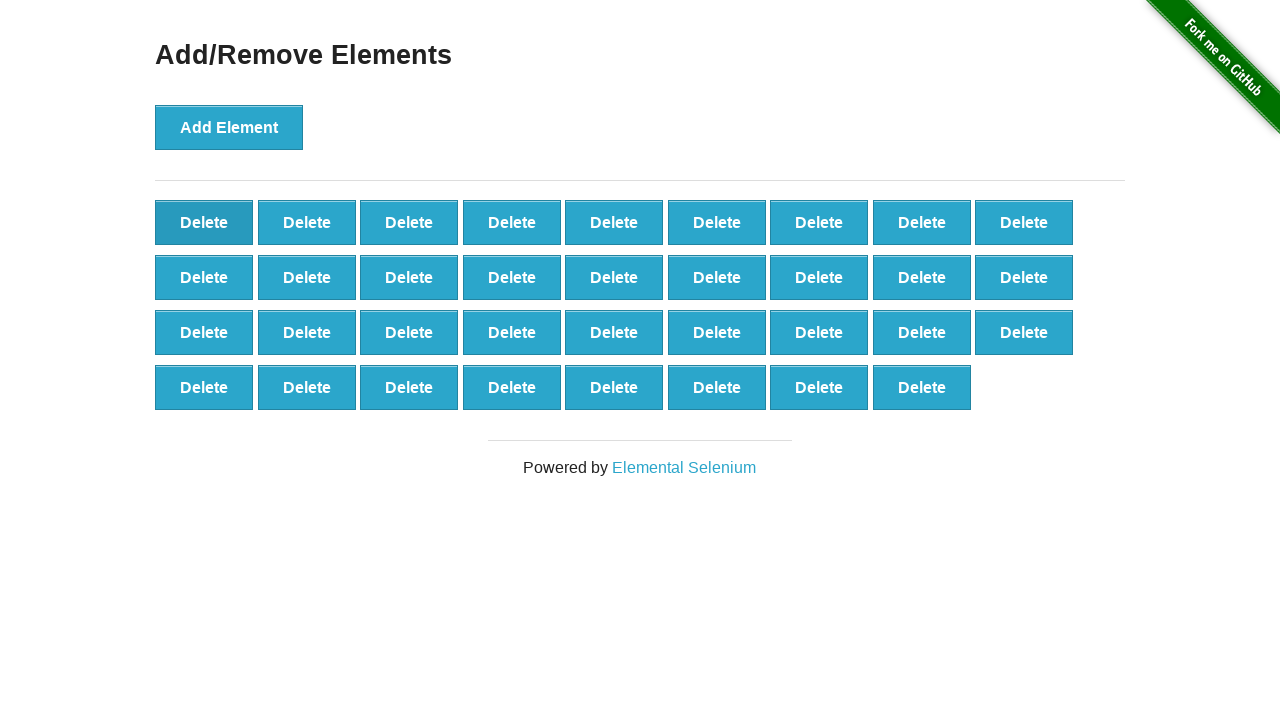

Clicked delete button (iteration 66/90) at (204, 222) on xpath=//*[text()='Delete'] >> nth=0
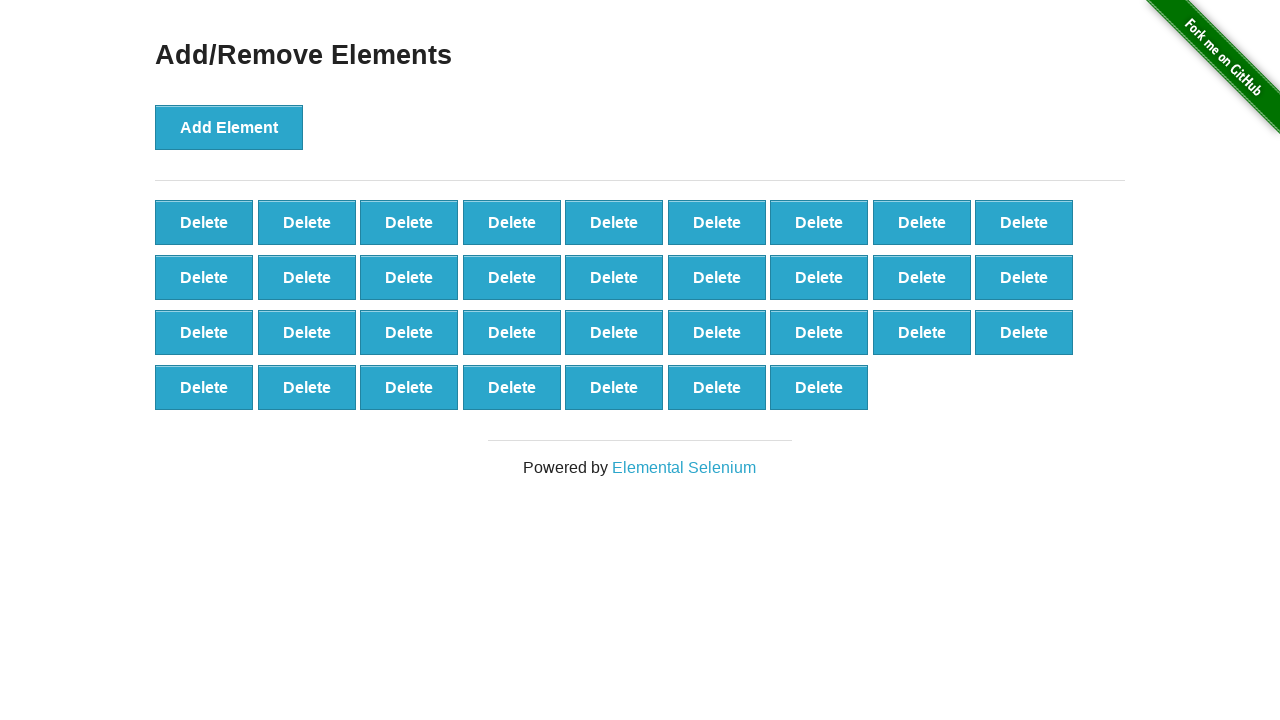

Clicked delete button (iteration 67/90) at (204, 222) on xpath=//*[text()='Delete'] >> nth=0
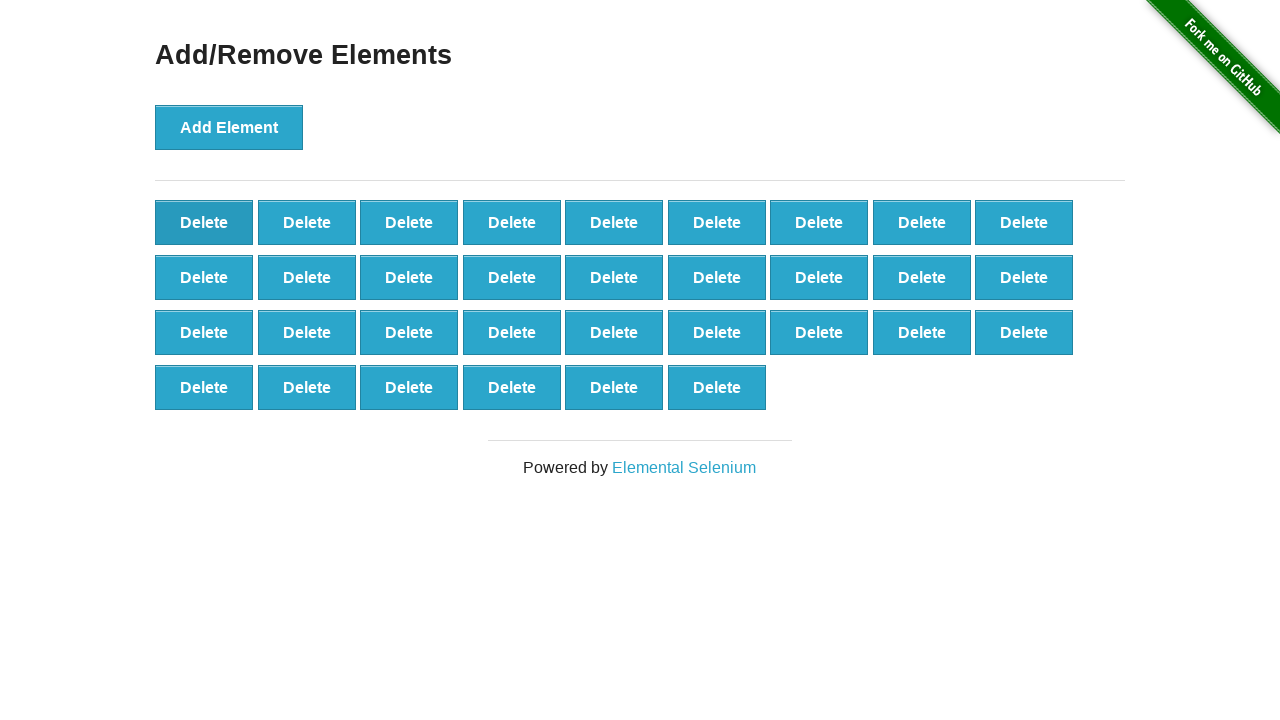

Clicked delete button (iteration 68/90) at (204, 222) on xpath=//*[text()='Delete'] >> nth=0
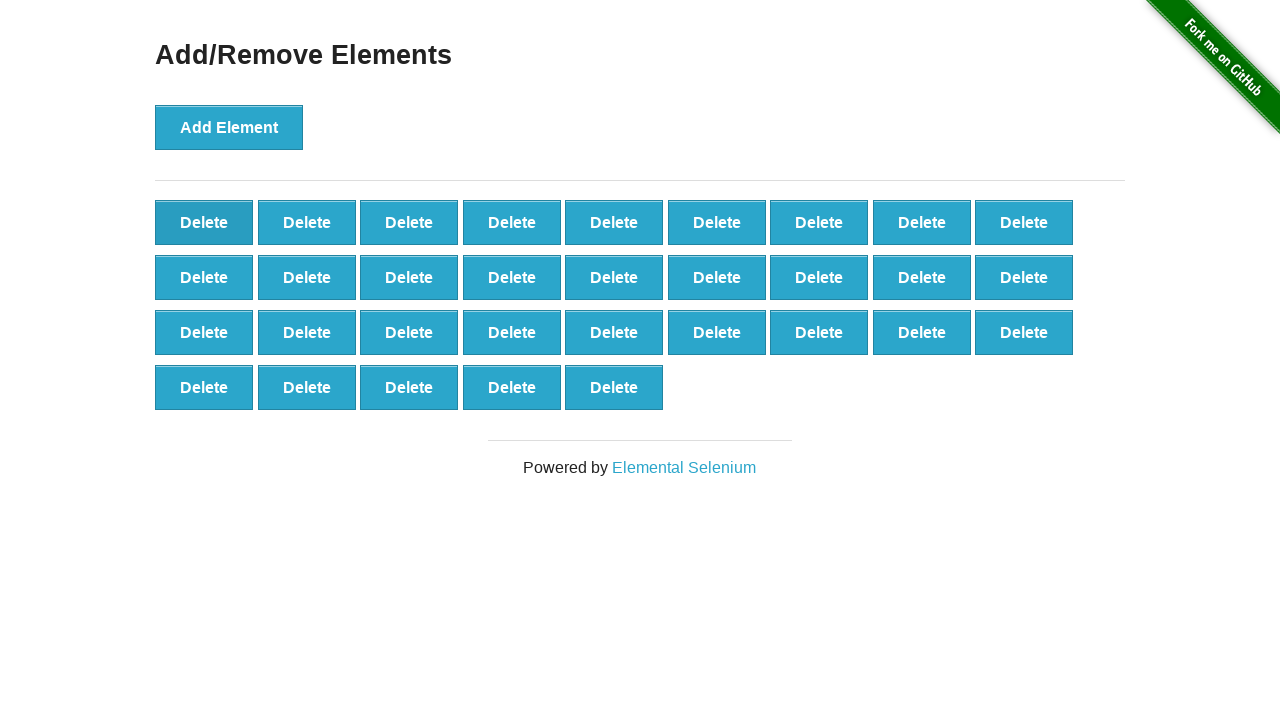

Clicked delete button (iteration 69/90) at (204, 222) on xpath=//*[text()='Delete'] >> nth=0
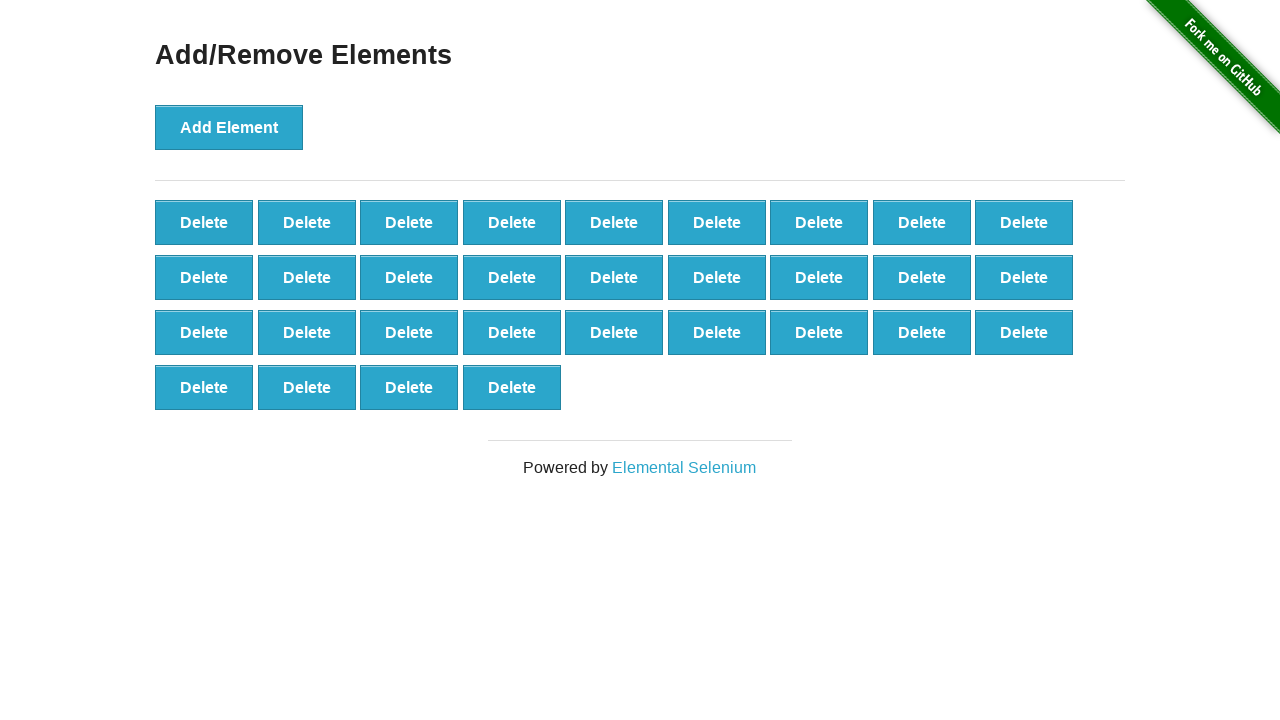

Clicked delete button (iteration 70/90) at (204, 222) on xpath=//*[text()='Delete'] >> nth=0
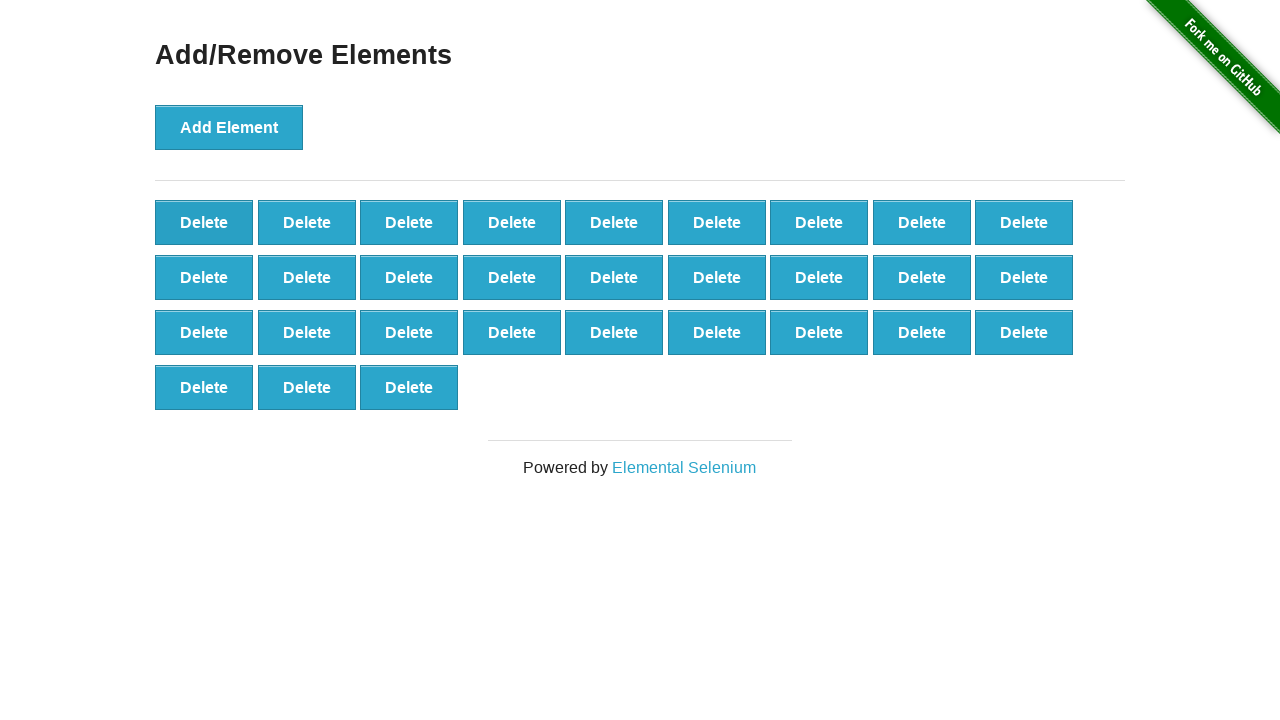

Clicked delete button (iteration 71/90) at (204, 222) on xpath=//*[text()='Delete'] >> nth=0
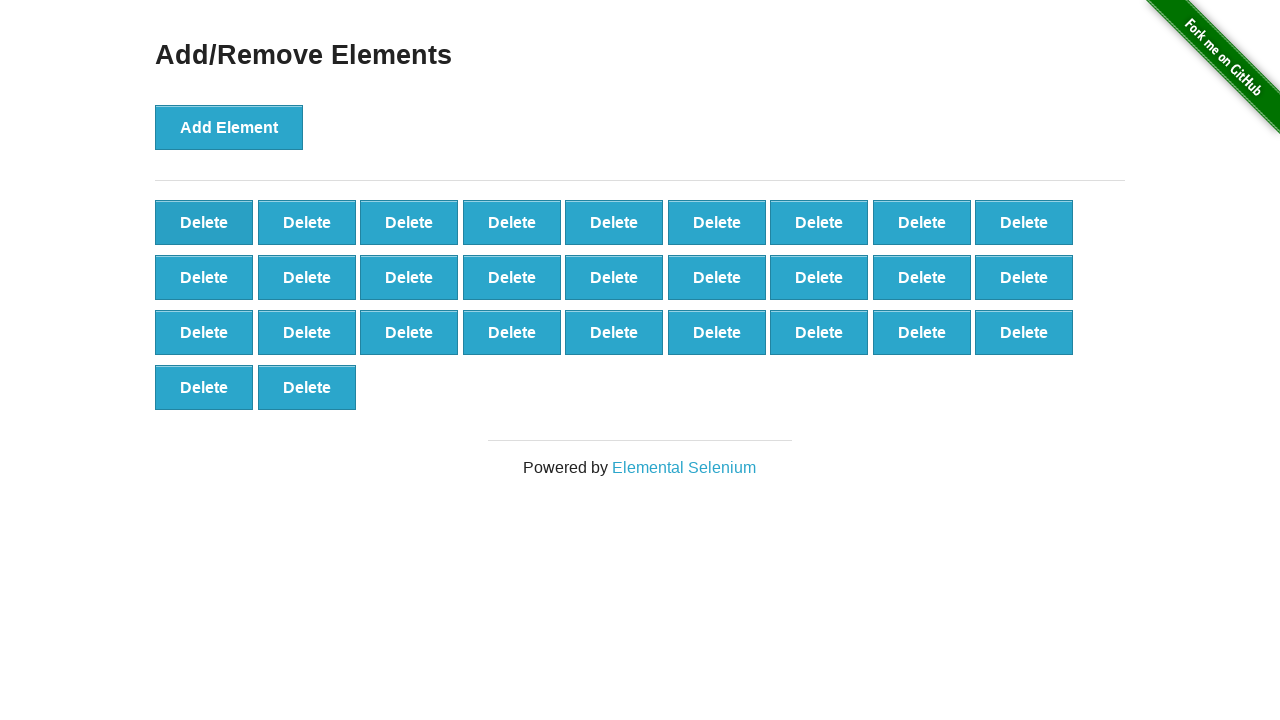

Clicked delete button (iteration 72/90) at (204, 222) on xpath=//*[text()='Delete'] >> nth=0
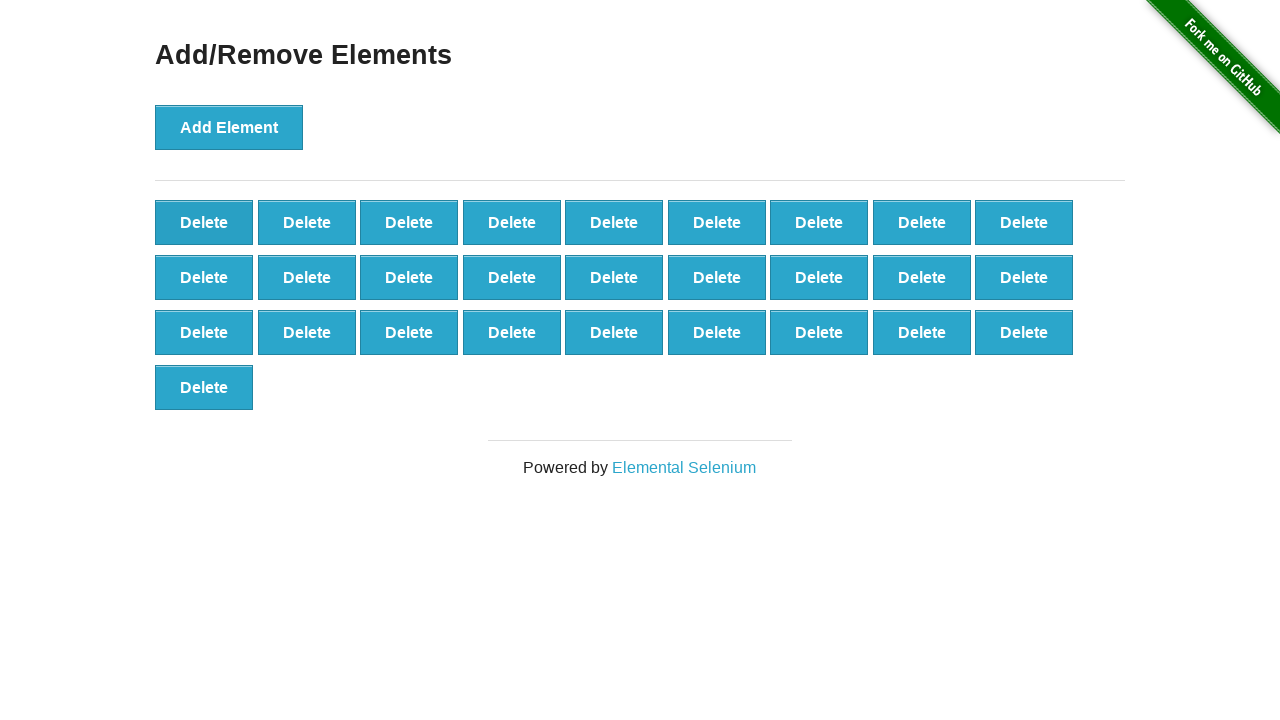

Clicked delete button (iteration 73/90) at (204, 222) on xpath=//*[text()='Delete'] >> nth=0
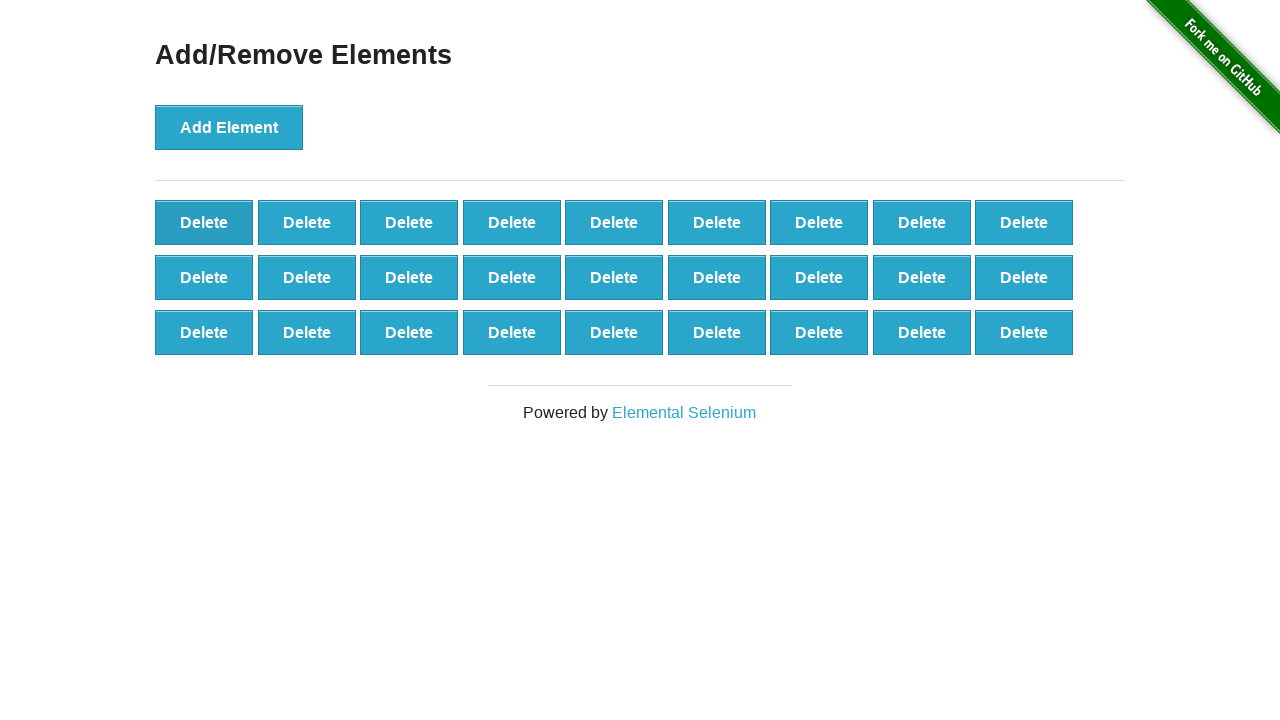

Clicked delete button (iteration 74/90) at (204, 222) on xpath=//*[text()='Delete'] >> nth=0
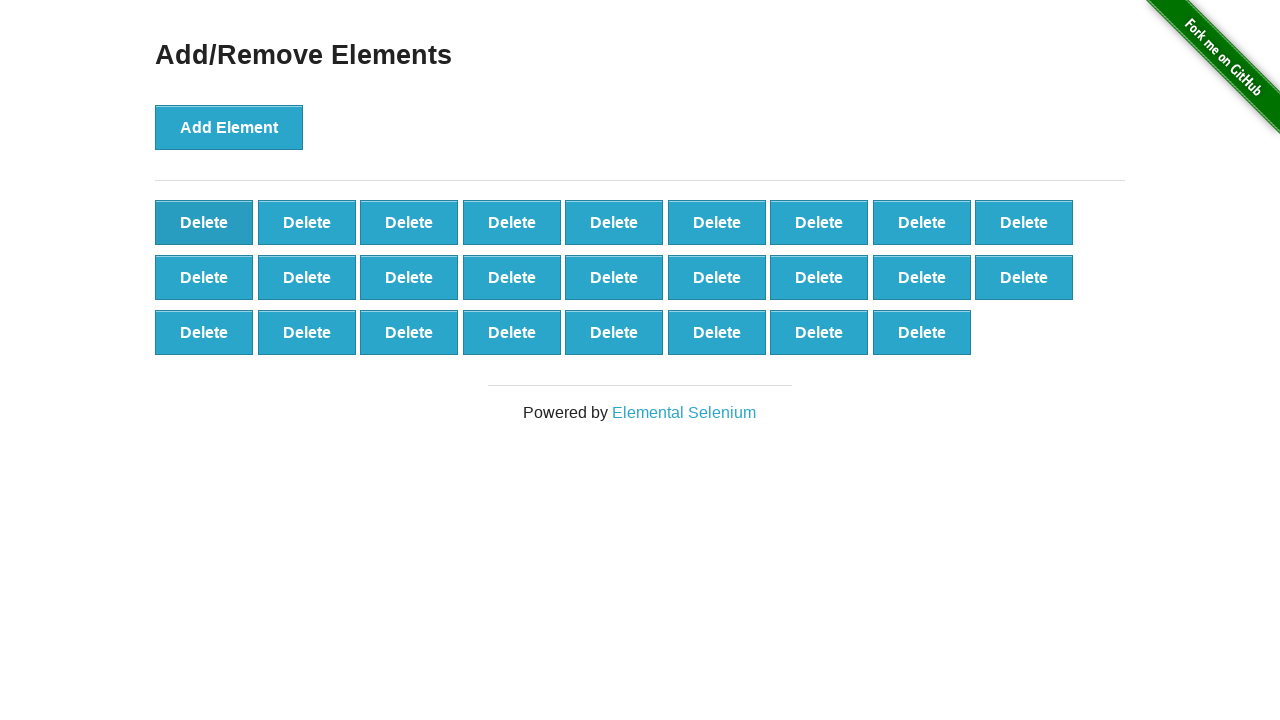

Clicked delete button (iteration 75/90) at (204, 222) on xpath=//*[text()='Delete'] >> nth=0
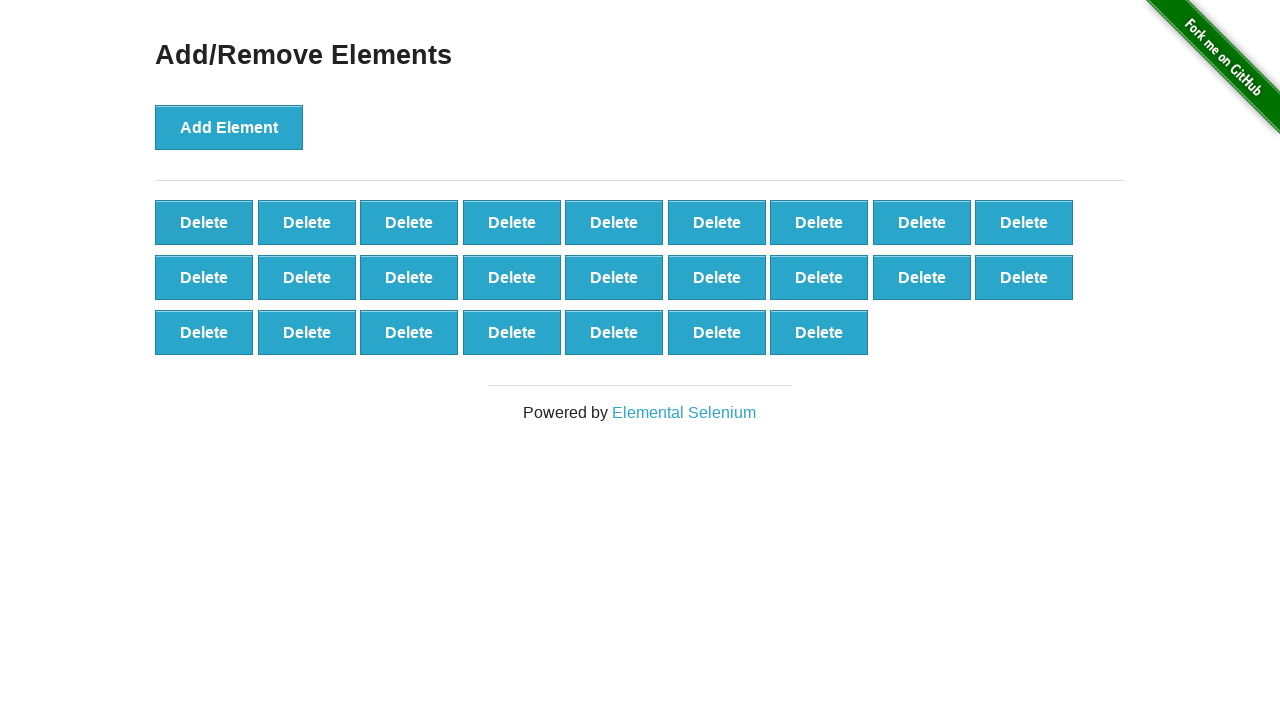

Clicked delete button (iteration 76/90) at (204, 222) on xpath=//*[text()='Delete'] >> nth=0
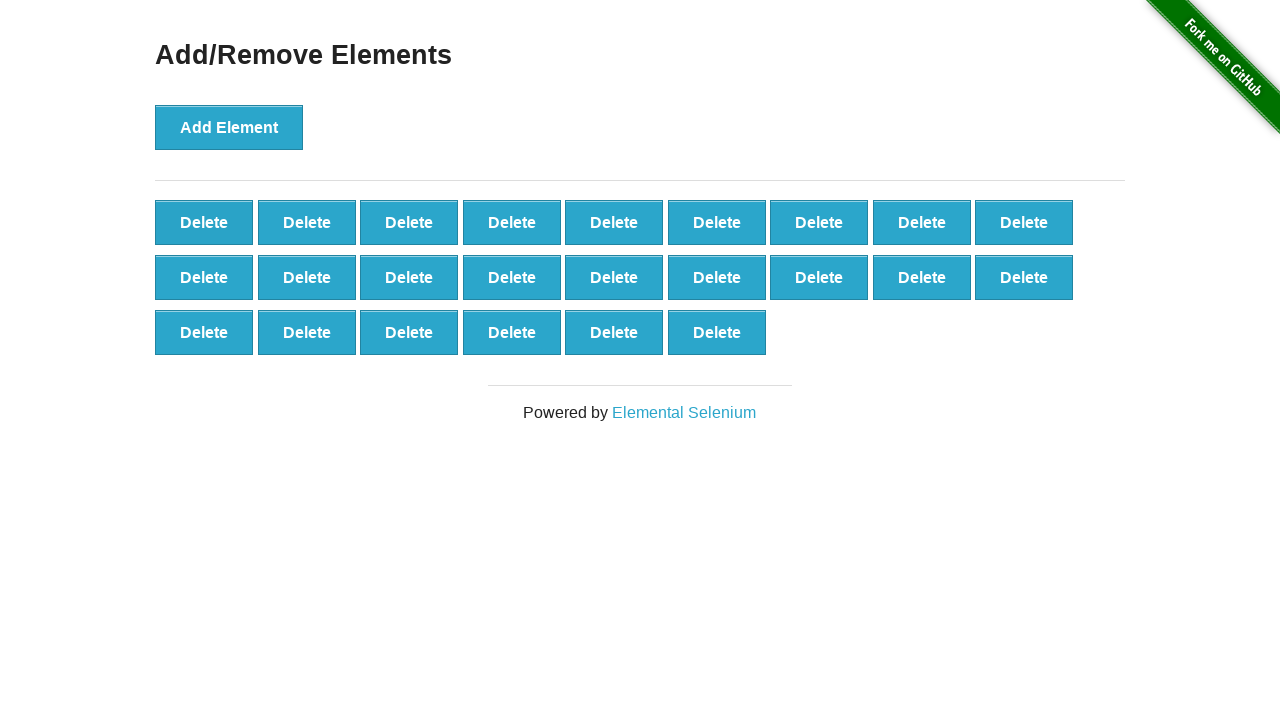

Clicked delete button (iteration 77/90) at (204, 222) on xpath=//*[text()='Delete'] >> nth=0
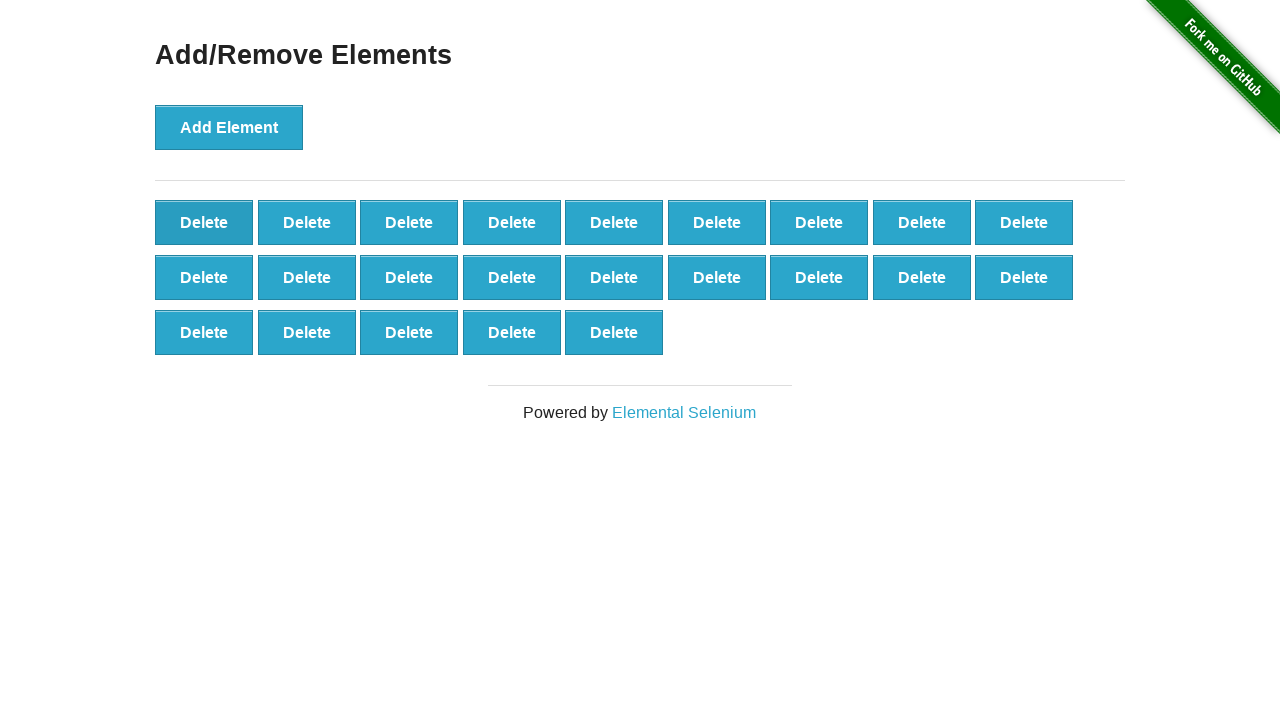

Clicked delete button (iteration 78/90) at (204, 222) on xpath=//*[text()='Delete'] >> nth=0
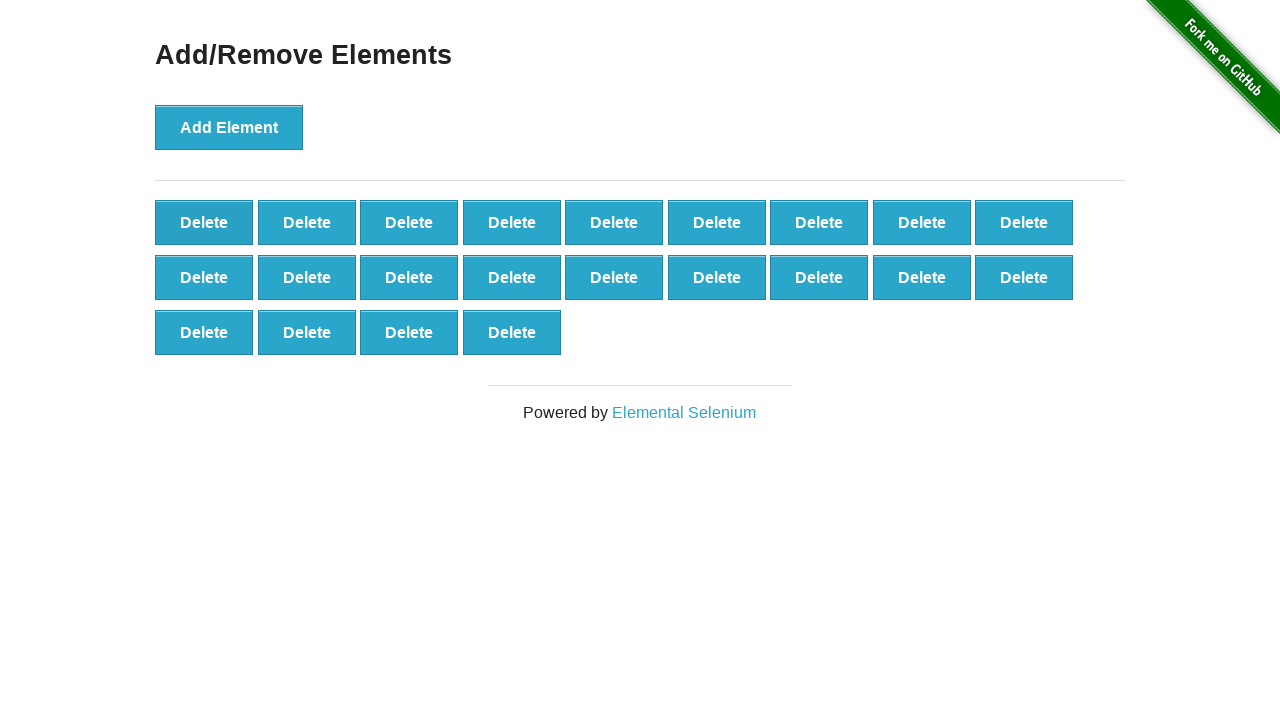

Clicked delete button (iteration 79/90) at (204, 222) on xpath=//*[text()='Delete'] >> nth=0
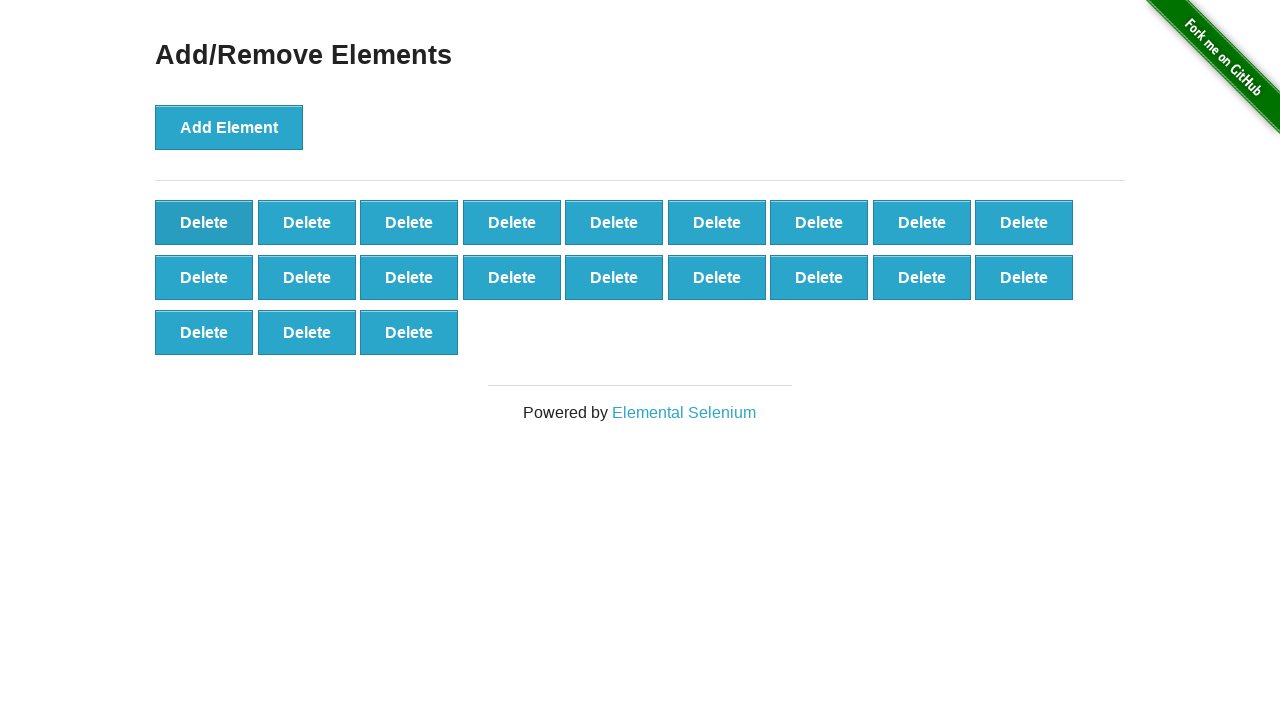

Clicked delete button (iteration 80/90) at (204, 222) on xpath=//*[text()='Delete'] >> nth=0
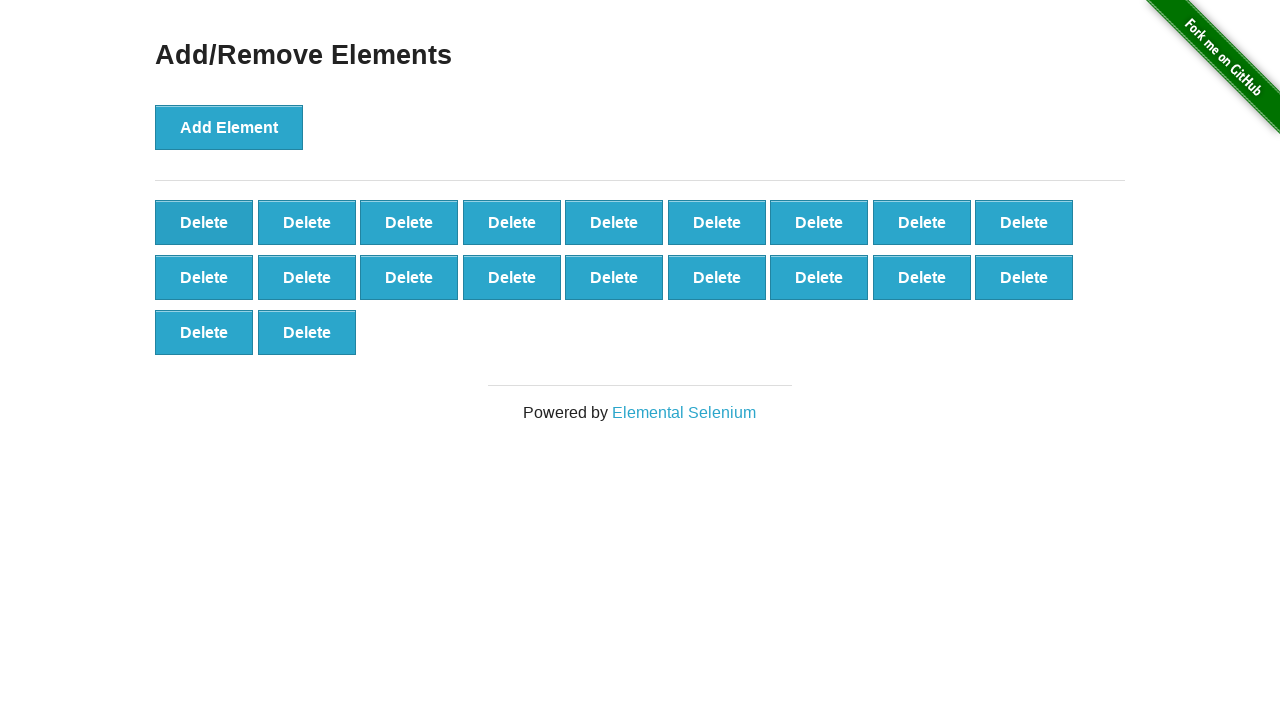

Clicked delete button (iteration 81/90) at (204, 222) on xpath=//*[text()='Delete'] >> nth=0
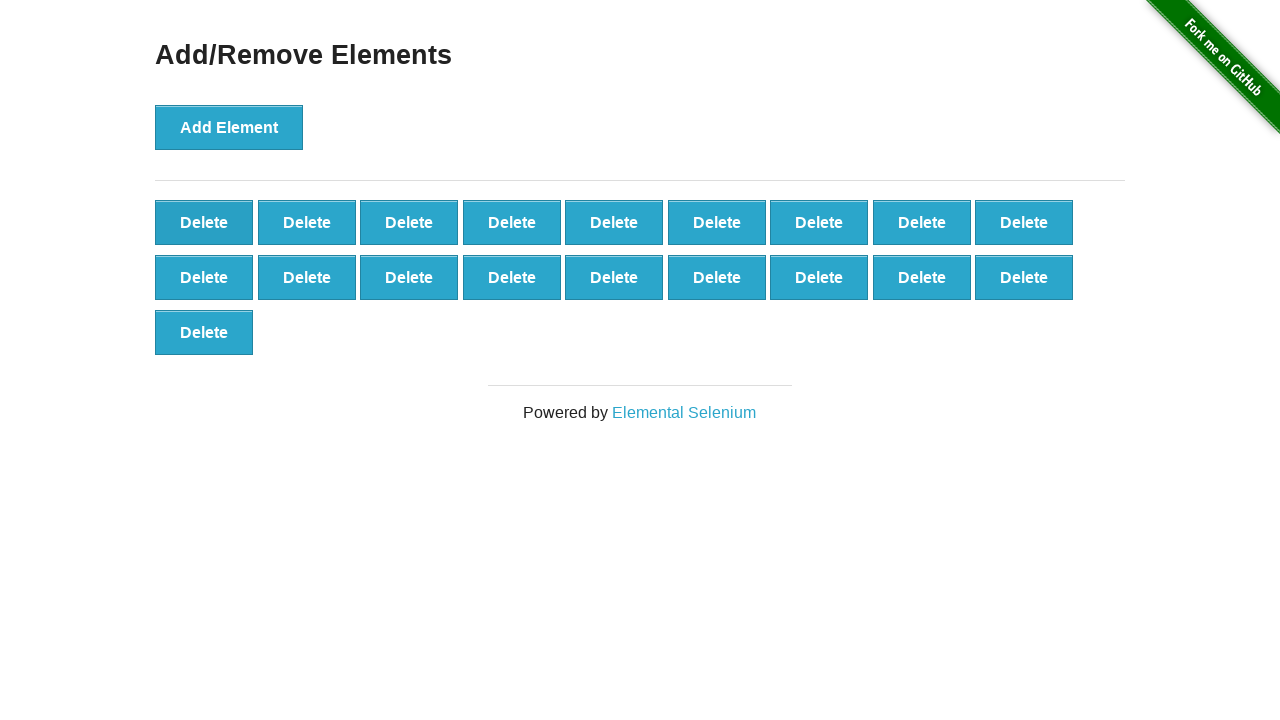

Clicked delete button (iteration 82/90) at (204, 222) on xpath=//*[text()='Delete'] >> nth=0
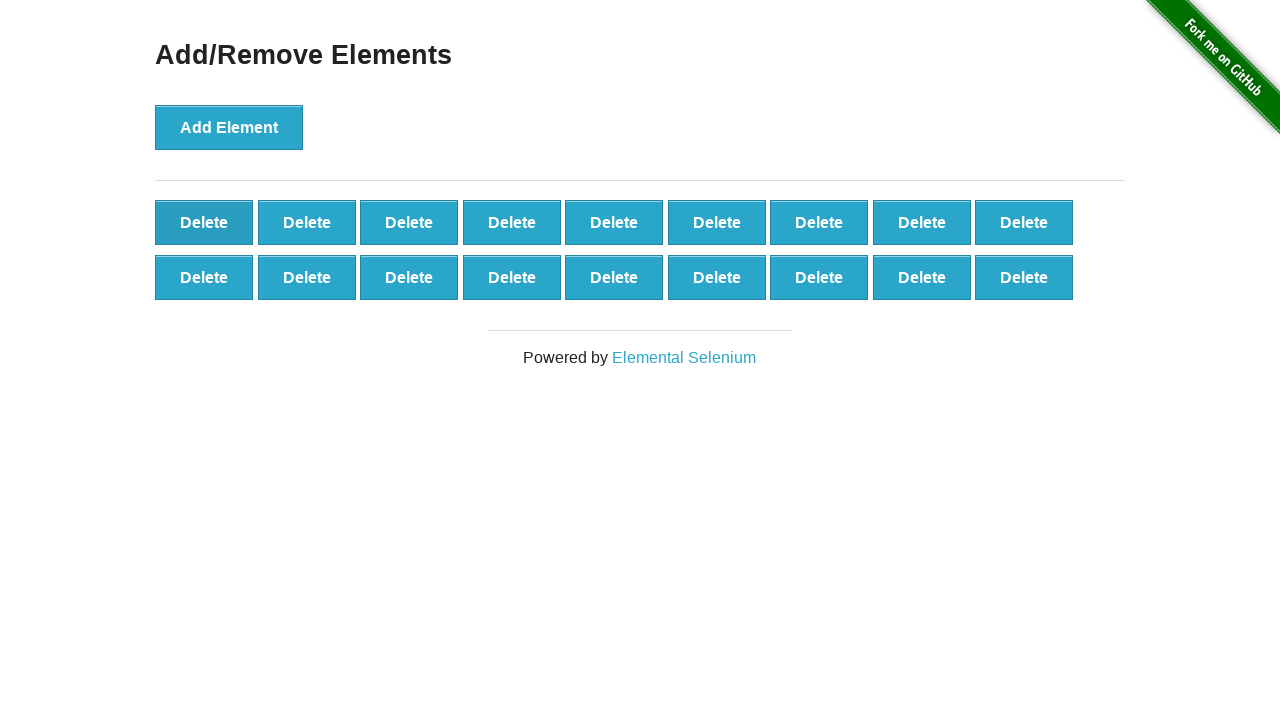

Clicked delete button (iteration 83/90) at (204, 222) on xpath=//*[text()='Delete'] >> nth=0
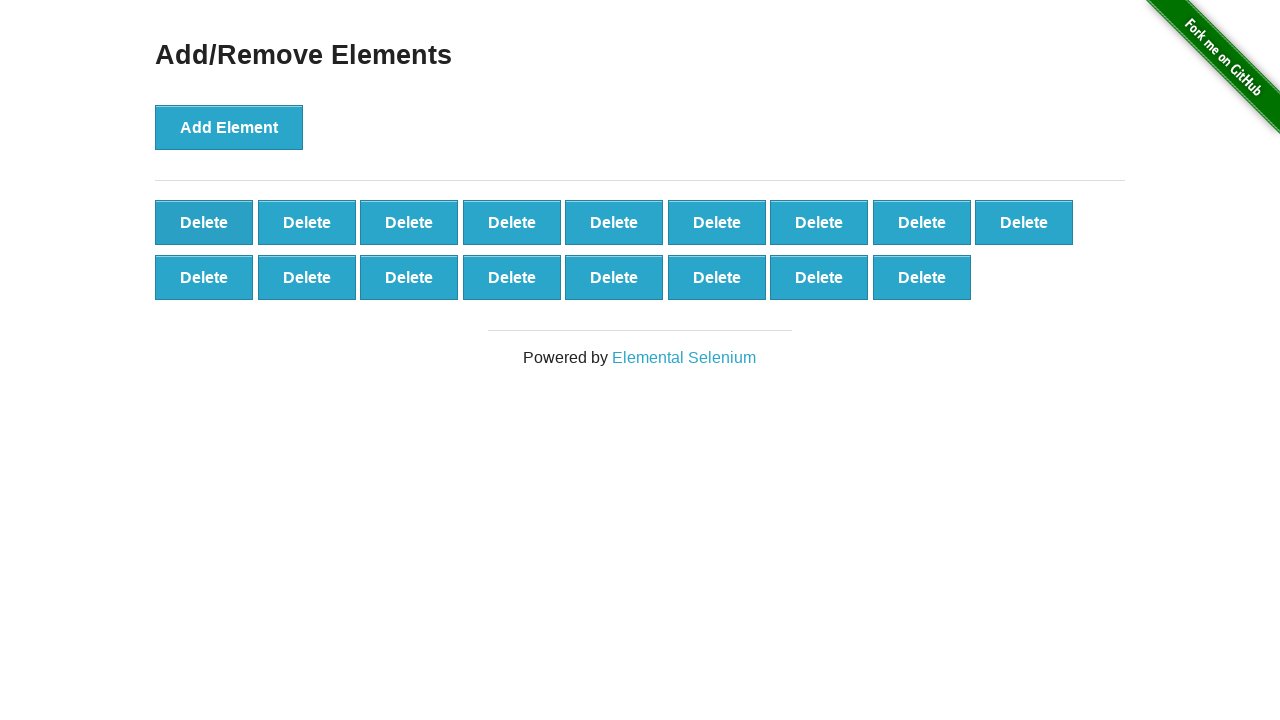

Clicked delete button (iteration 84/90) at (204, 222) on xpath=//*[text()='Delete'] >> nth=0
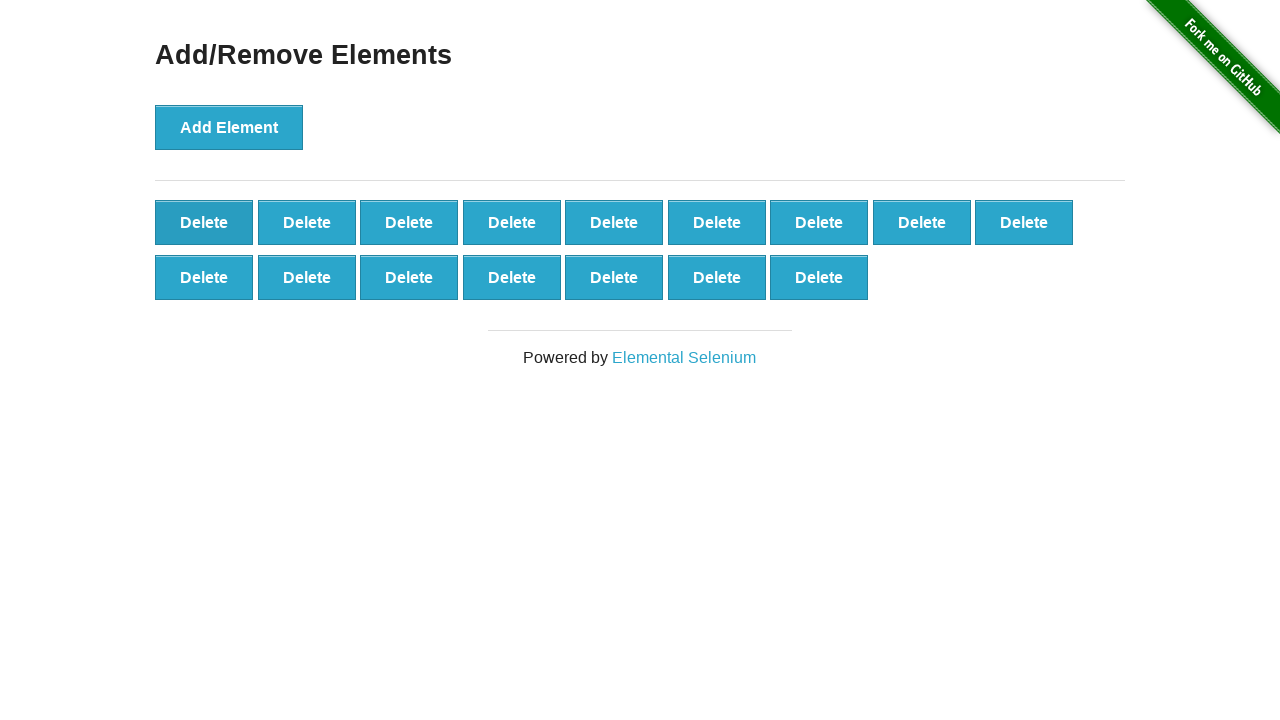

Clicked delete button (iteration 85/90) at (204, 222) on xpath=//*[text()='Delete'] >> nth=0
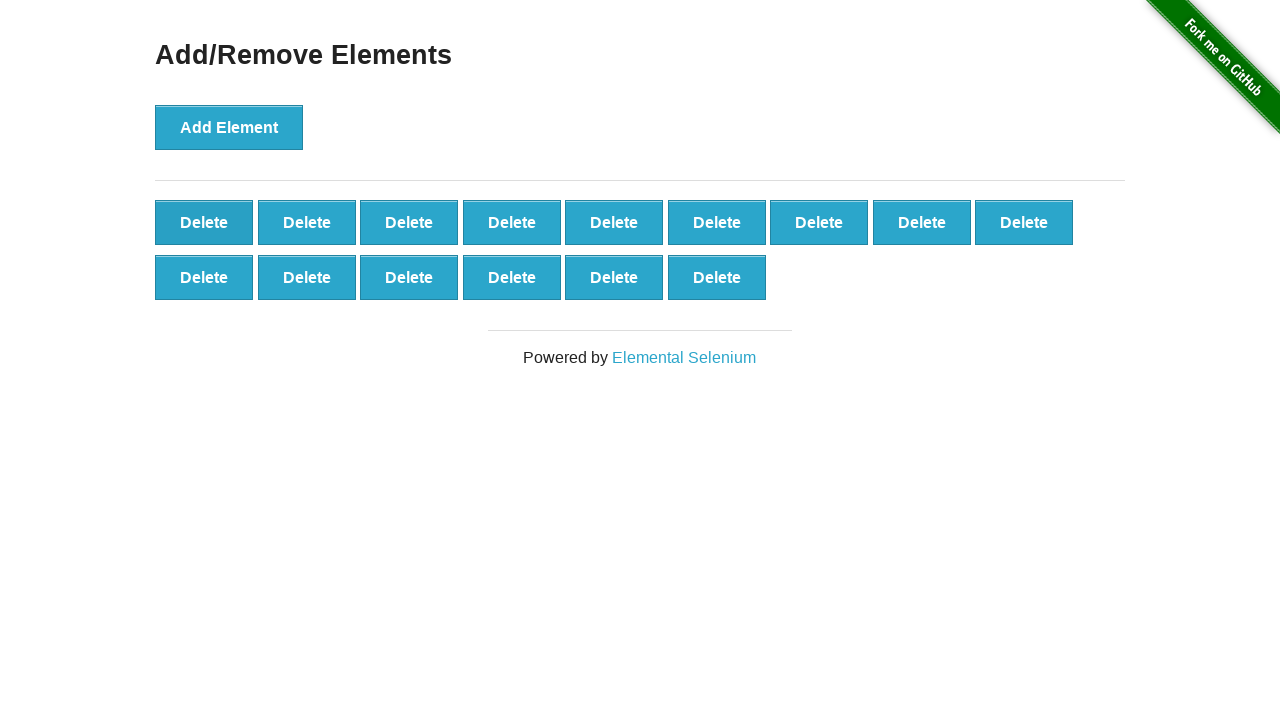

Clicked delete button (iteration 86/90) at (204, 222) on xpath=//*[text()='Delete'] >> nth=0
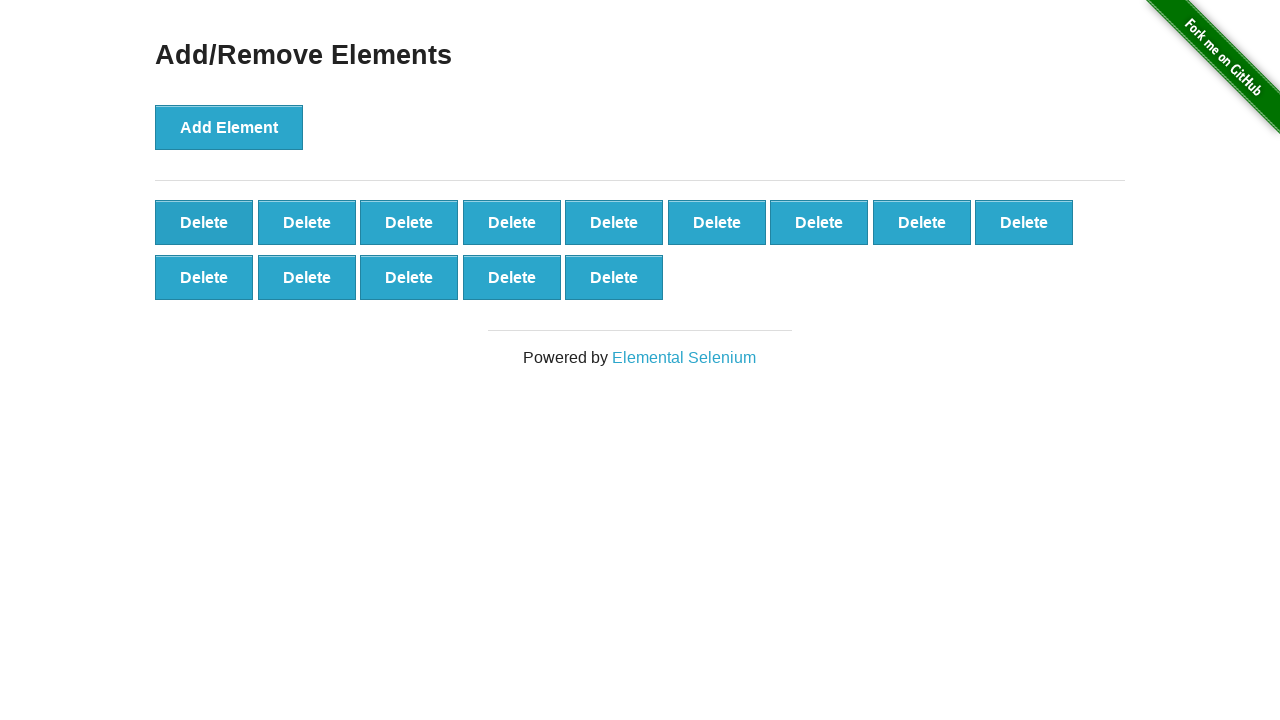

Clicked delete button (iteration 87/90) at (204, 222) on xpath=//*[text()='Delete'] >> nth=0
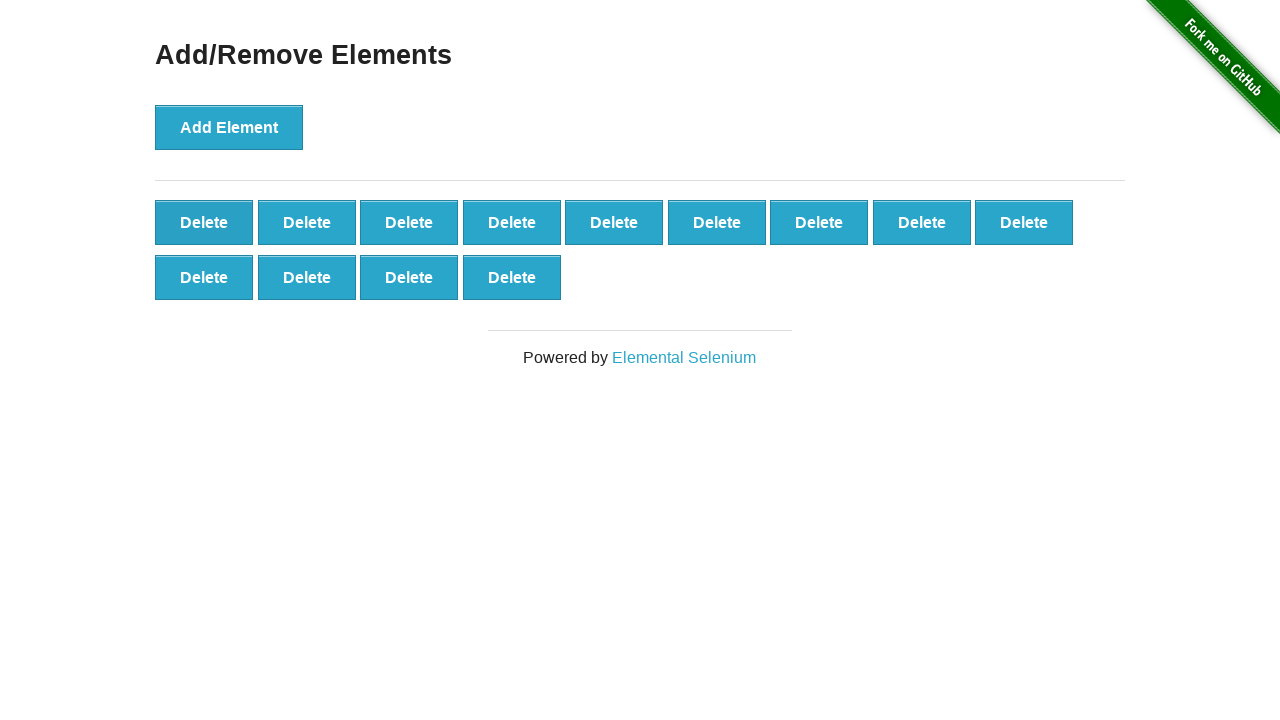

Clicked delete button (iteration 88/90) at (204, 222) on xpath=//*[text()='Delete'] >> nth=0
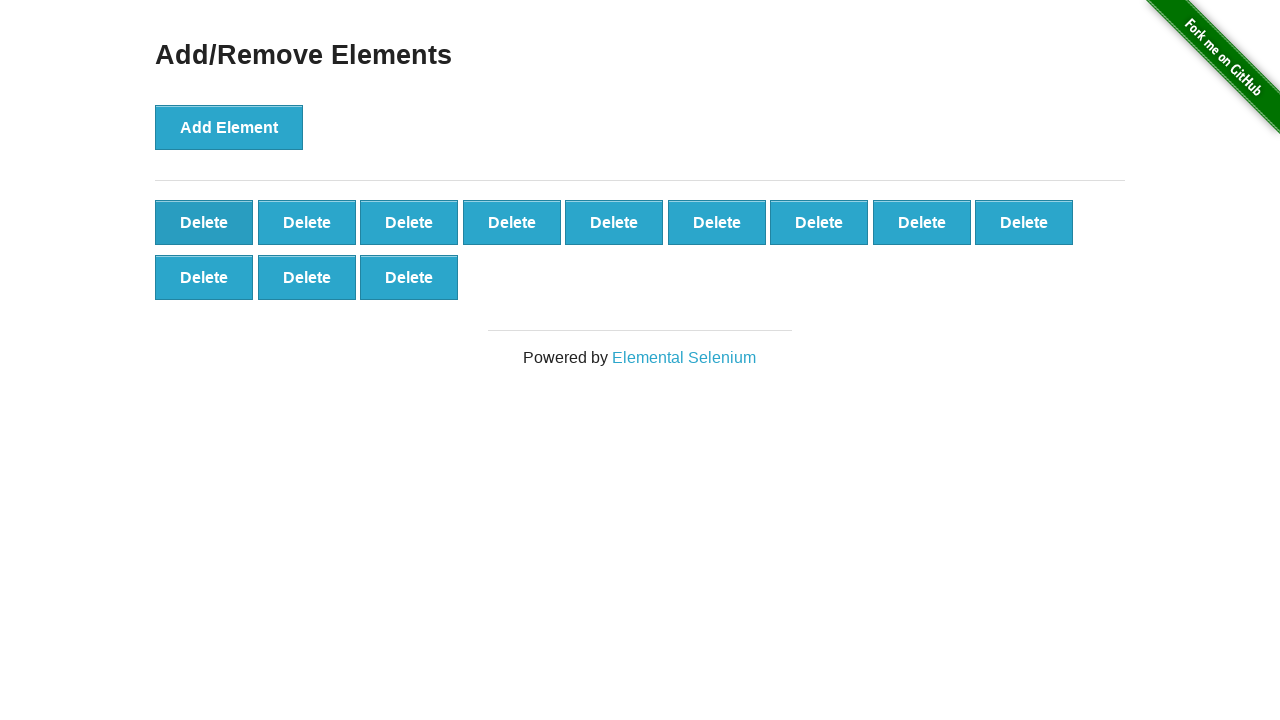

Clicked delete button (iteration 89/90) at (204, 222) on xpath=//*[text()='Delete'] >> nth=0
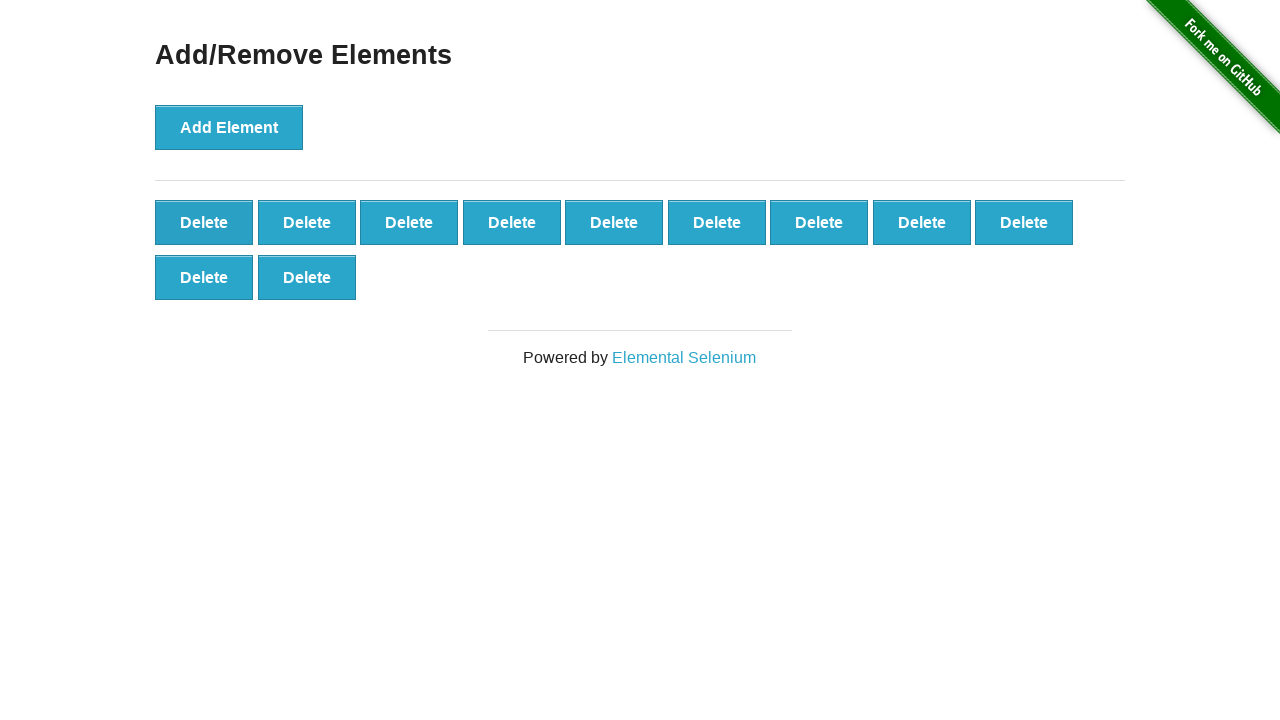

Clicked delete button (iteration 90/90) at (204, 222) on xpath=//*[text()='Delete'] >> nth=0
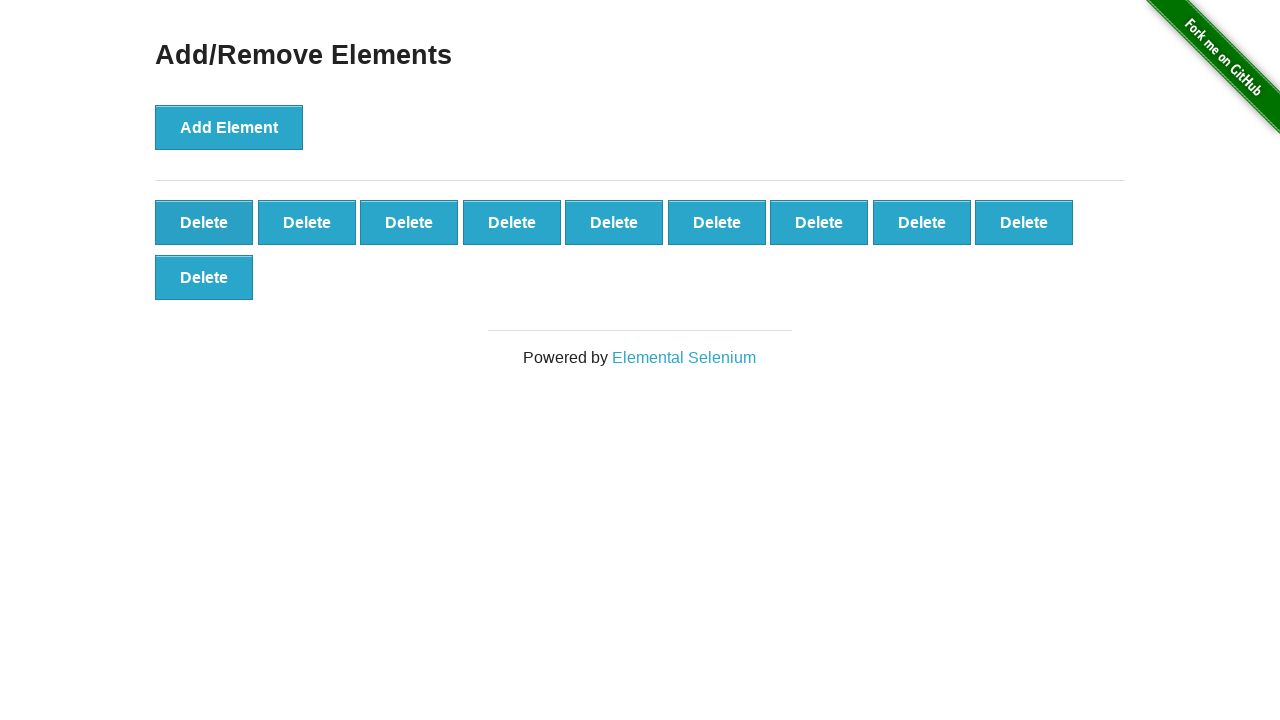

Verified 10 delete buttons remain after deleting 90 elements
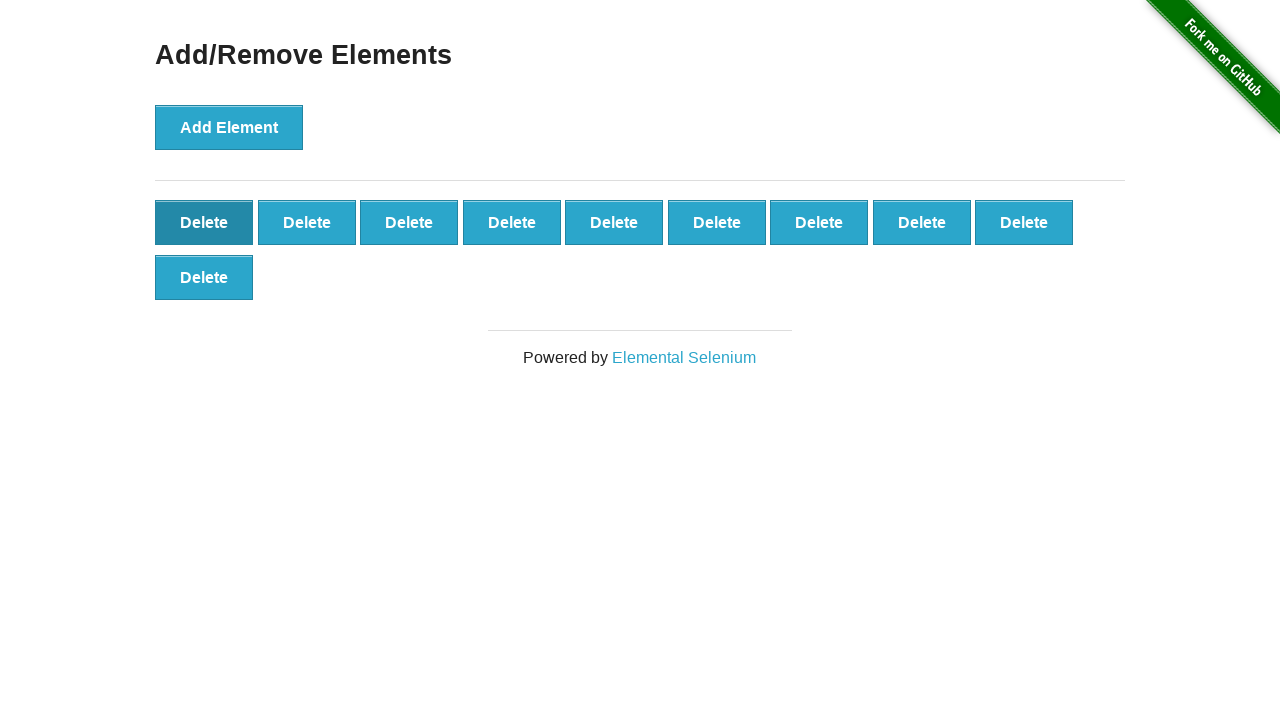

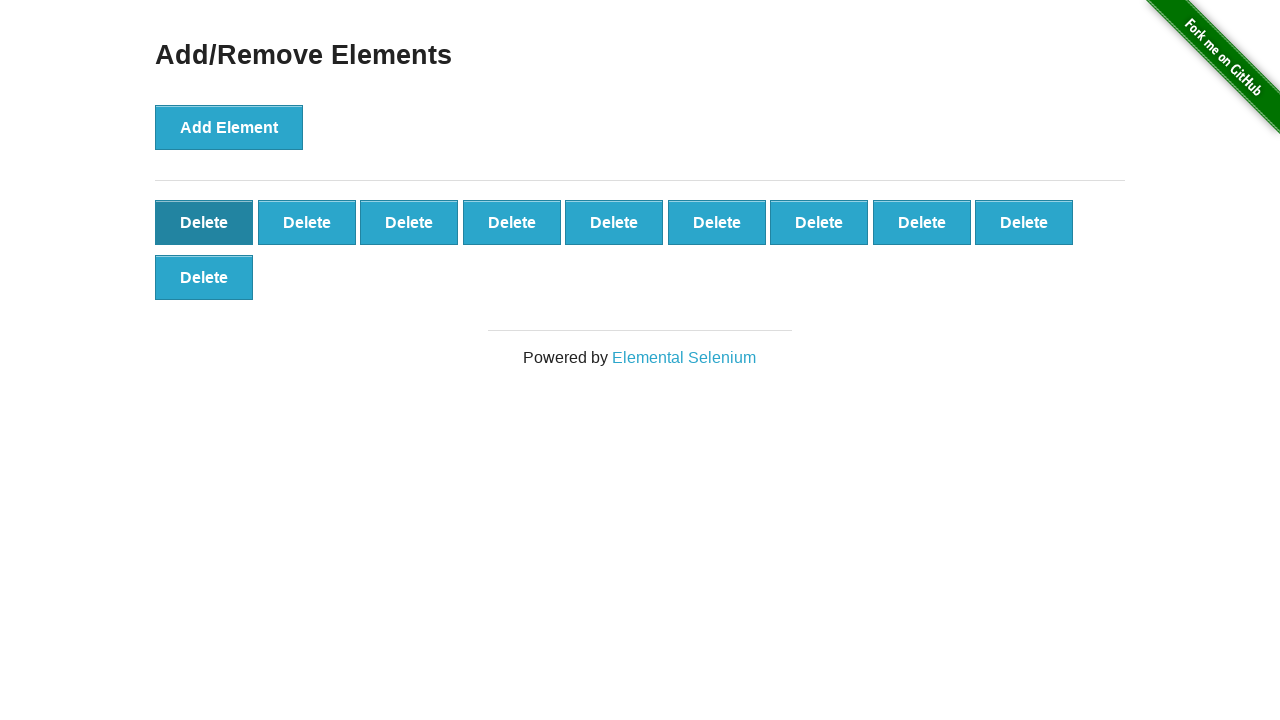